Tests jQuery UI datepicker functionality by navigating to a future date (January 21, 2035) using the calendar navigation controls

Starting URL: https://jqueryui.com/datepicker/

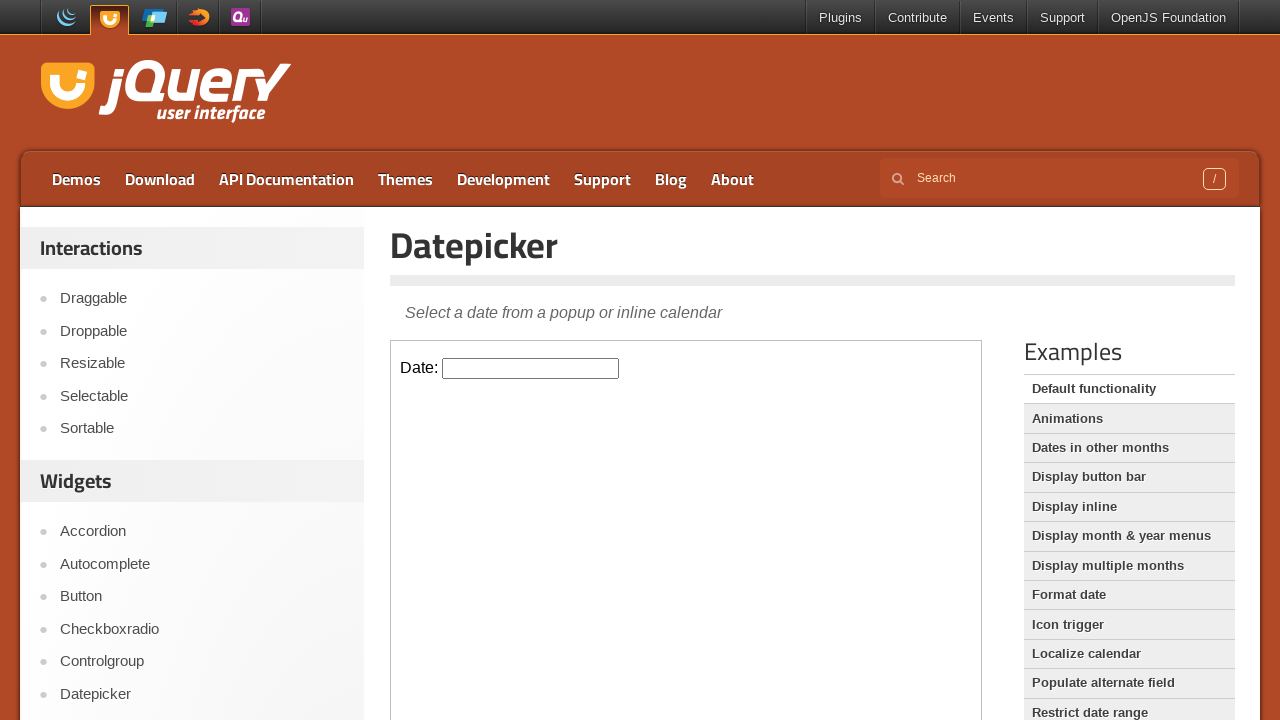

Located the iframe containing the datepicker
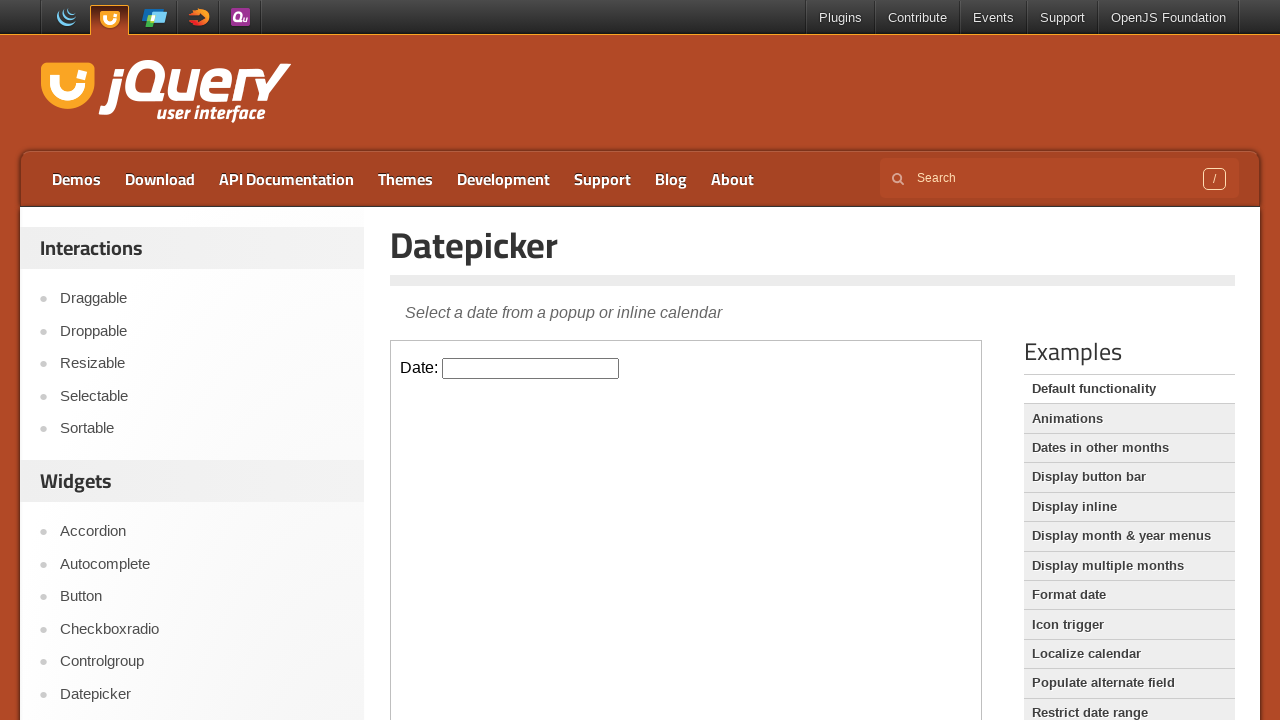

Clicked on the datepicker input to open the calendar at (531, 368) on iframe >> nth=0 >> internal:control=enter-frame >> input#datepicker
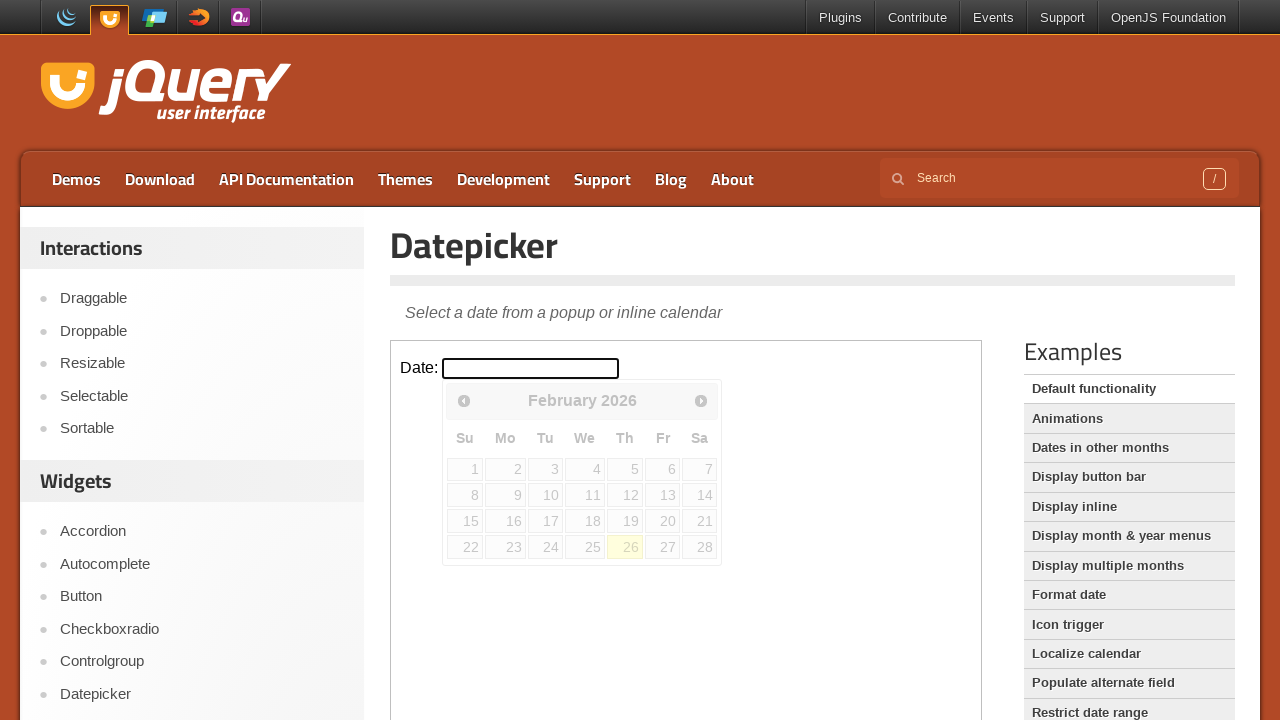

Checked current date: February 2026
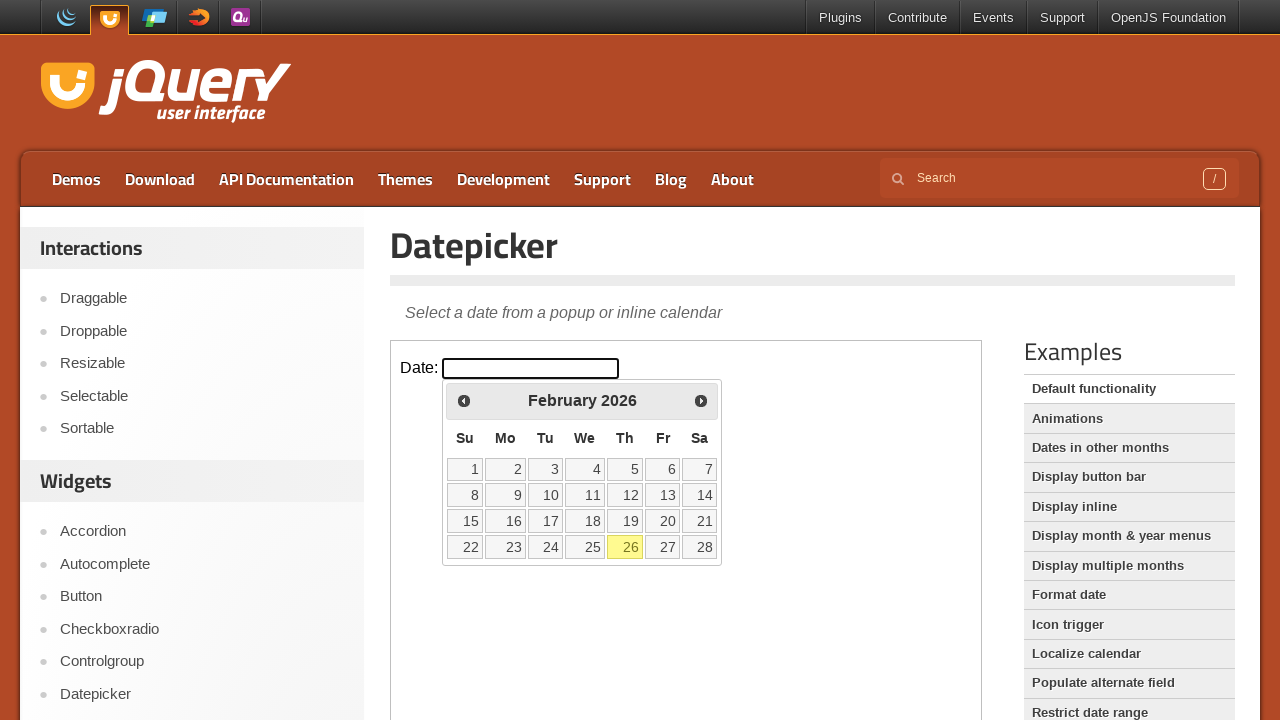

Clicked next month button to navigate forward at (701, 400) on iframe >> nth=0 >> internal:control=enter-frame >> xpath=//div[@id='ui-datepicke
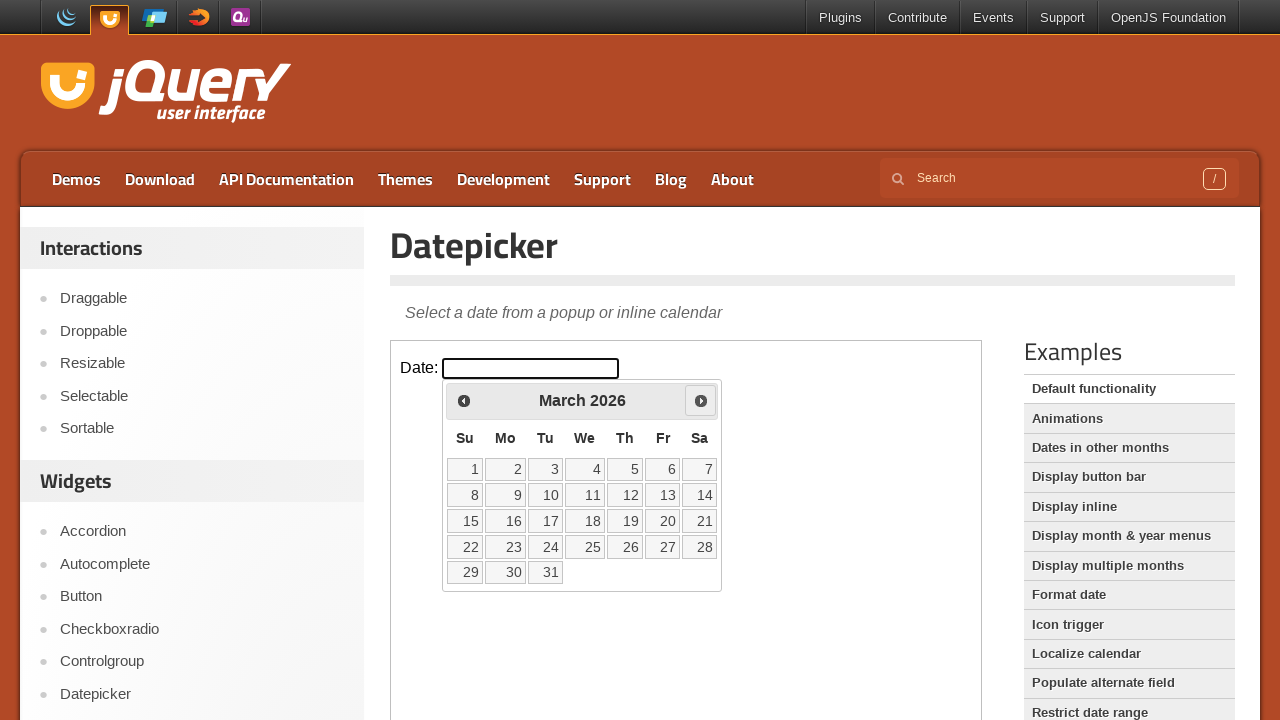

Checked current date: March 2026
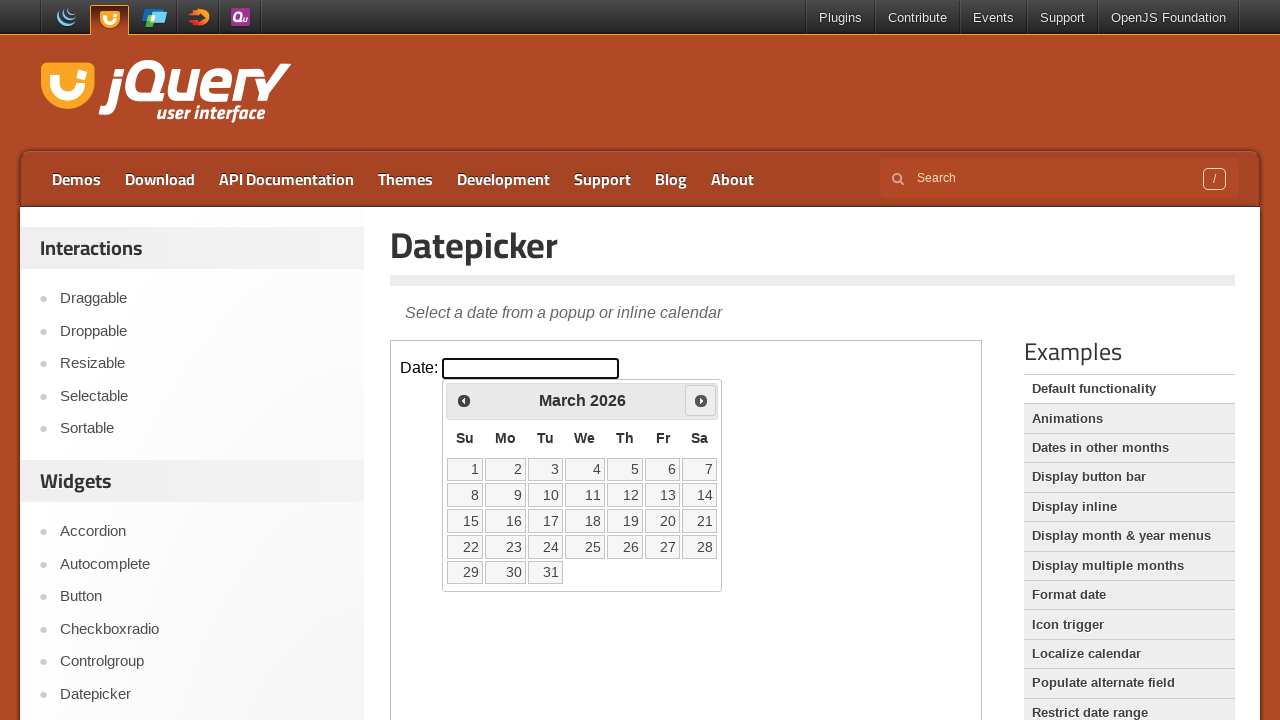

Clicked next month button to navigate forward at (701, 400) on iframe >> nth=0 >> internal:control=enter-frame >> xpath=//div[@id='ui-datepicke
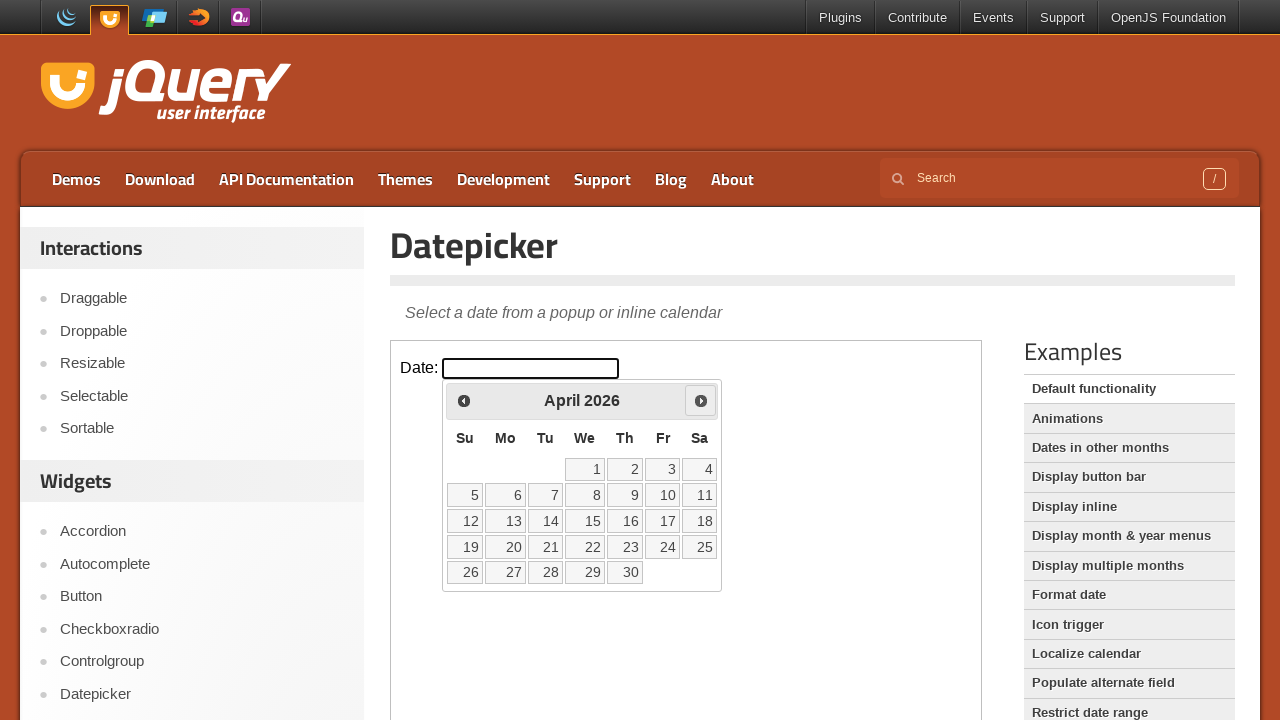

Checked current date: April 2026
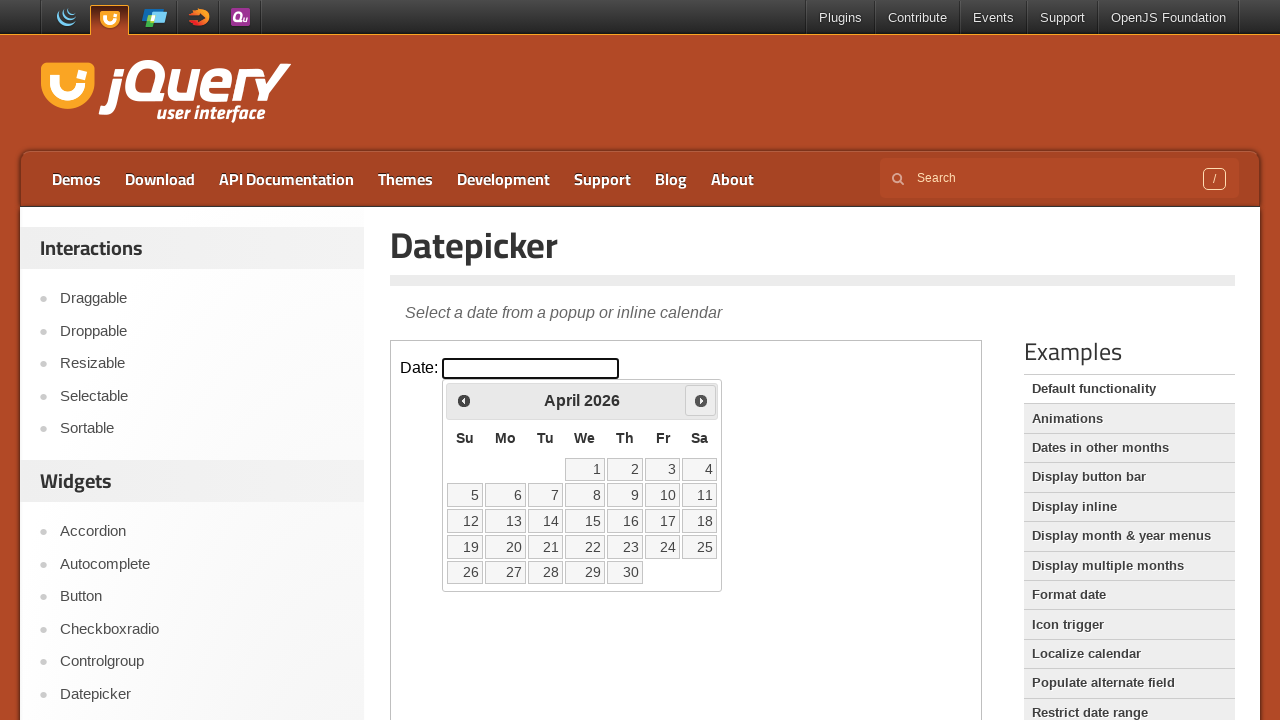

Clicked next month button to navigate forward at (701, 400) on iframe >> nth=0 >> internal:control=enter-frame >> xpath=//div[@id='ui-datepicke
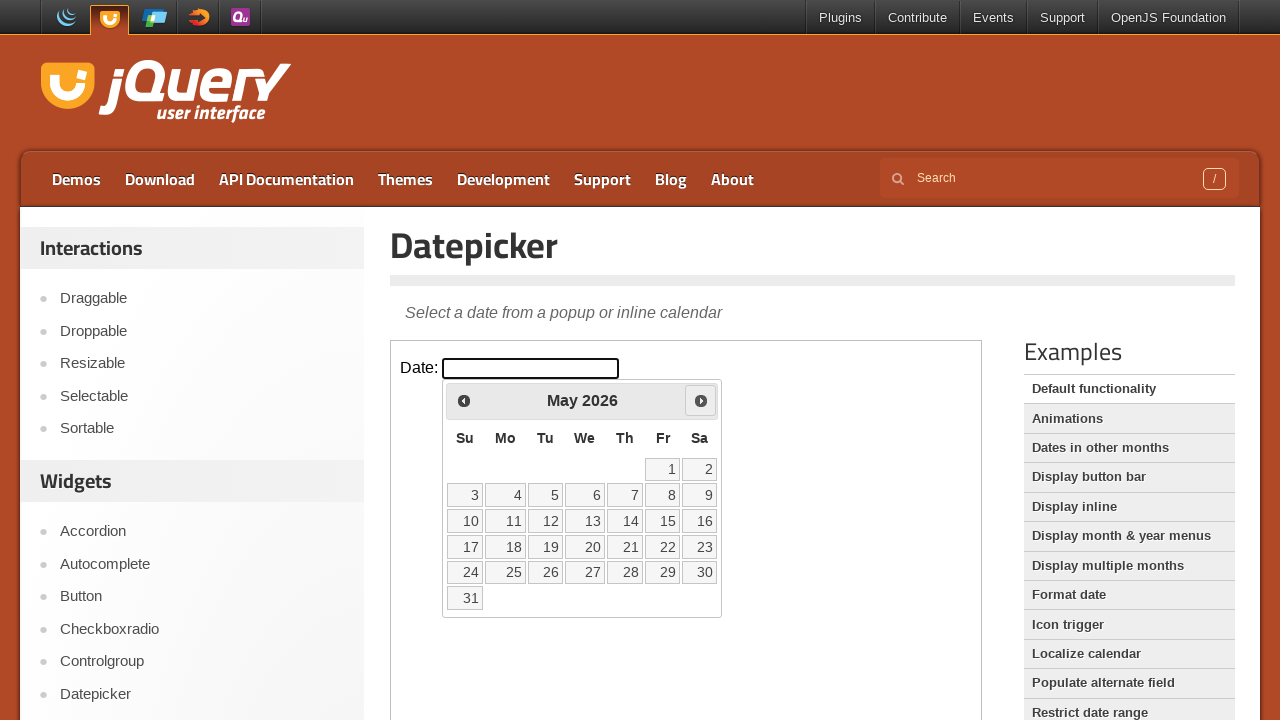

Checked current date: May 2026
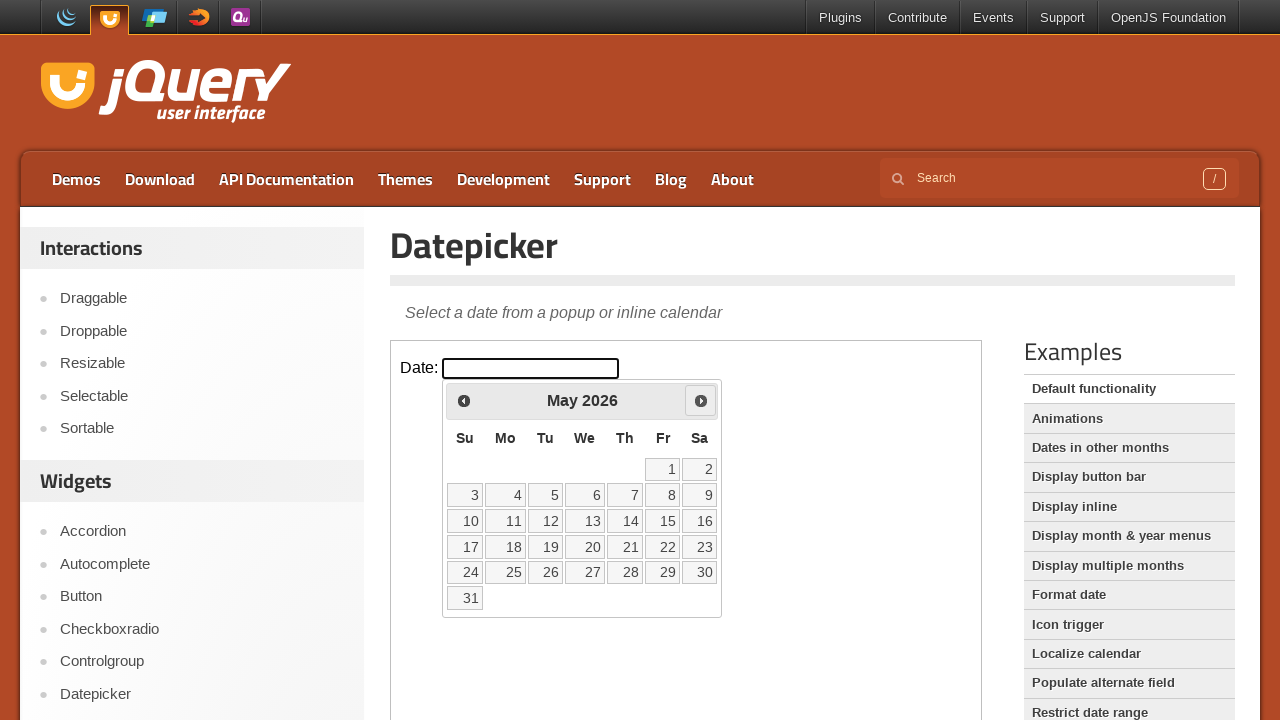

Clicked next month button to navigate forward at (701, 400) on iframe >> nth=0 >> internal:control=enter-frame >> xpath=//div[@id='ui-datepicke
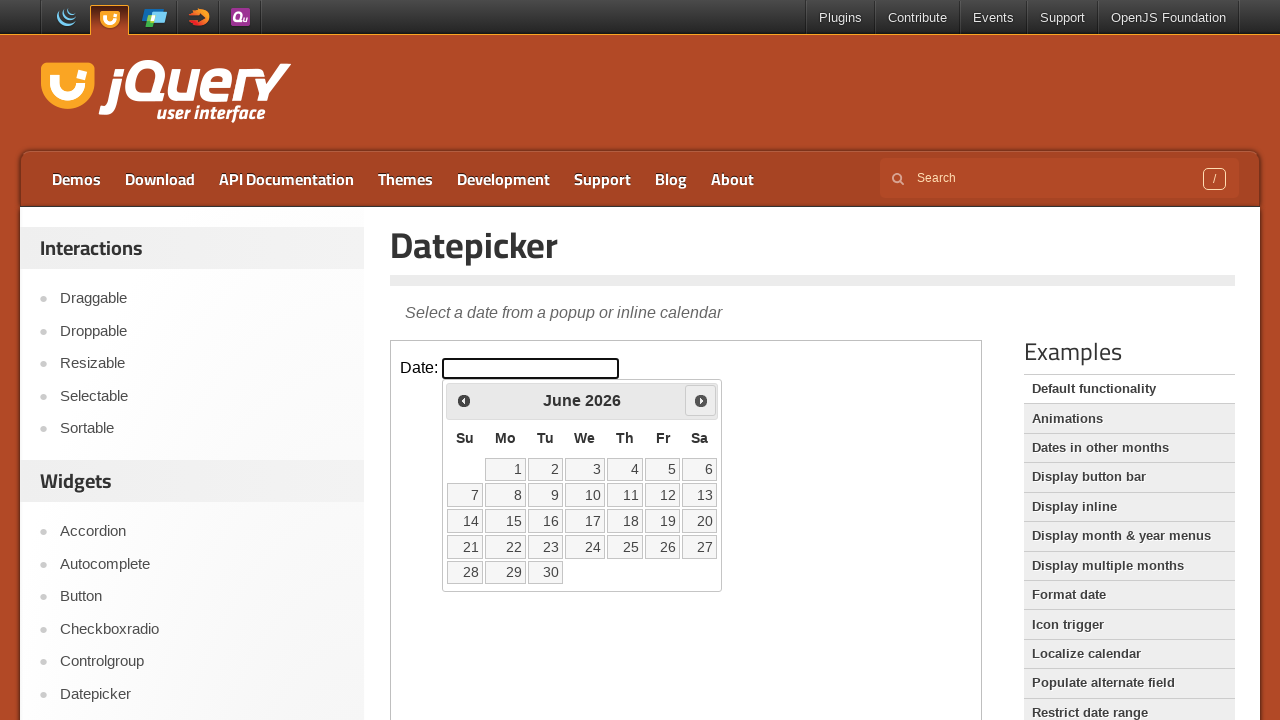

Checked current date: June 2026
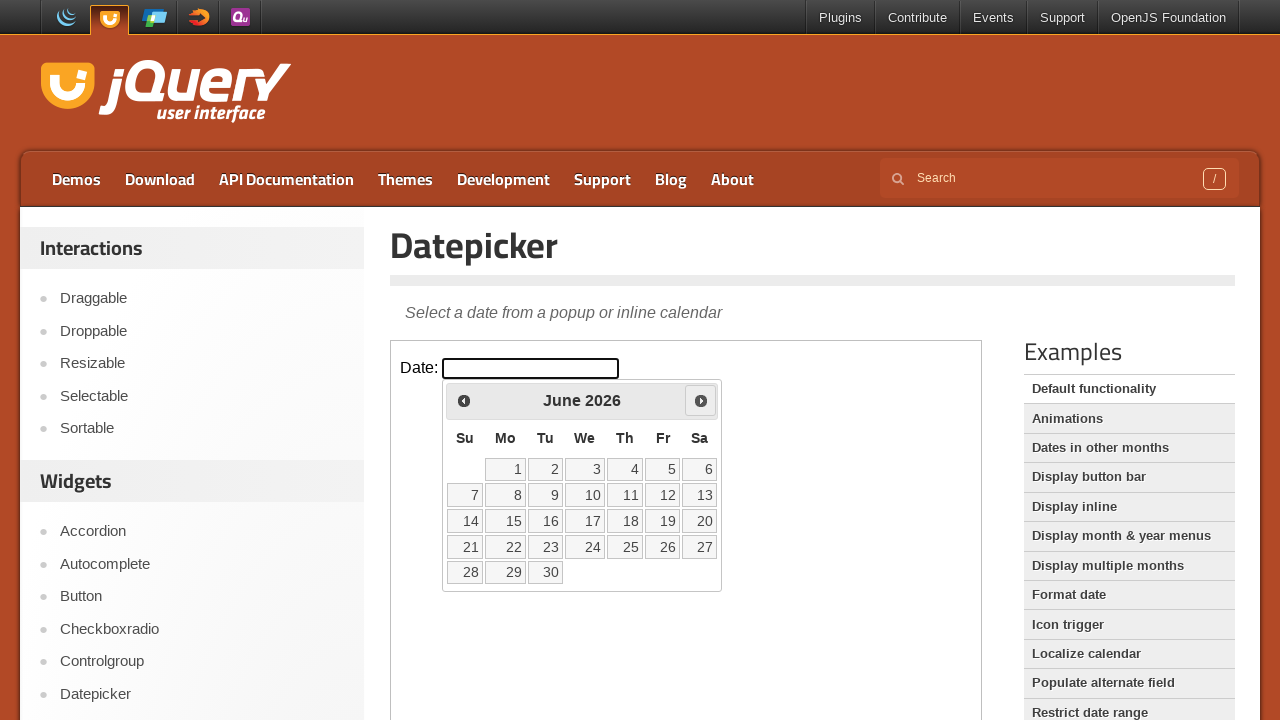

Clicked next month button to navigate forward at (701, 400) on iframe >> nth=0 >> internal:control=enter-frame >> xpath=//div[@id='ui-datepicke
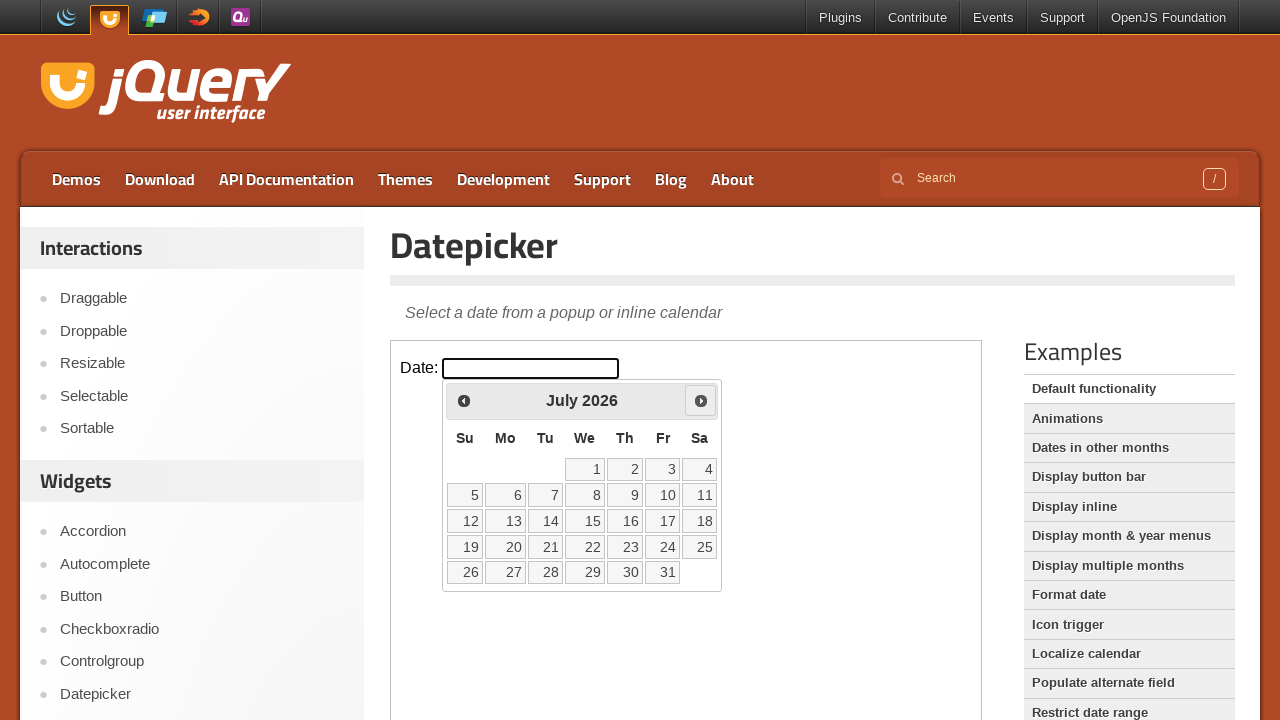

Checked current date: July 2026
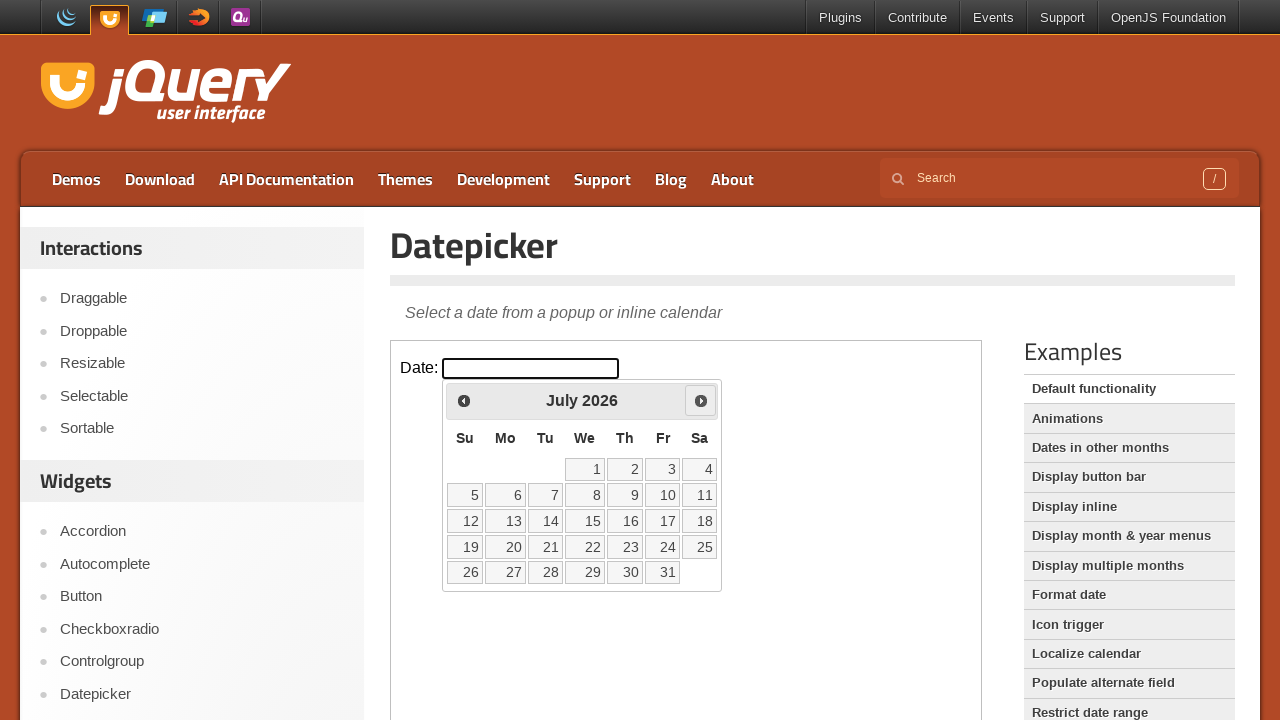

Clicked next month button to navigate forward at (701, 400) on iframe >> nth=0 >> internal:control=enter-frame >> xpath=//div[@id='ui-datepicke
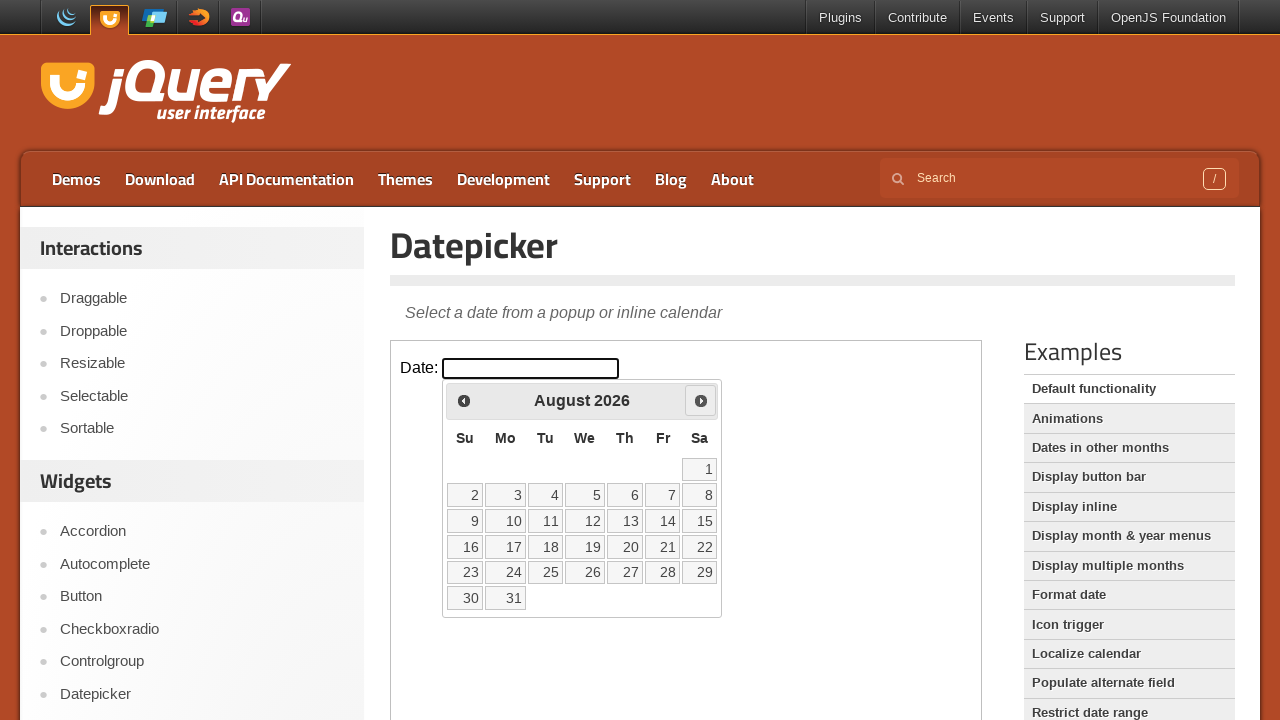

Checked current date: August 2026
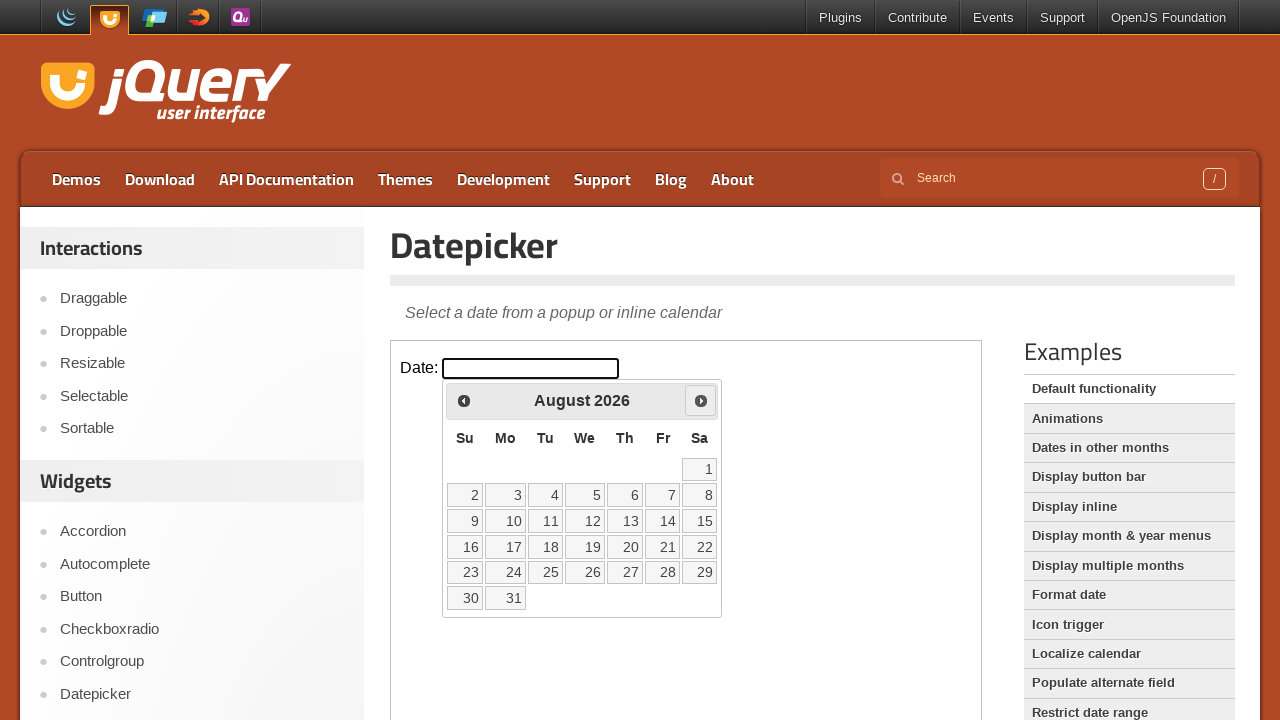

Clicked next month button to navigate forward at (701, 400) on iframe >> nth=0 >> internal:control=enter-frame >> xpath=//div[@id='ui-datepicke
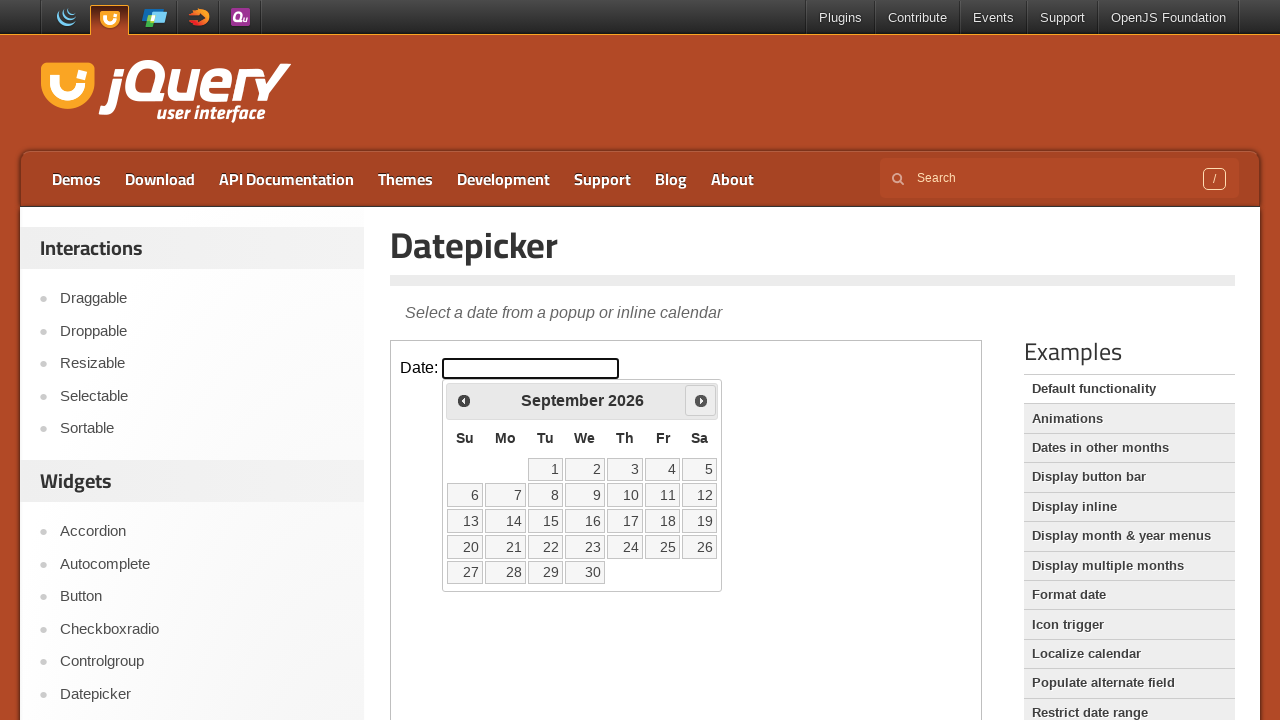

Checked current date: September 2026
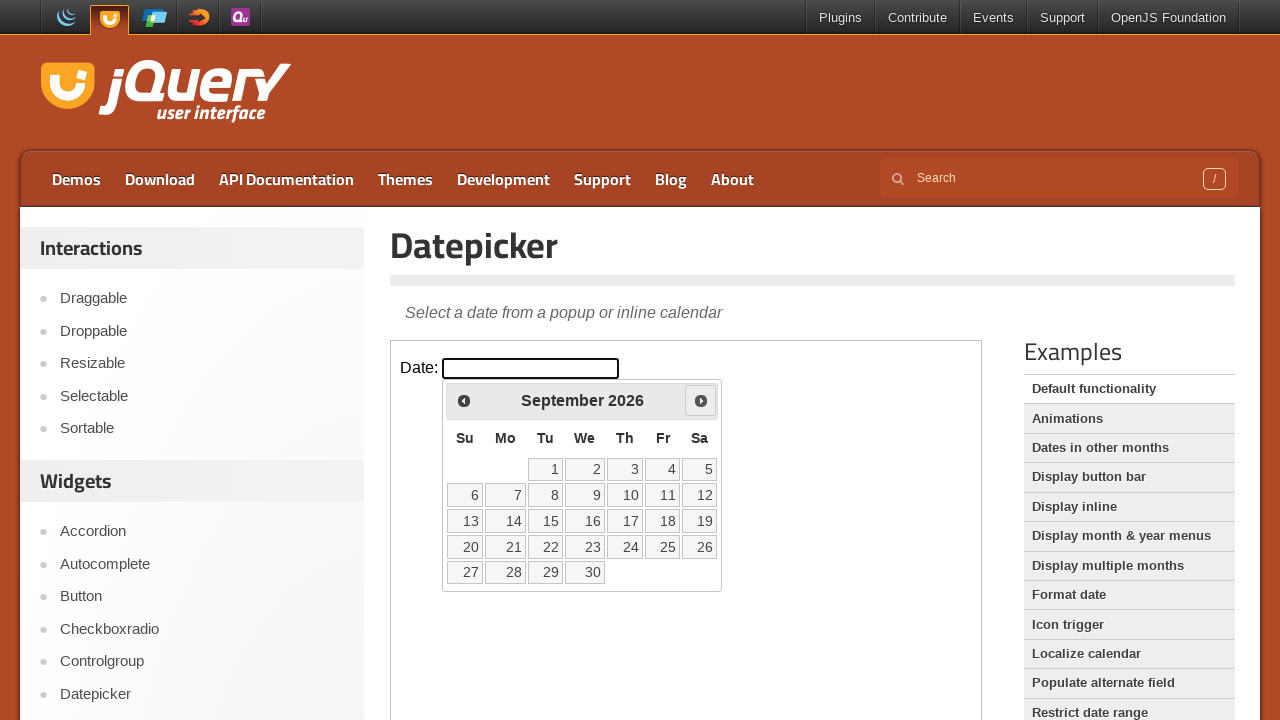

Clicked next month button to navigate forward at (701, 400) on iframe >> nth=0 >> internal:control=enter-frame >> xpath=//div[@id='ui-datepicke
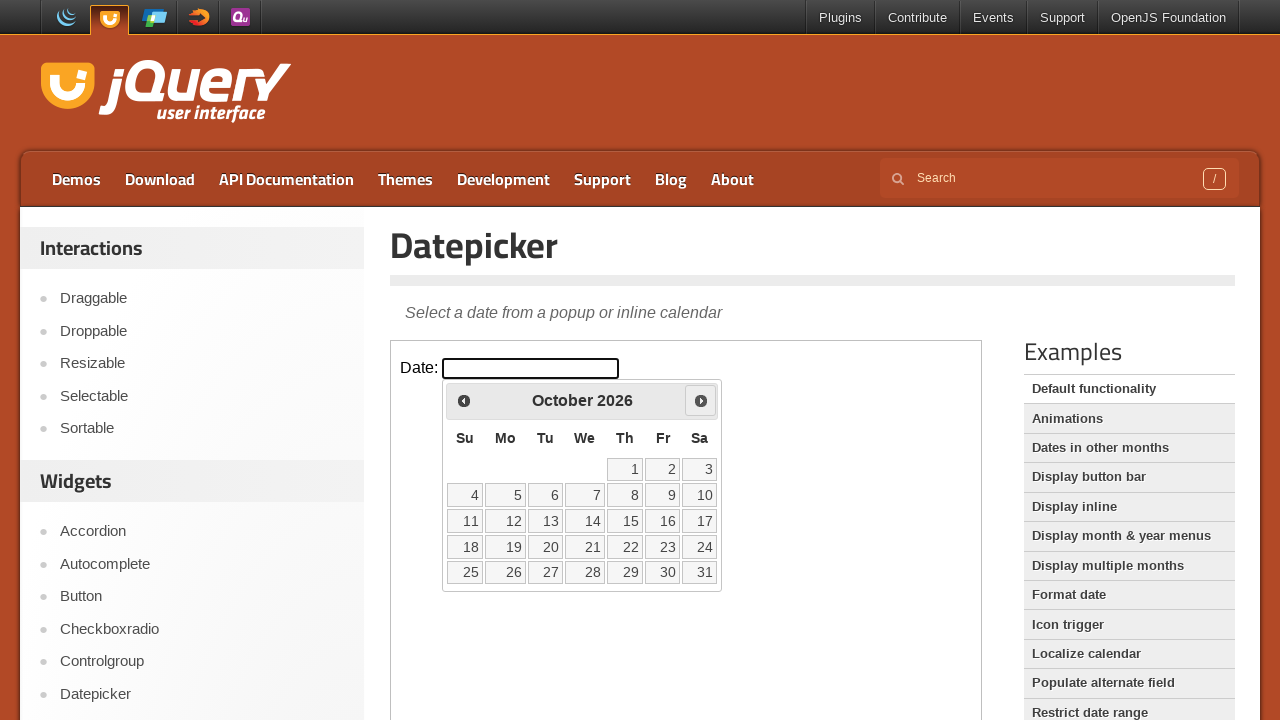

Checked current date: October 2026
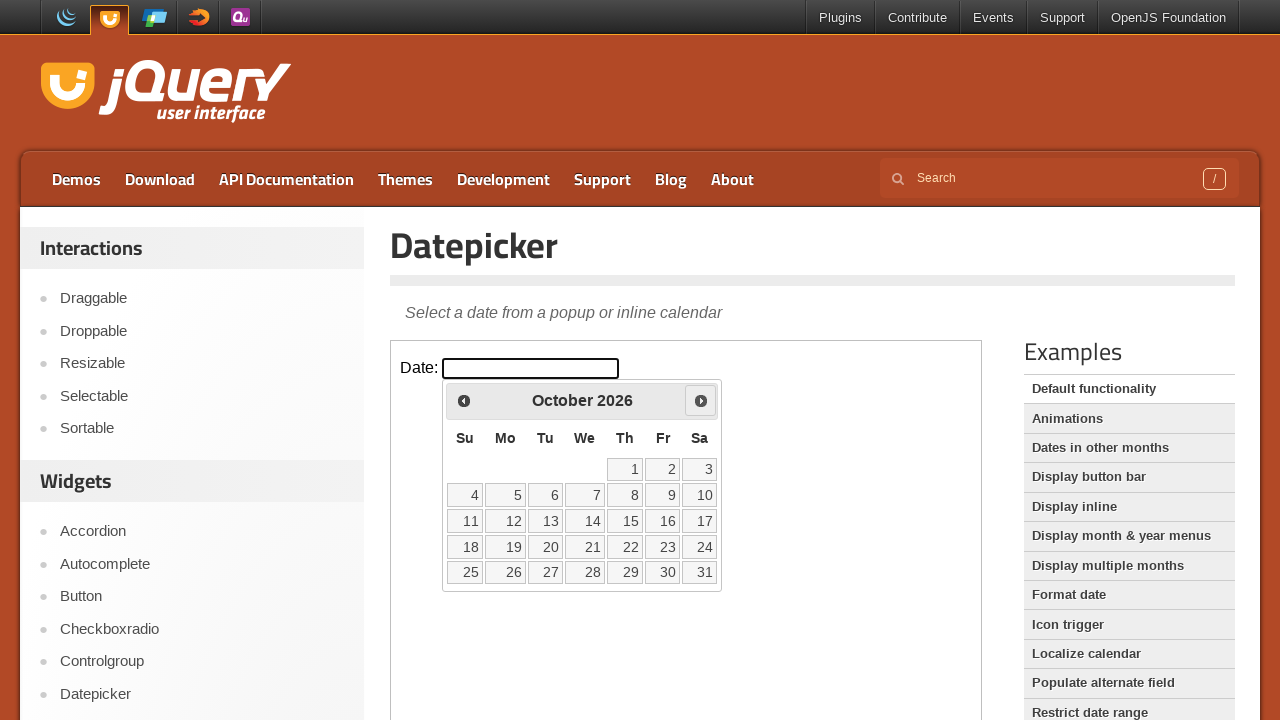

Clicked next month button to navigate forward at (701, 400) on iframe >> nth=0 >> internal:control=enter-frame >> xpath=//div[@id='ui-datepicke
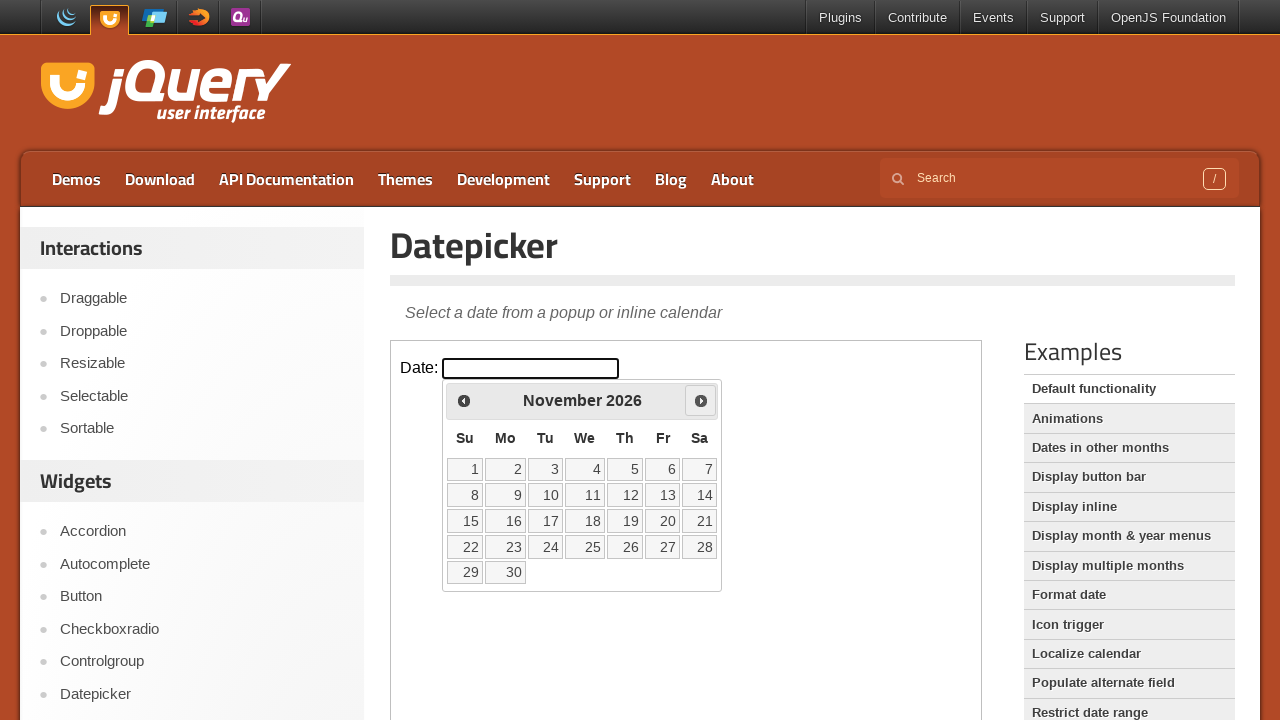

Checked current date: November 2026
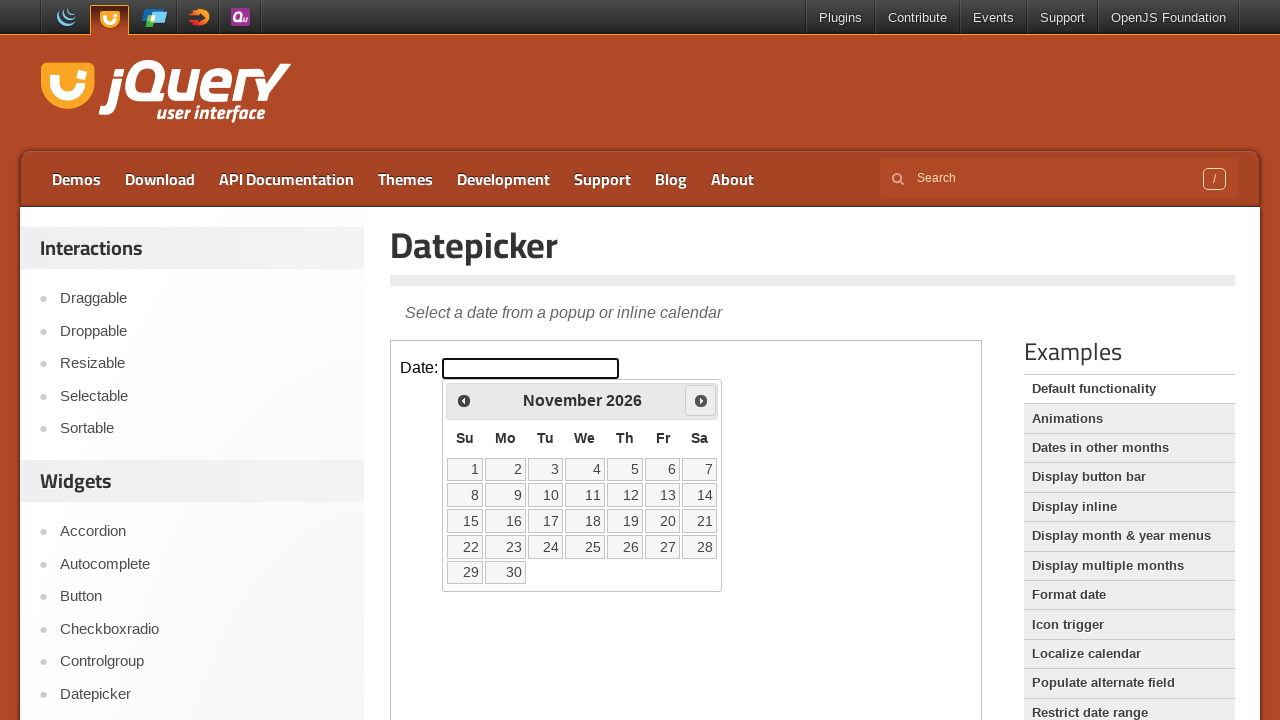

Clicked next month button to navigate forward at (701, 400) on iframe >> nth=0 >> internal:control=enter-frame >> xpath=//div[@id='ui-datepicke
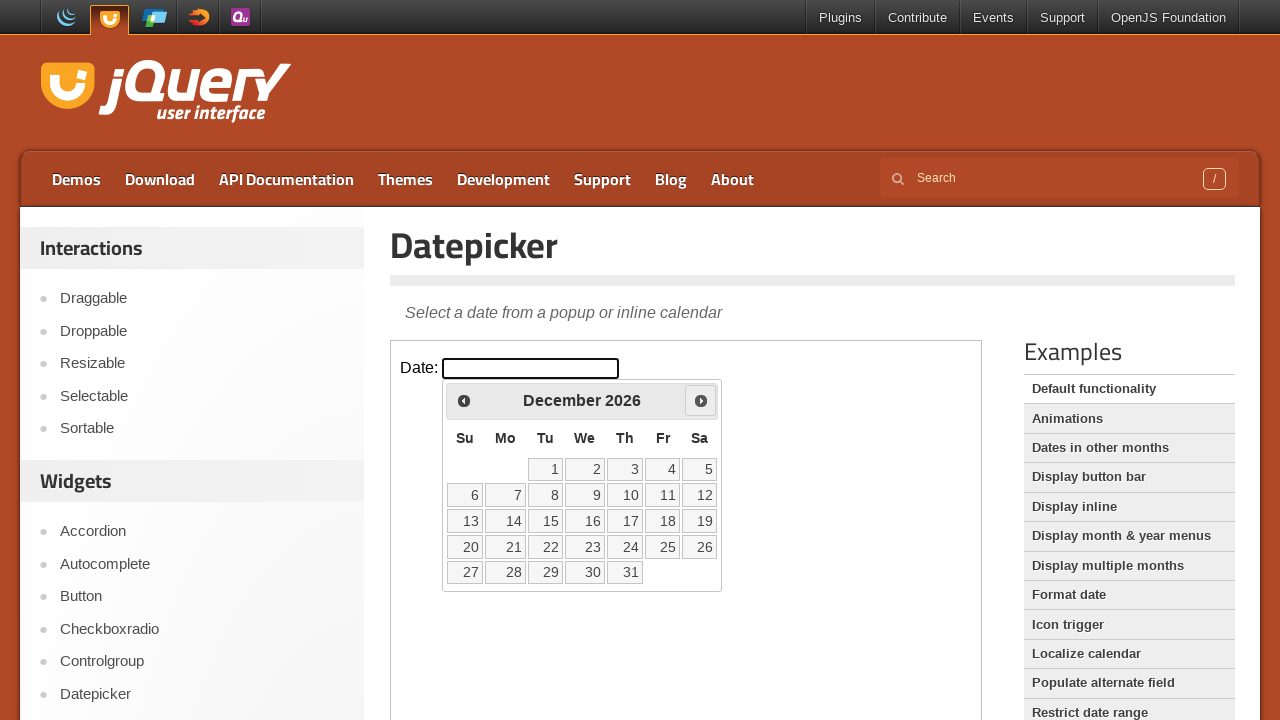

Checked current date: December 2026
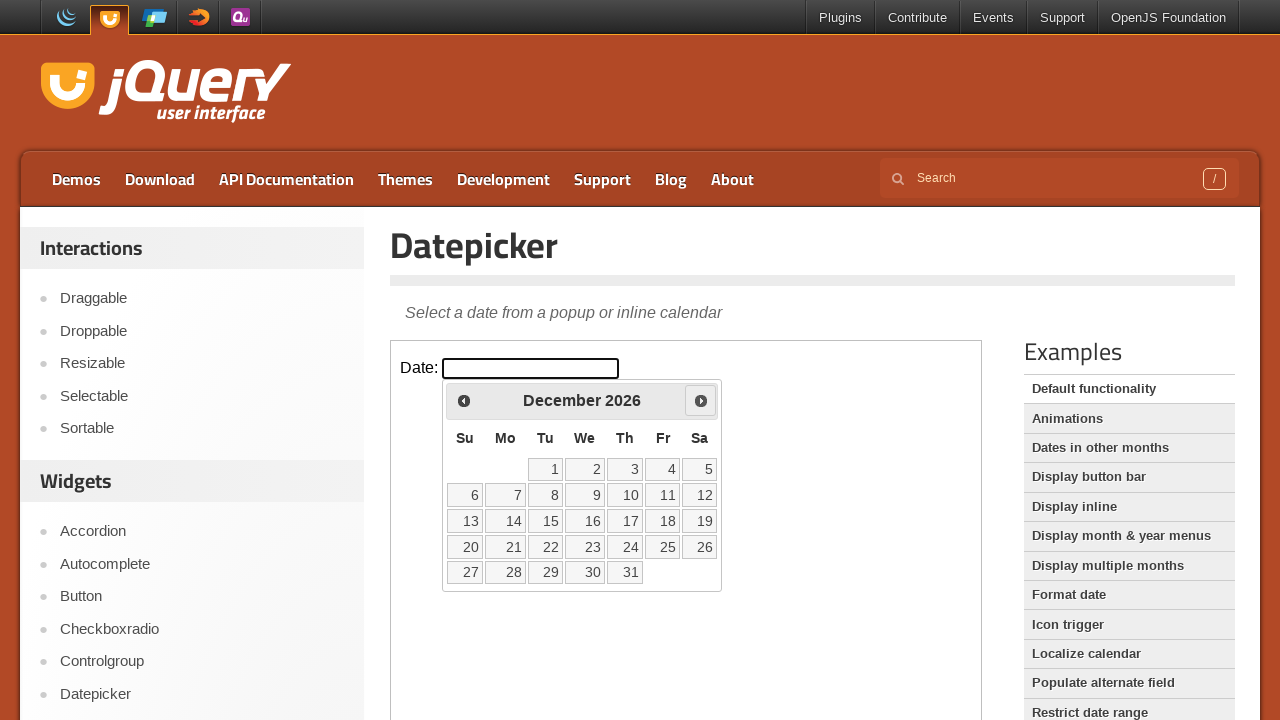

Clicked next month button to navigate forward at (701, 400) on iframe >> nth=0 >> internal:control=enter-frame >> xpath=//div[@id='ui-datepicke
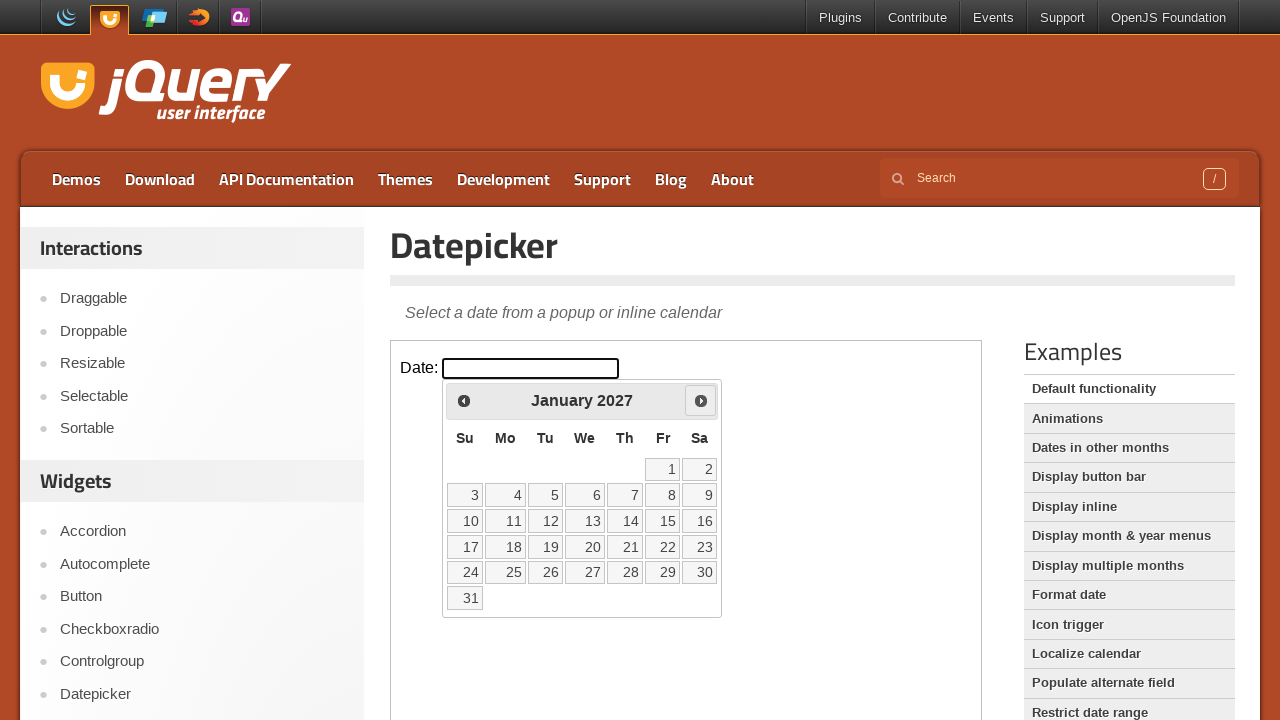

Checked current date: January 2027
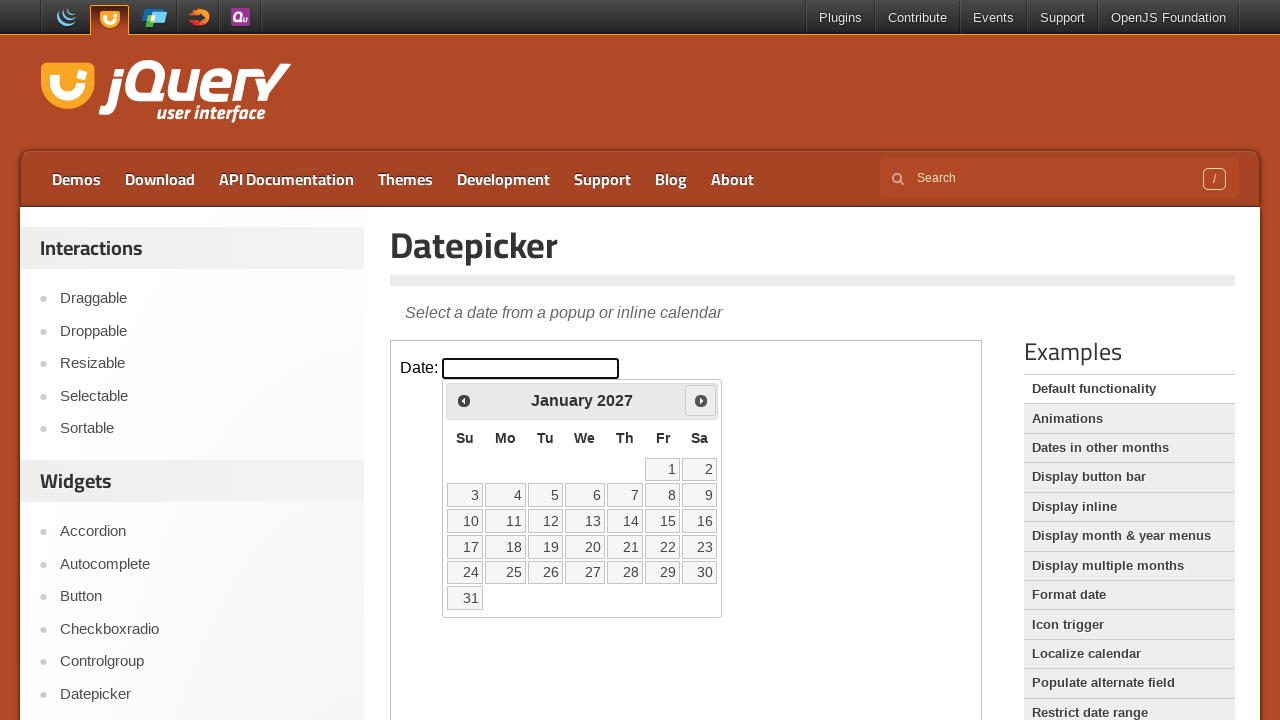

Clicked next month button to navigate forward at (701, 400) on iframe >> nth=0 >> internal:control=enter-frame >> xpath=//div[@id='ui-datepicke
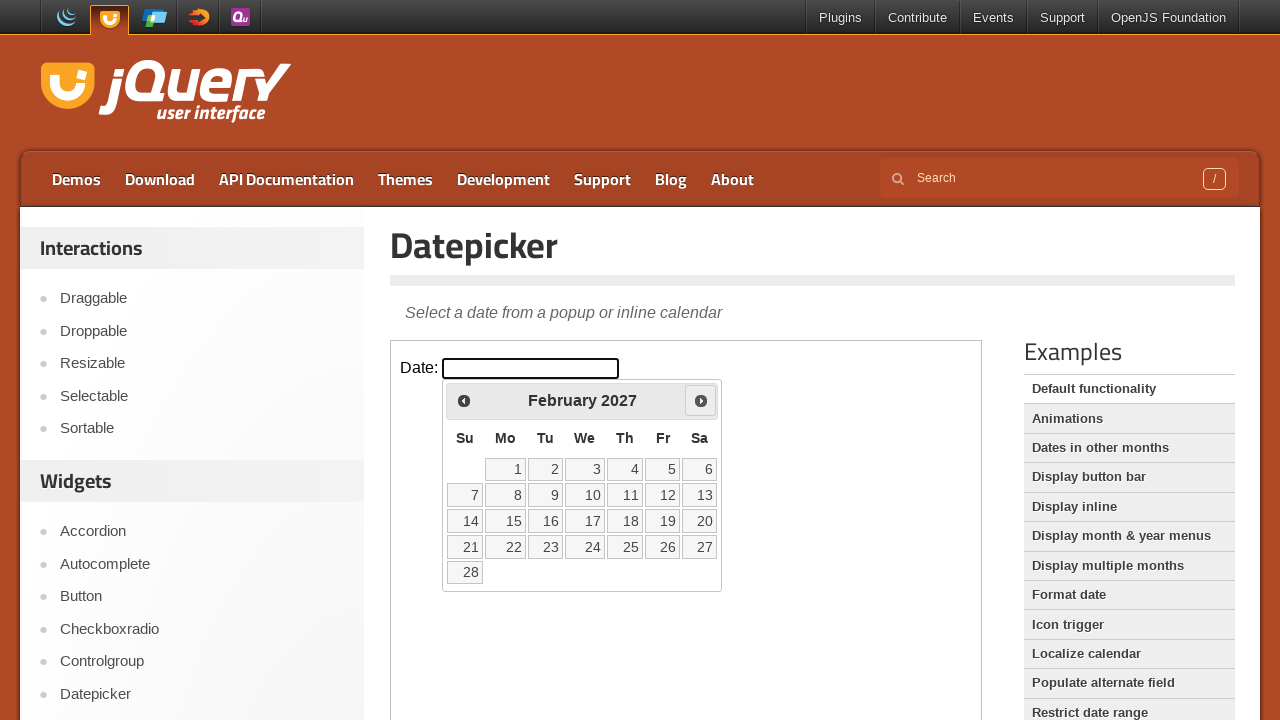

Checked current date: February 2027
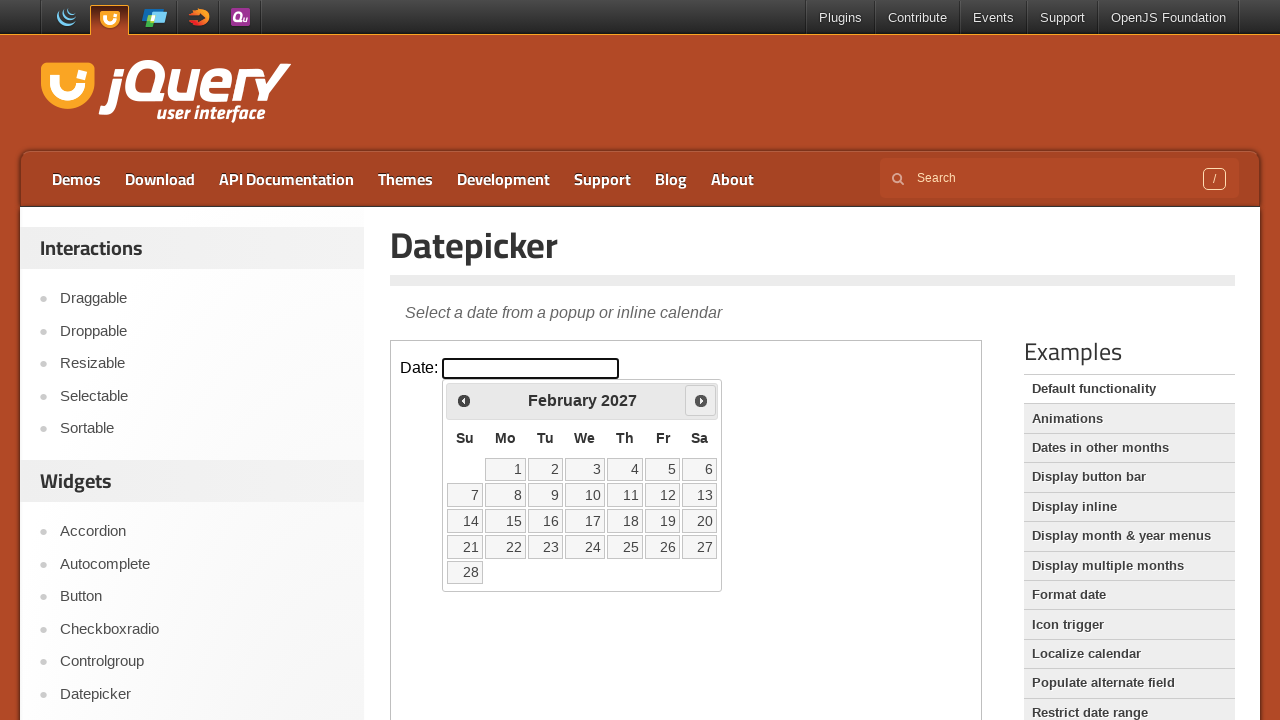

Clicked next month button to navigate forward at (701, 400) on iframe >> nth=0 >> internal:control=enter-frame >> xpath=//div[@id='ui-datepicke
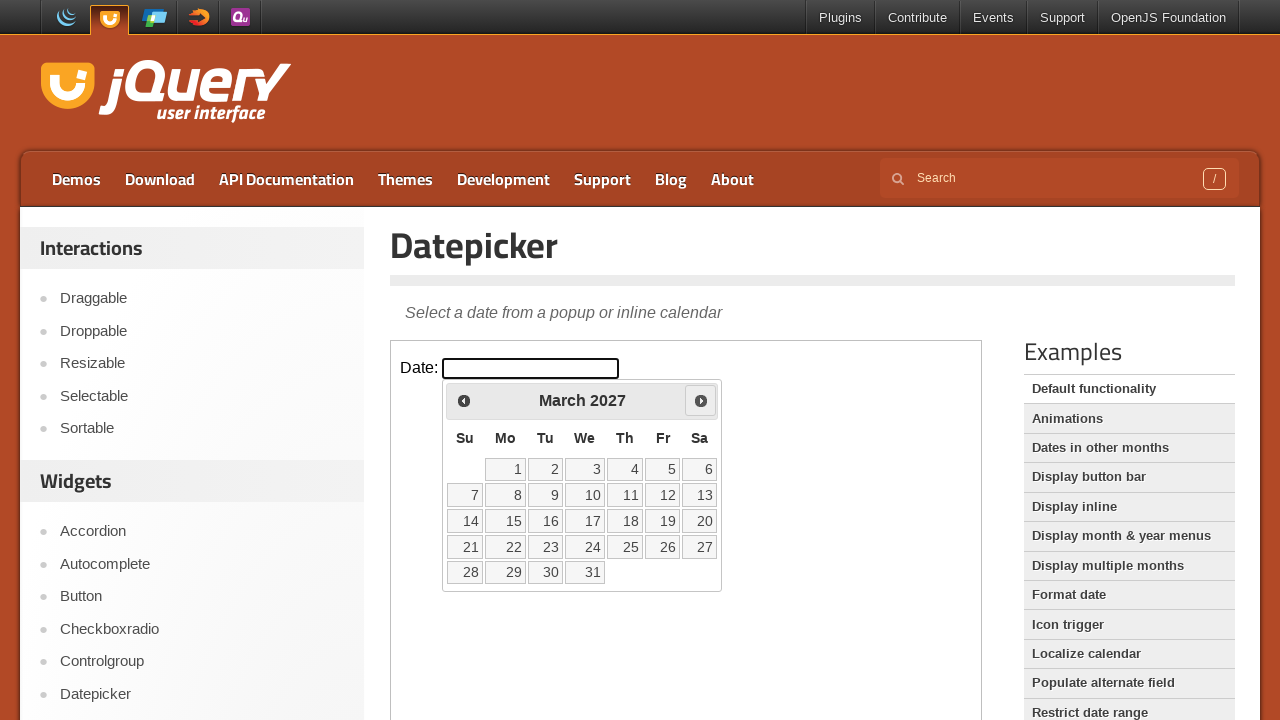

Checked current date: March 2027
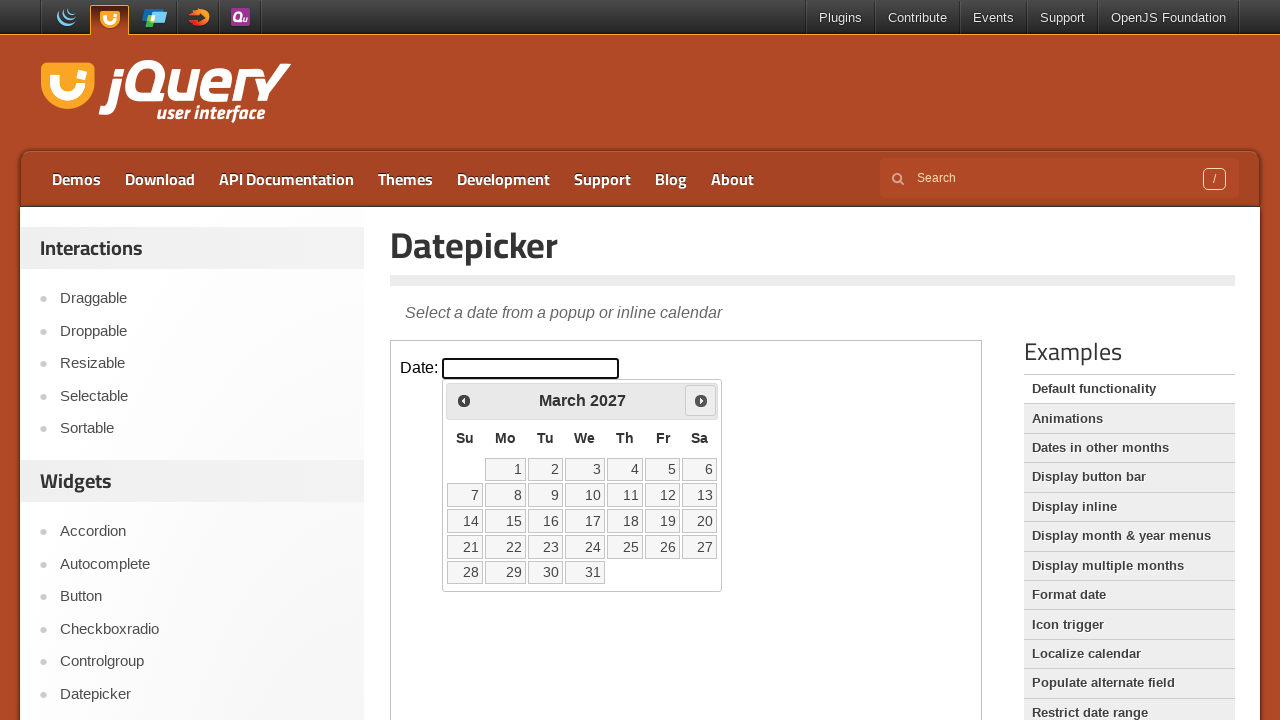

Clicked next month button to navigate forward at (701, 400) on iframe >> nth=0 >> internal:control=enter-frame >> xpath=//div[@id='ui-datepicke
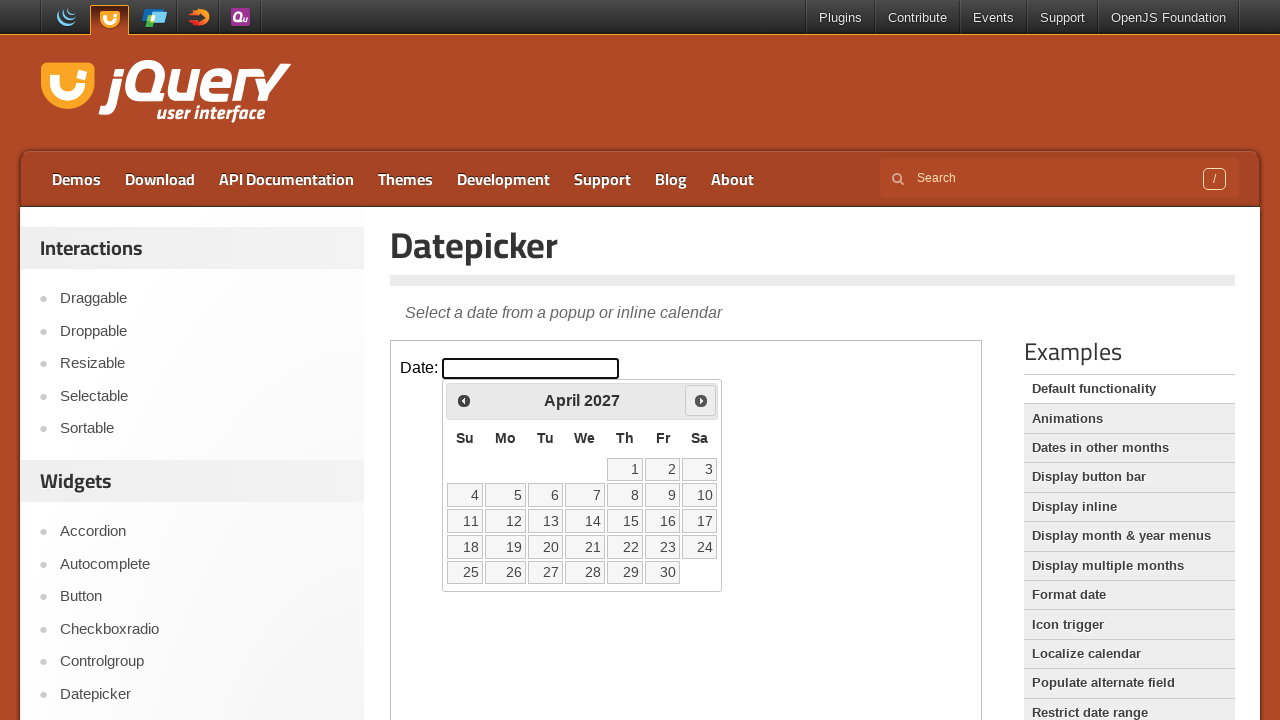

Checked current date: April 2027
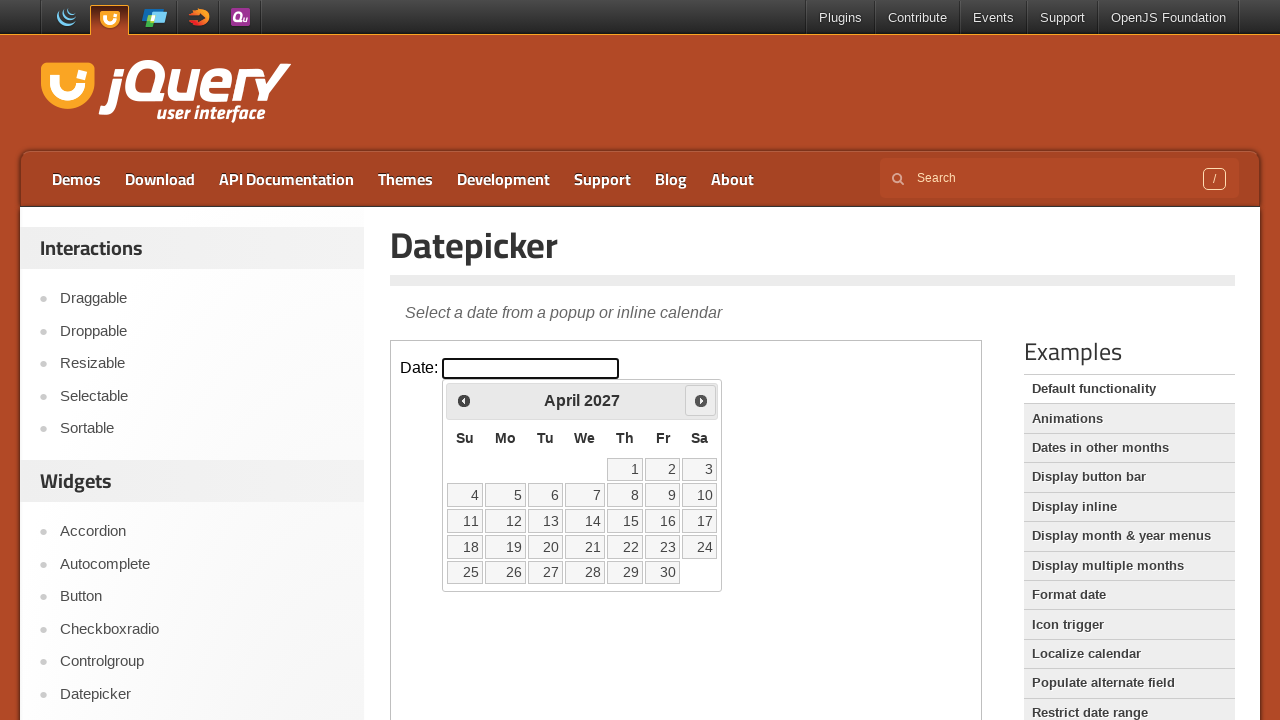

Clicked next month button to navigate forward at (701, 400) on iframe >> nth=0 >> internal:control=enter-frame >> xpath=//div[@id='ui-datepicke
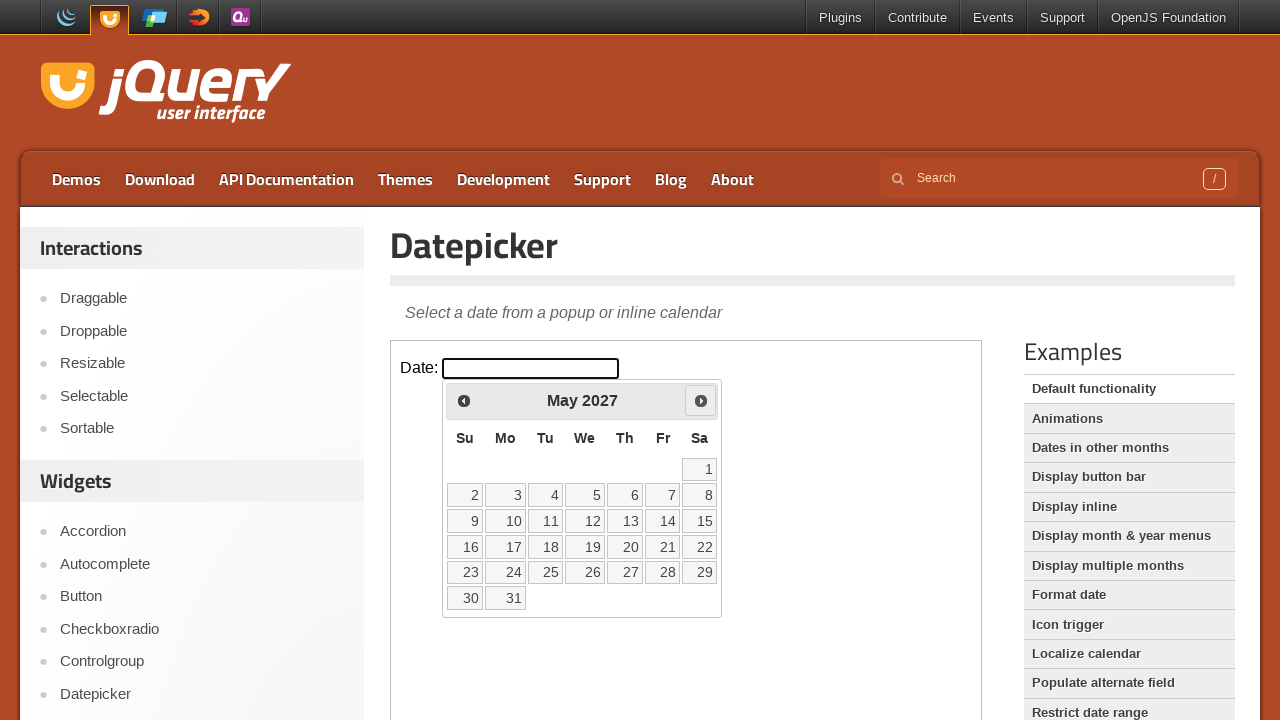

Checked current date: May 2027
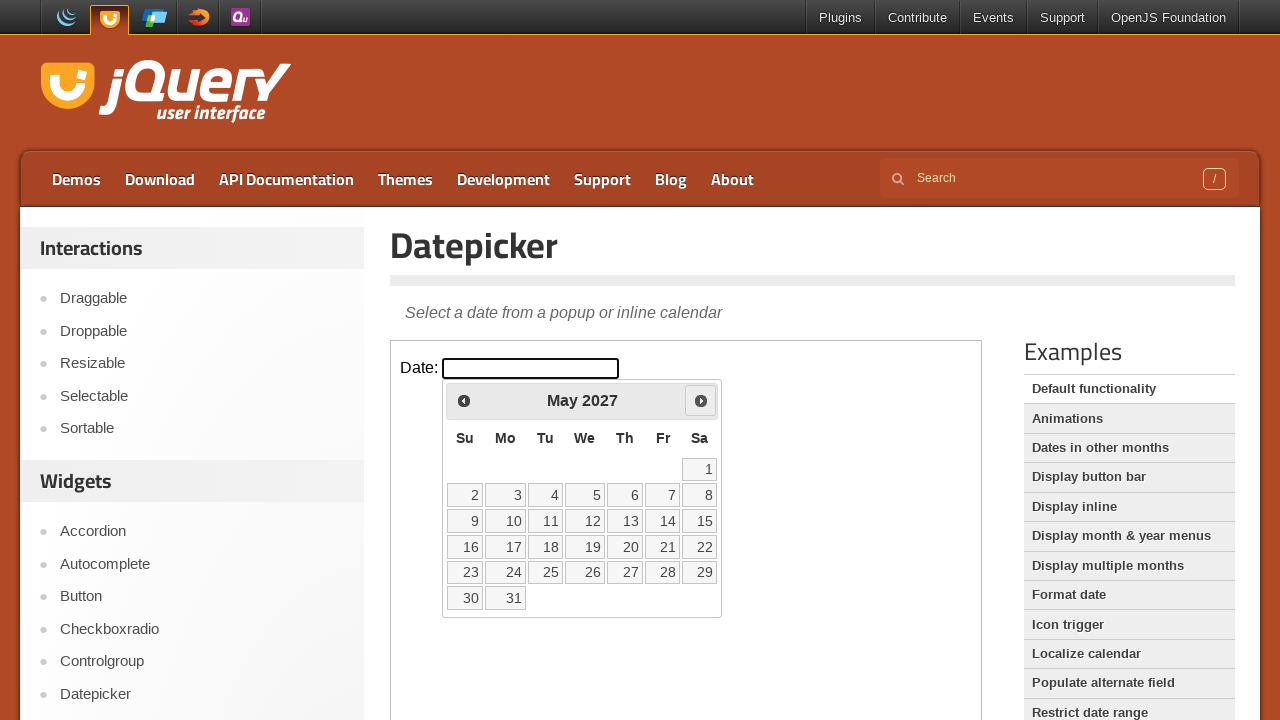

Clicked next month button to navigate forward at (701, 400) on iframe >> nth=0 >> internal:control=enter-frame >> xpath=//div[@id='ui-datepicke
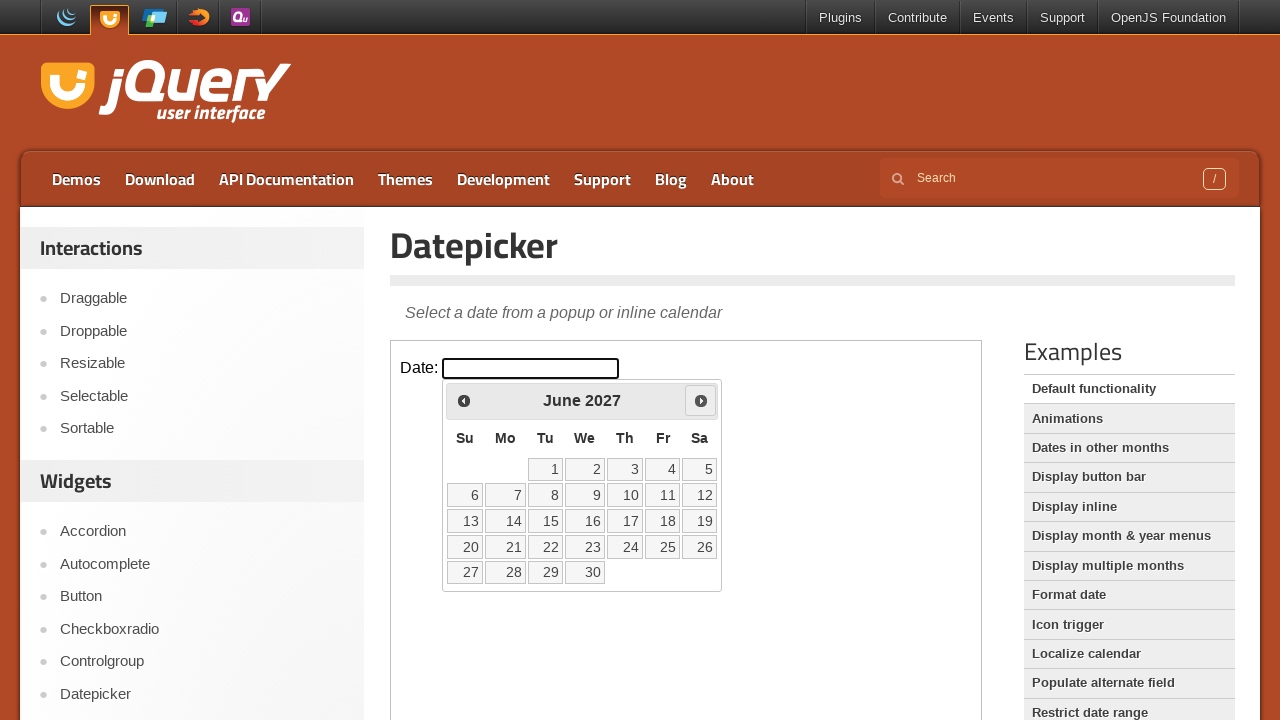

Checked current date: June 2027
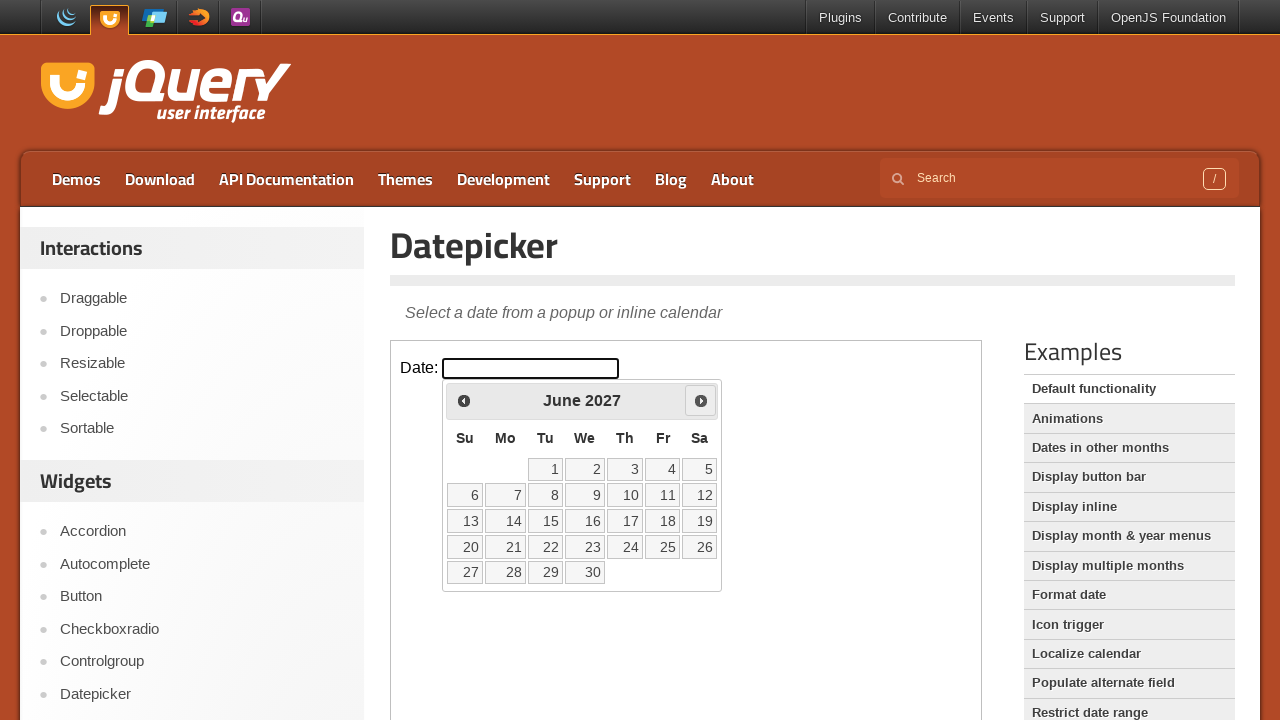

Clicked next month button to navigate forward at (701, 400) on iframe >> nth=0 >> internal:control=enter-frame >> xpath=//div[@id='ui-datepicke
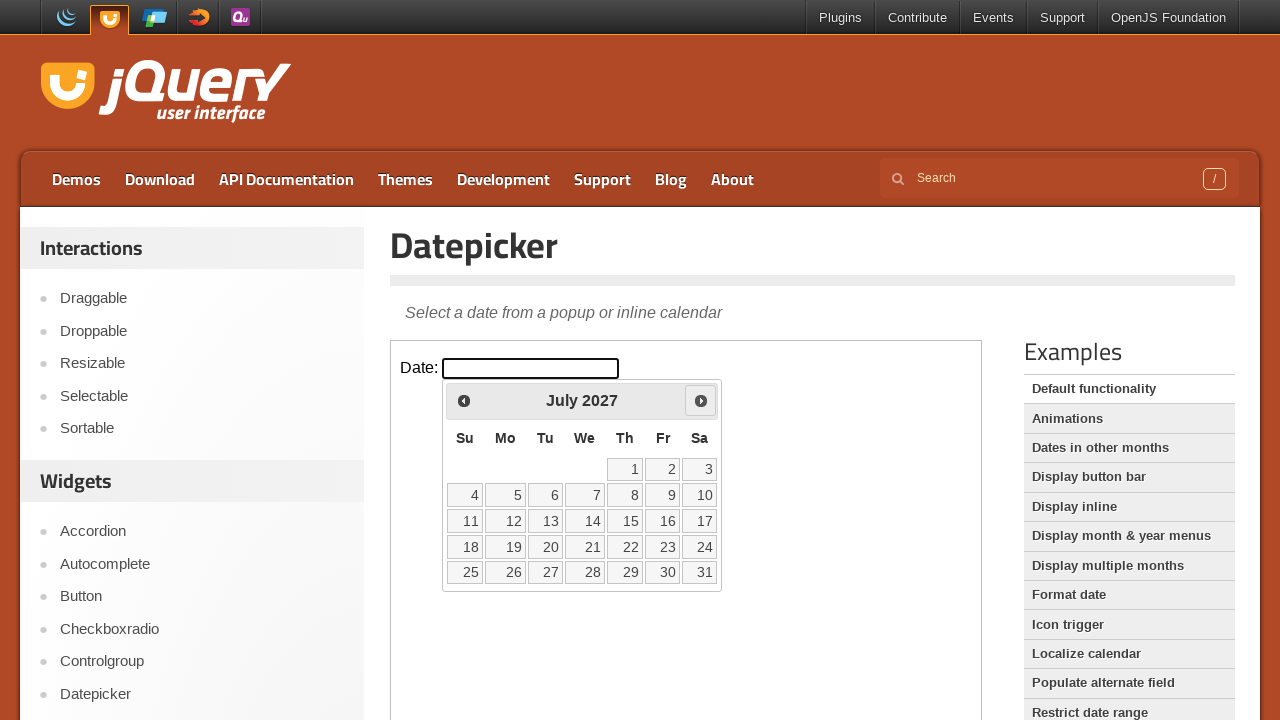

Checked current date: July 2027
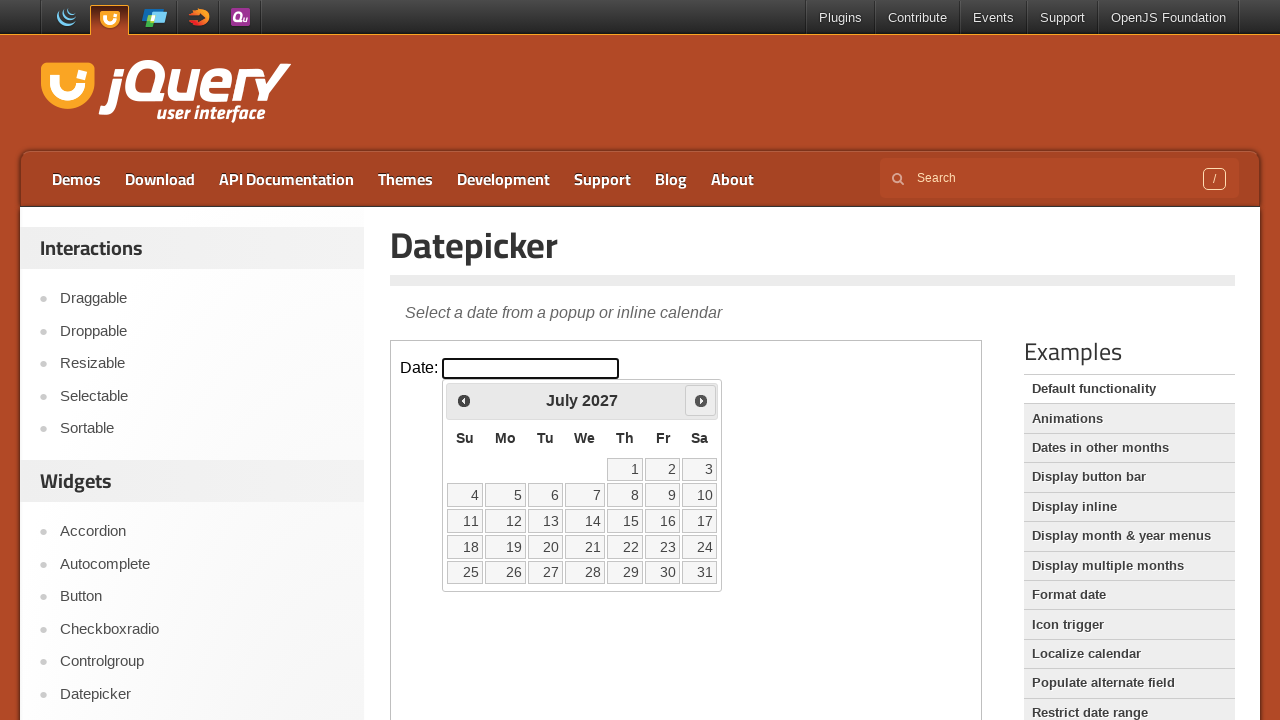

Clicked next month button to navigate forward at (701, 400) on iframe >> nth=0 >> internal:control=enter-frame >> xpath=//div[@id='ui-datepicke
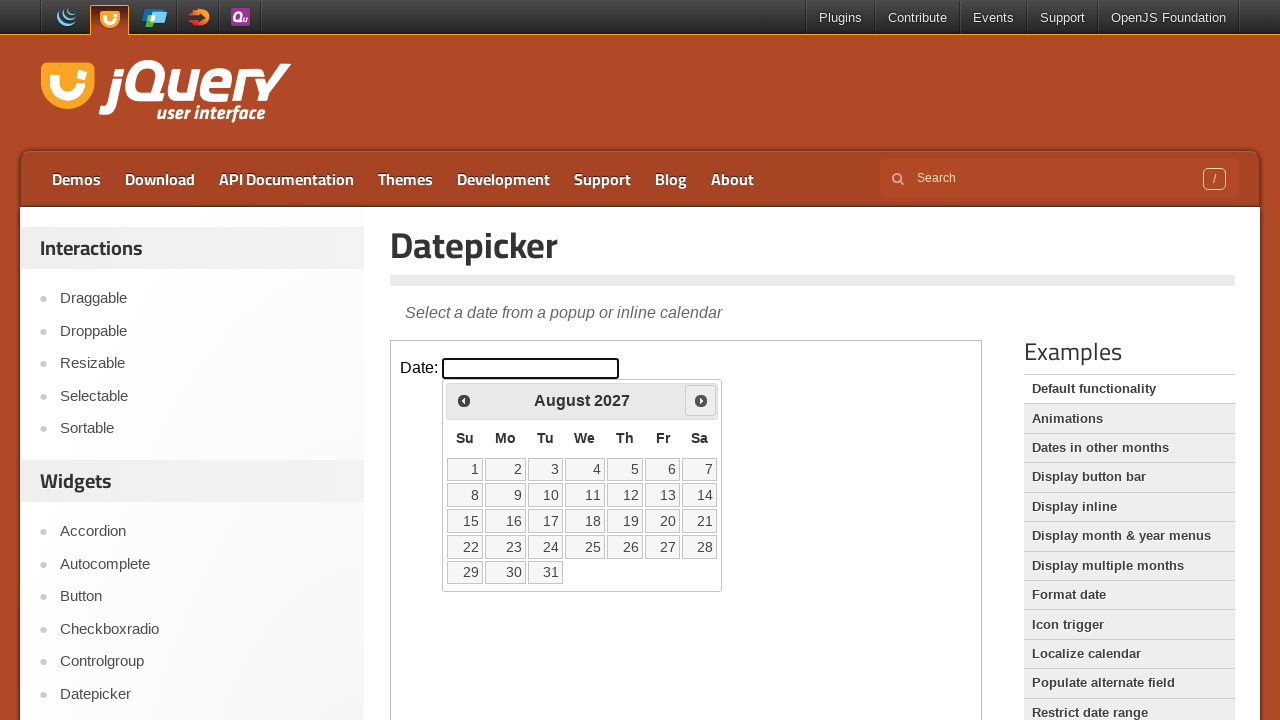

Checked current date: August 2027
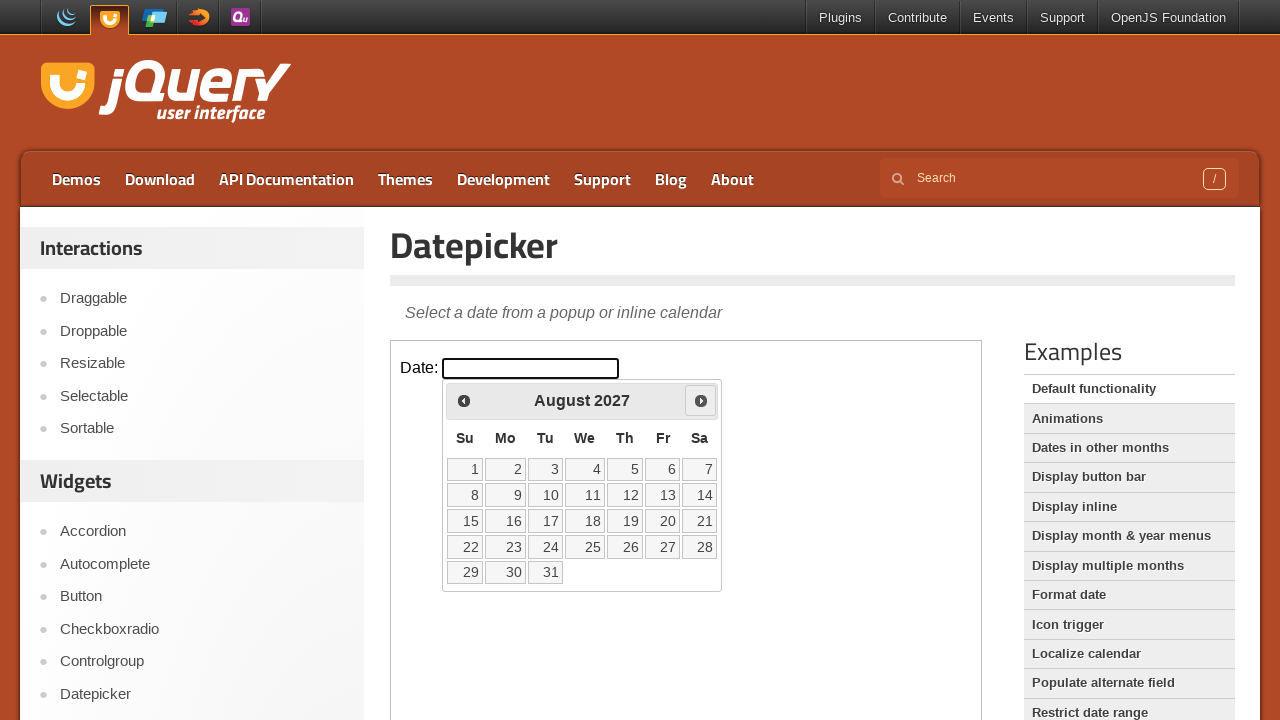

Clicked next month button to navigate forward at (701, 400) on iframe >> nth=0 >> internal:control=enter-frame >> xpath=//div[@id='ui-datepicke
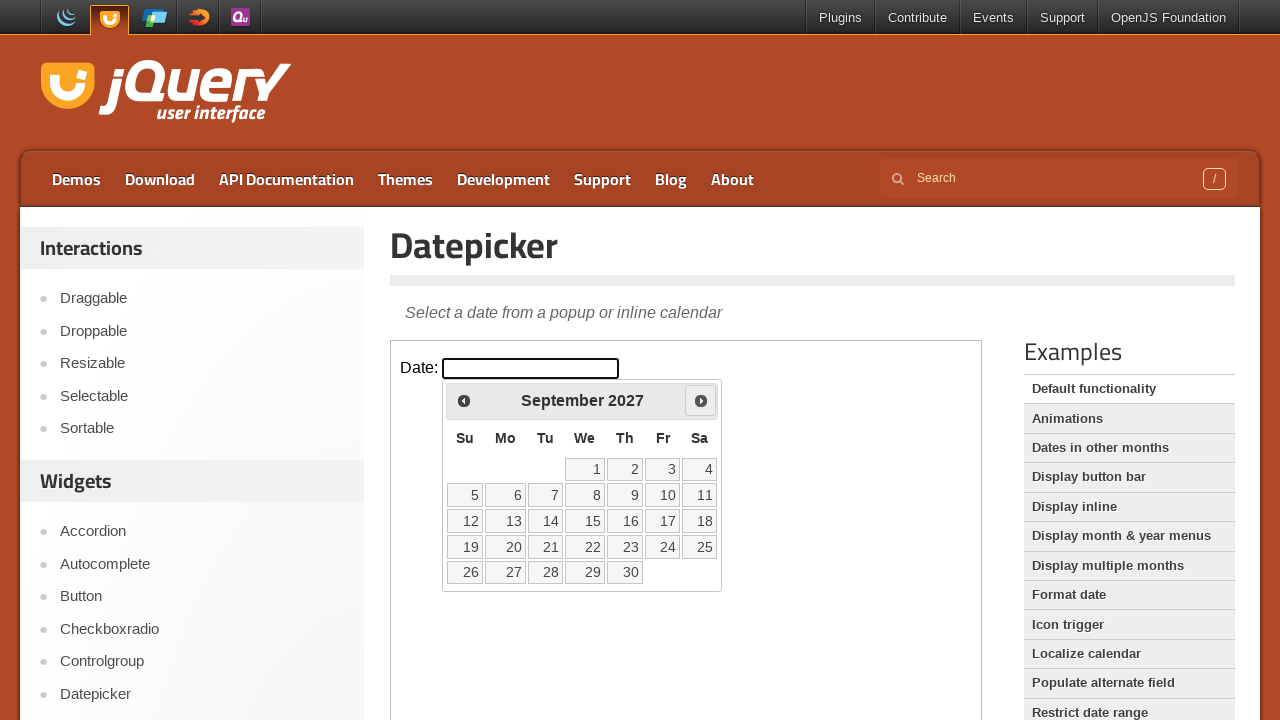

Checked current date: September 2027
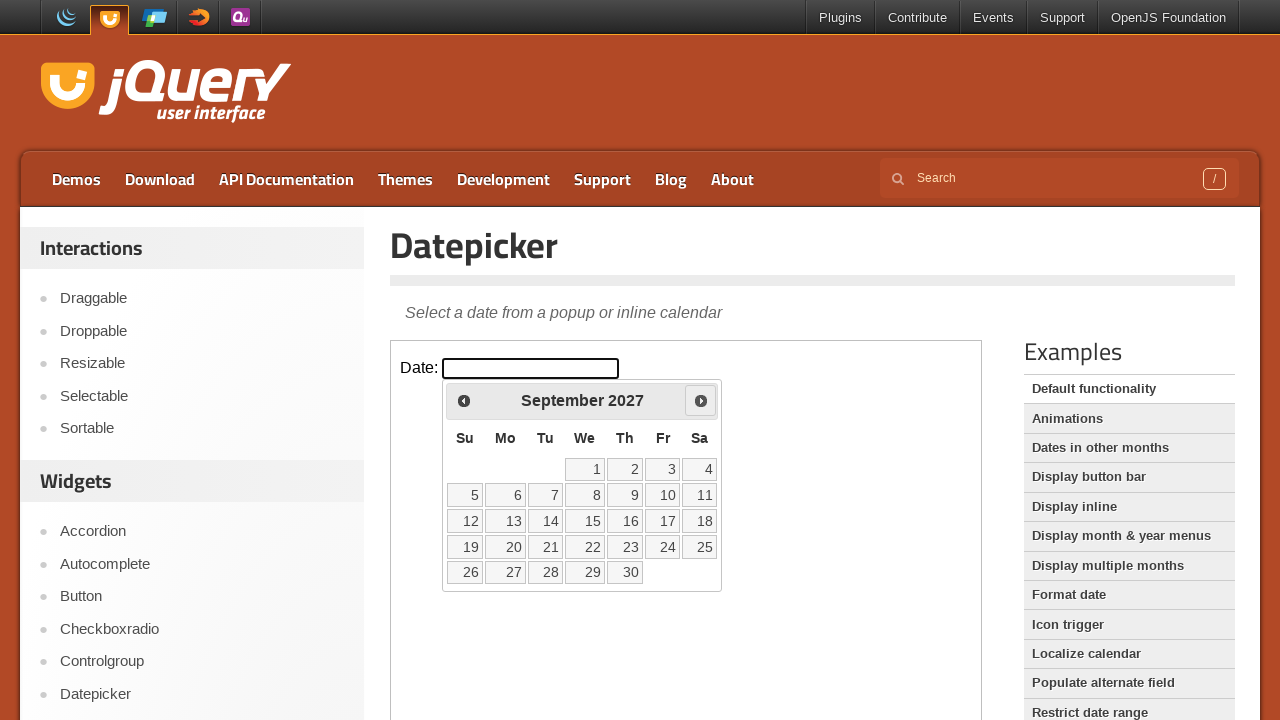

Clicked next month button to navigate forward at (701, 400) on iframe >> nth=0 >> internal:control=enter-frame >> xpath=//div[@id='ui-datepicke
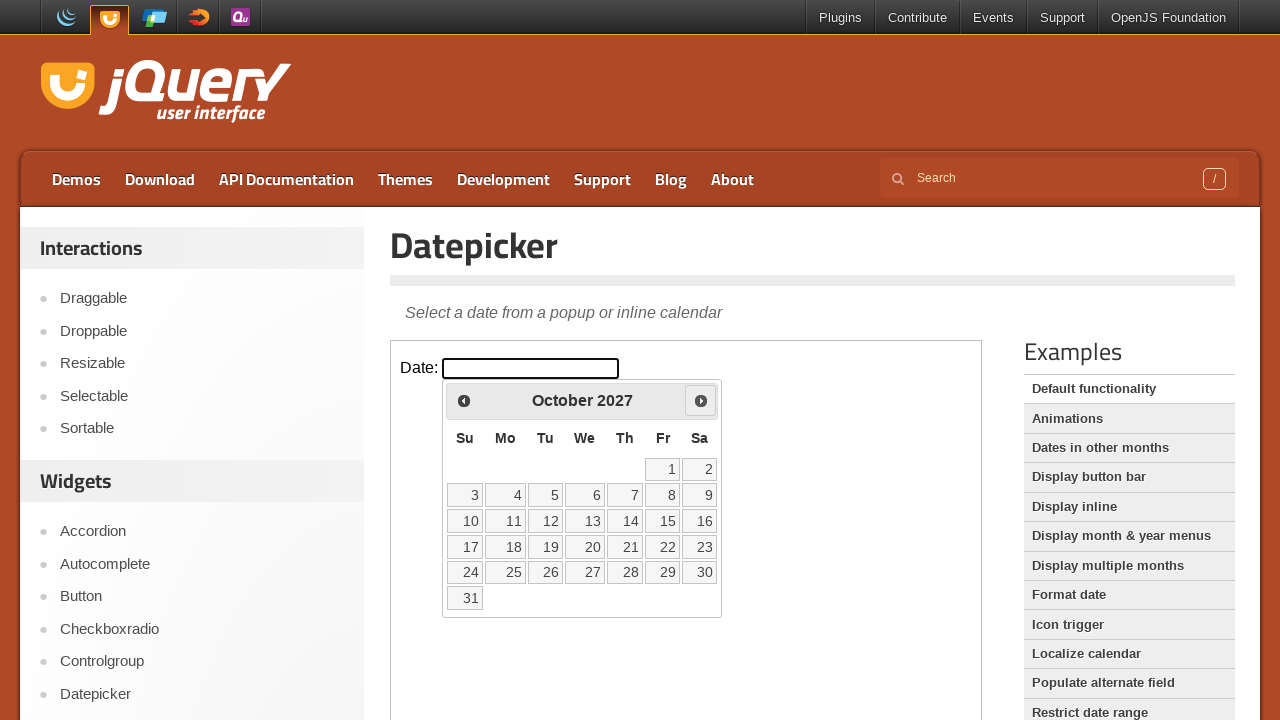

Checked current date: October 2027
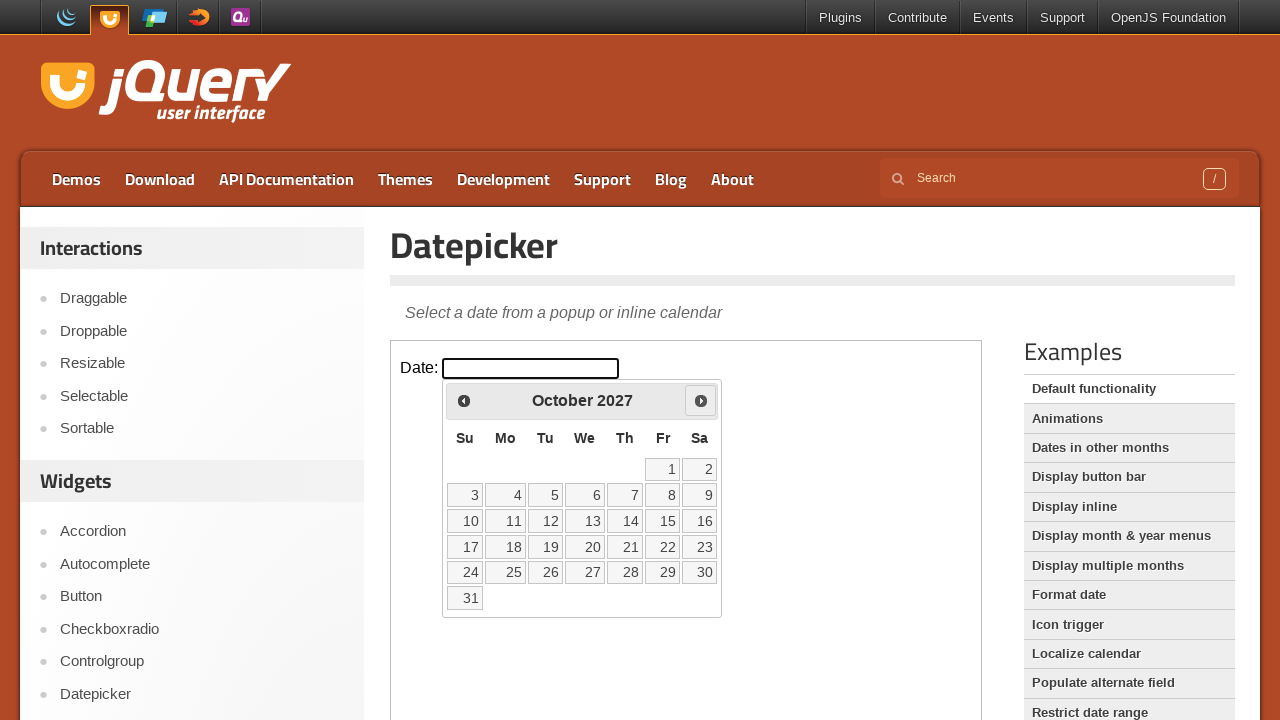

Clicked next month button to navigate forward at (701, 400) on iframe >> nth=0 >> internal:control=enter-frame >> xpath=//div[@id='ui-datepicke
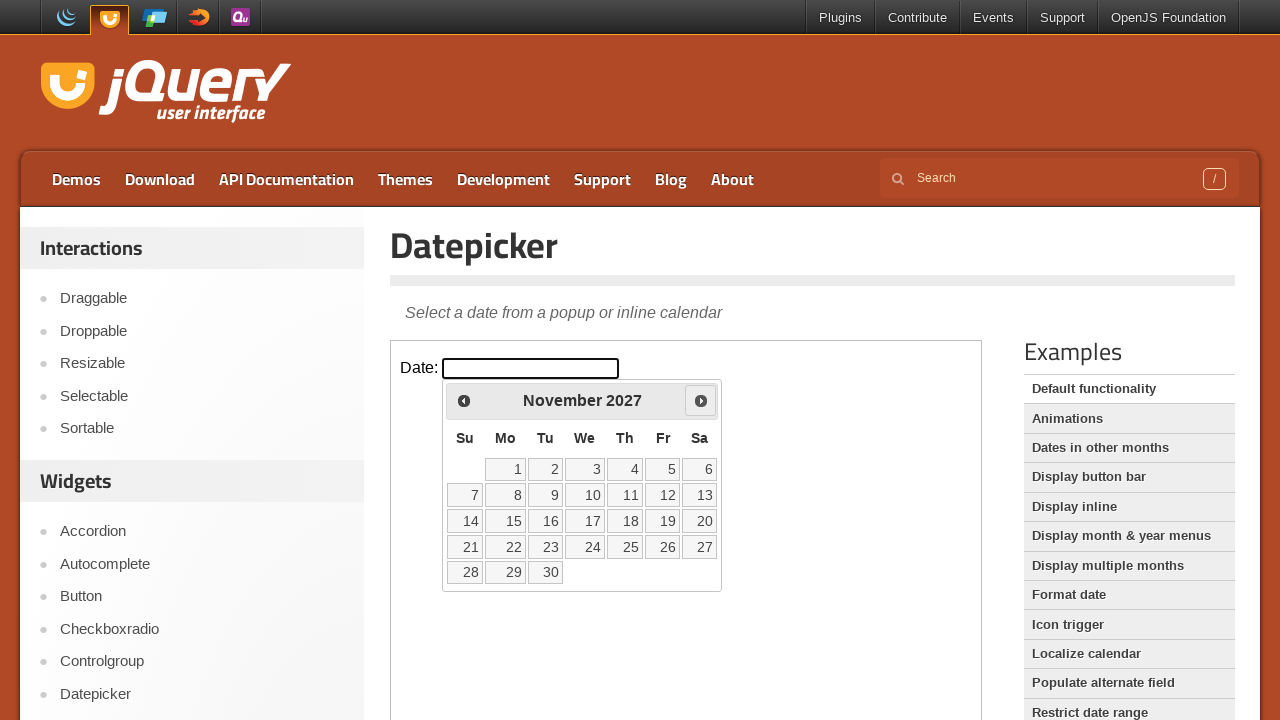

Checked current date: November 2027
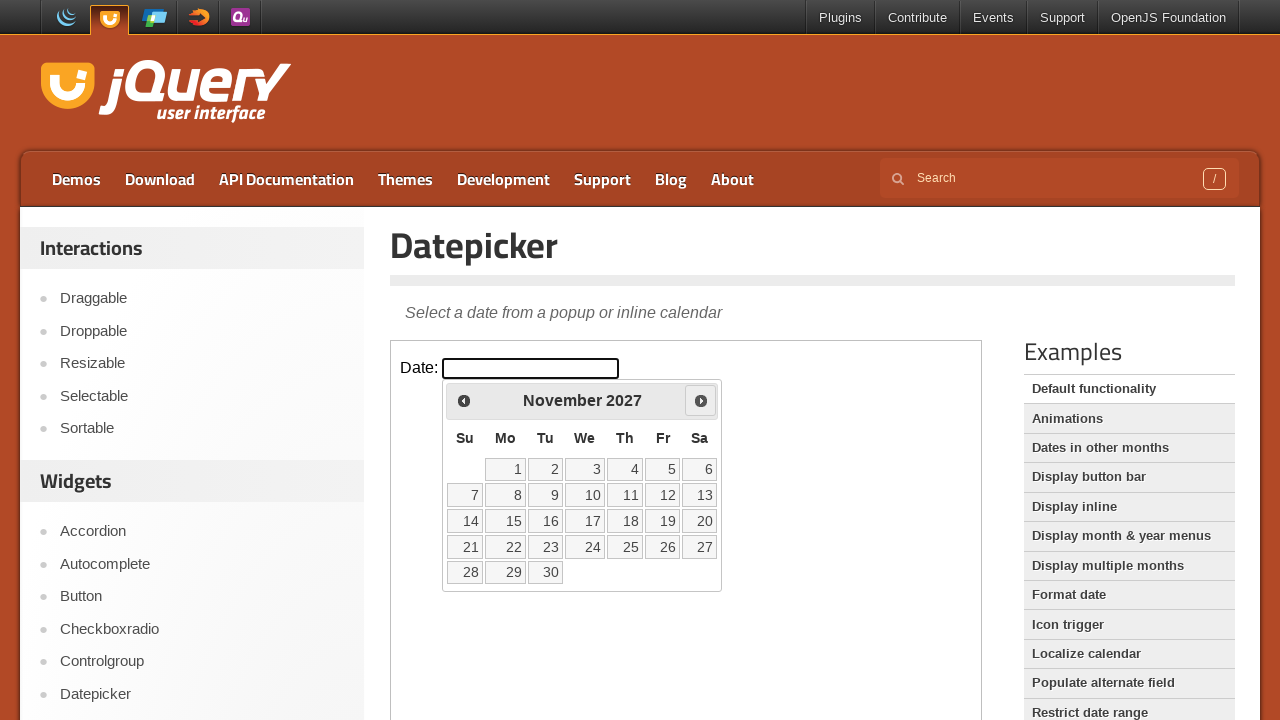

Clicked next month button to navigate forward at (701, 400) on iframe >> nth=0 >> internal:control=enter-frame >> xpath=//div[@id='ui-datepicke
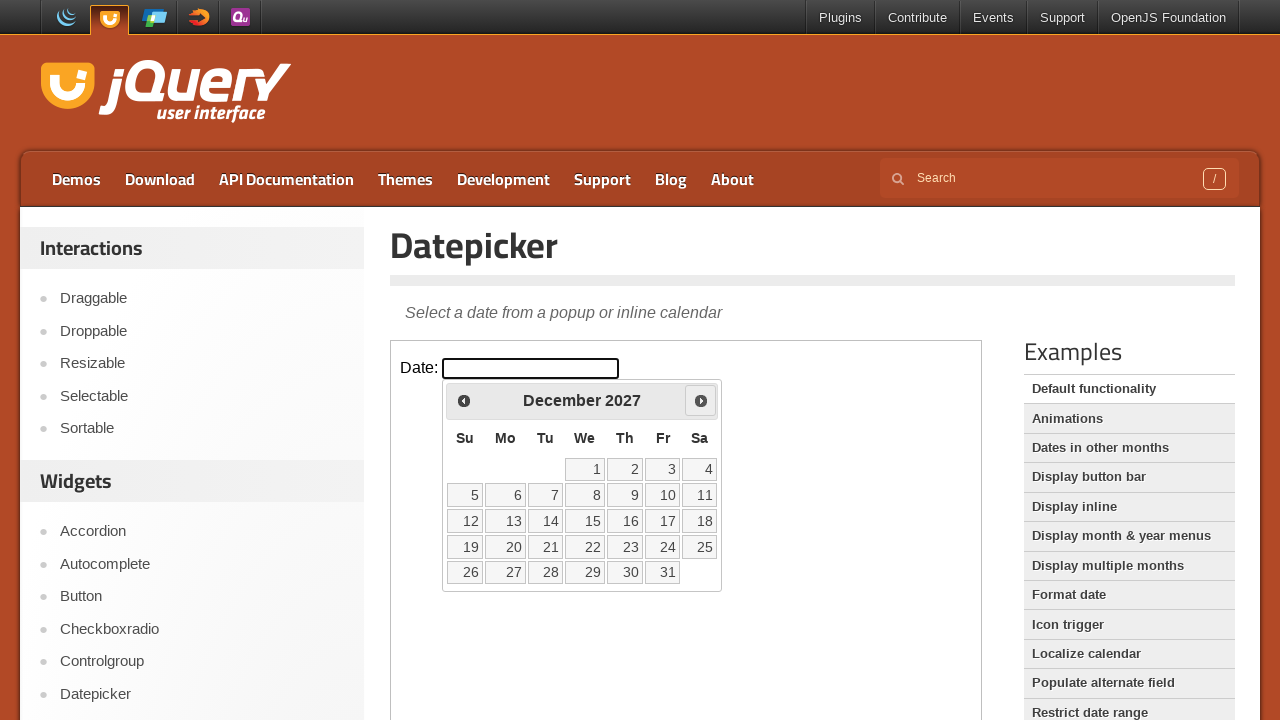

Checked current date: December 2027
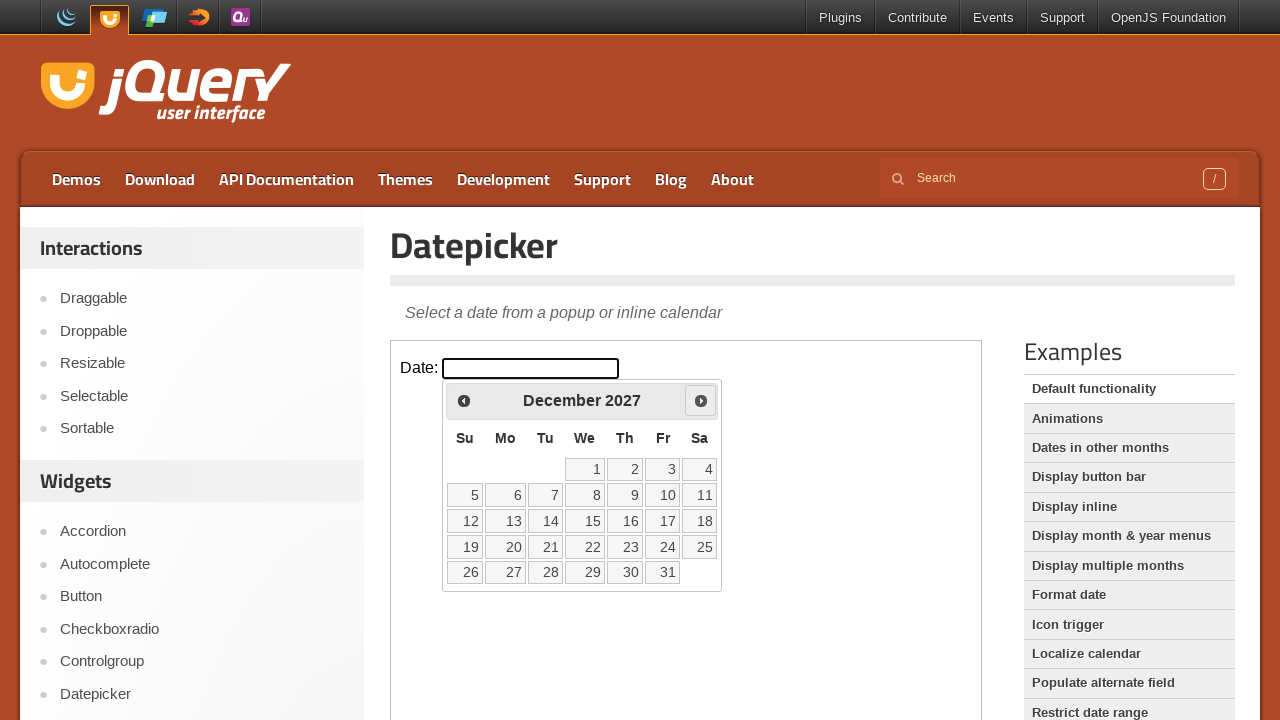

Clicked next month button to navigate forward at (701, 400) on iframe >> nth=0 >> internal:control=enter-frame >> xpath=//div[@id='ui-datepicke
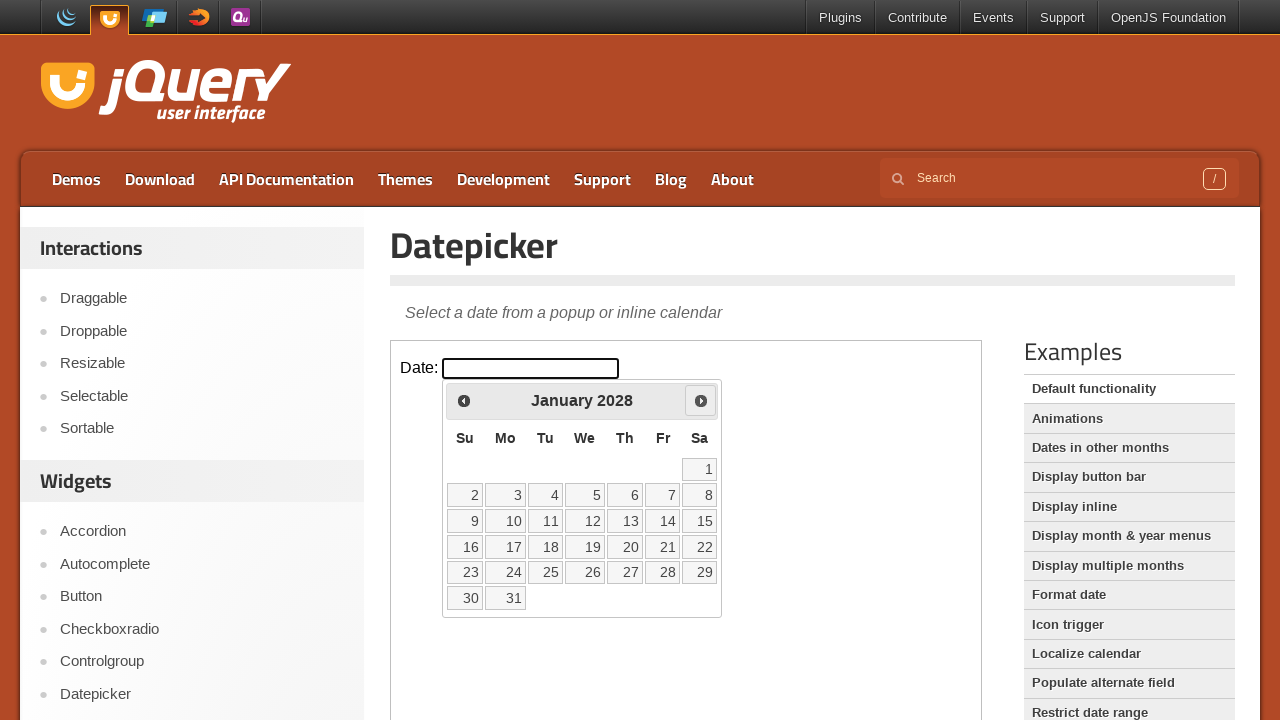

Checked current date: January 2028
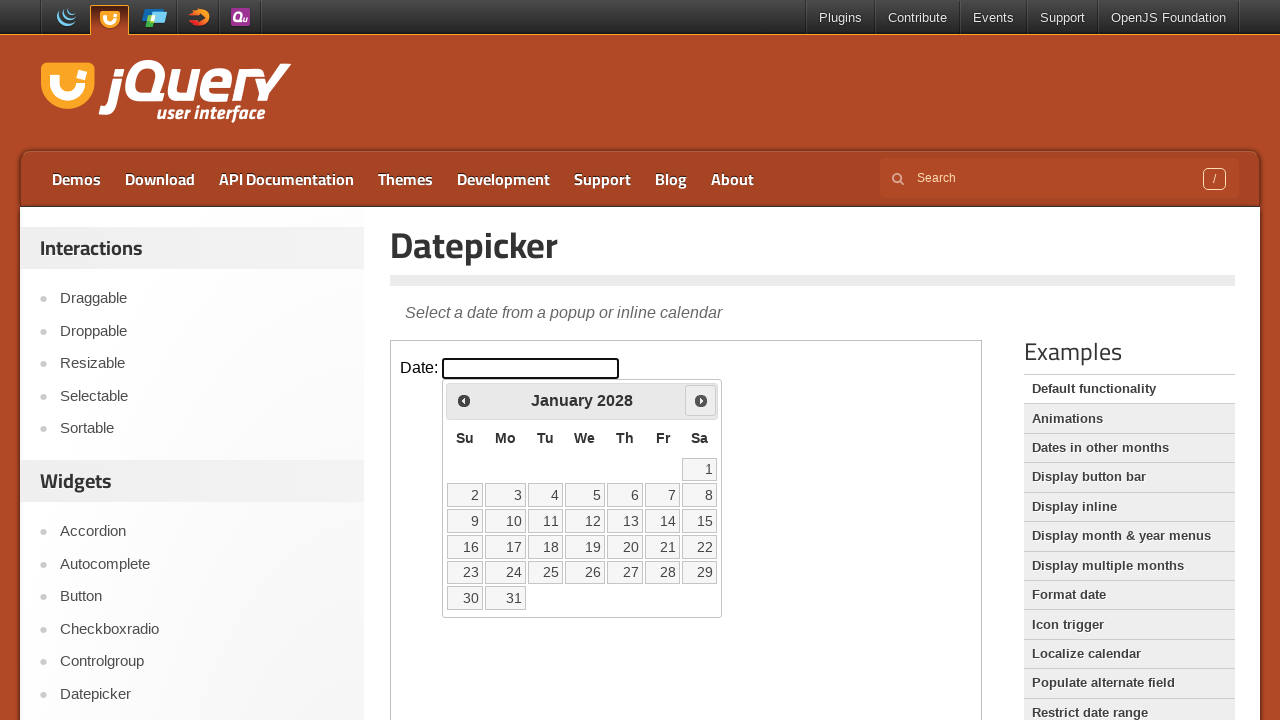

Clicked next month button to navigate forward at (701, 400) on iframe >> nth=0 >> internal:control=enter-frame >> xpath=//div[@id='ui-datepicke
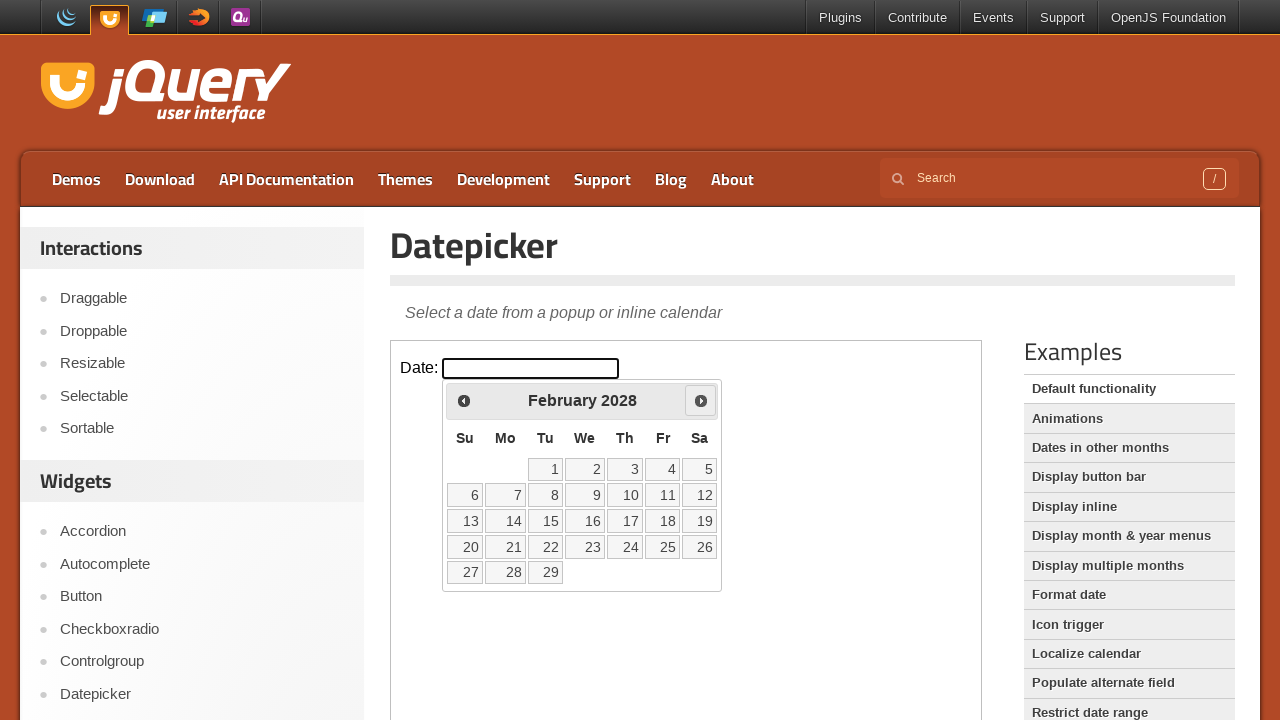

Checked current date: February 2028
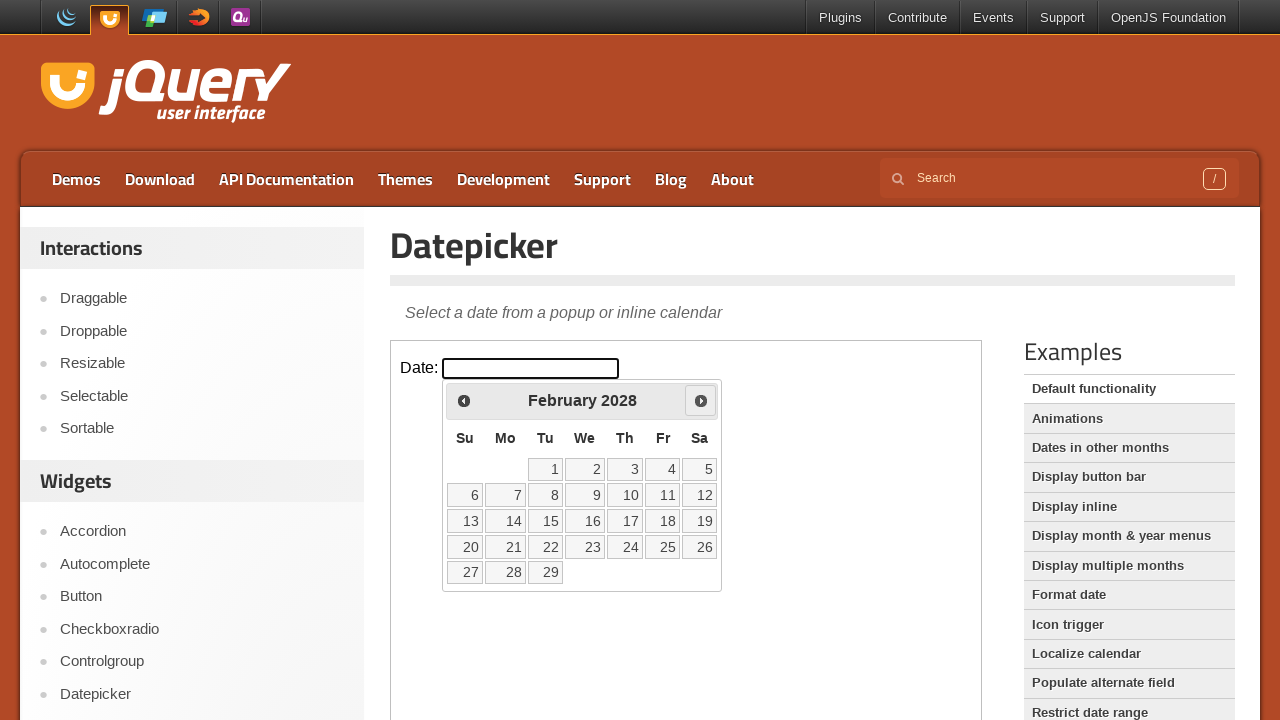

Clicked next month button to navigate forward at (701, 400) on iframe >> nth=0 >> internal:control=enter-frame >> xpath=//div[@id='ui-datepicke
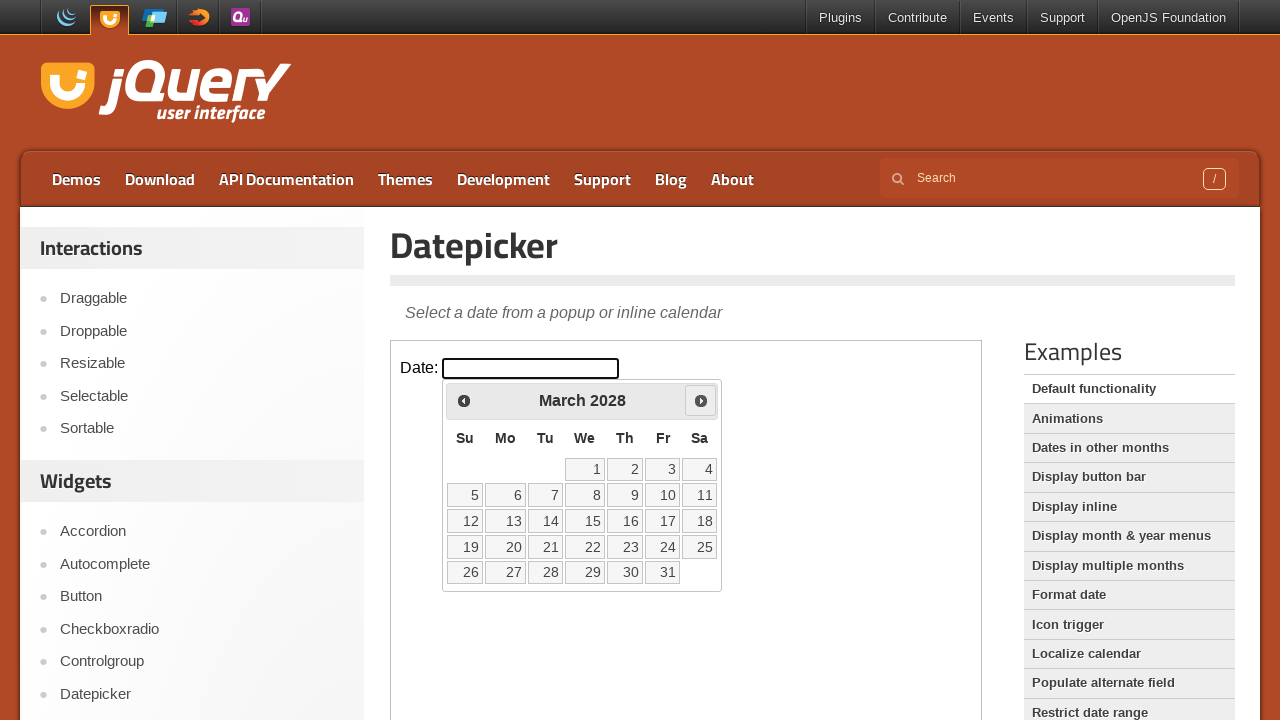

Checked current date: March 2028
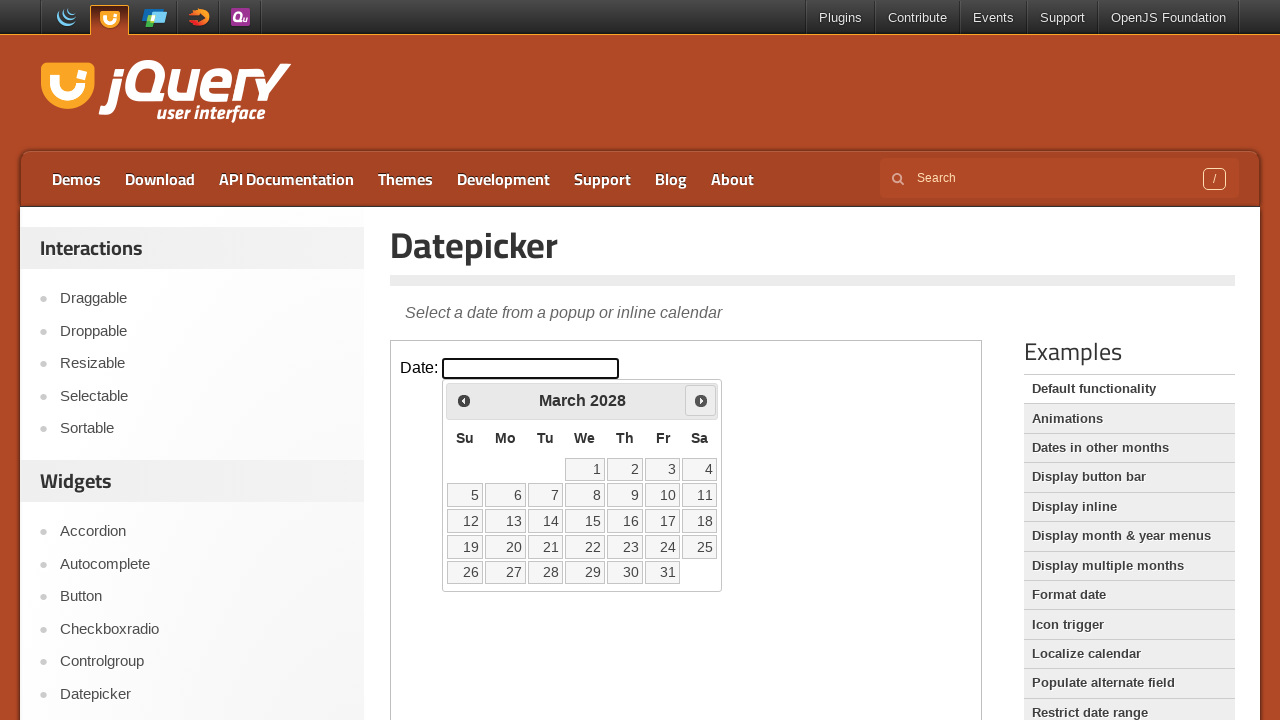

Clicked next month button to navigate forward at (701, 400) on iframe >> nth=0 >> internal:control=enter-frame >> xpath=//div[@id='ui-datepicke
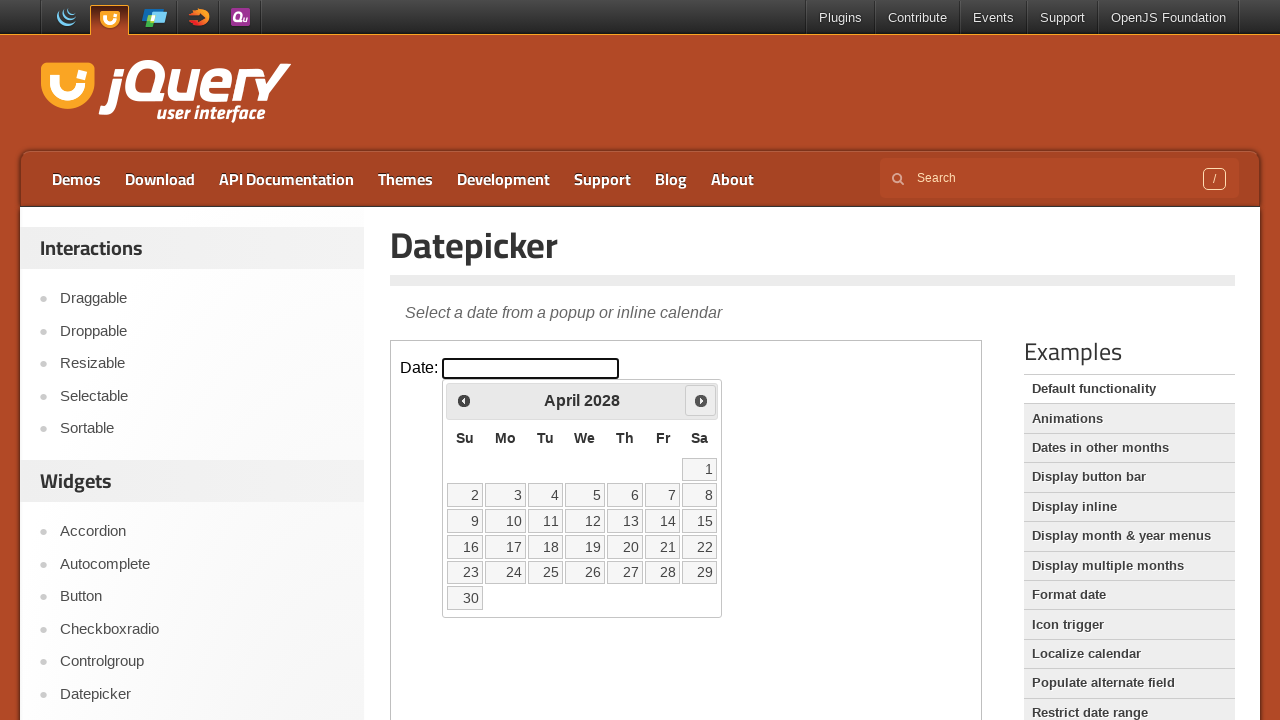

Checked current date: April 2028
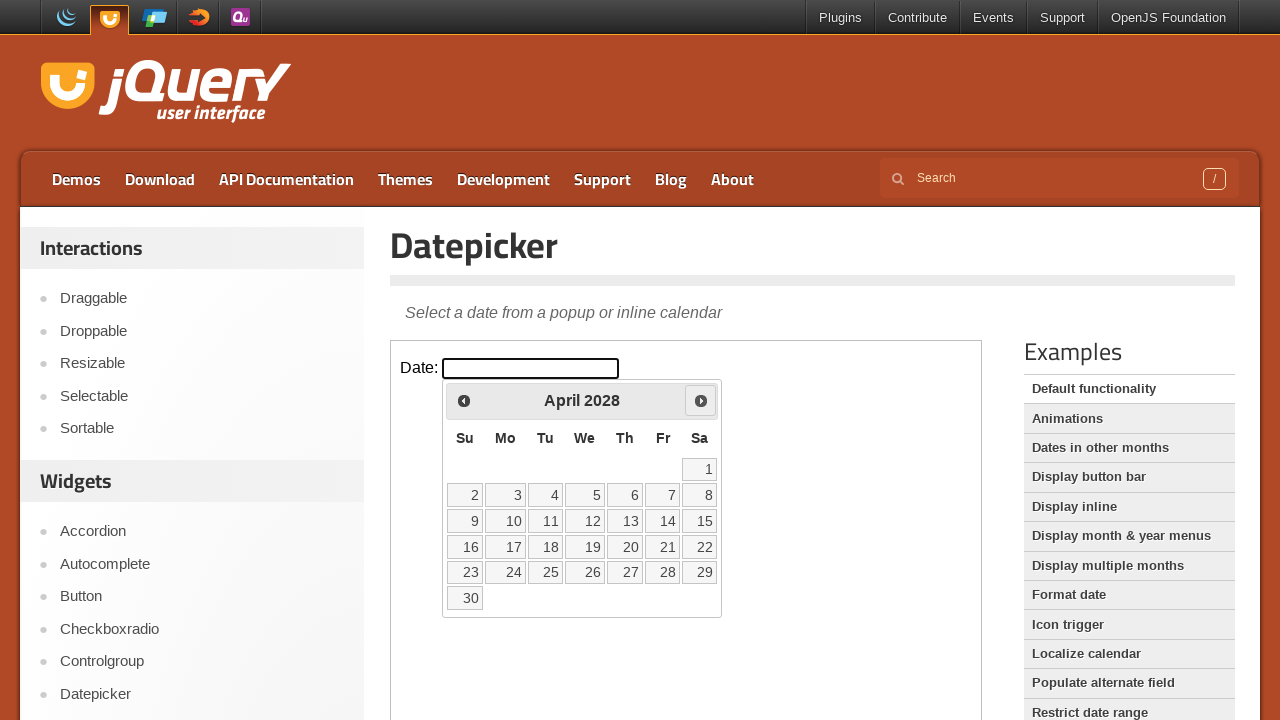

Clicked next month button to navigate forward at (701, 400) on iframe >> nth=0 >> internal:control=enter-frame >> xpath=//div[@id='ui-datepicke
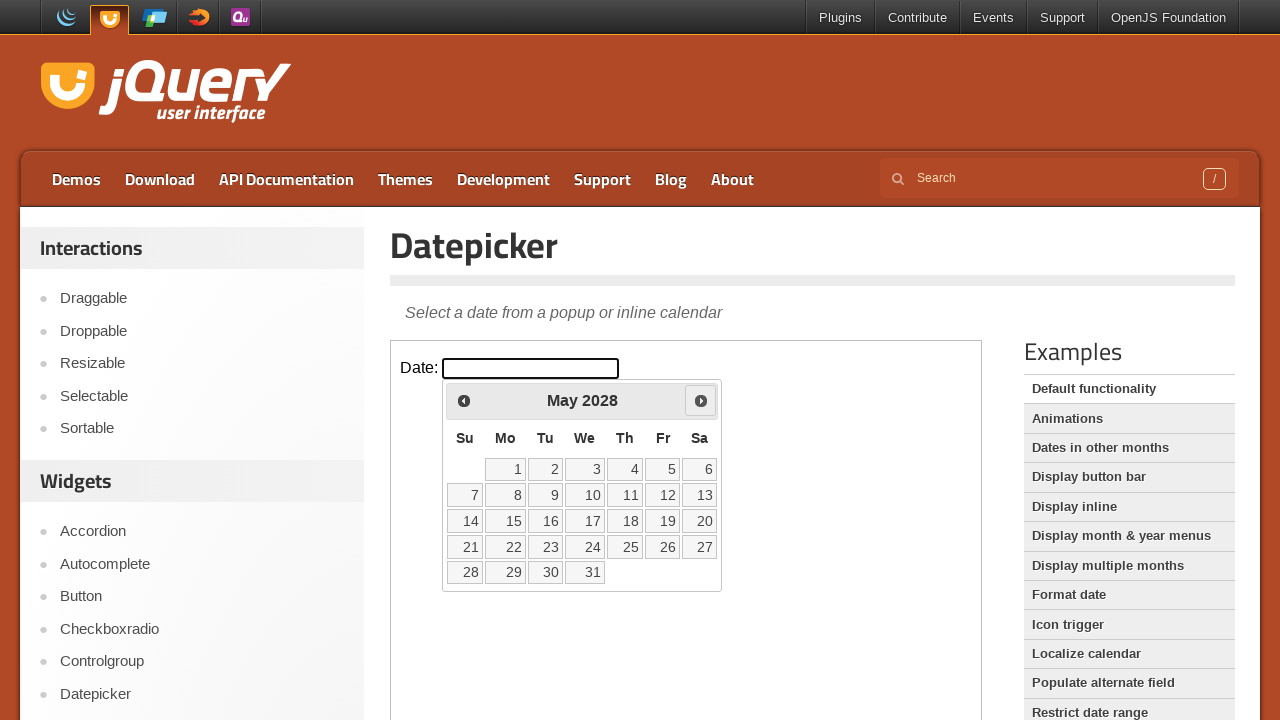

Checked current date: May 2028
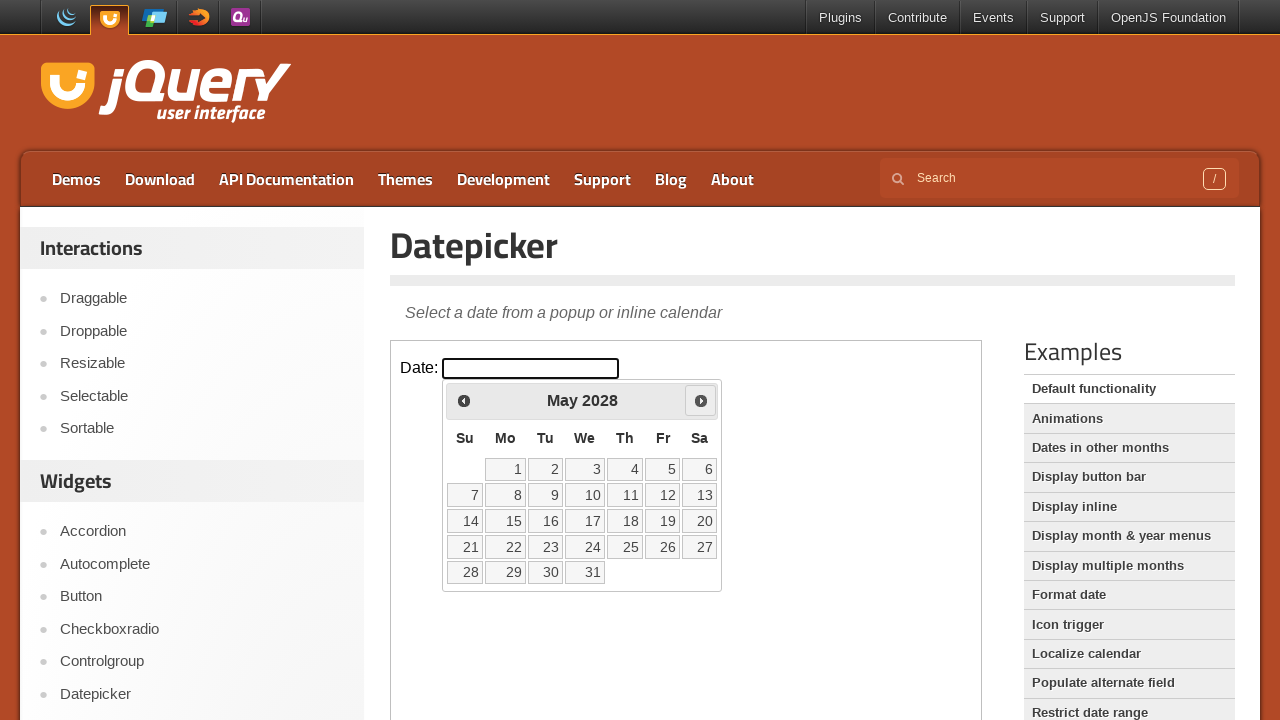

Clicked next month button to navigate forward at (701, 400) on iframe >> nth=0 >> internal:control=enter-frame >> xpath=//div[@id='ui-datepicke
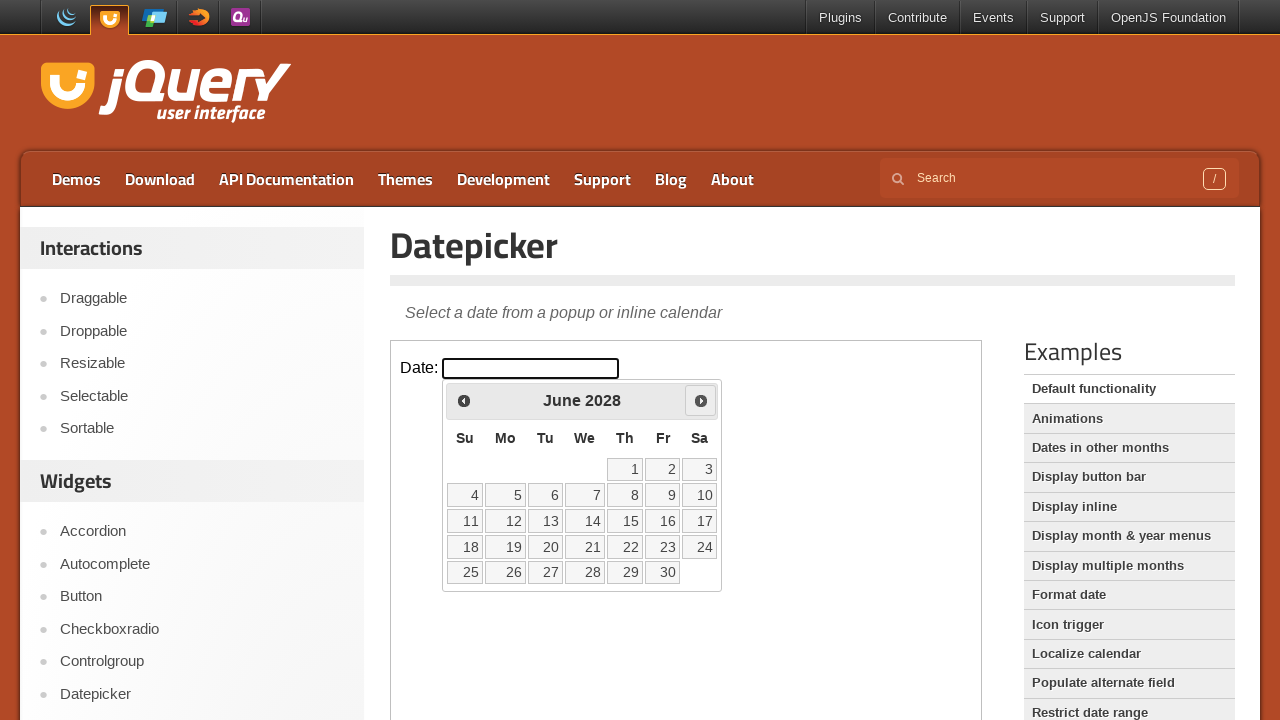

Checked current date: June 2028
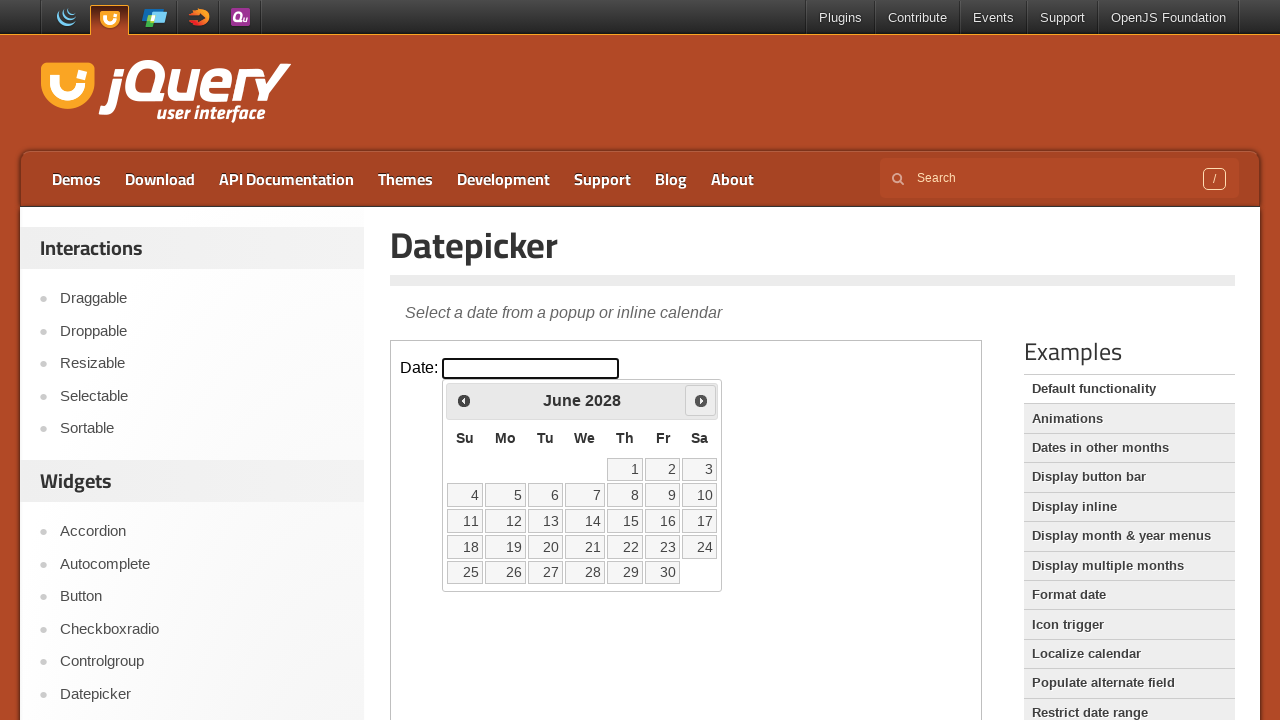

Clicked next month button to navigate forward at (701, 400) on iframe >> nth=0 >> internal:control=enter-frame >> xpath=//div[@id='ui-datepicke
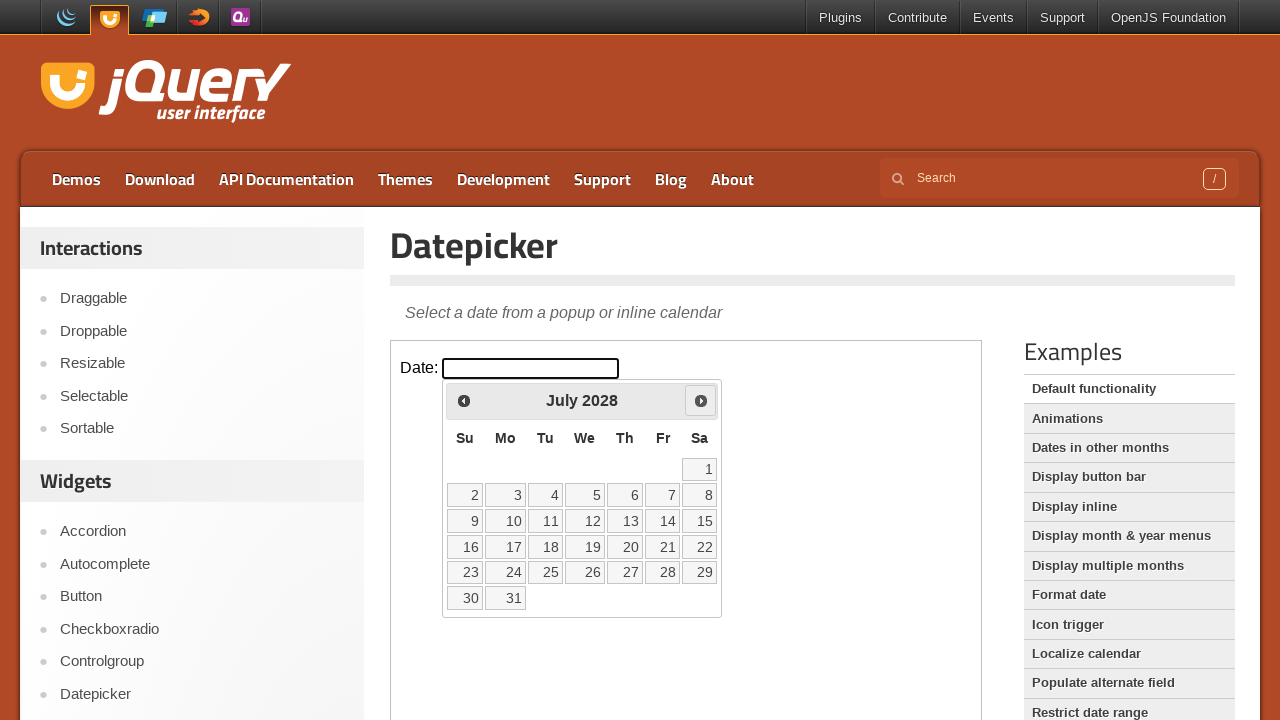

Checked current date: July 2028
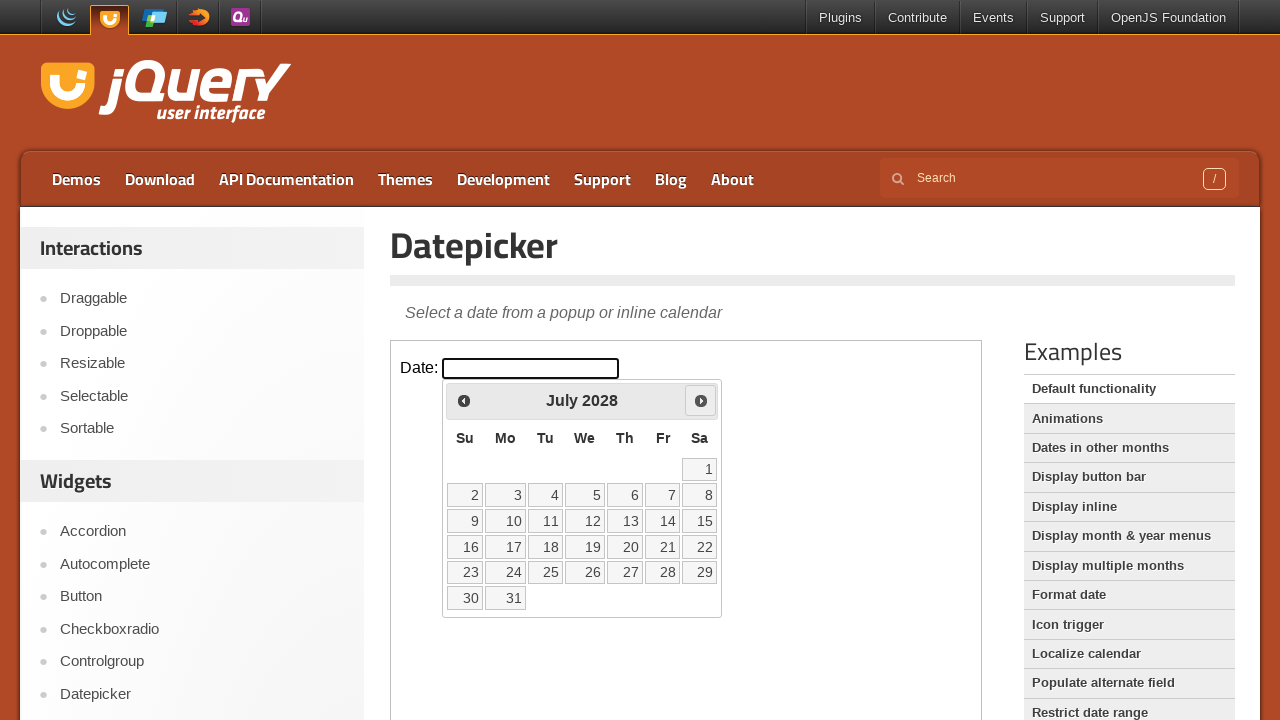

Clicked next month button to navigate forward at (701, 400) on iframe >> nth=0 >> internal:control=enter-frame >> xpath=//div[@id='ui-datepicke
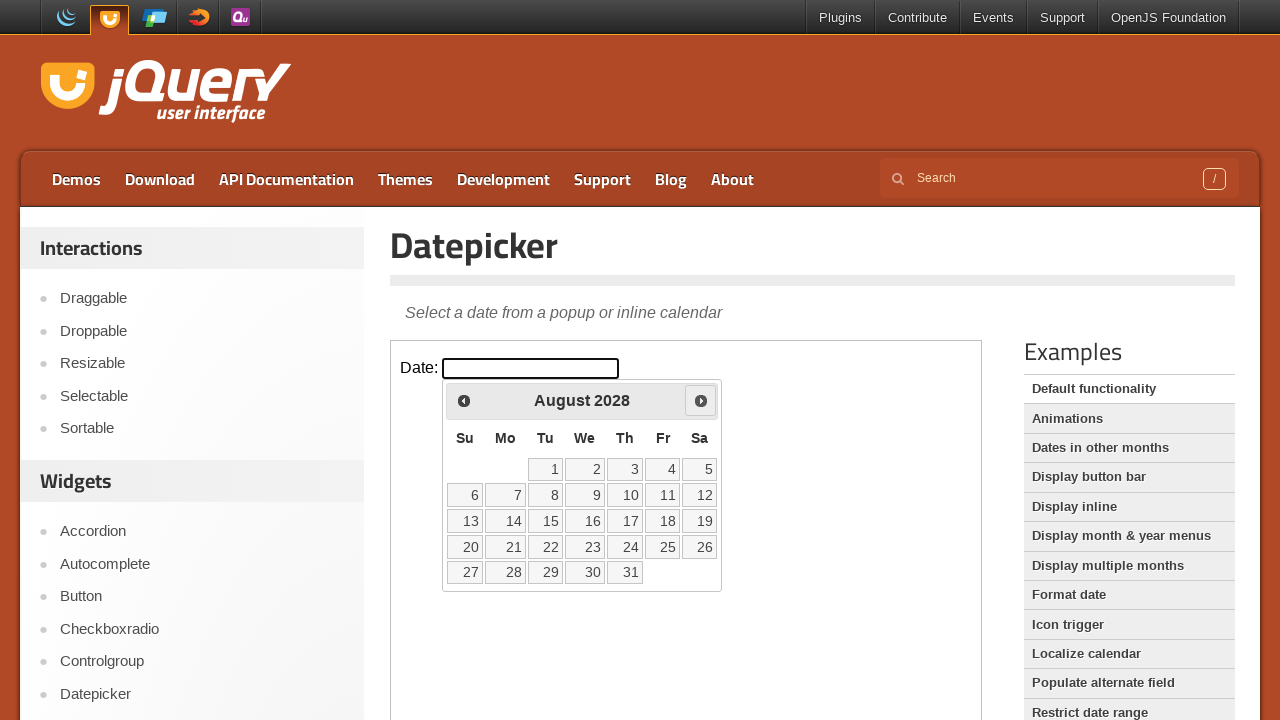

Checked current date: August 2028
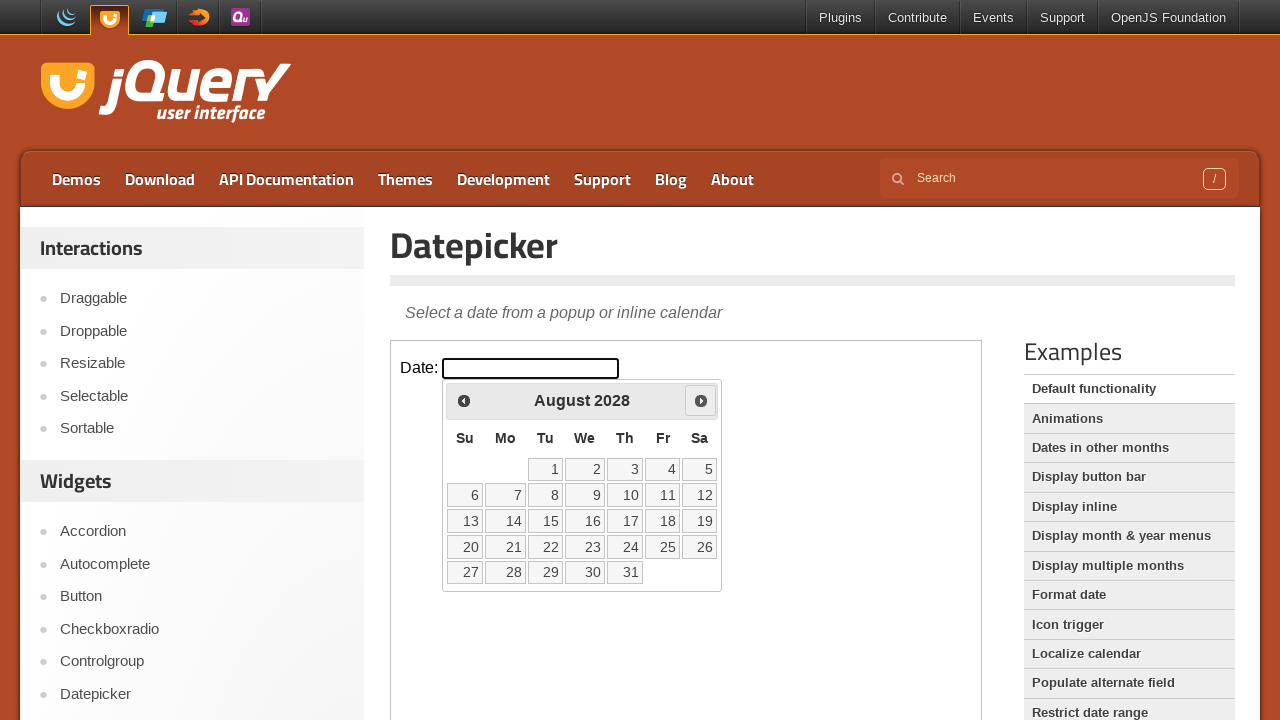

Clicked next month button to navigate forward at (701, 400) on iframe >> nth=0 >> internal:control=enter-frame >> xpath=//div[@id='ui-datepicke
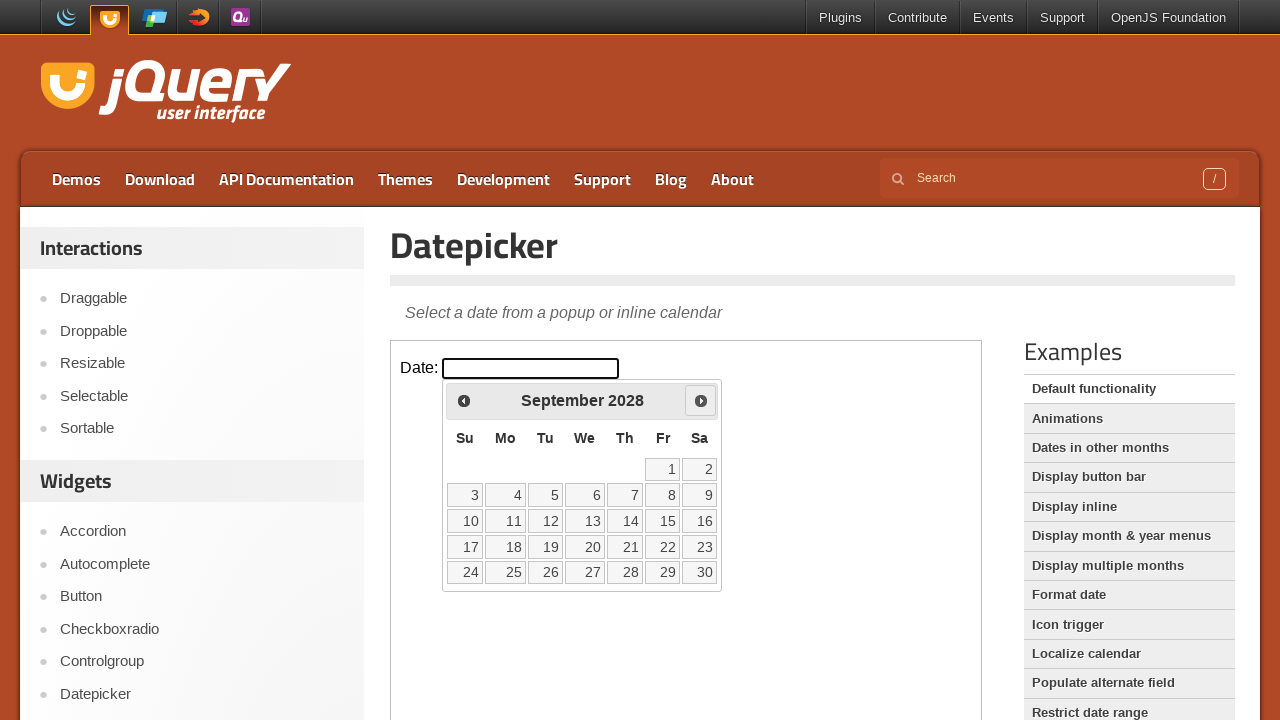

Checked current date: September 2028
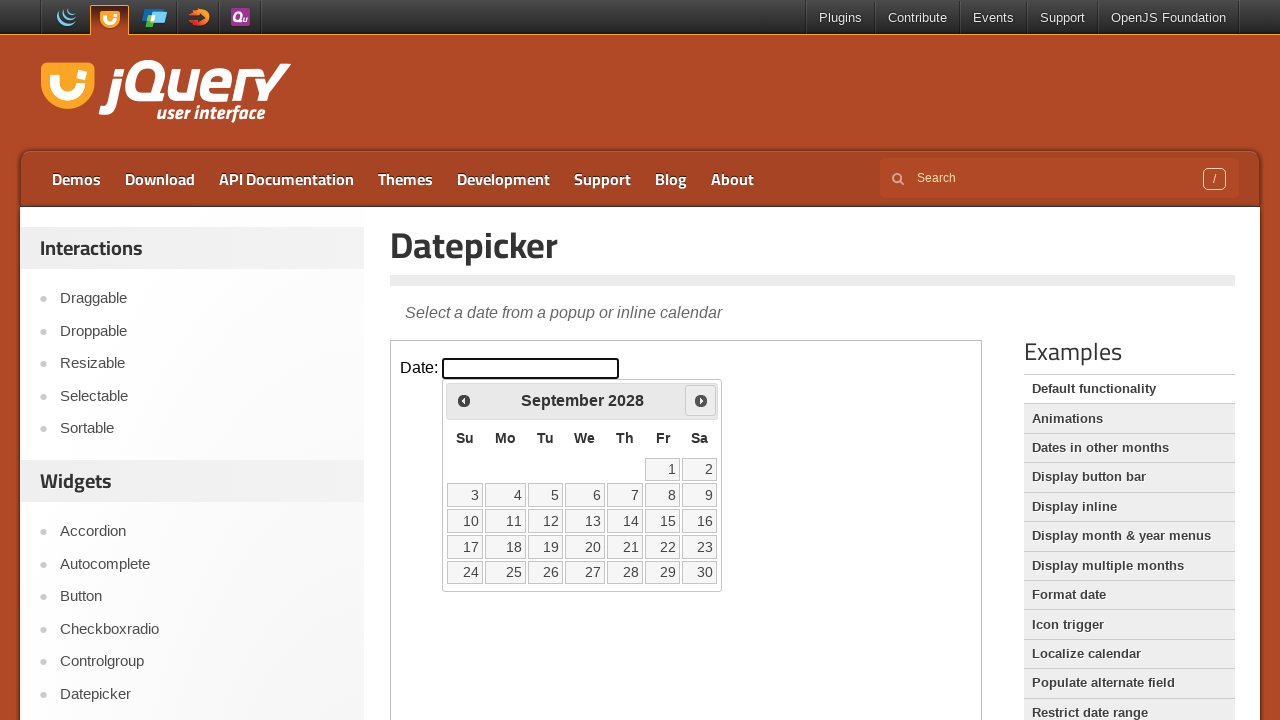

Clicked next month button to navigate forward at (701, 400) on iframe >> nth=0 >> internal:control=enter-frame >> xpath=//div[@id='ui-datepicke
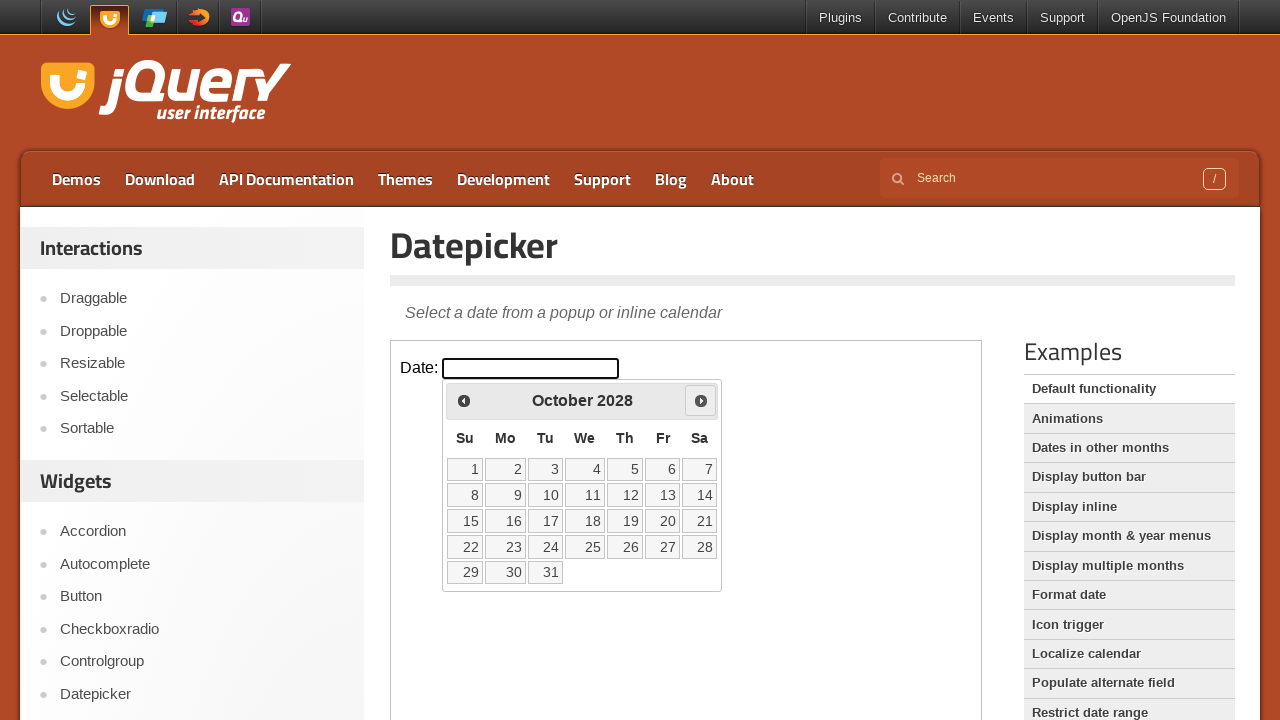

Checked current date: October 2028
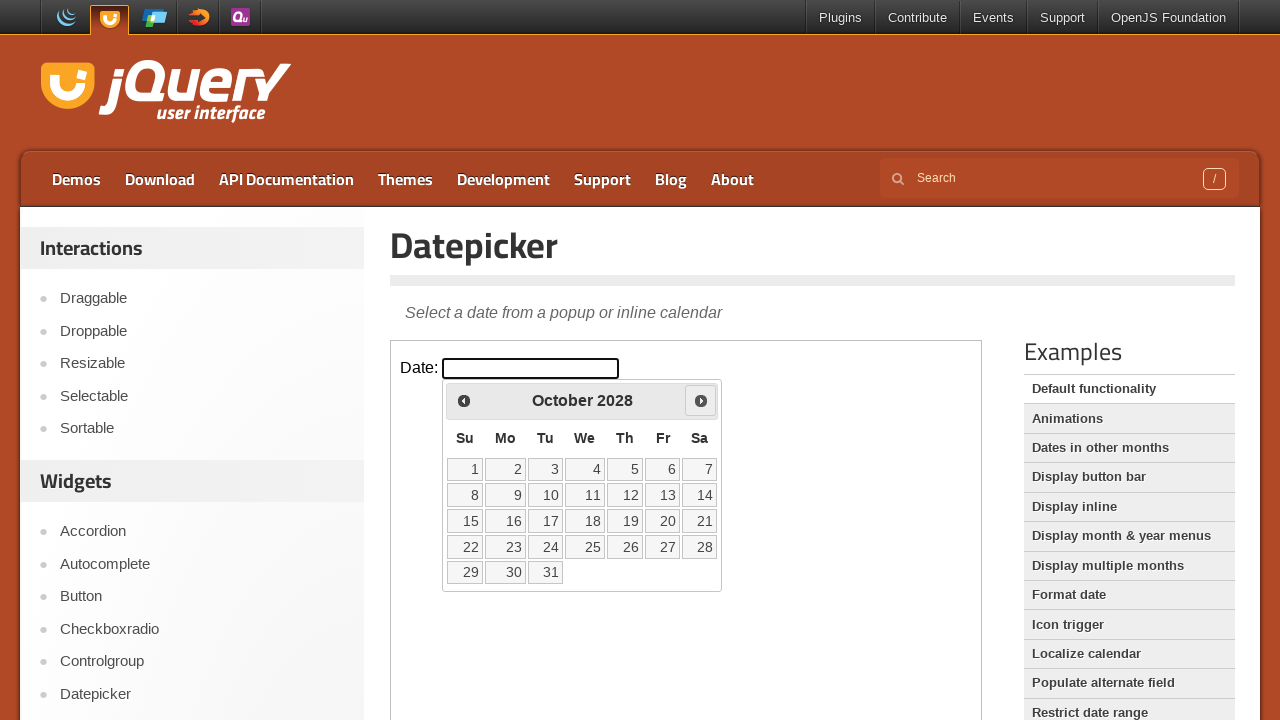

Clicked next month button to navigate forward at (701, 400) on iframe >> nth=0 >> internal:control=enter-frame >> xpath=//div[@id='ui-datepicke
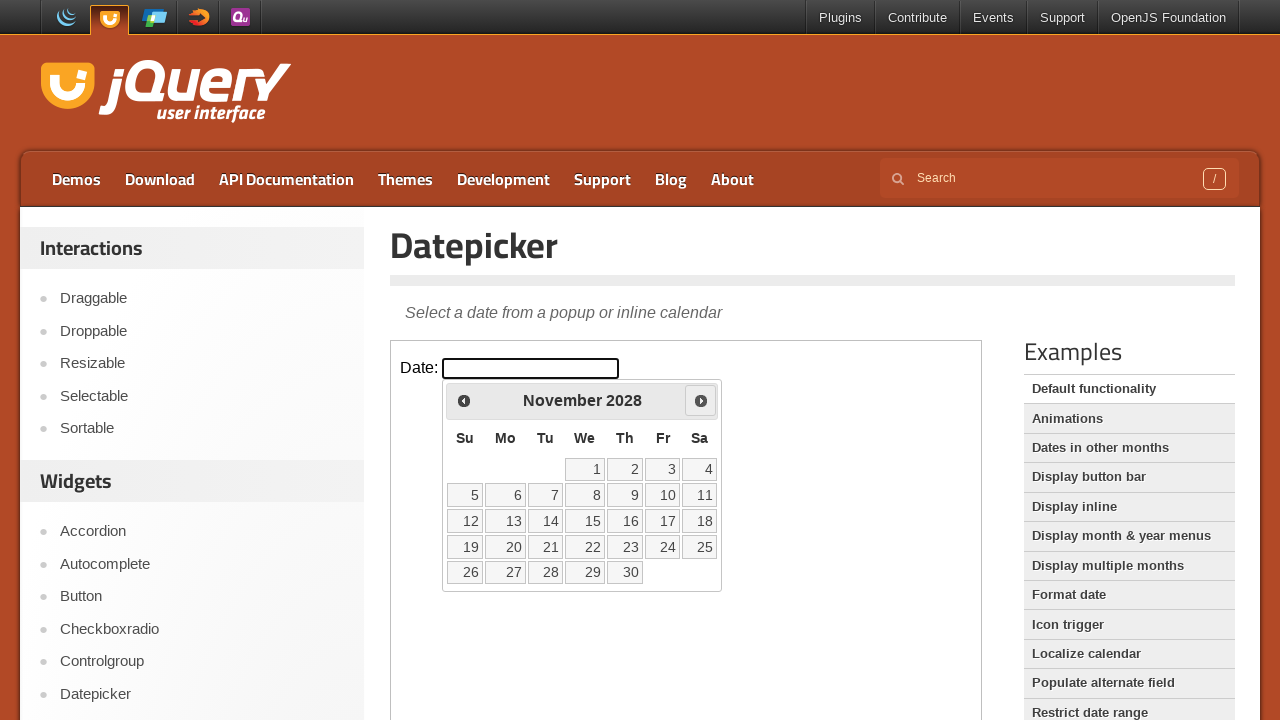

Checked current date: November 2028
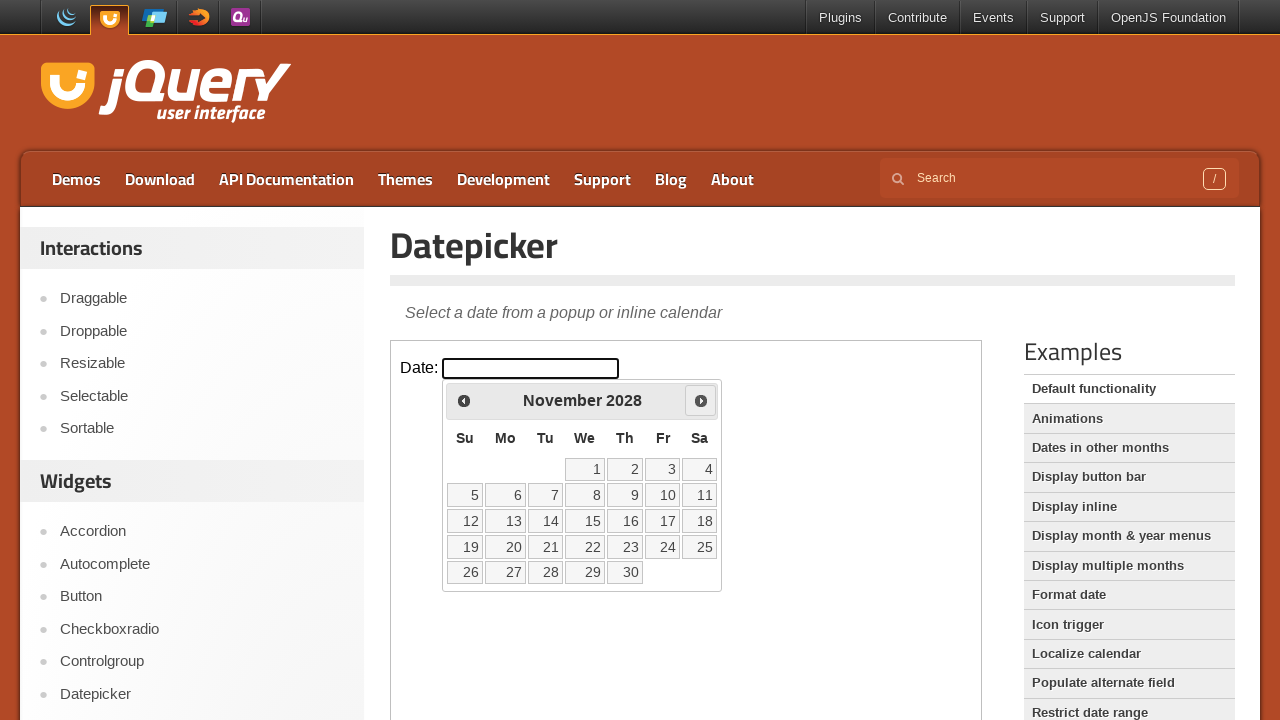

Clicked next month button to navigate forward at (701, 400) on iframe >> nth=0 >> internal:control=enter-frame >> xpath=//div[@id='ui-datepicke
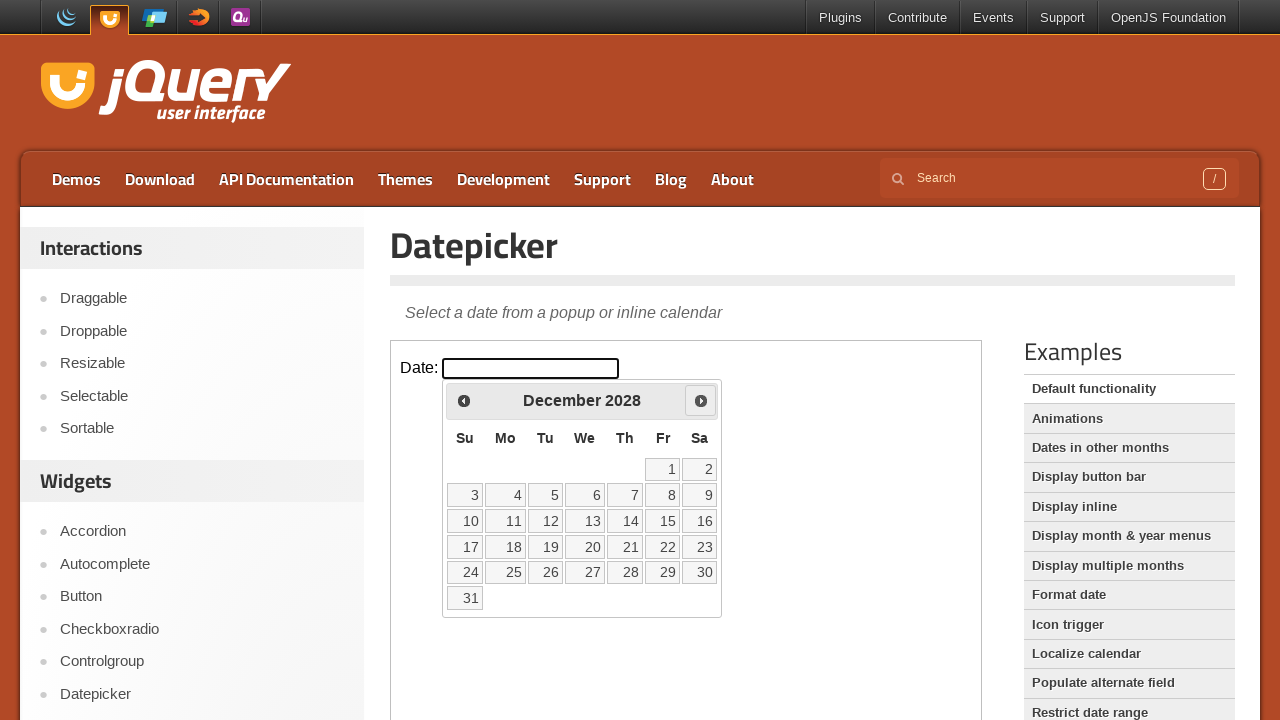

Checked current date: December 2028
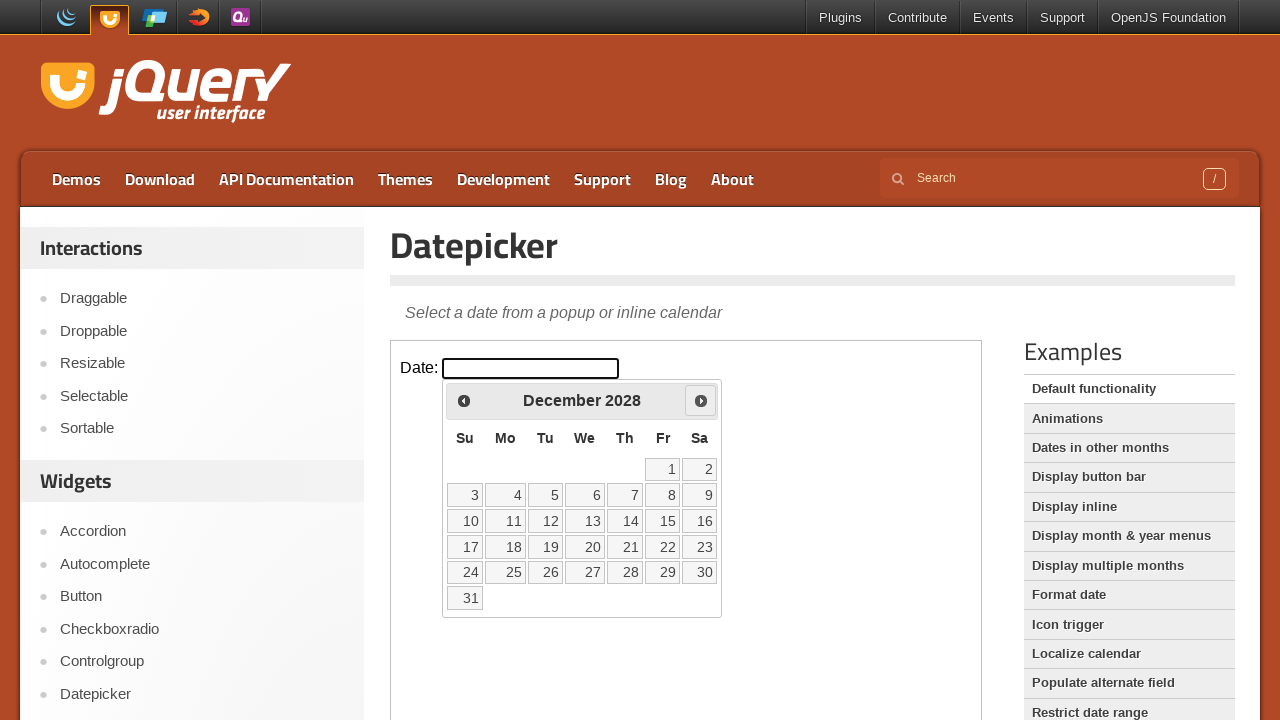

Clicked next month button to navigate forward at (701, 400) on iframe >> nth=0 >> internal:control=enter-frame >> xpath=//div[@id='ui-datepicke
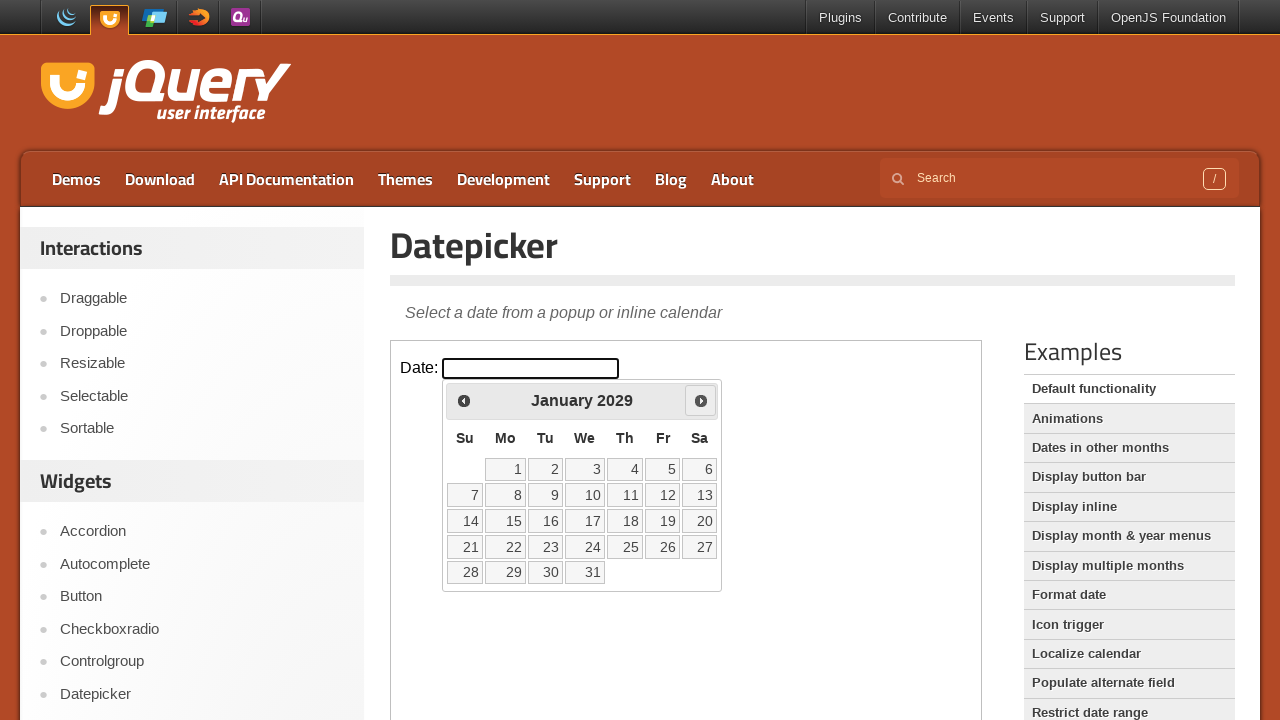

Checked current date: January 2029
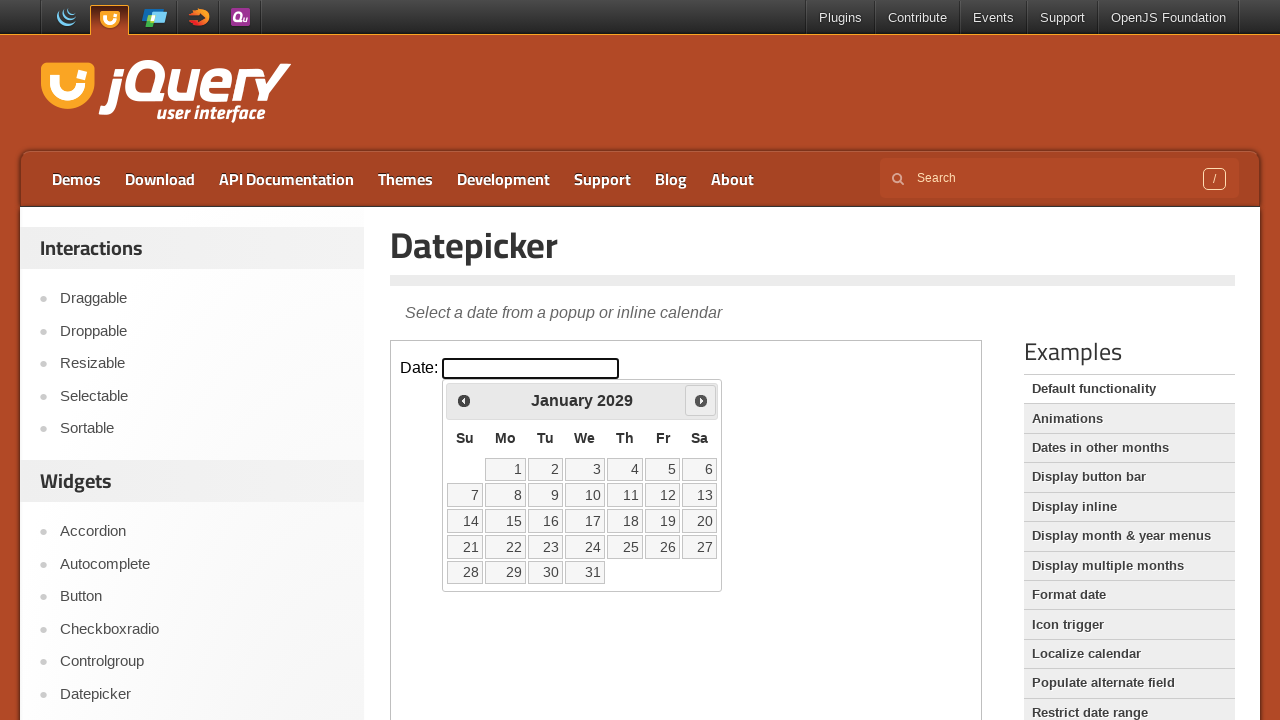

Clicked next month button to navigate forward at (701, 400) on iframe >> nth=0 >> internal:control=enter-frame >> xpath=//div[@id='ui-datepicke
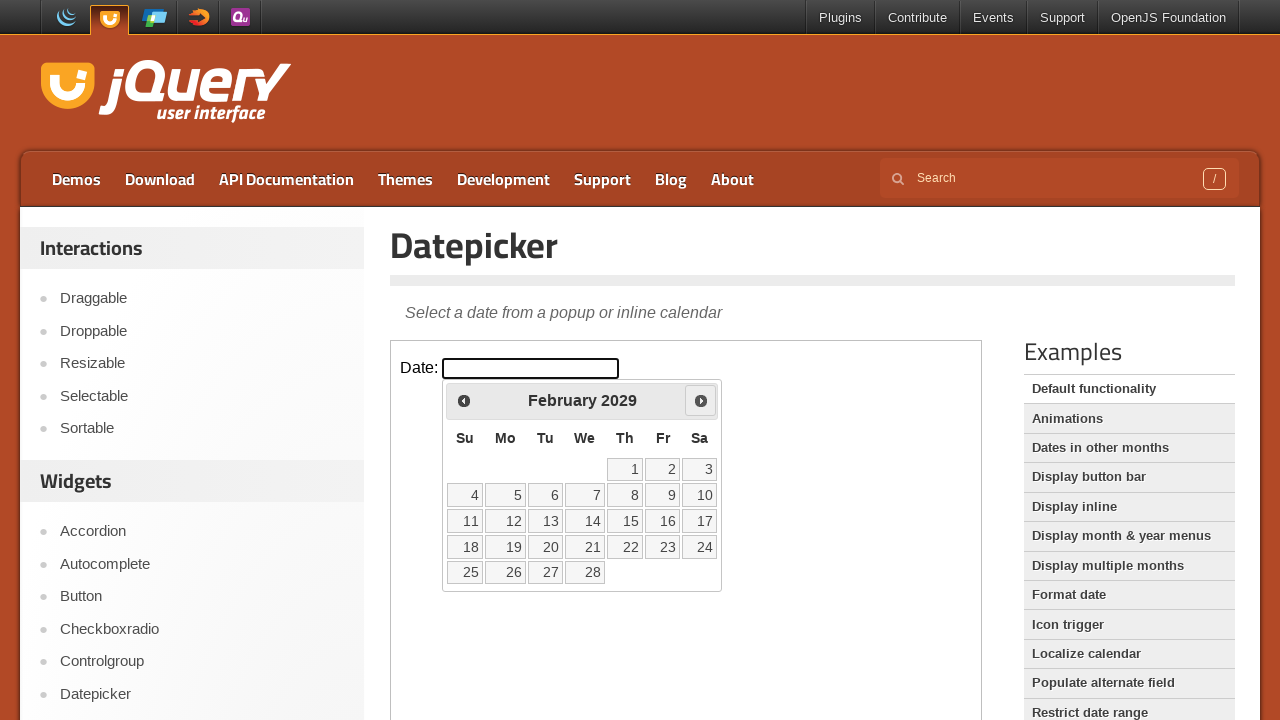

Checked current date: February 2029
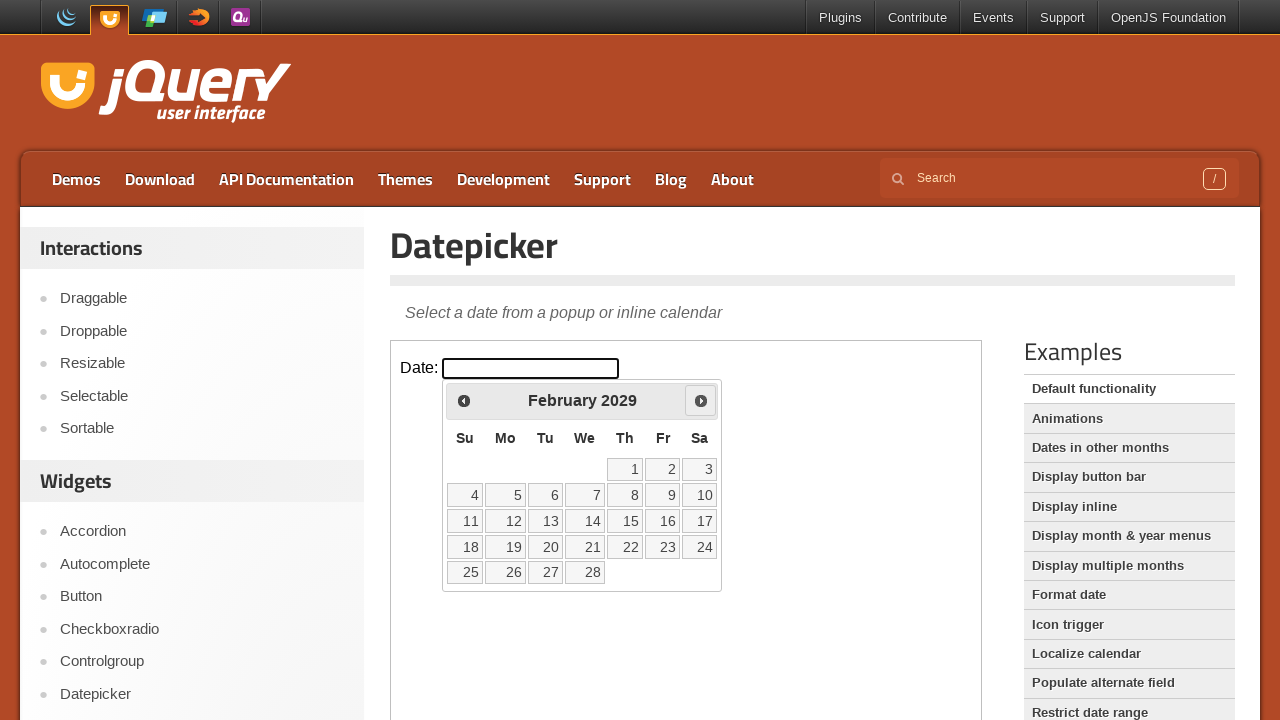

Clicked next month button to navigate forward at (701, 400) on iframe >> nth=0 >> internal:control=enter-frame >> xpath=//div[@id='ui-datepicke
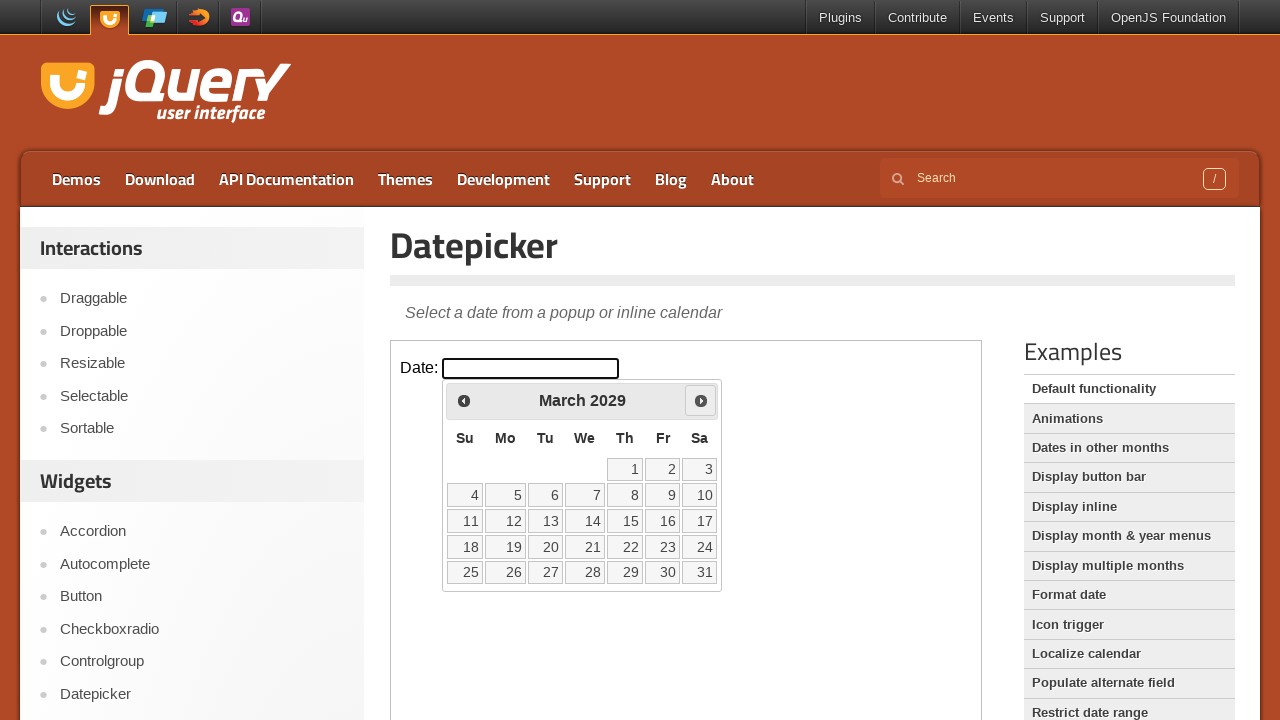

Checked current date: March 2029
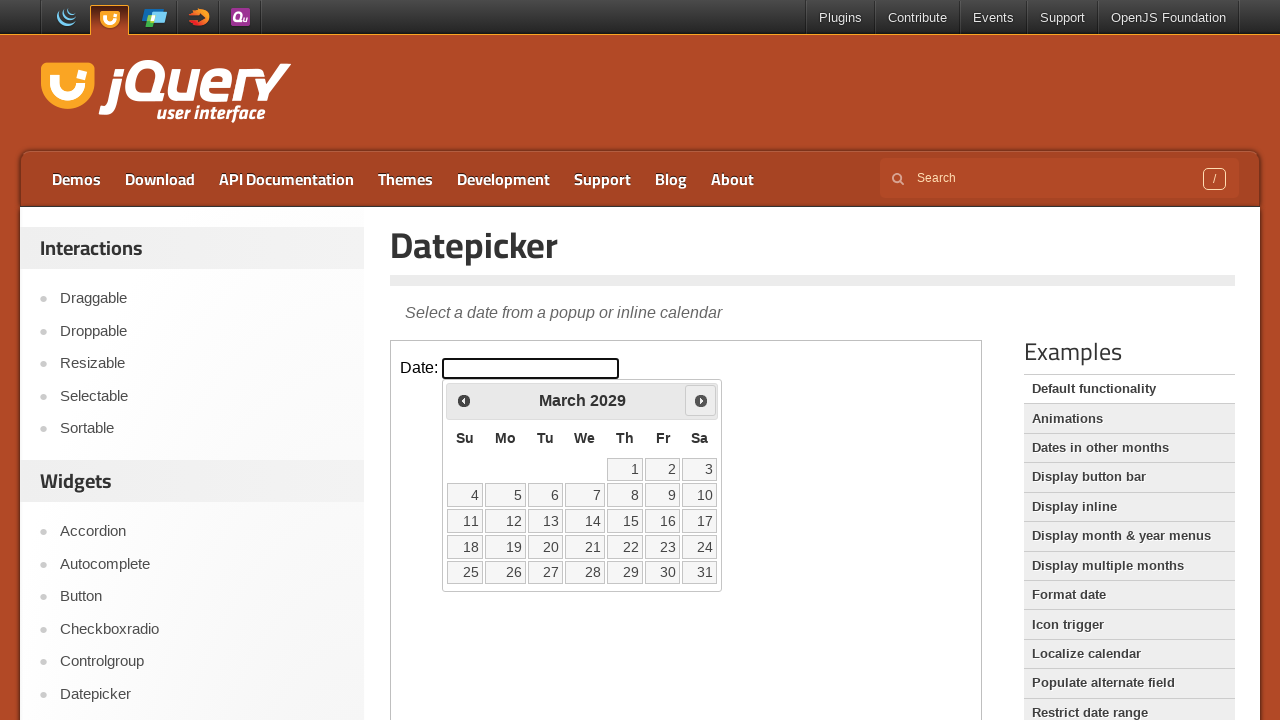

Clicked next month button to navigate forward at (701, 400) on iframe >> nth=0 >> internal:control=enter-frame >> xpath=//div[@id='ui-datepicke
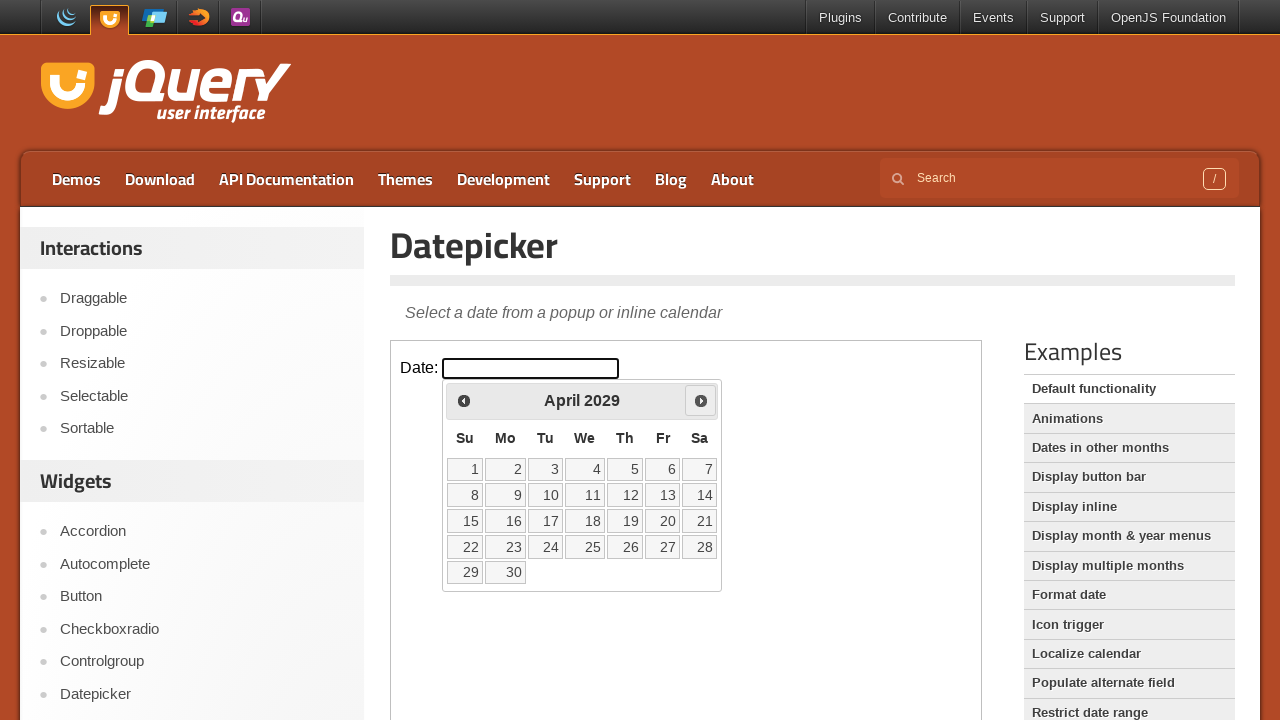

Checked current date: April 2029
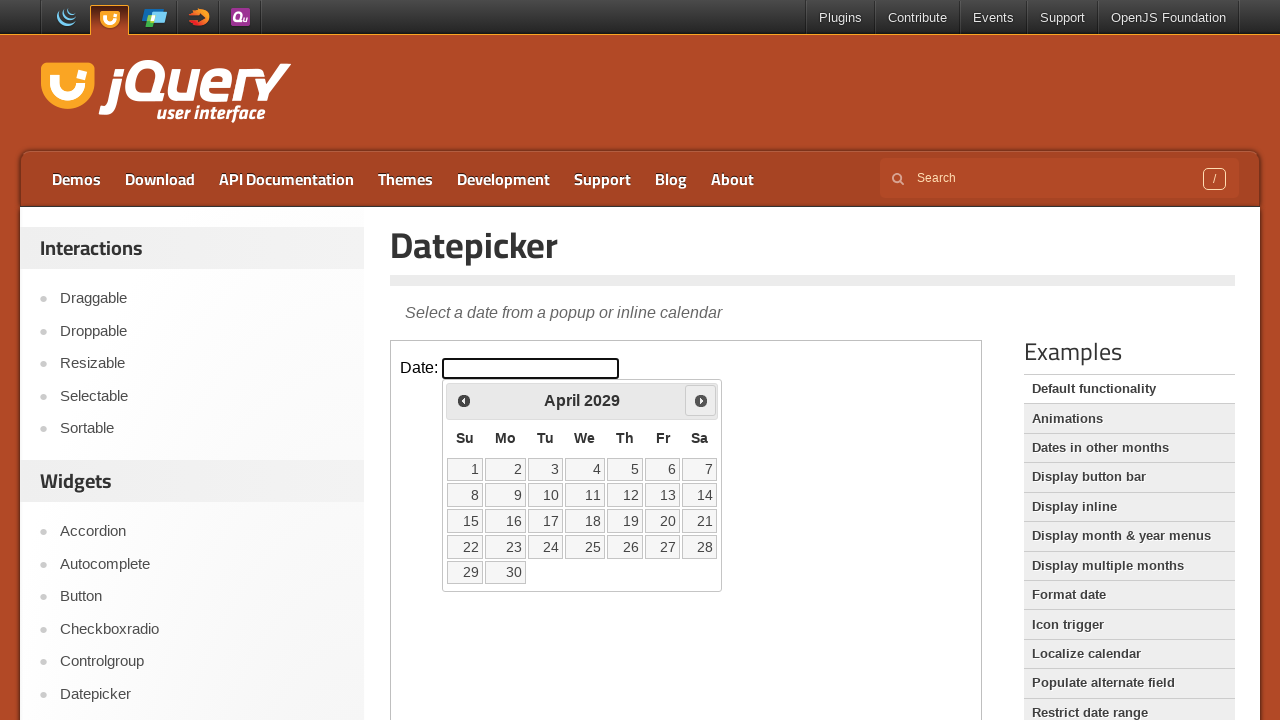

Clicked next month button to navigate forward at (701, 400) on iframe >> nth=0 >> internal:control=enter-frame >> xpath=//div[@id='ui-datepicke
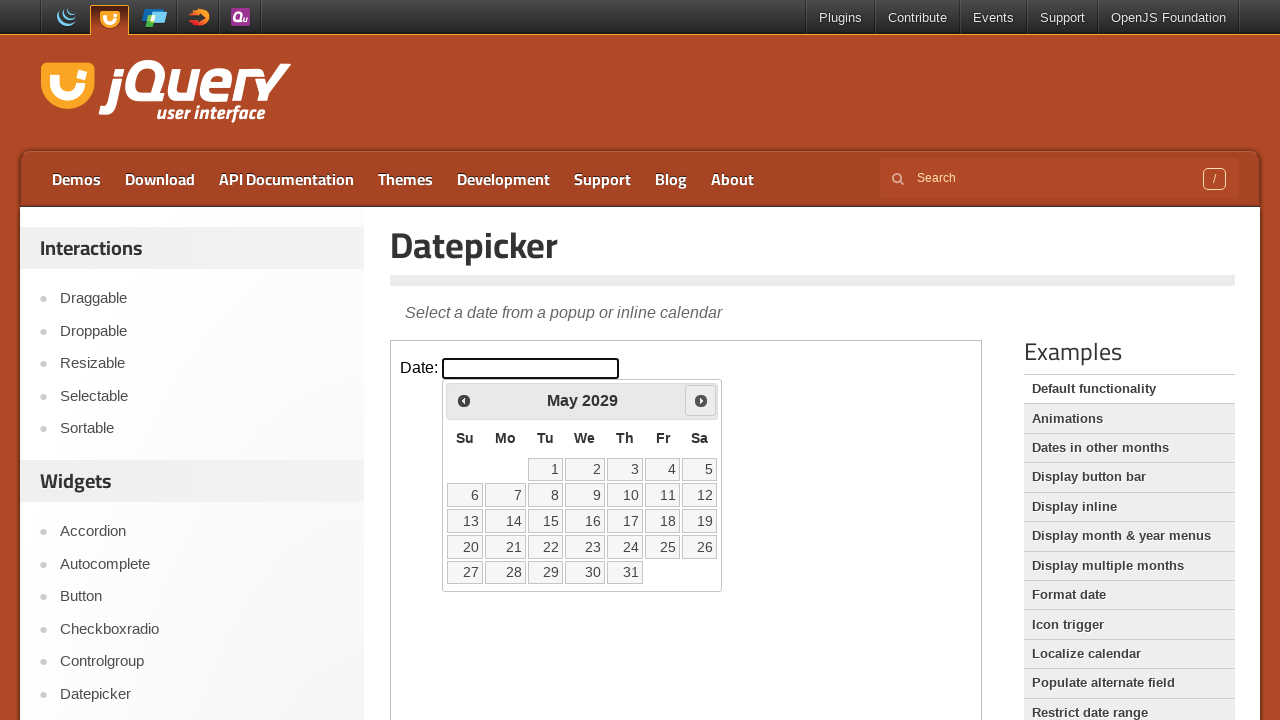

Checked current date: May 2029
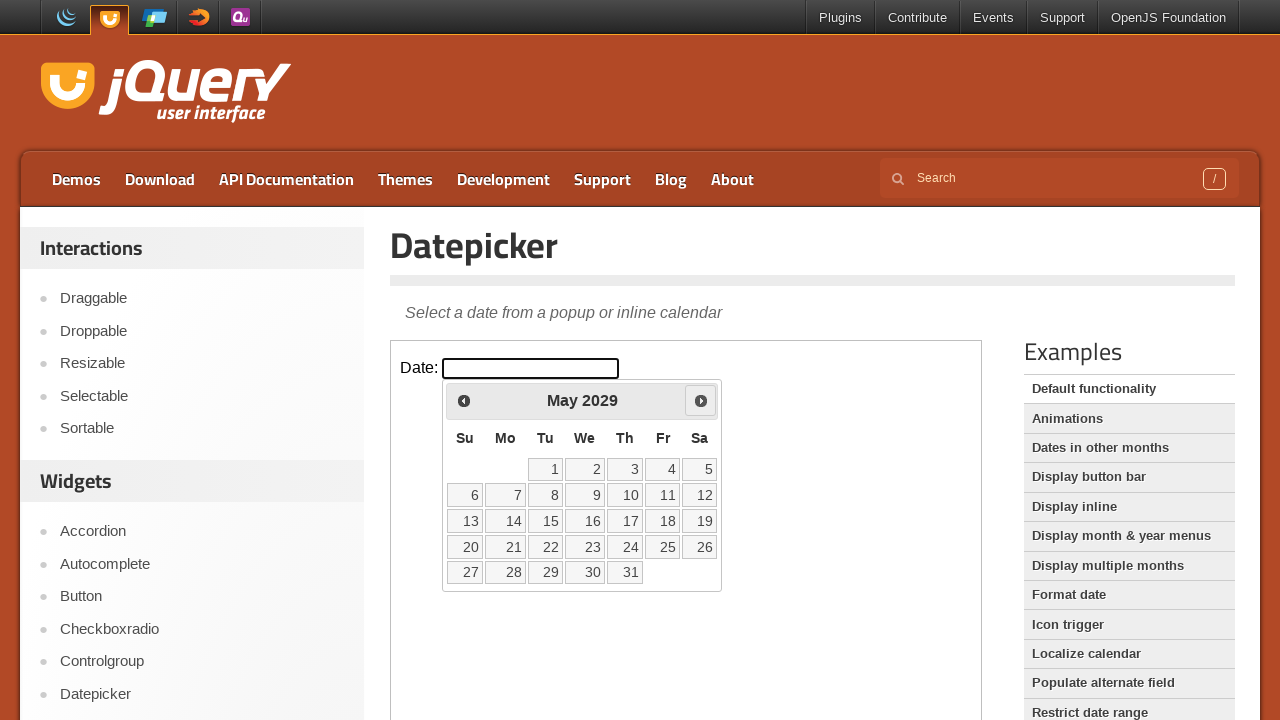

Clicked next month button to navigate forward at (701, 400) on iframe >> nth=0 >> internal:control=enter-frame >> xpath=//div[@id='ui-datepicke
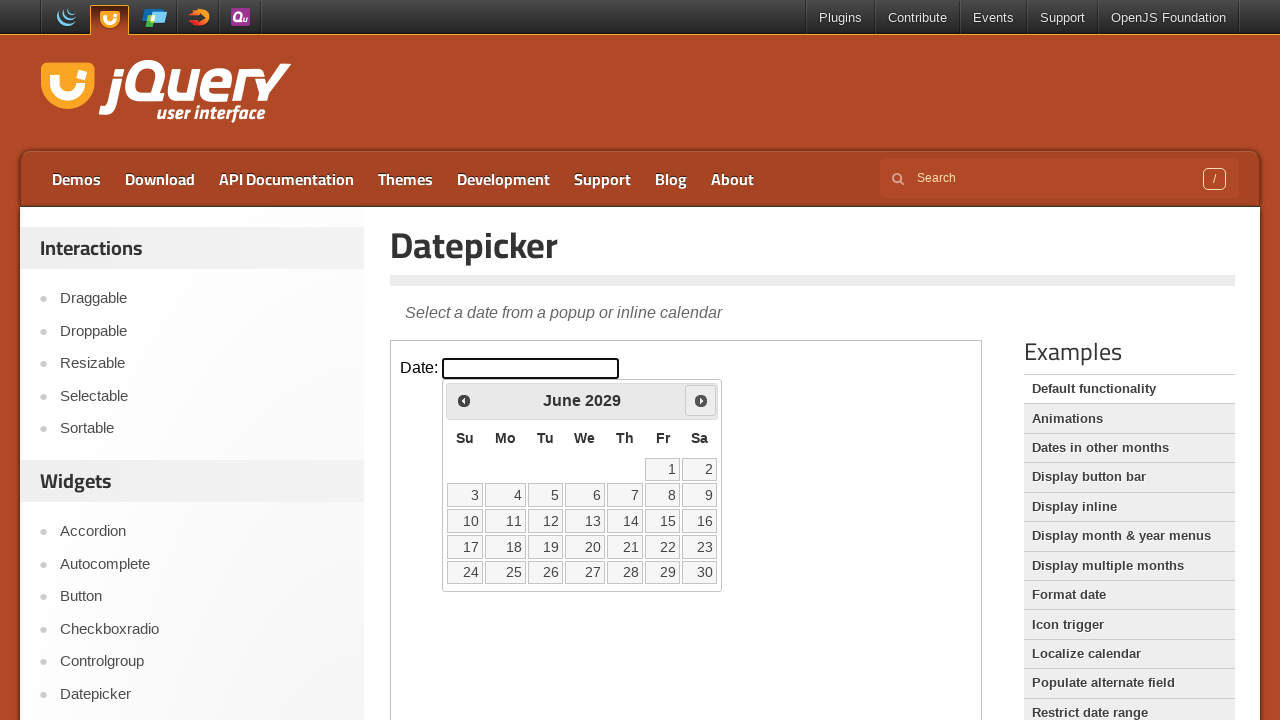

Checked current date: June 2029
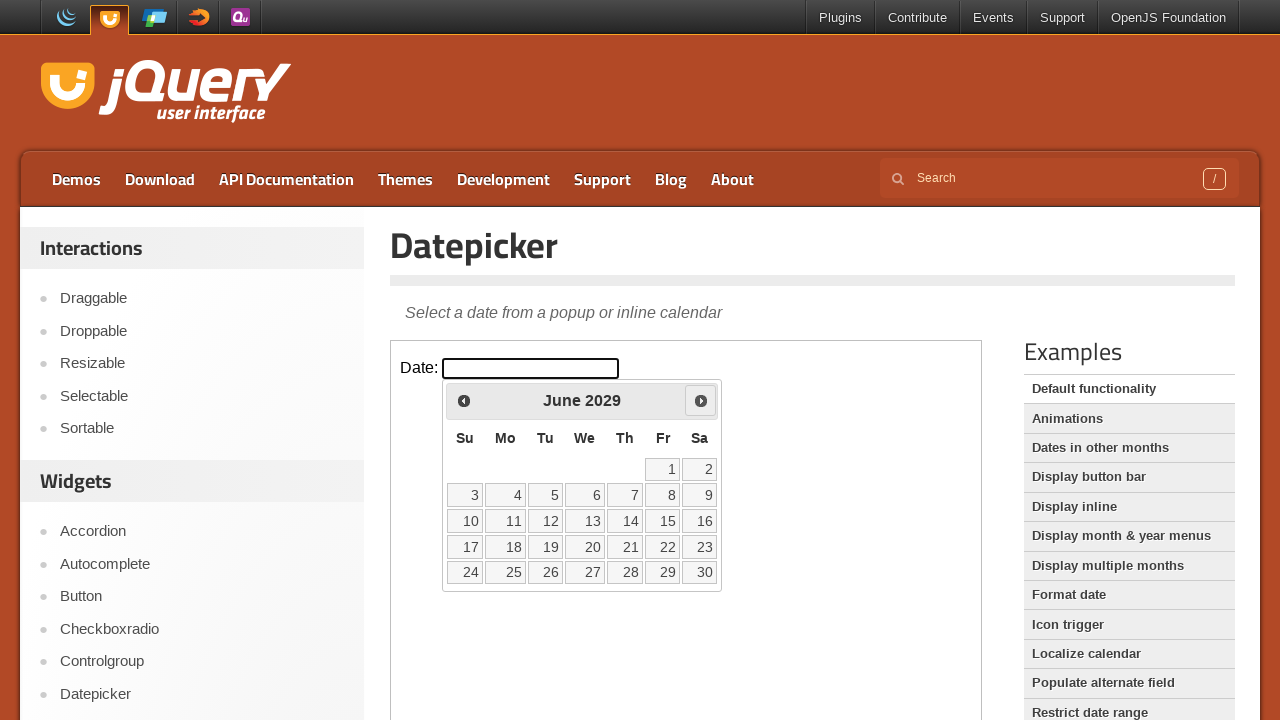

Clicked next month button to navigate forward at (701, 400) on iframe >> nth=0 >> internal:control=enter-frame >> xpath=//div[@id='ui-datepicke
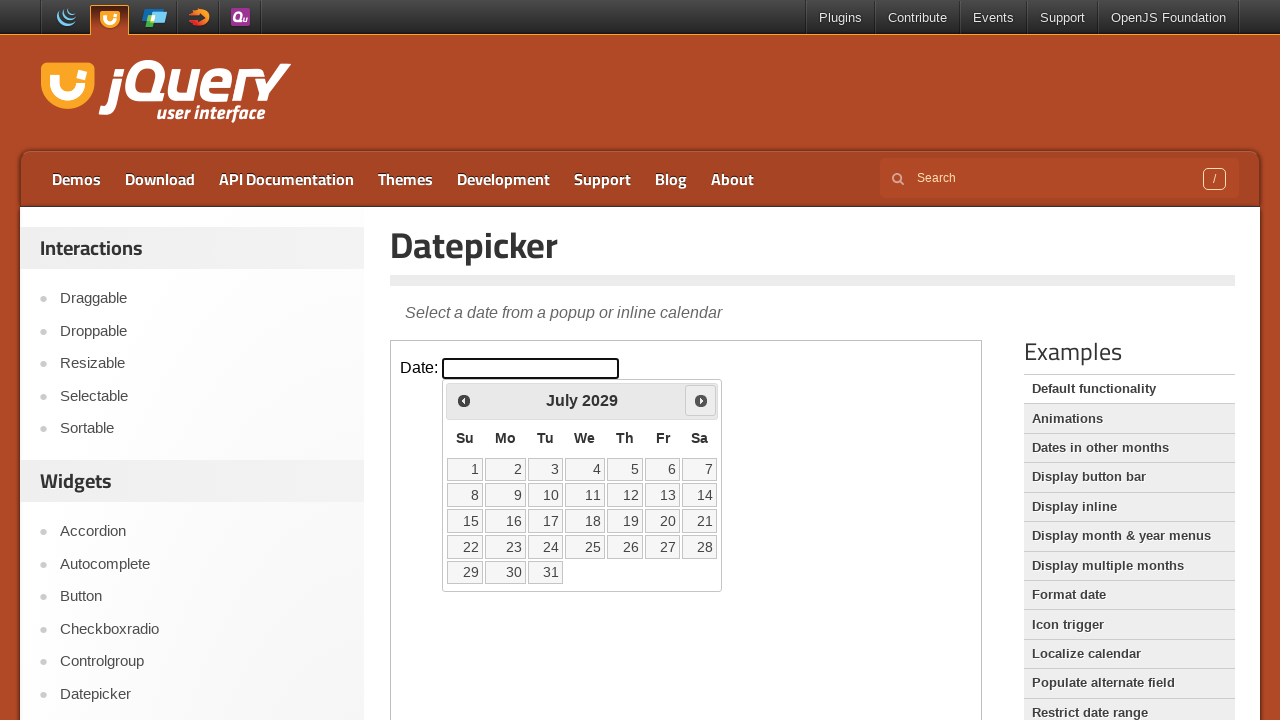

Checked current date: July 2029
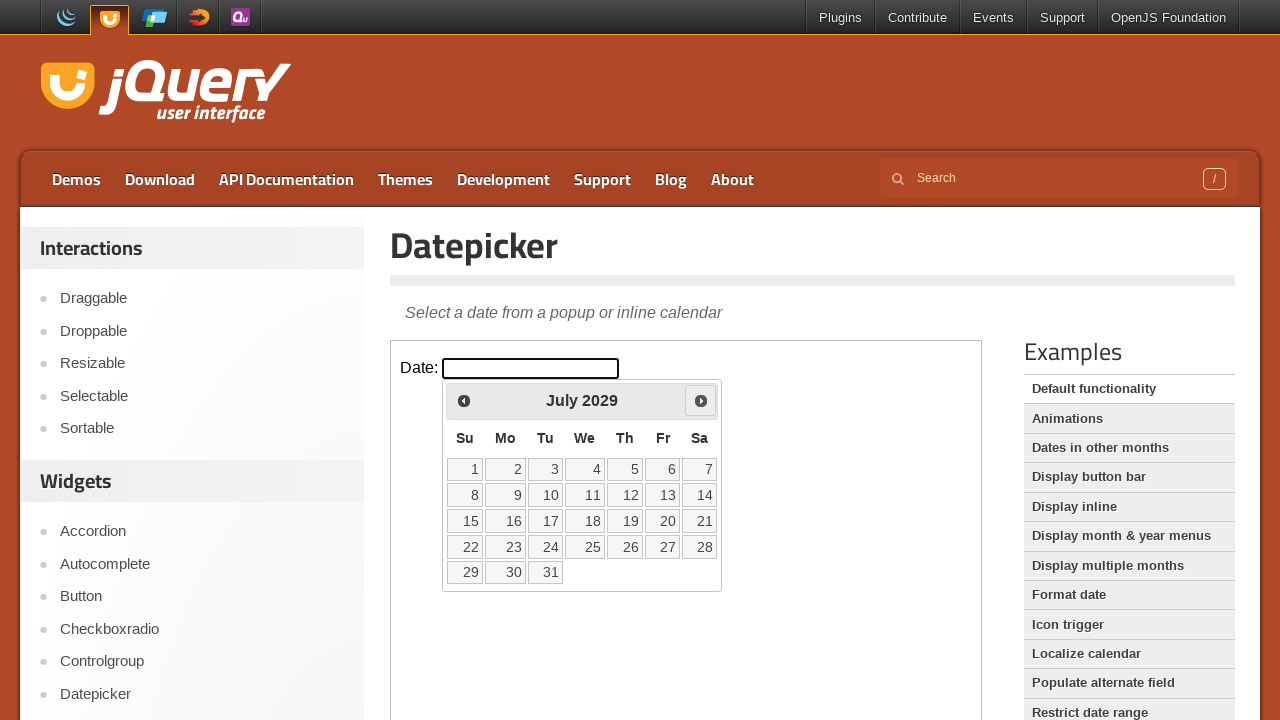

Clicked next month button to navigate forward at (701, 400) on iframe >> nth=0 >> internal:control=enter-frame >> xpath=//div[@id='ui-datepicke
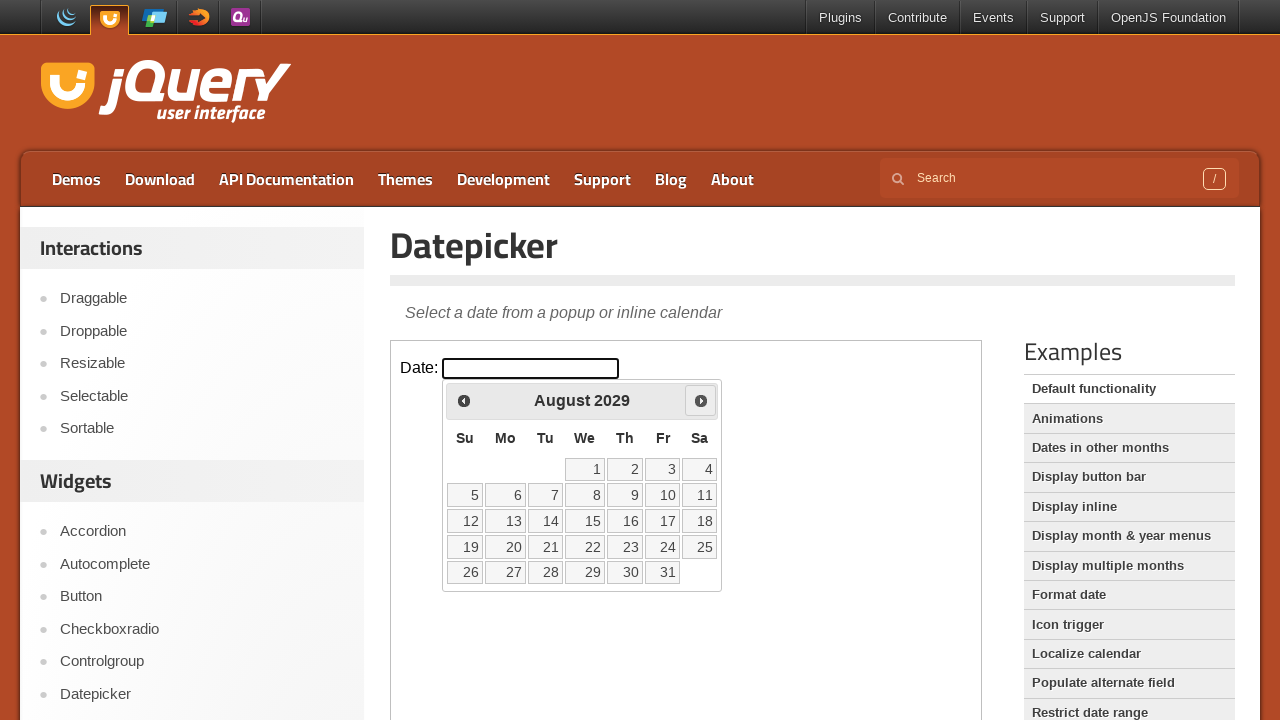

Checked current date: August 2029
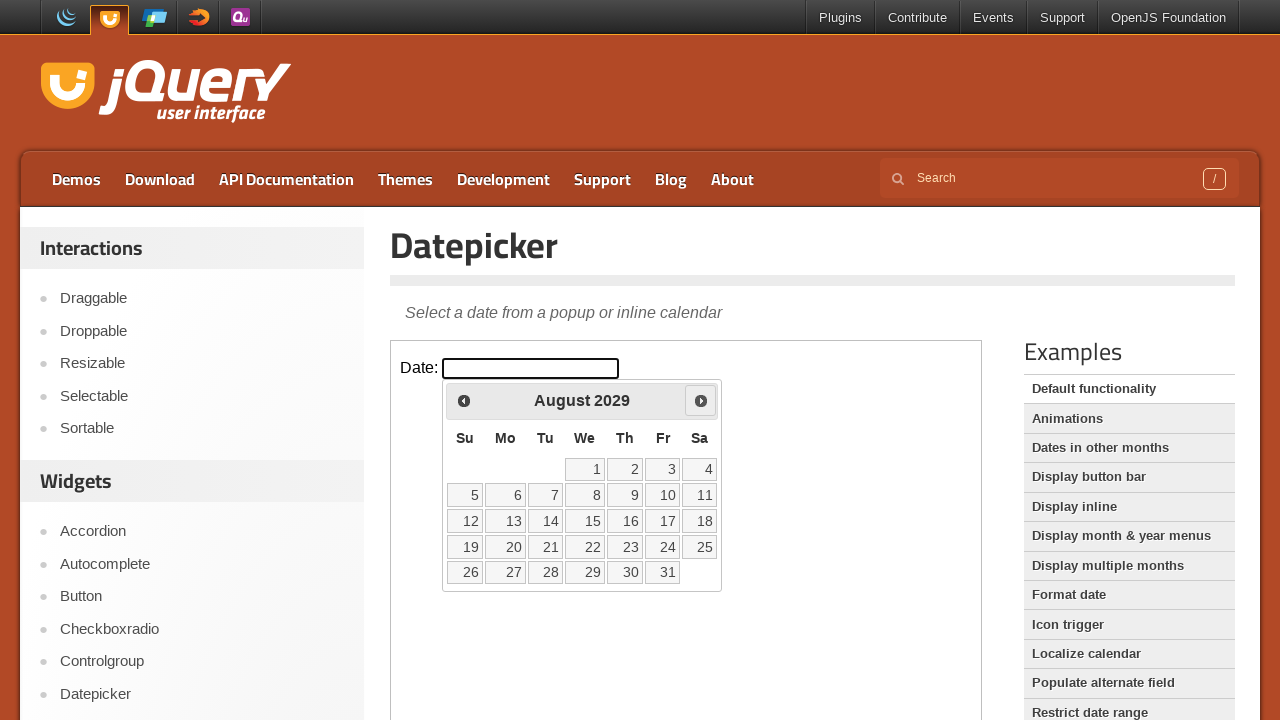

Clicked next month button to navigate forward at (701, 400) on iframe >> nth=0 >> internal:control=enter-frame >> xpath=//div[@id='ui-datepicke
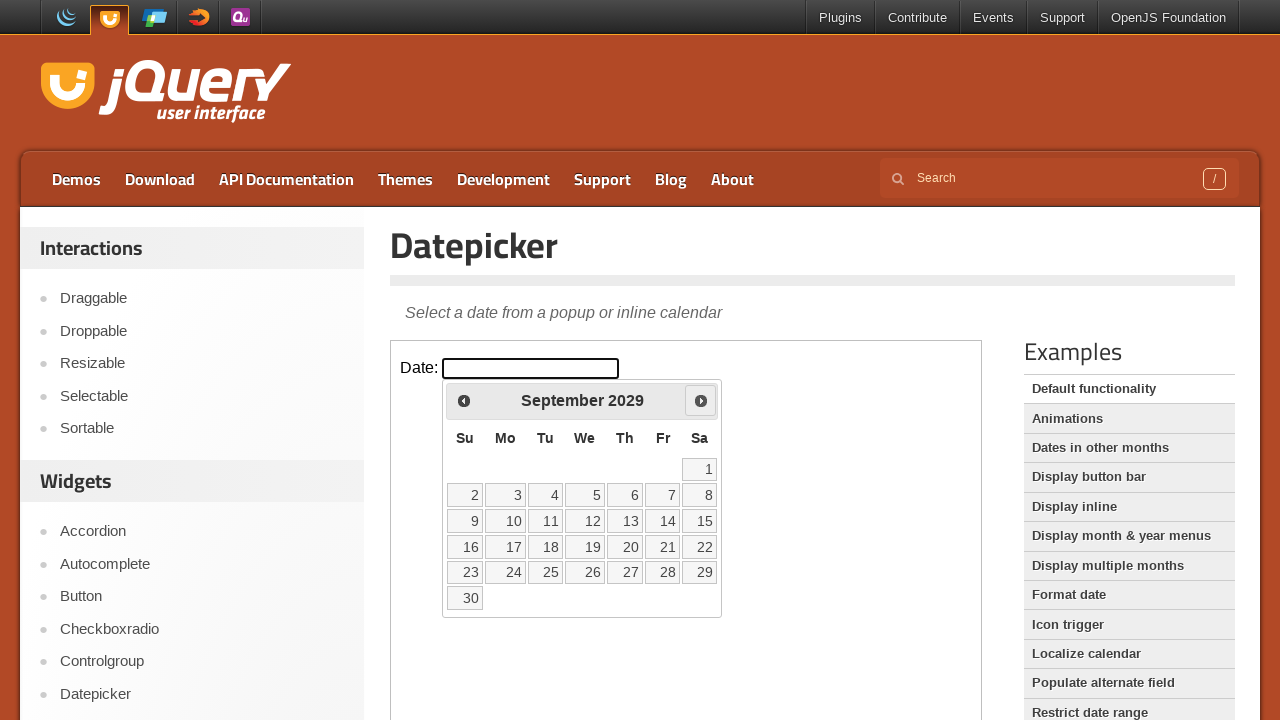

Checked current date: September 2029
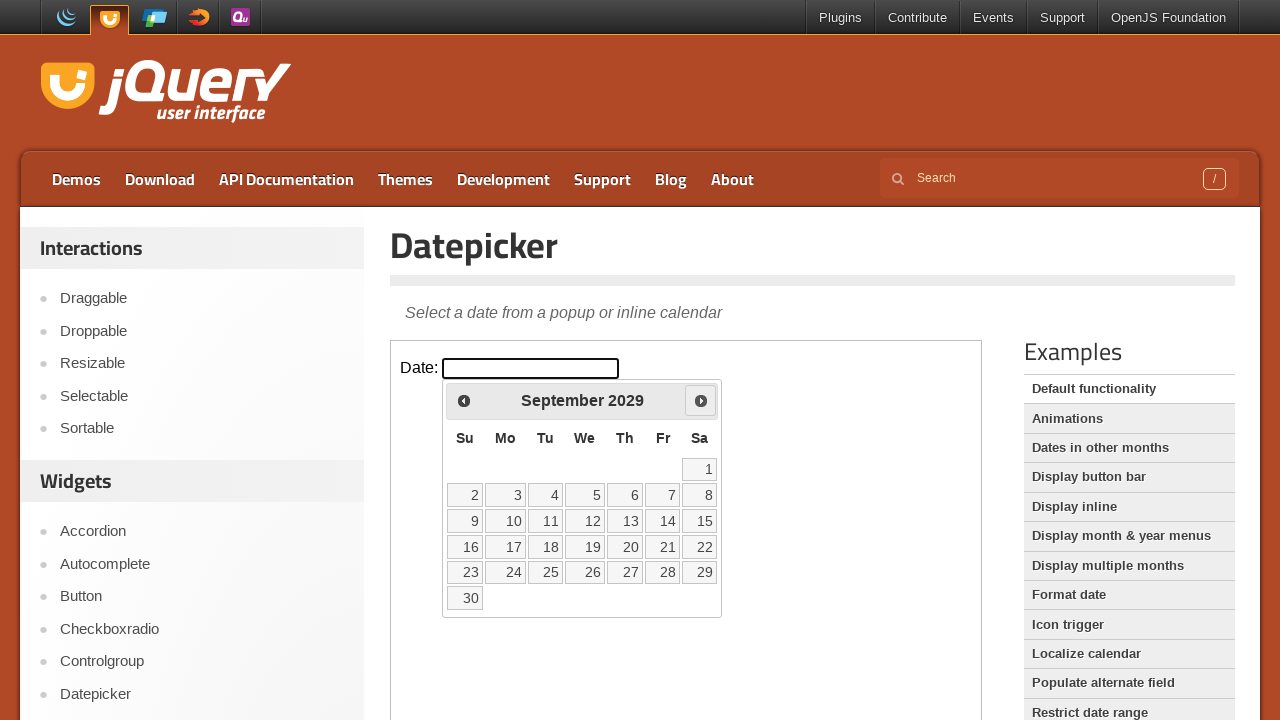

Clicked next month button to navigate forward at (701, 400) on iframe >> nth=0 >> internal:control=enter-frame >> xpath=//div[@id='ui-datepicke
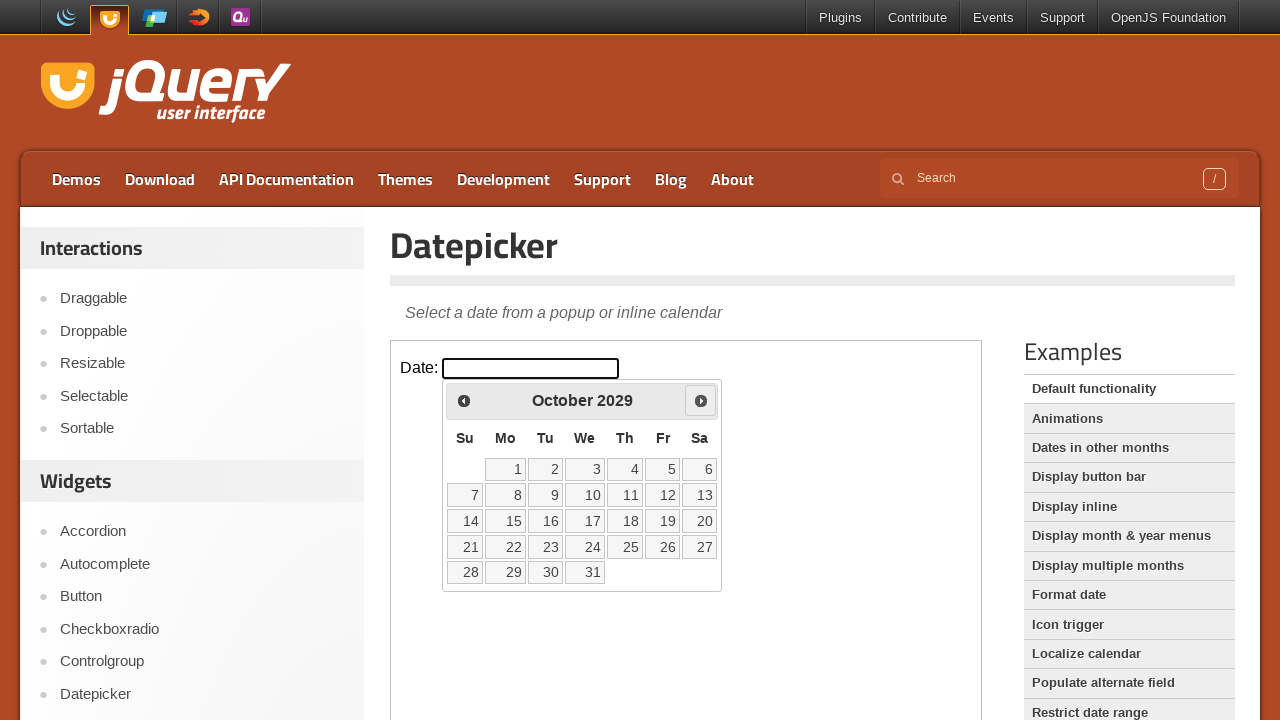

Checked current date: October 2029
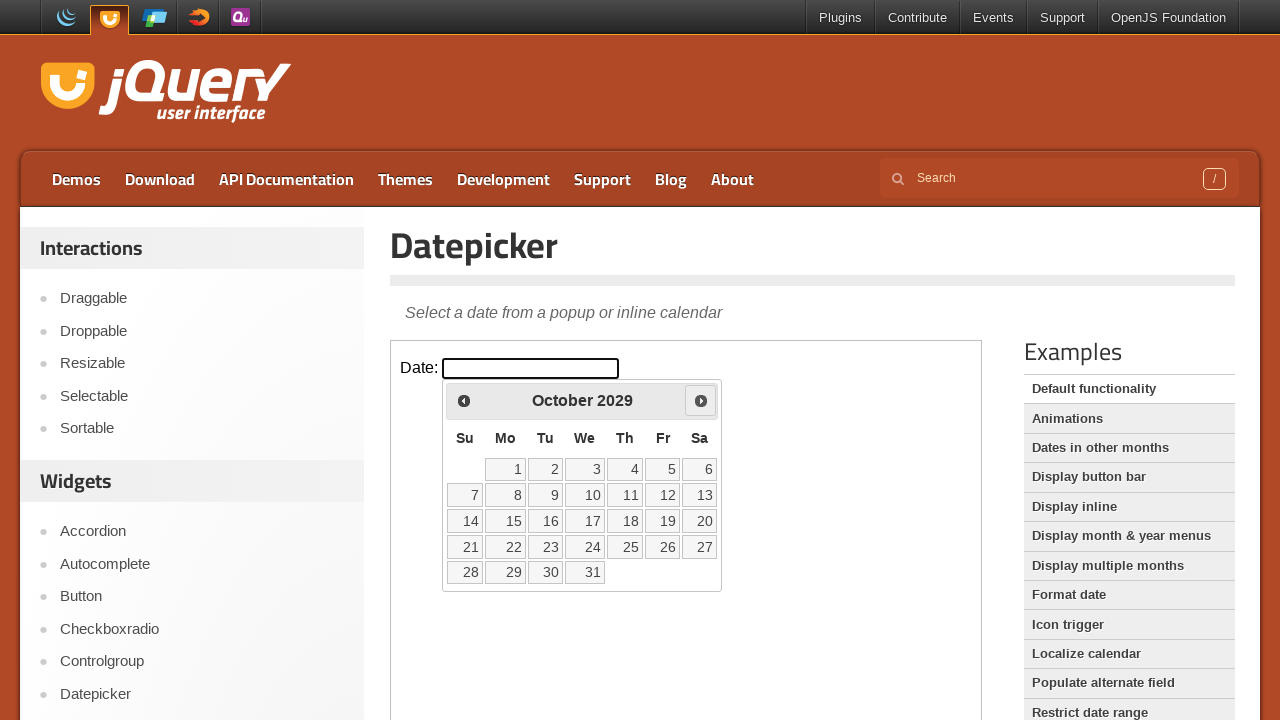

Clicked next month button to navigate forward at (701, 400) on iframe >> nth=0 >> internal:control=enter-frame >> xpath=//div[@id='ui-datepicke
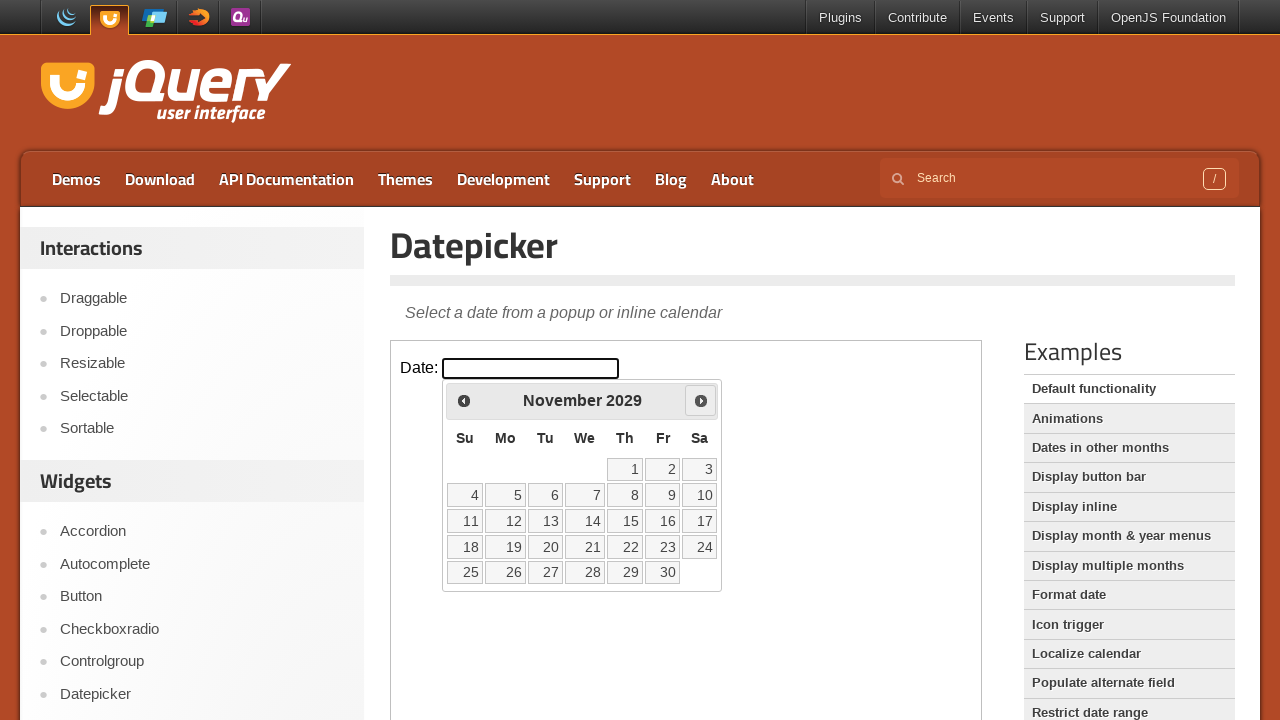

Checked current date: November 2029
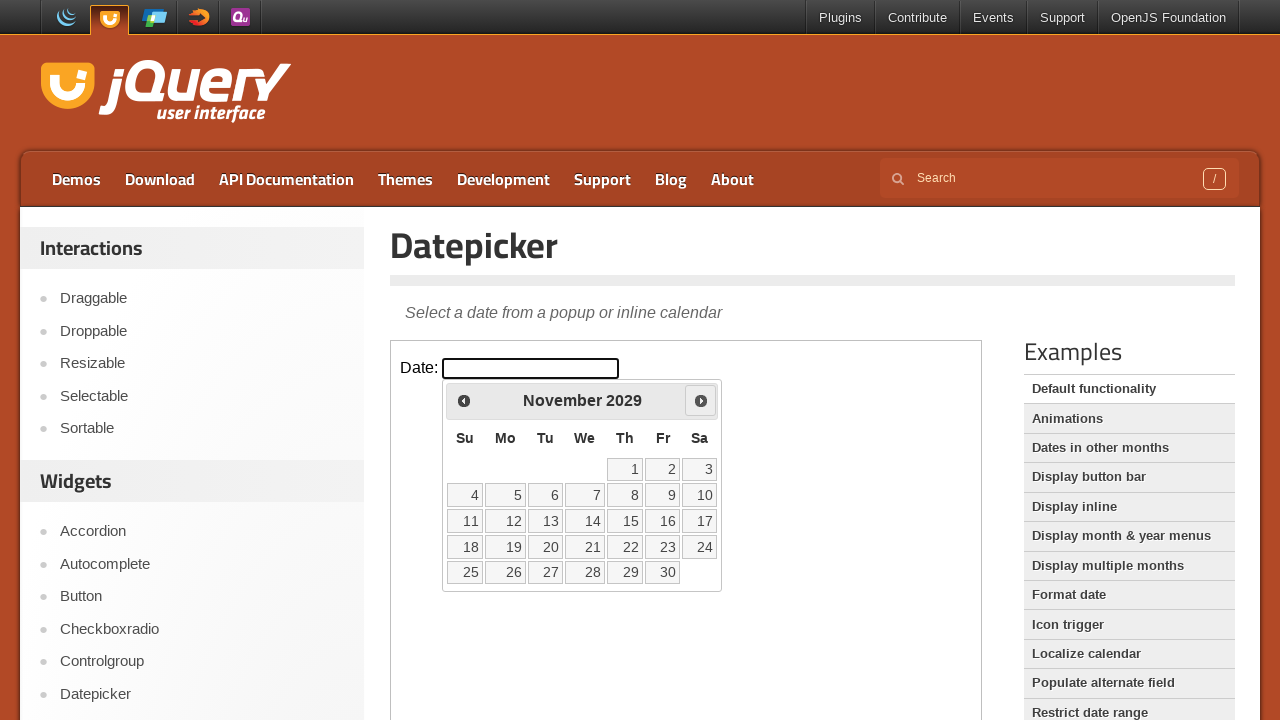

Clicked next month button to navigate forward at (701, 400) on iframe >> nth=0 >> internal:control=enter-frame >> xpath=//div[@id='ui-datepicke
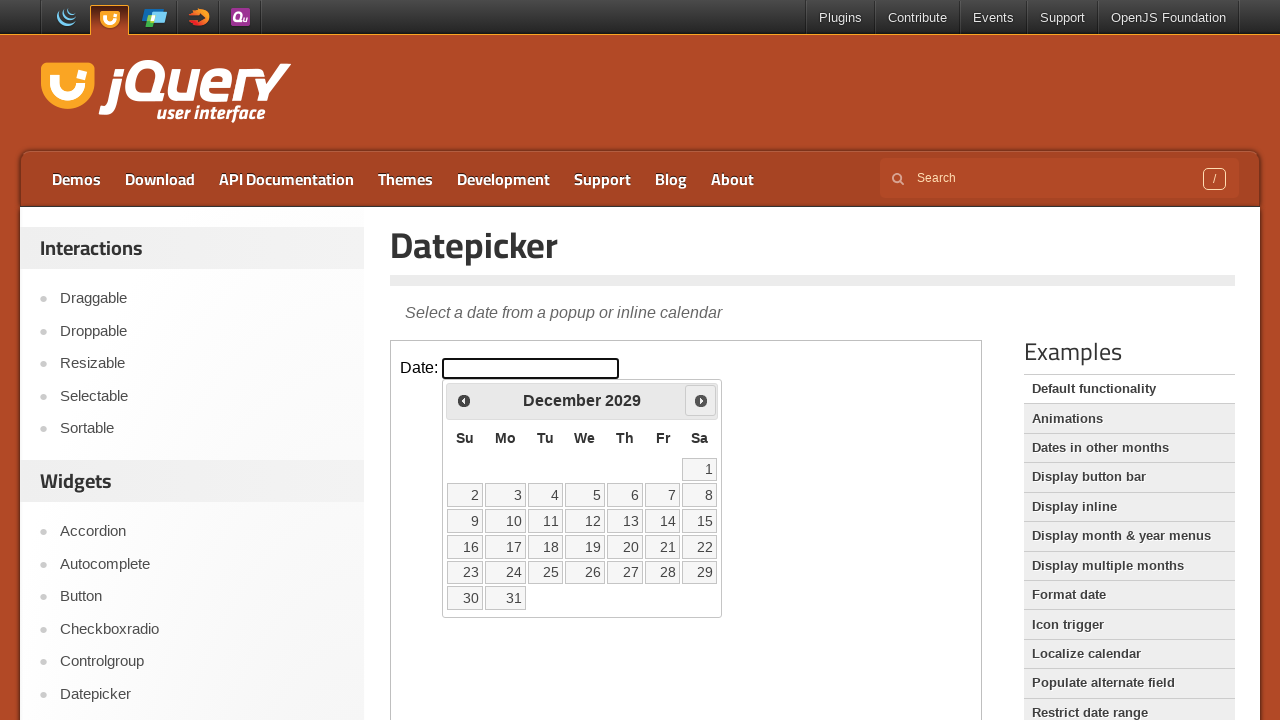

Checked current date: December 2029
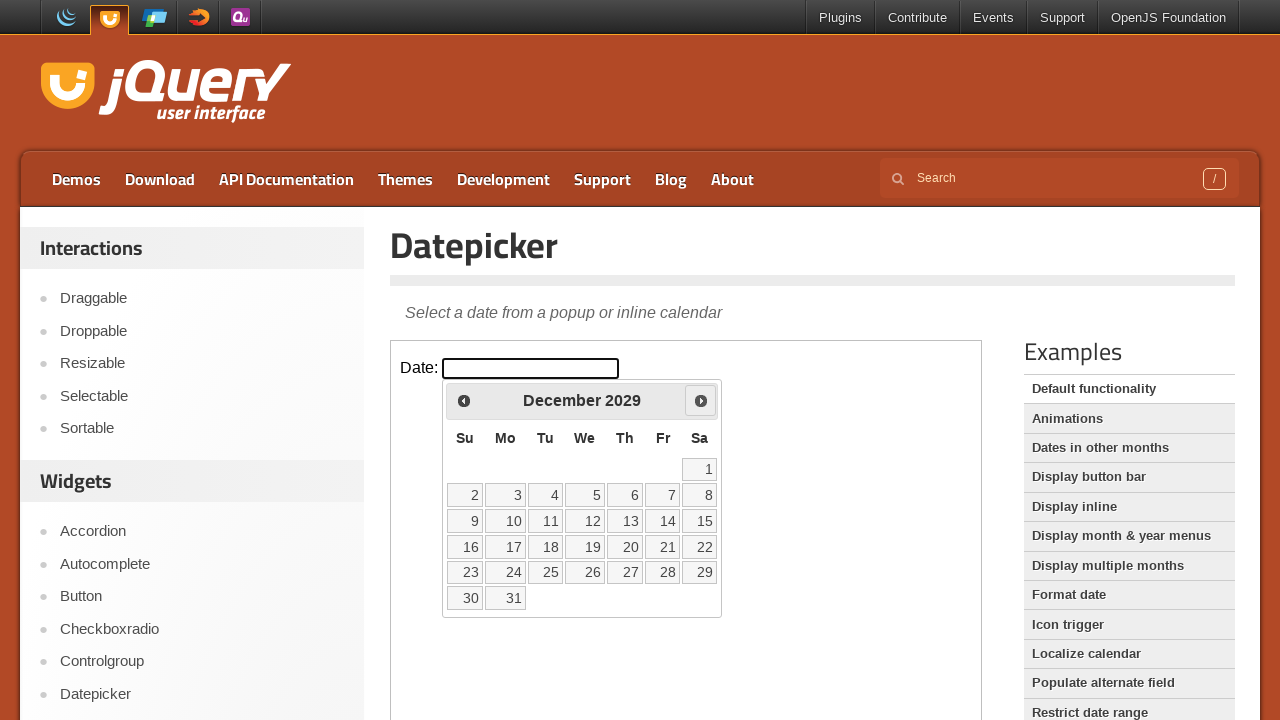

Clicked next month button to navigate forward at (701, 400) on iframe >> nth=0 >> internal:control=enter-frame >> xpath=//div[@id='ui-datepicke
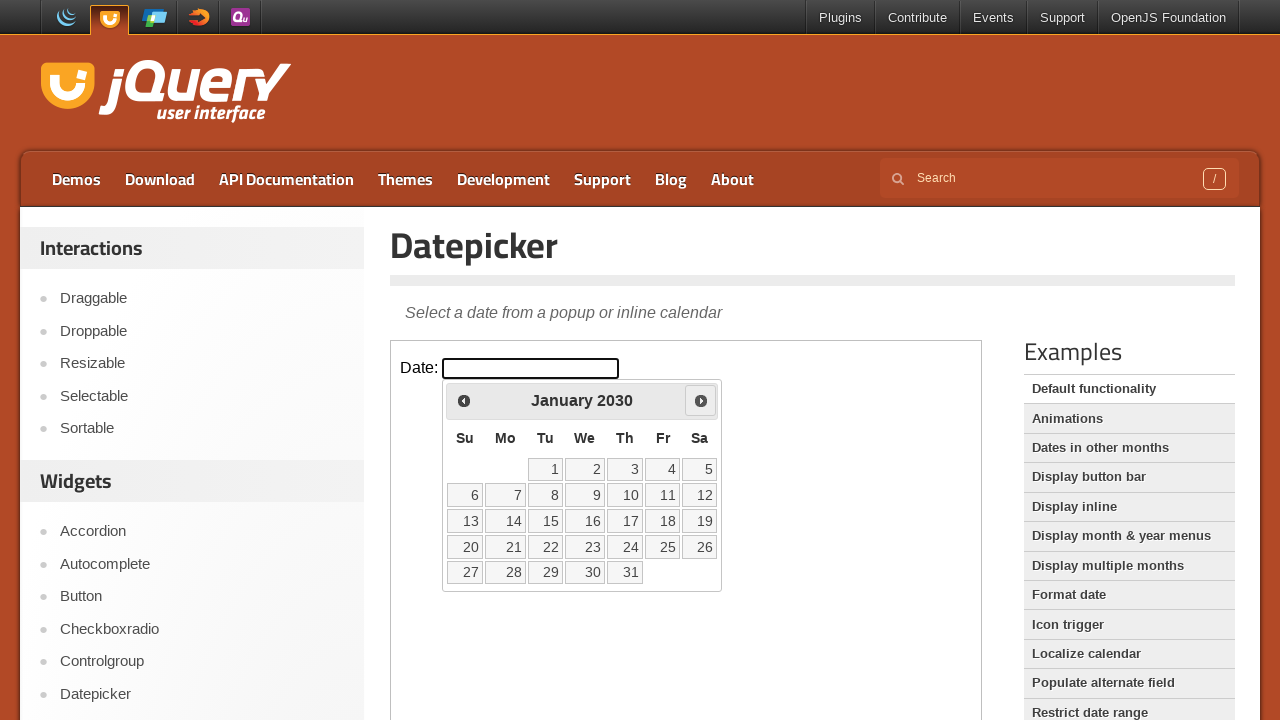

Checked current date: January 2030
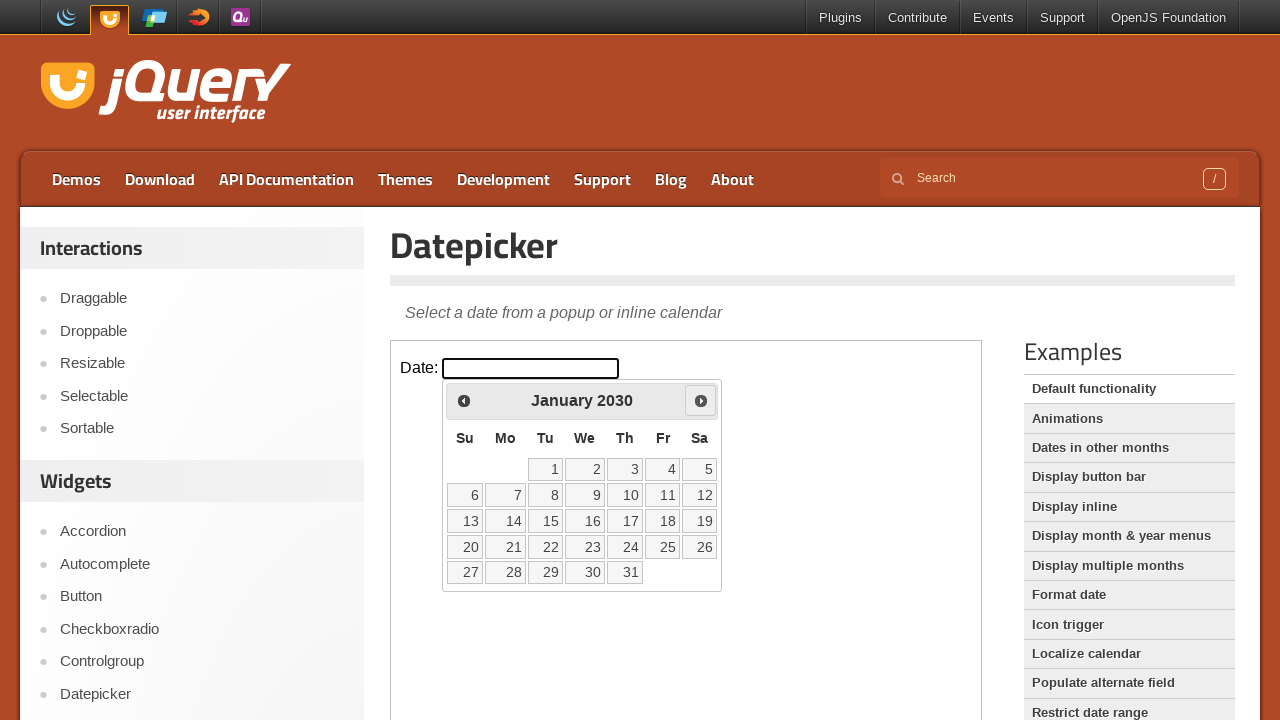

Clicked next month button to navigate forward at (701, 400) on iframe >> nth=0 >> internal:control=enter-frame >> xpath=//div[@id='ui-datepicke
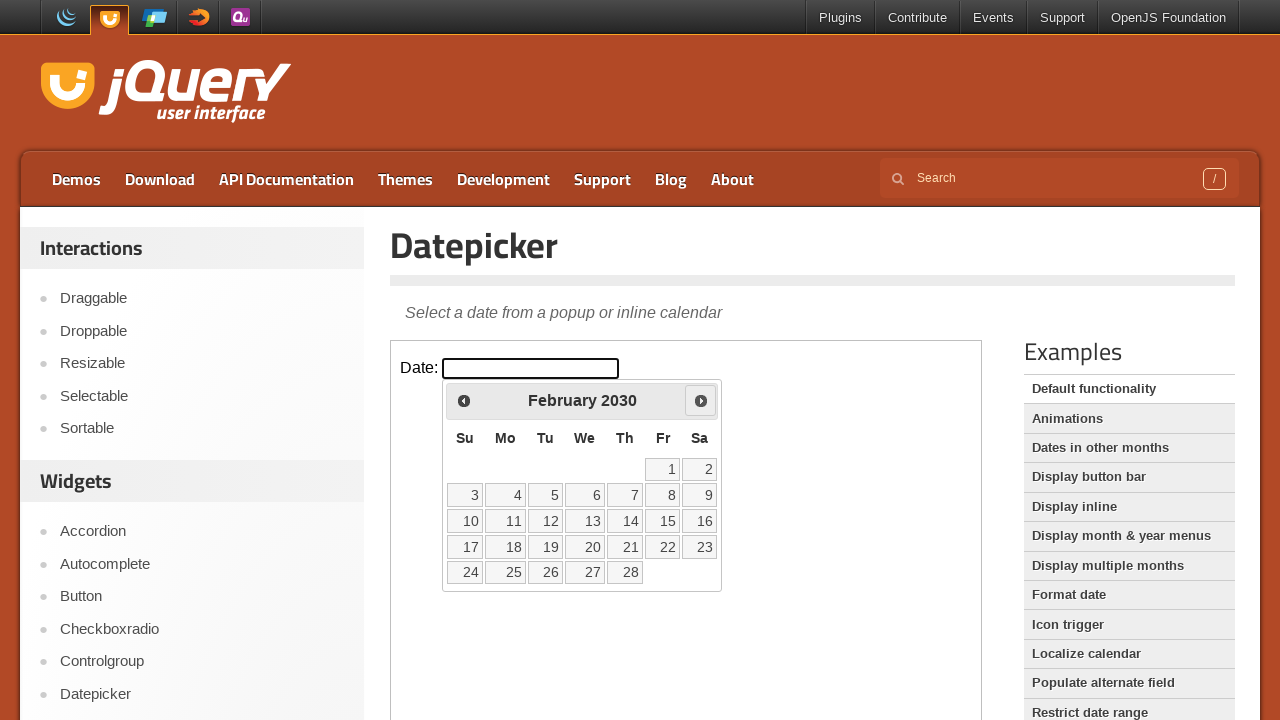

Checked current date: February 2030
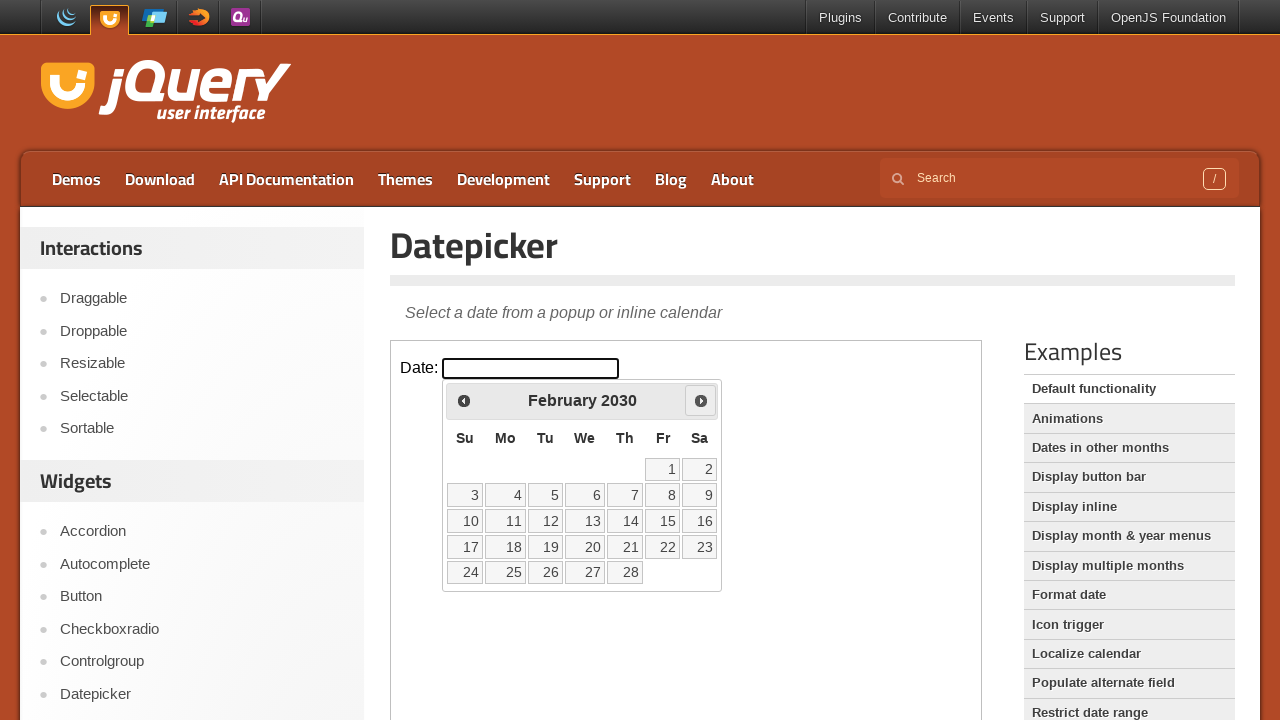

Clicked next month button to navigate forward at (701, 400) on iframe >> nth=0 >> internal:control=enter-frame >> xpath=//div[@id='ui-datepicke
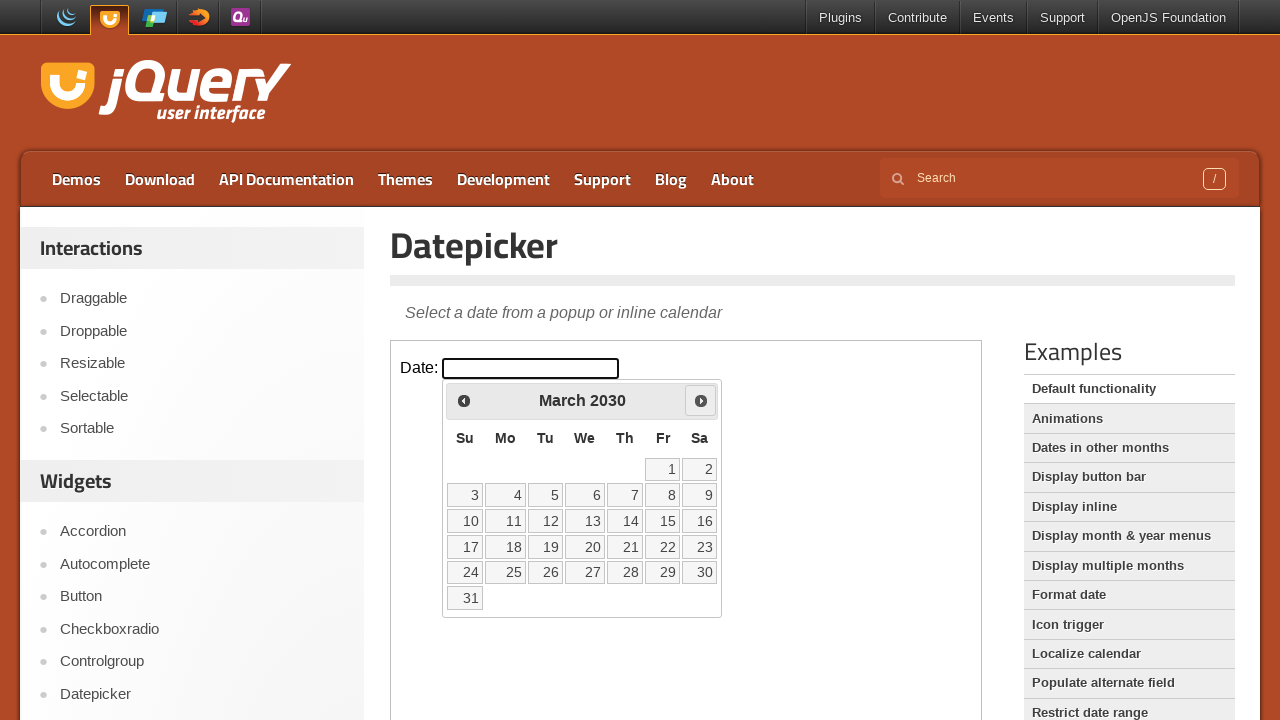

Checked current date: March 2030
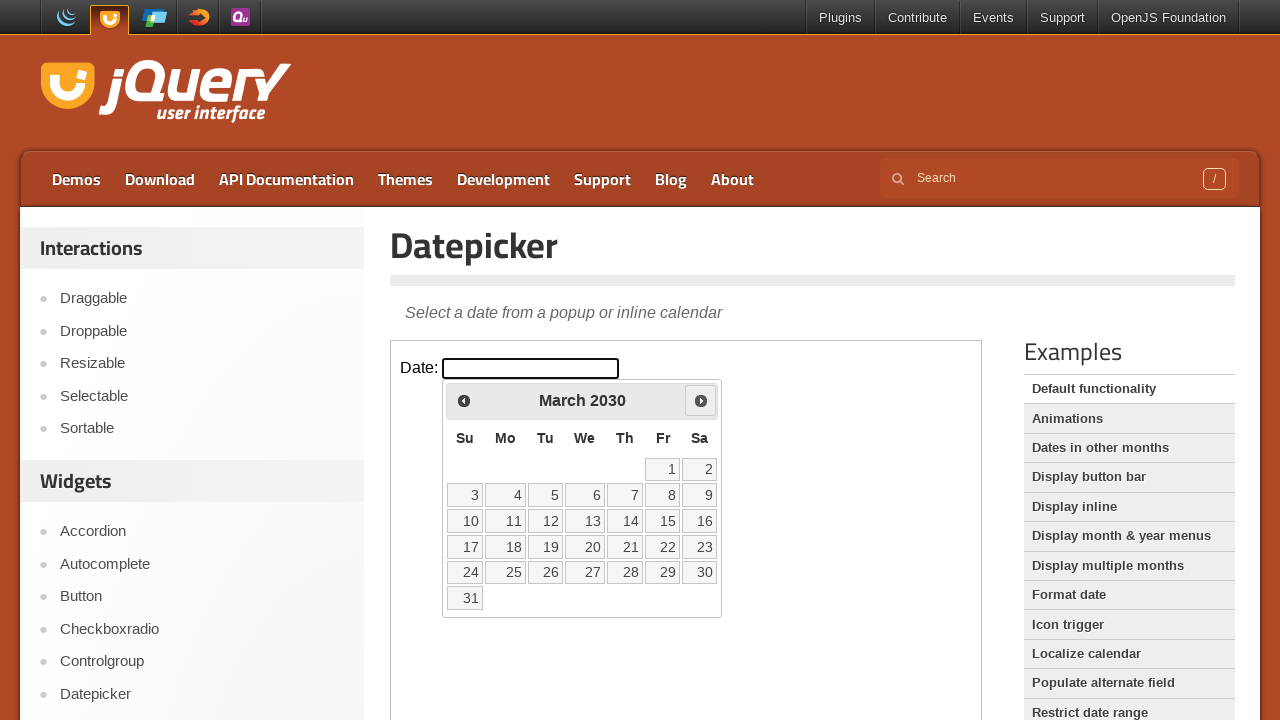

Clicked next month button to navigate forward at (701, 400) on iframe >> nth=0 >> internal:control=enter-frame >> xpath=//div[@id='ui-datepicke
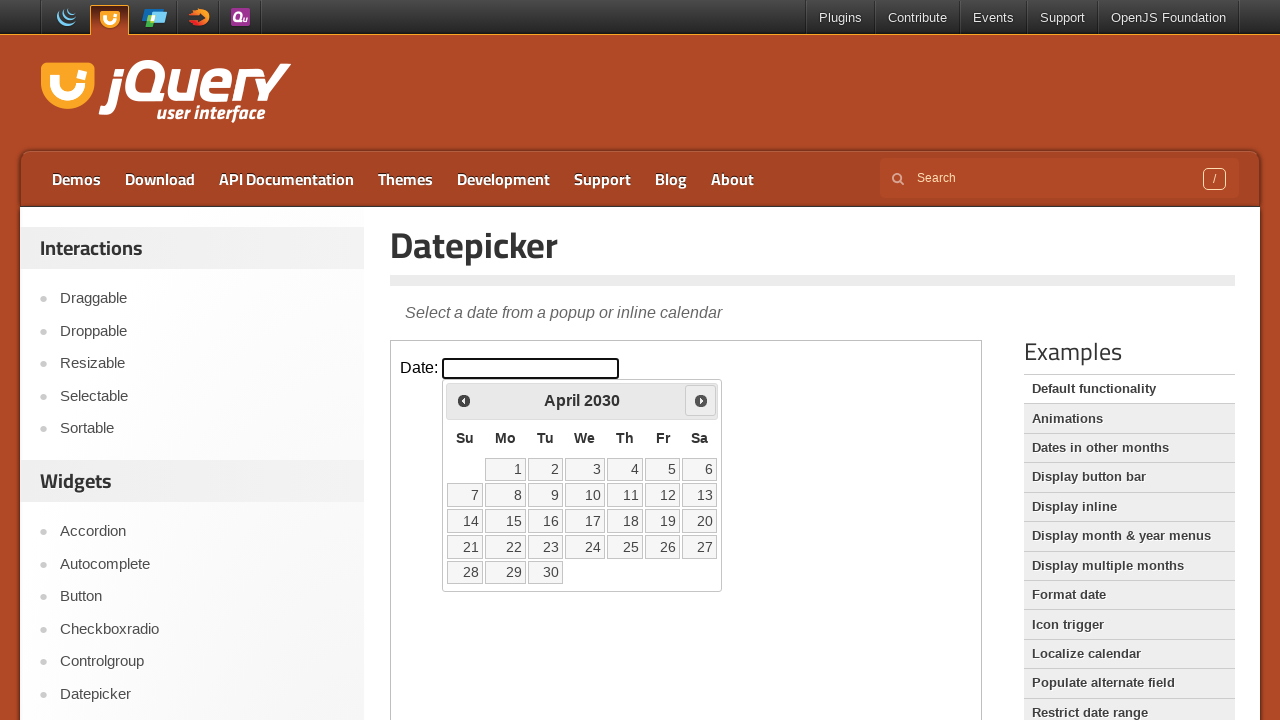

Checked current date: April 2030
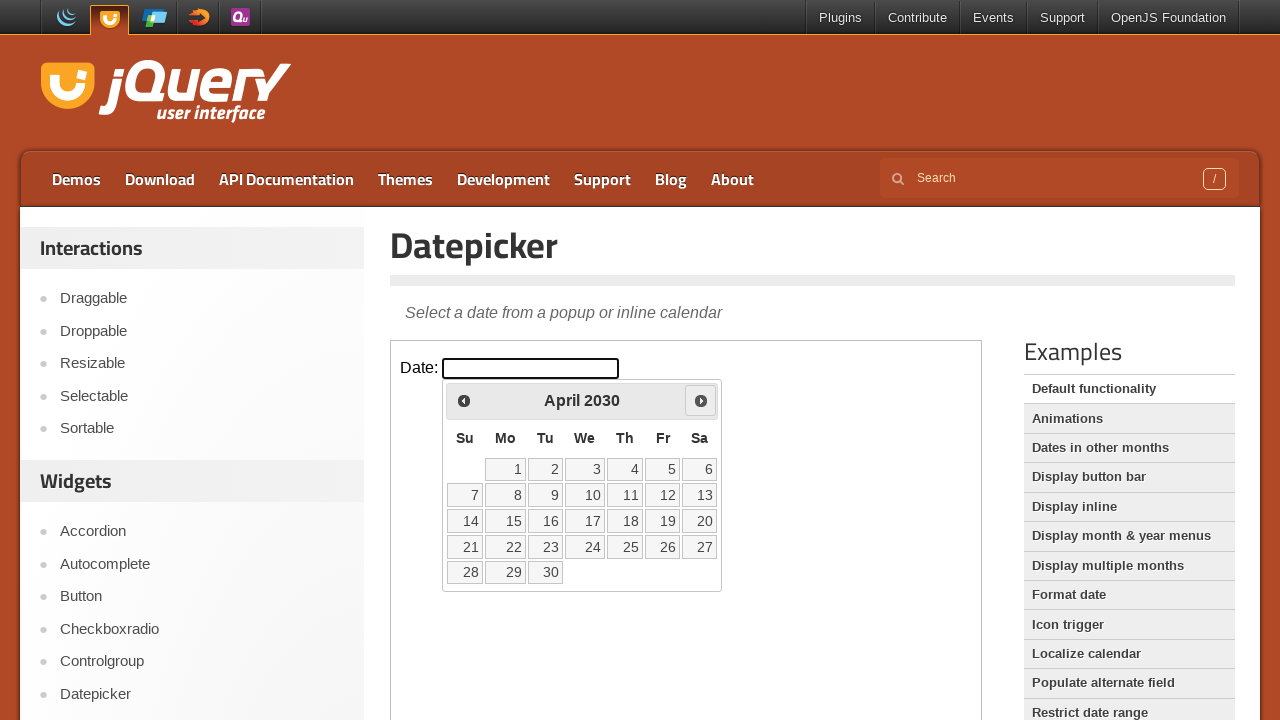

Clicked next month button to navigate forward at (701, 400) on iframe >> nth=0 >> internal:control=enter-frame >> xpath=//div[@id='ui-datepicke
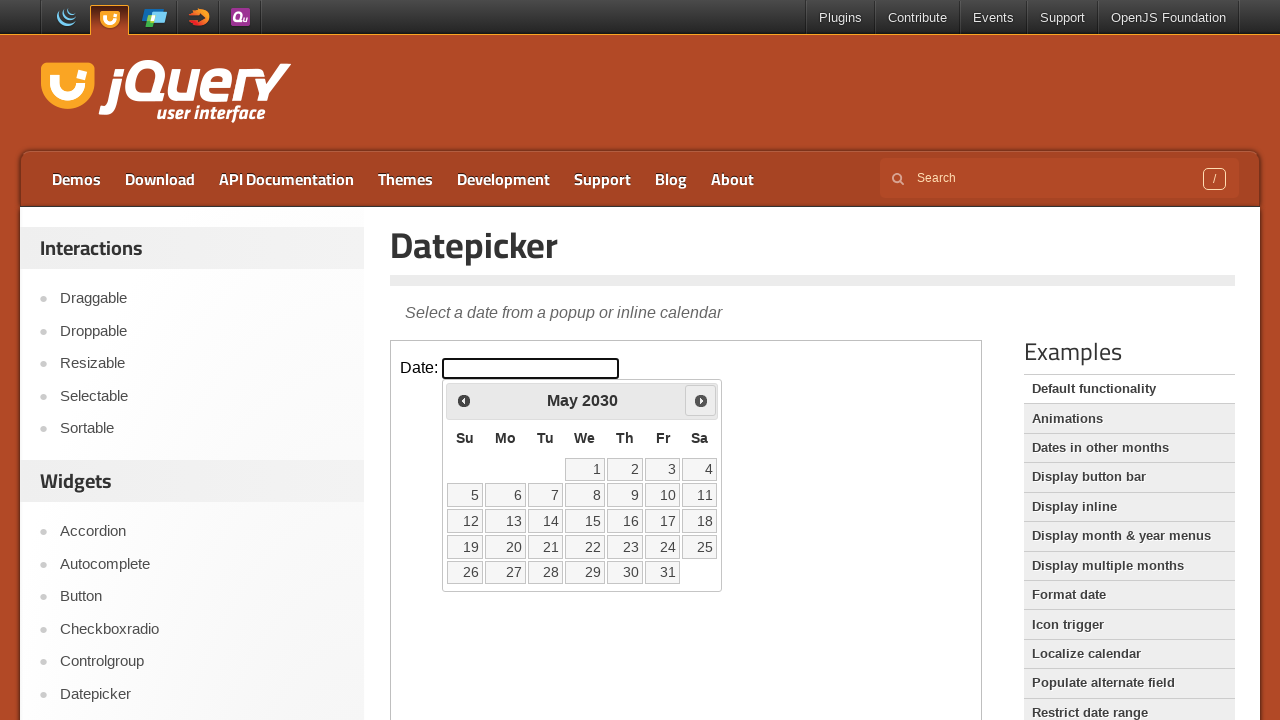

Checked current date: May 2030
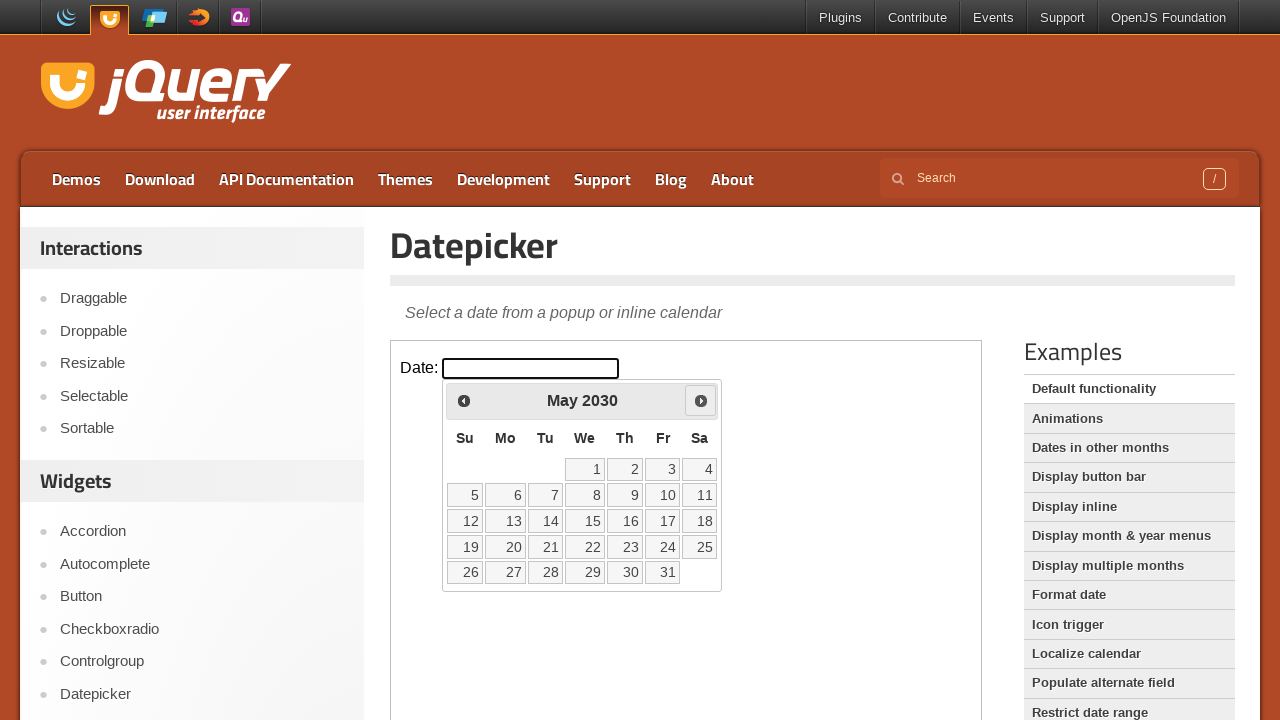

Clicked next month button to navigate forward at (701, 400) on iframe >> nth=0 >> internal:control=enter-frame >> xpath=//div[@id='ui-datepicke
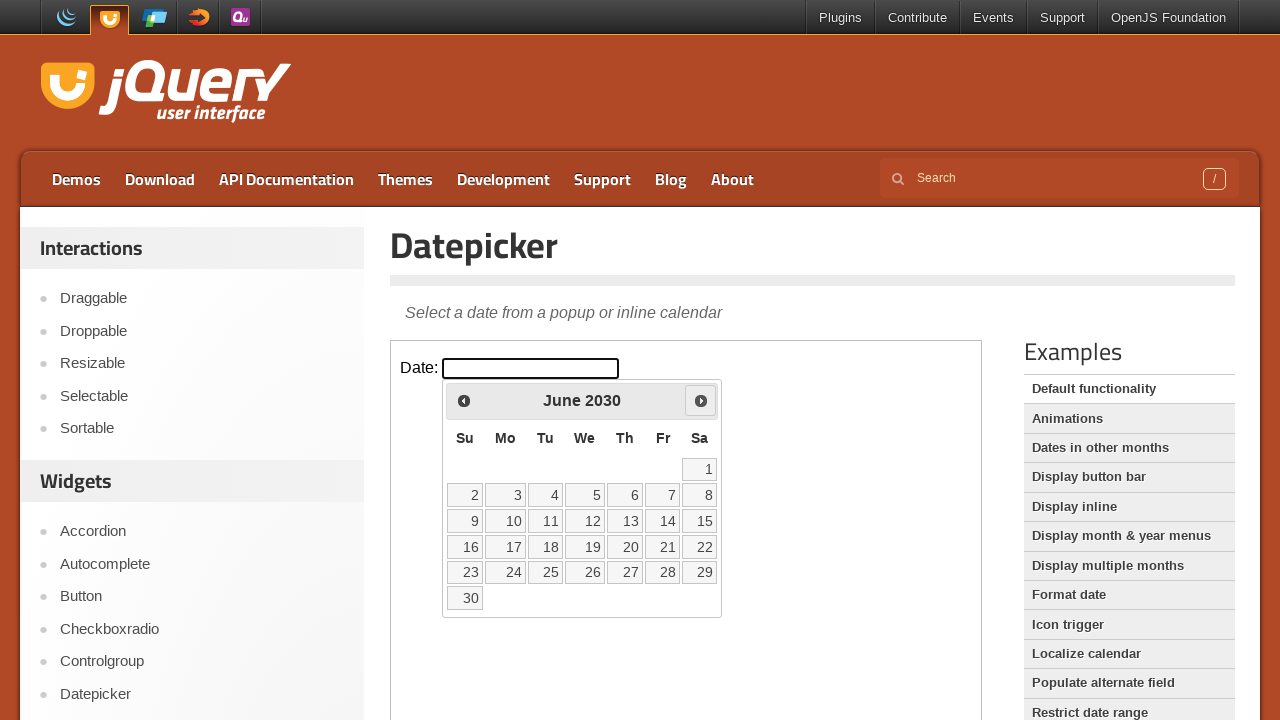

Checked current date: June 2030
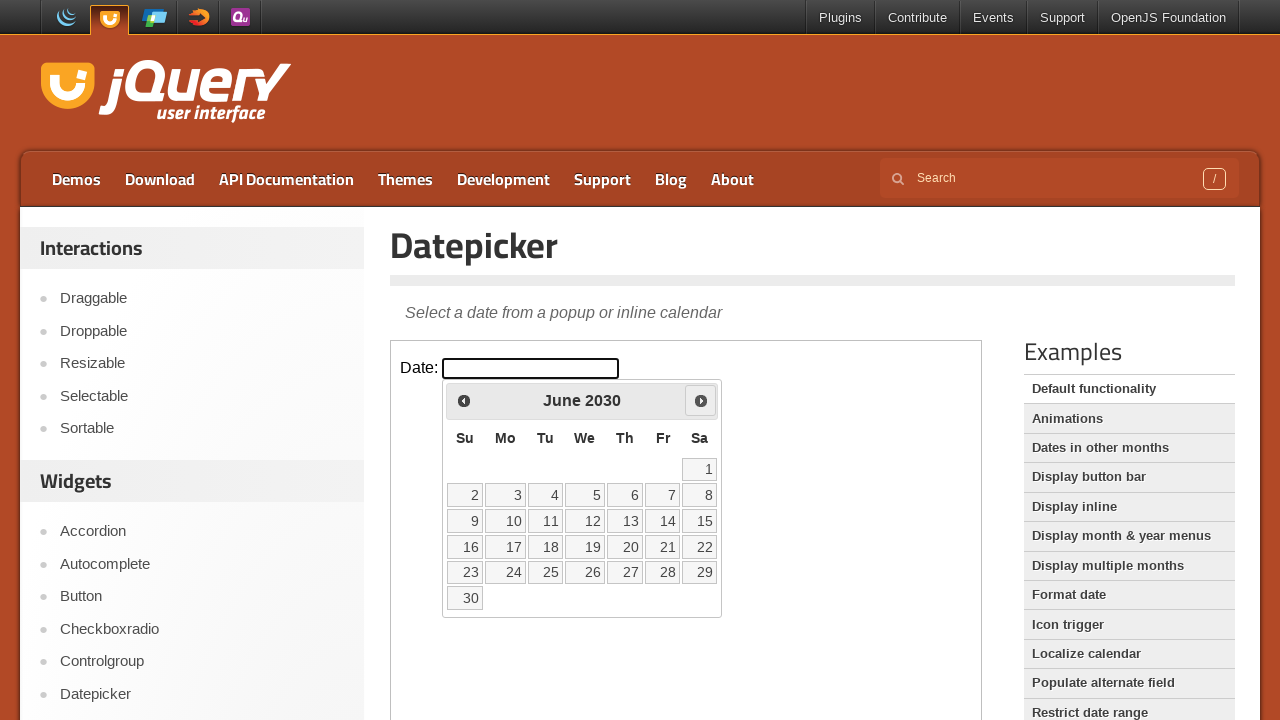

Clicked next month button to navigate forward at (701, 400) on iframe >> nth=0 >> internal:control=enter-frame >> xpath=//div[@id='ui-datepicke
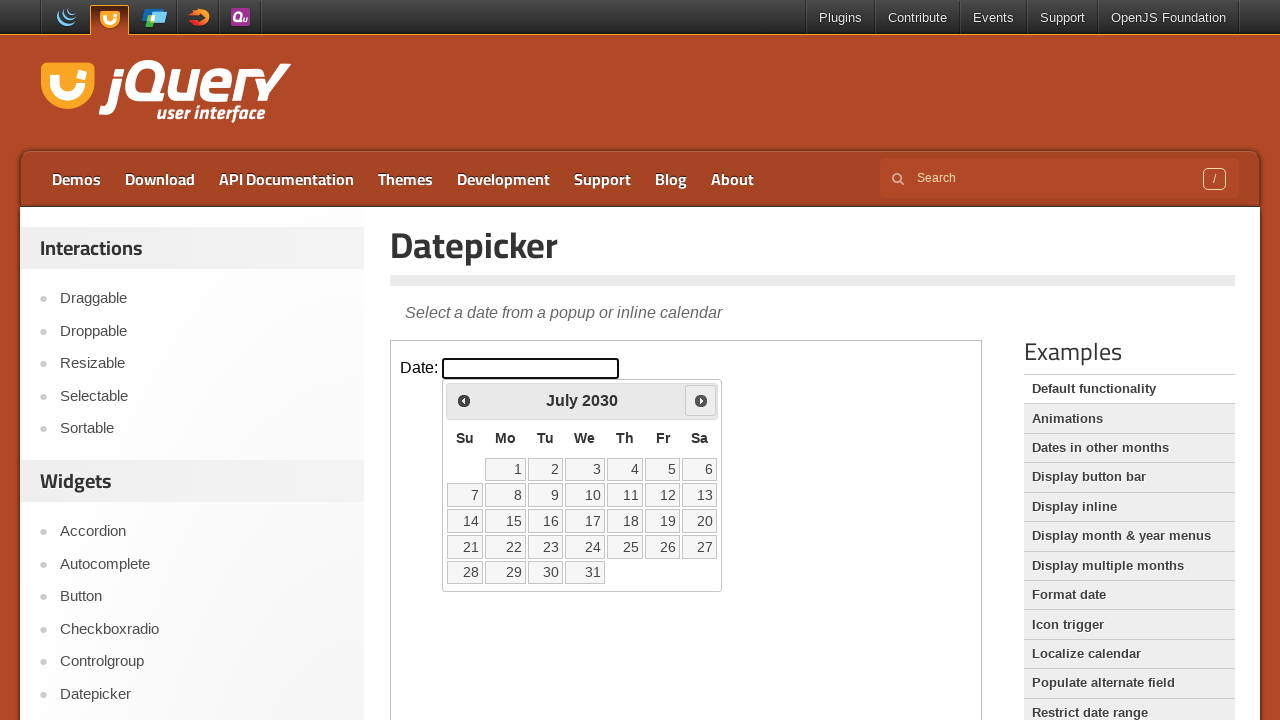

Checked current date: July 2030
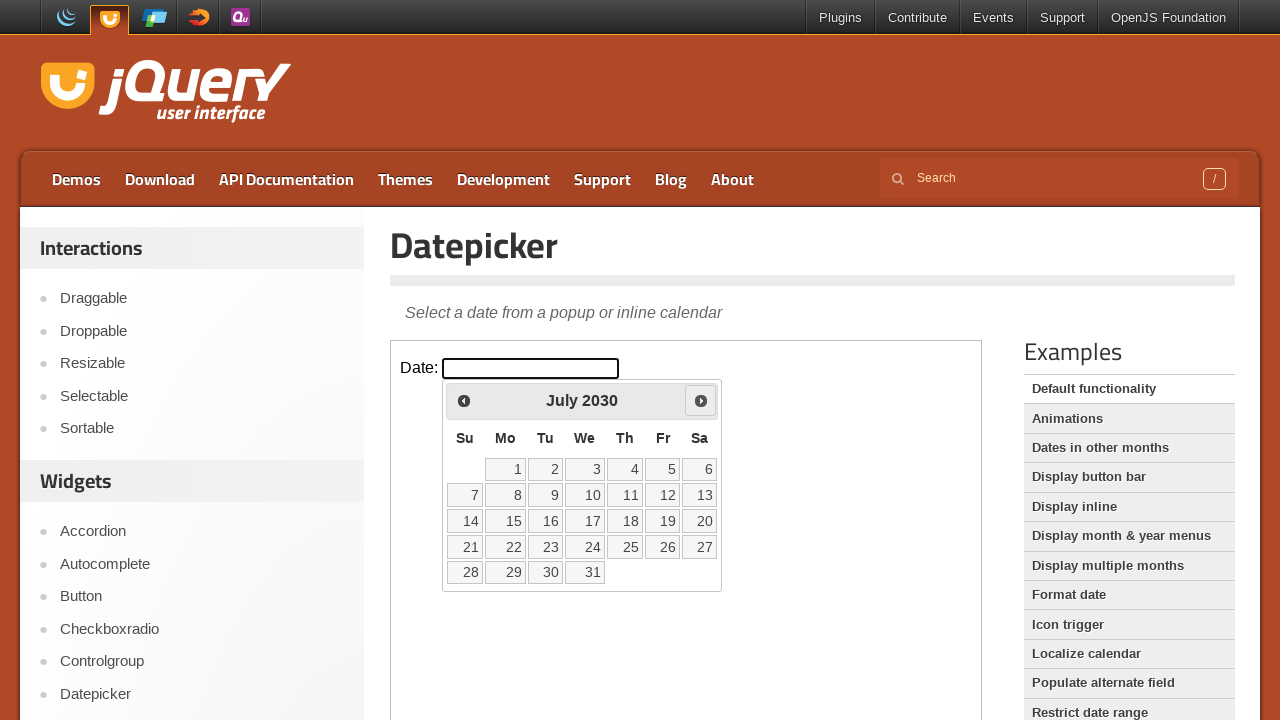

Clicked next month button to navigate forward at (701, 400) on iframe >> nth=0 >> internal:control=enter-frame >> xpath=//div[@id='ui-datepicke
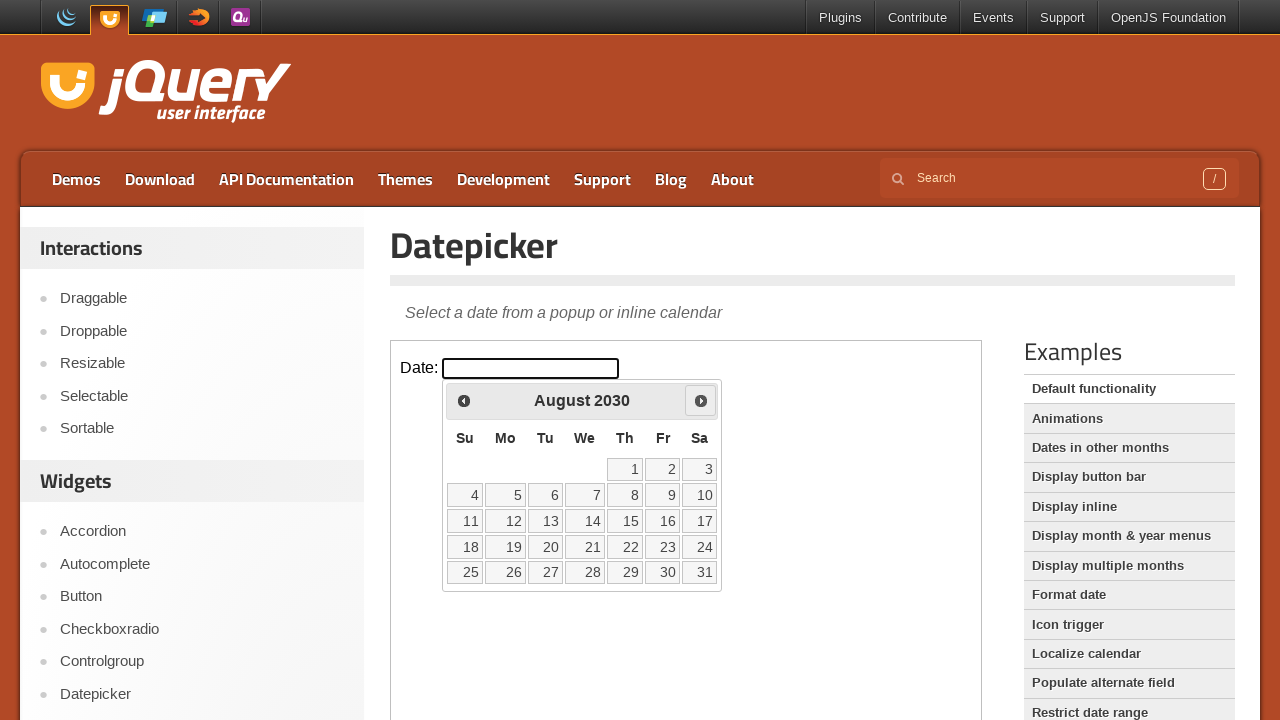

Checked current date: August 2030
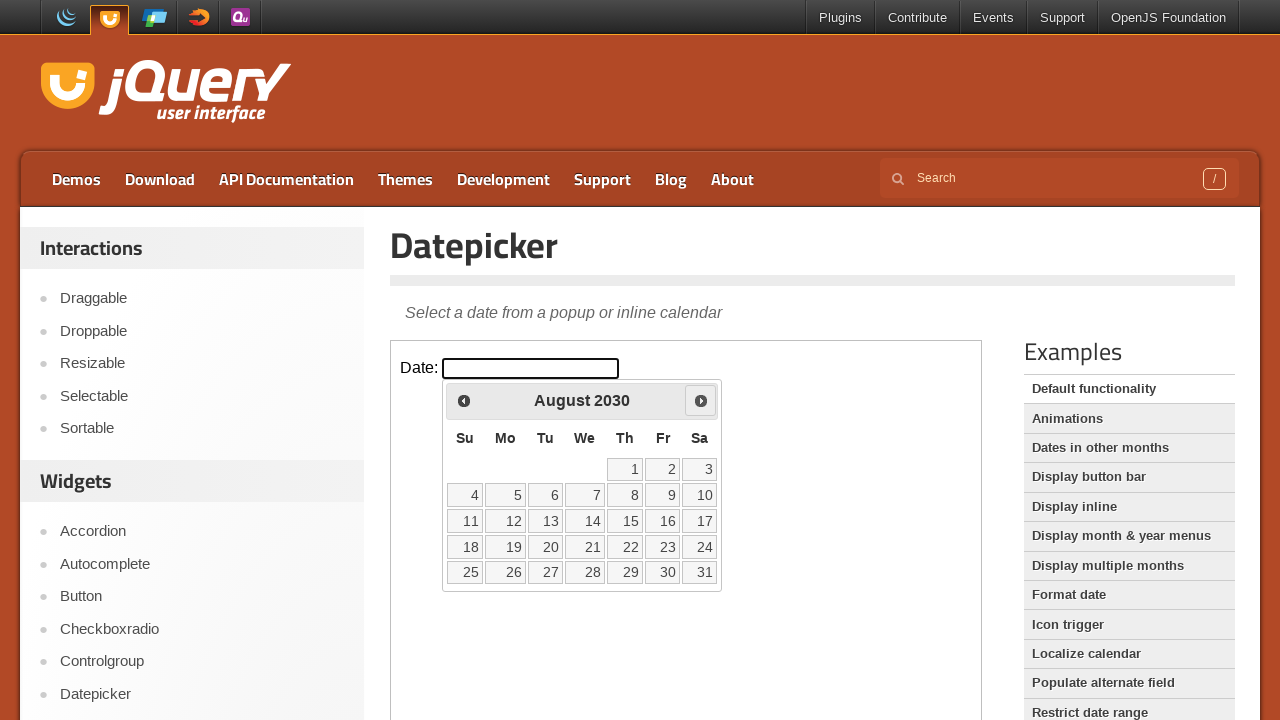

Clicked next month button to navigate forward at (701, 400) on iframe >> nth=0 >> internal:control=enter-frame >> xpath=//div[@id='ui-datepicke
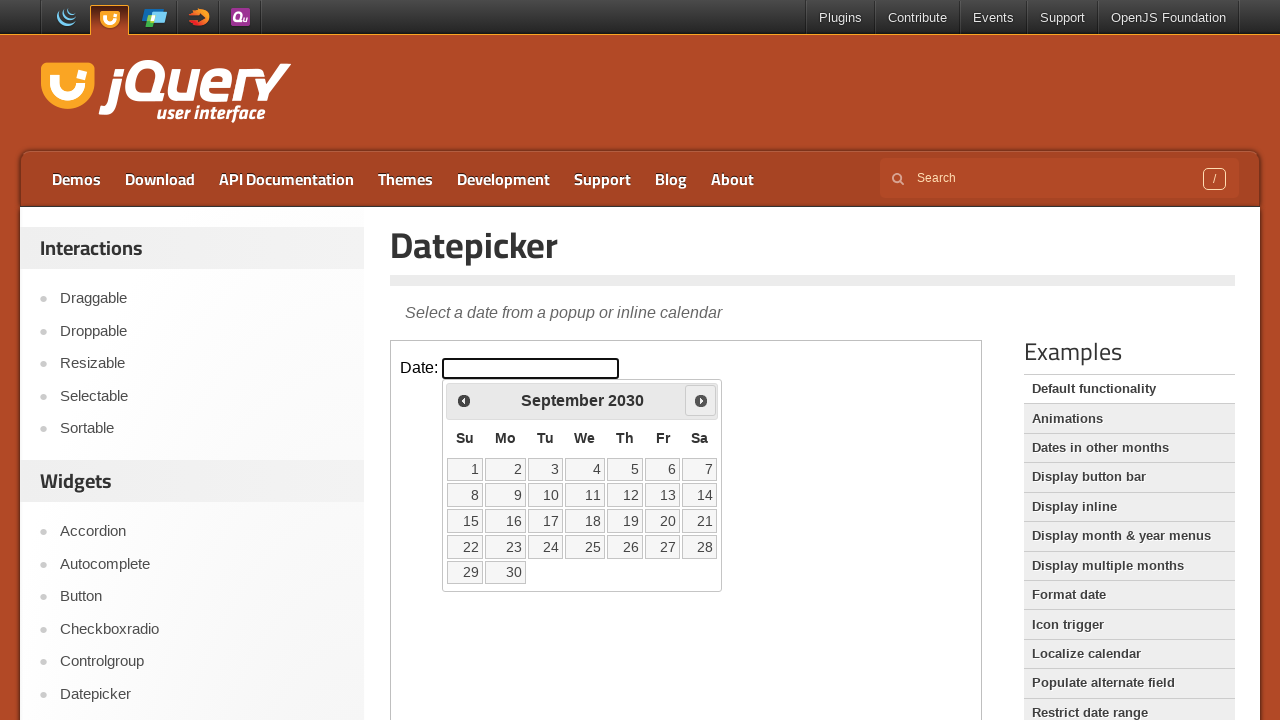

Checked current date: September 2030
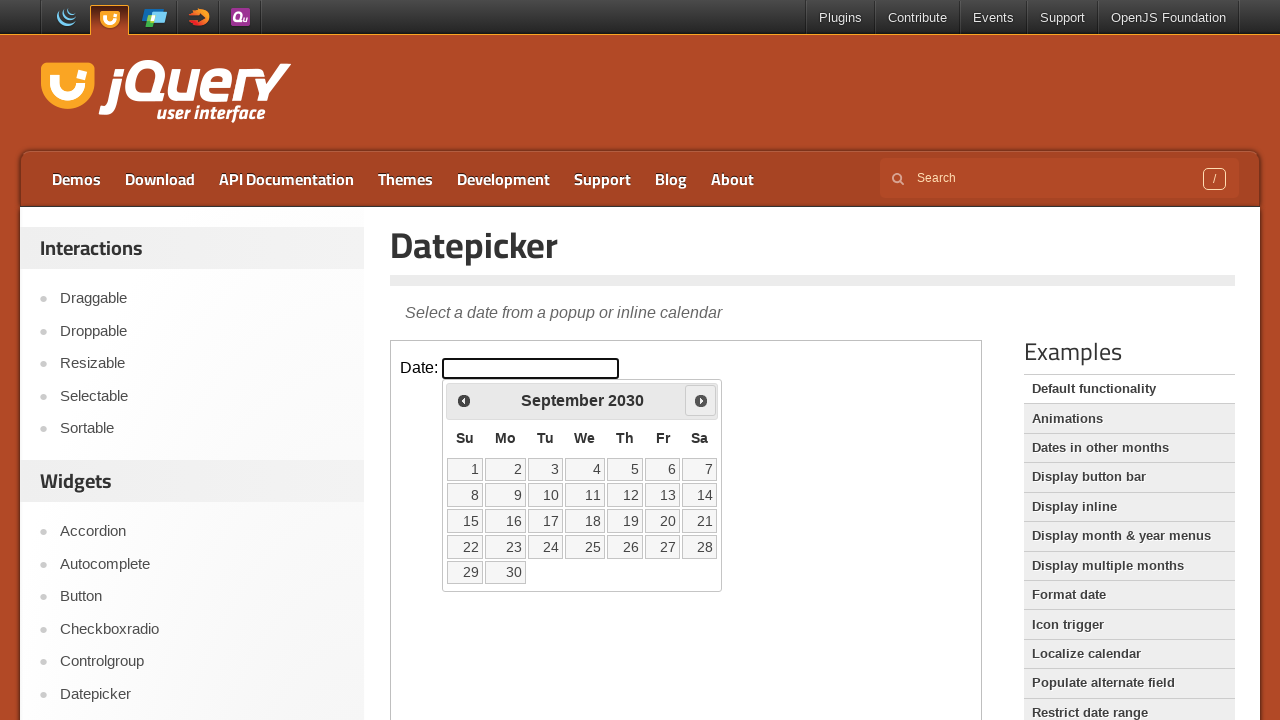

Clicked next month button to navigate forward at (701, 400) on iframe >> nth=0 >> internal:control=enter-frame >> xpath=//div[@id='ui-datepicke
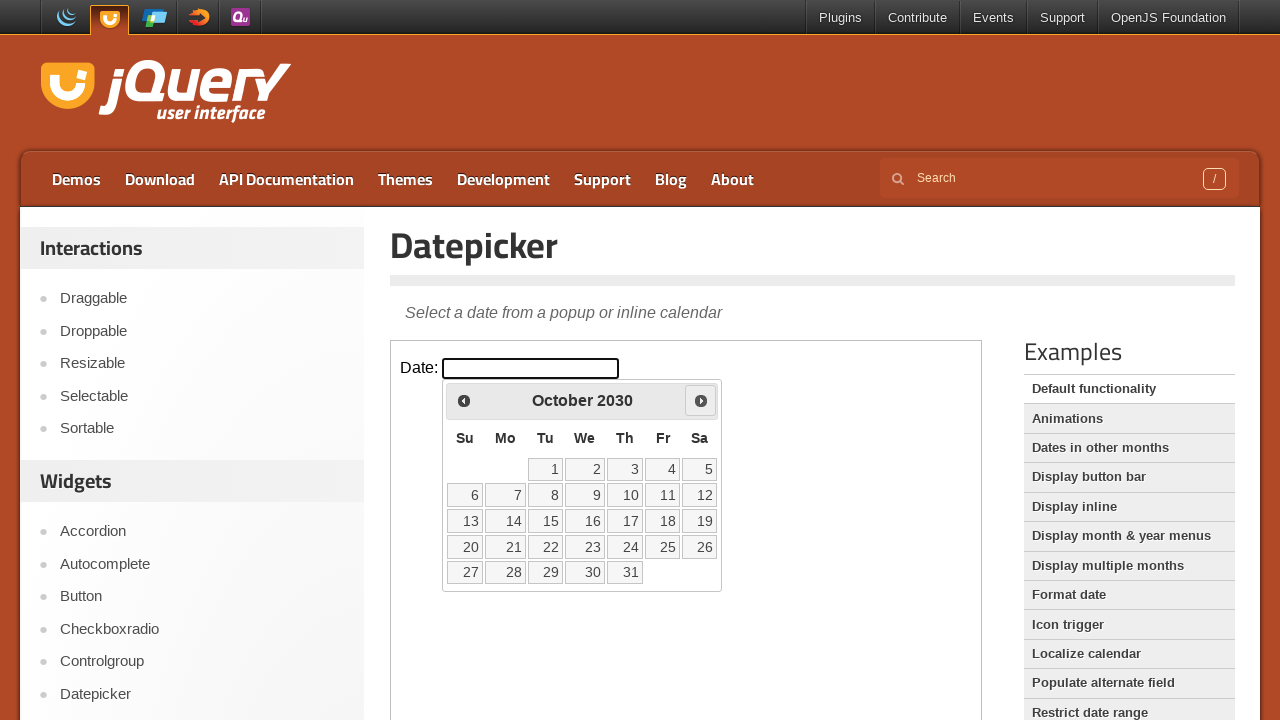

Checked current date: October 2030
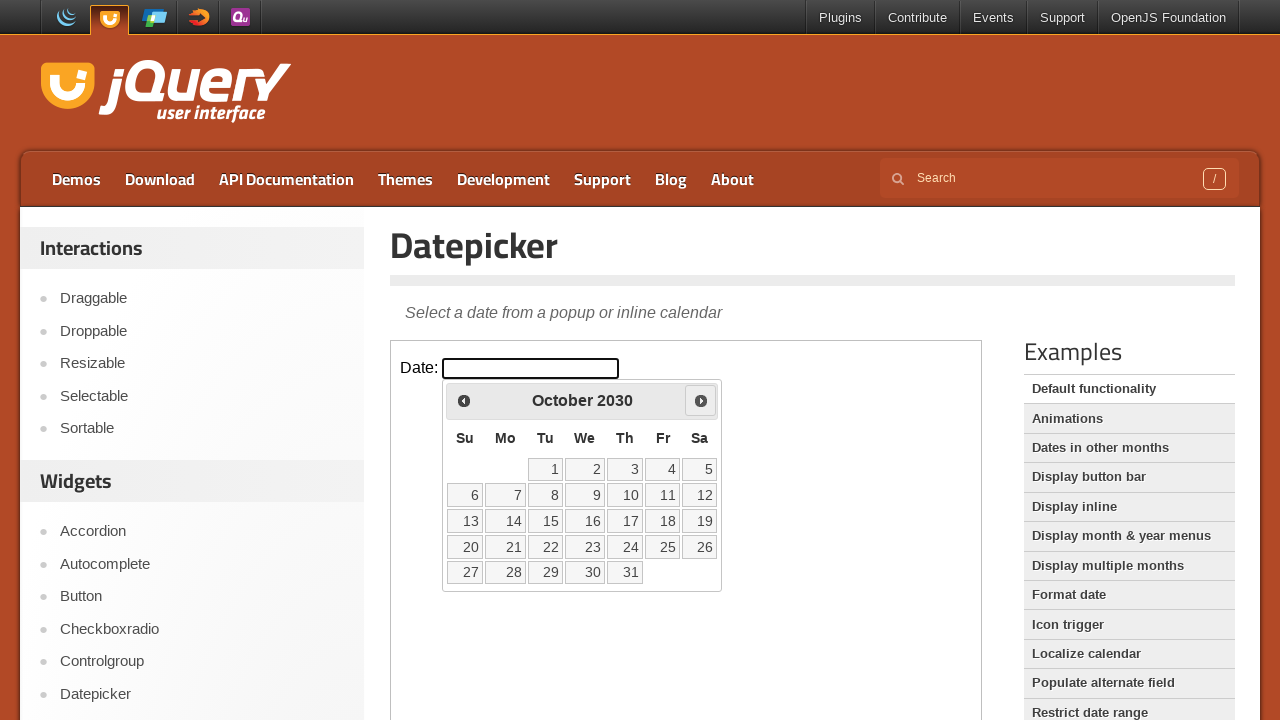

Clicked next month button to navigate forward at (701, 400) on iframe >> nth=0 >> internal:control=enter-frame >> xpath=//div[@id='ui-datepicke
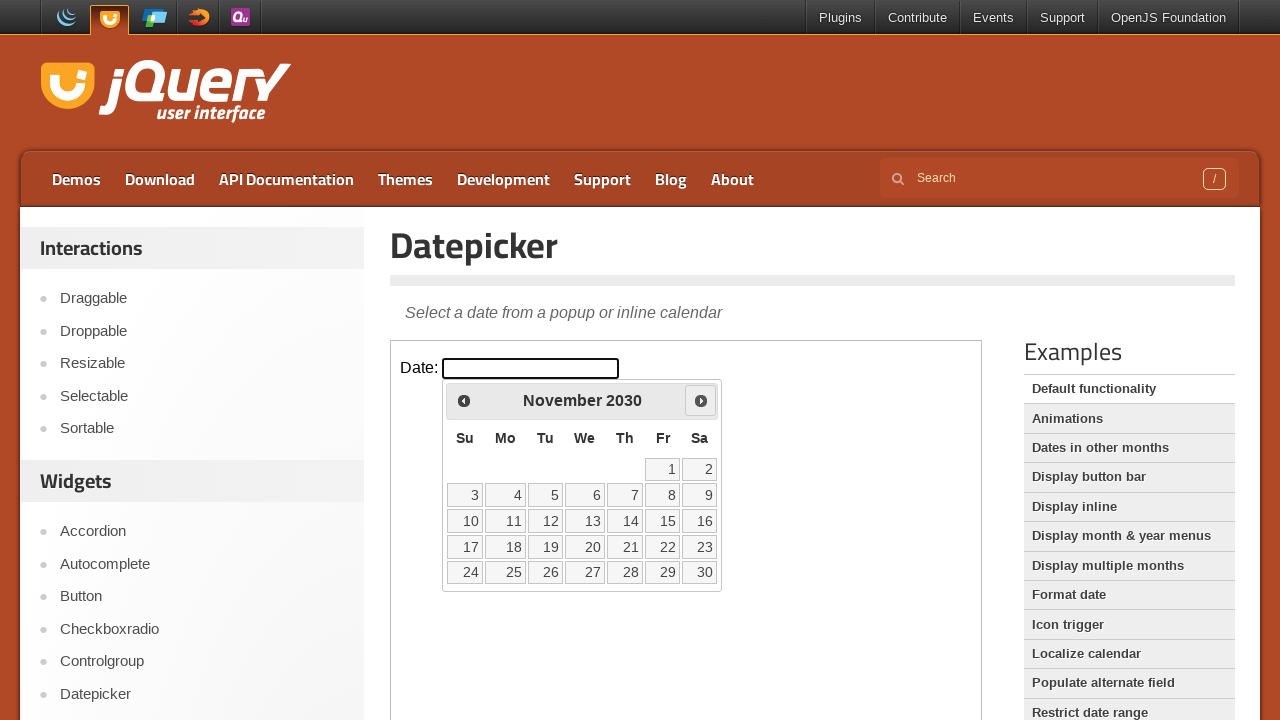

Checked current date: November 2030
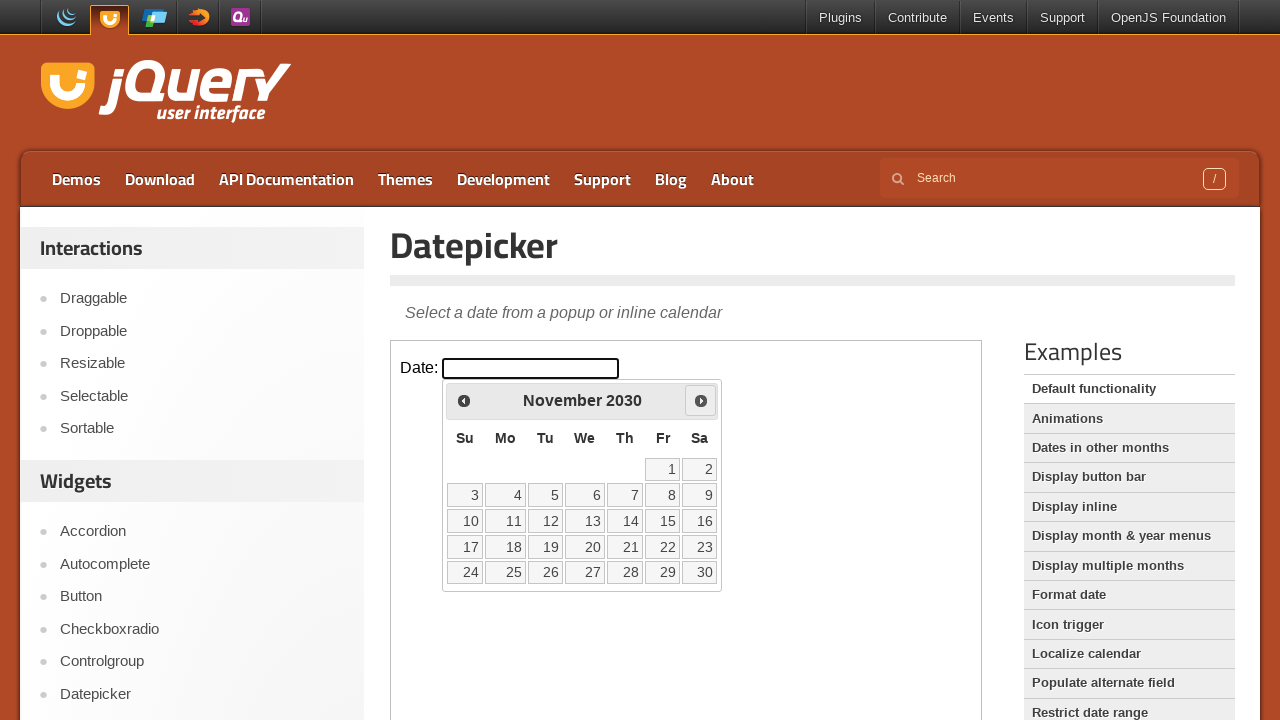

Clicked next month button to navigate forward at (701, 400) on iframe >> nth=0 >> internal:control=enter-frame >> xpath=//div[@id='ui-datepicke
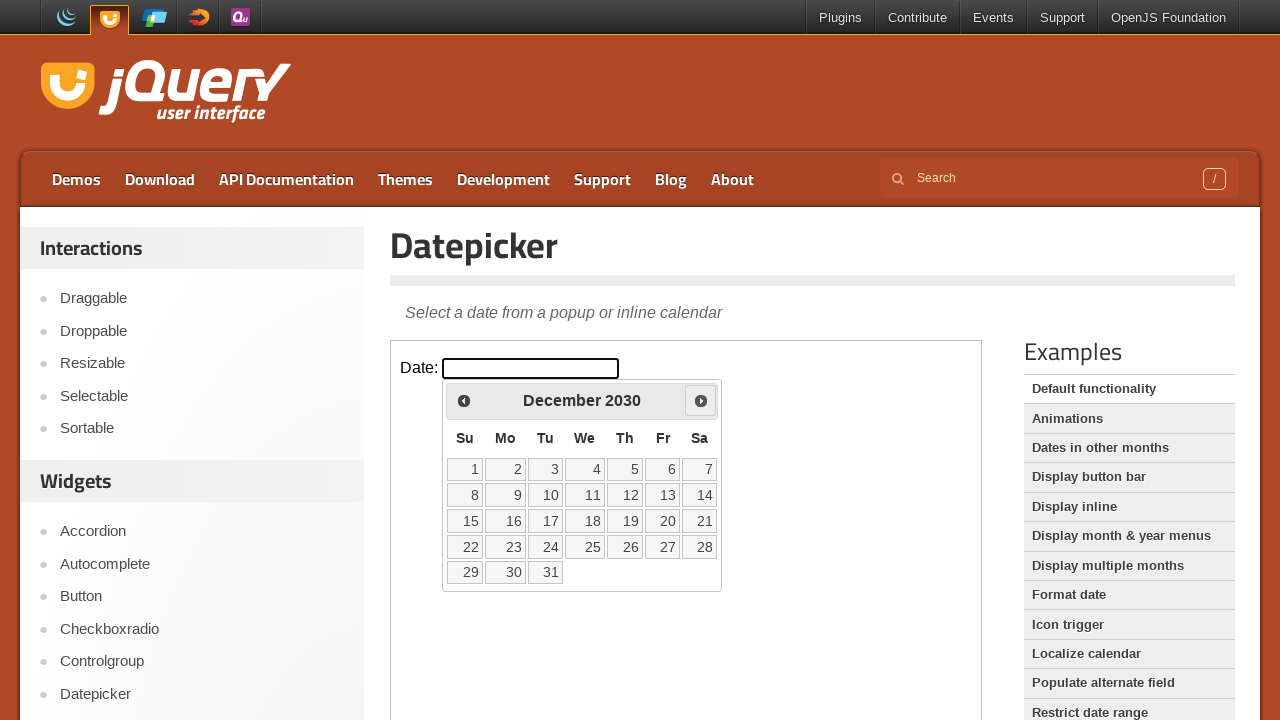

Checked current date: December 2030
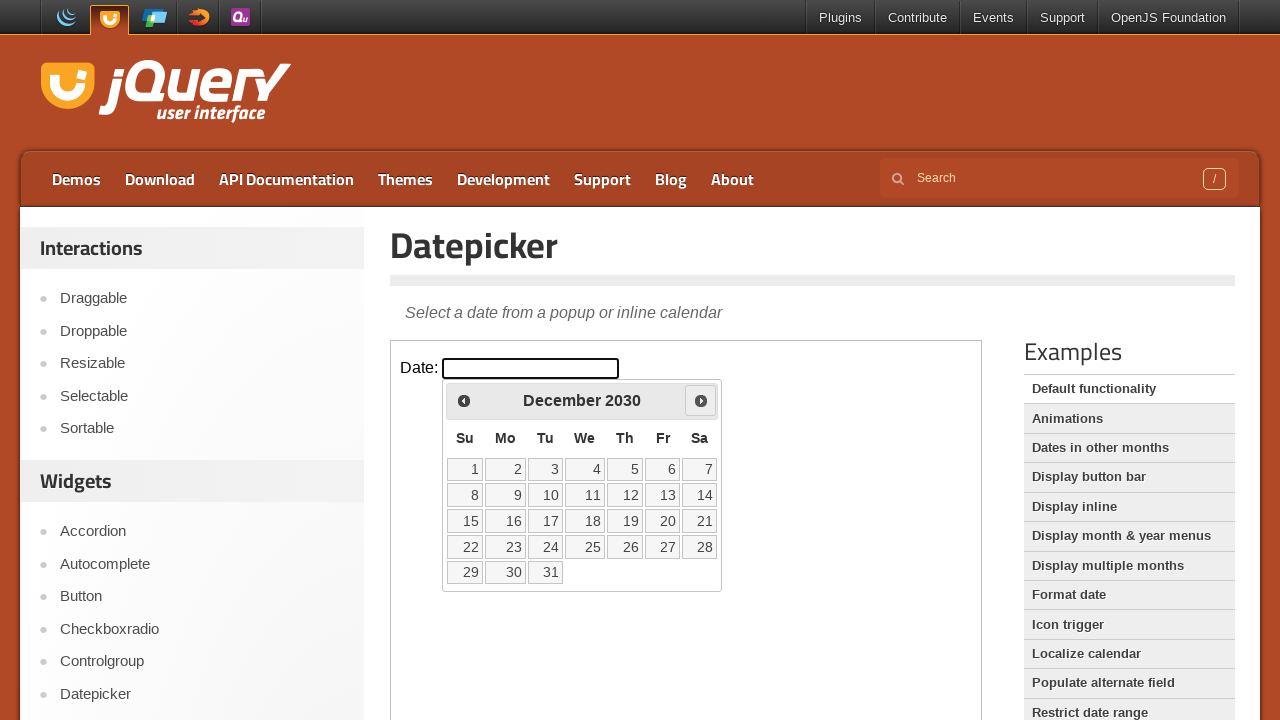

Clicked next month button to navigate forward at (701, 400) on iframe >> nth=0 >> internal:control=enter-frame >> xpath=//div[@id='ui-datepicke
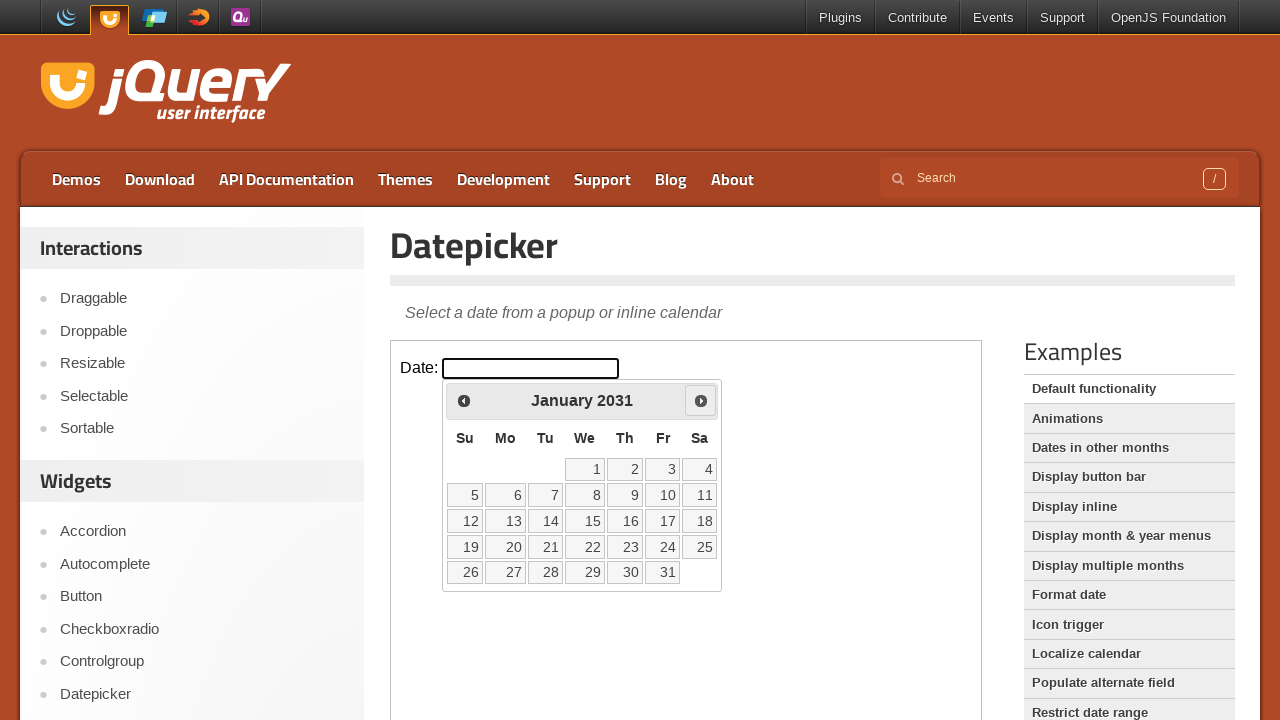

Checked current date: January 2031
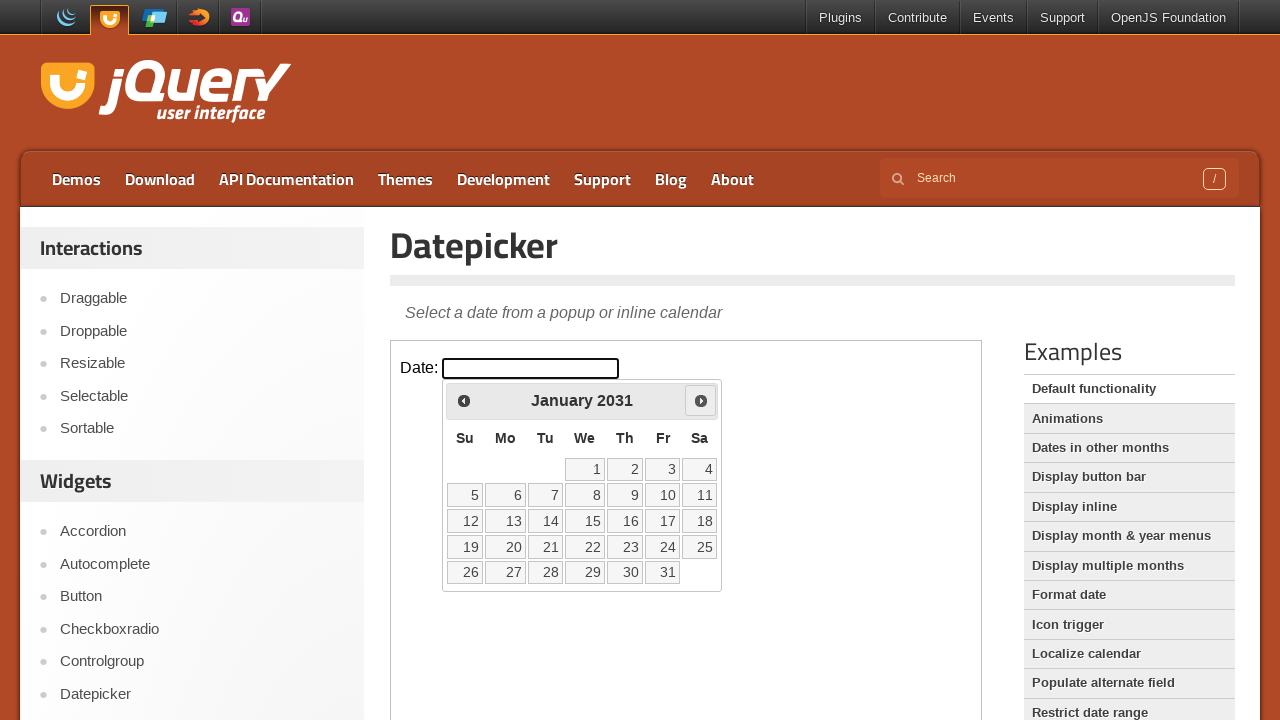

Clicked next month button to navigate forward at (701, 400) on iframe >> nth=0 >> internal:control=enter-frame >> xpath=//div[@id='ui-datepicke
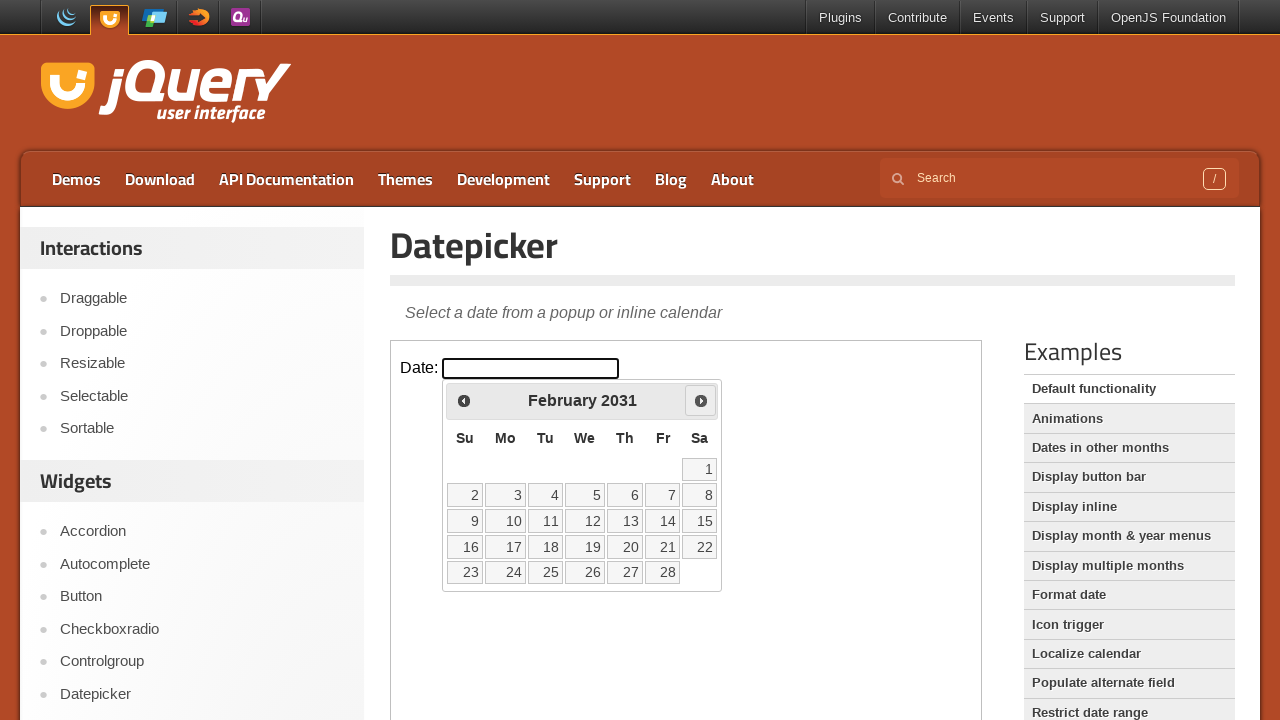

Checked current date: February 2031
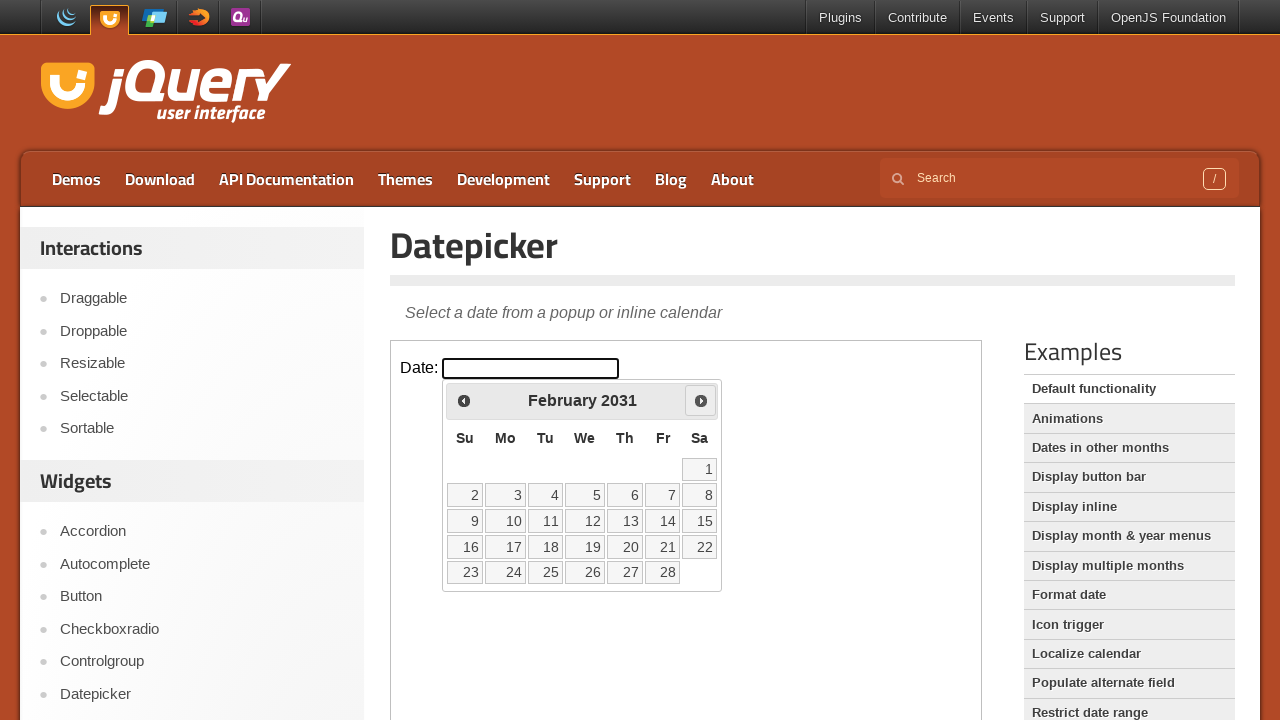

Clicked next month button to navigate forward at (701, 400) on iframe >> nth=0 >> internal:control=enter-frame >> xpath=//div[@id='ui-datepicke
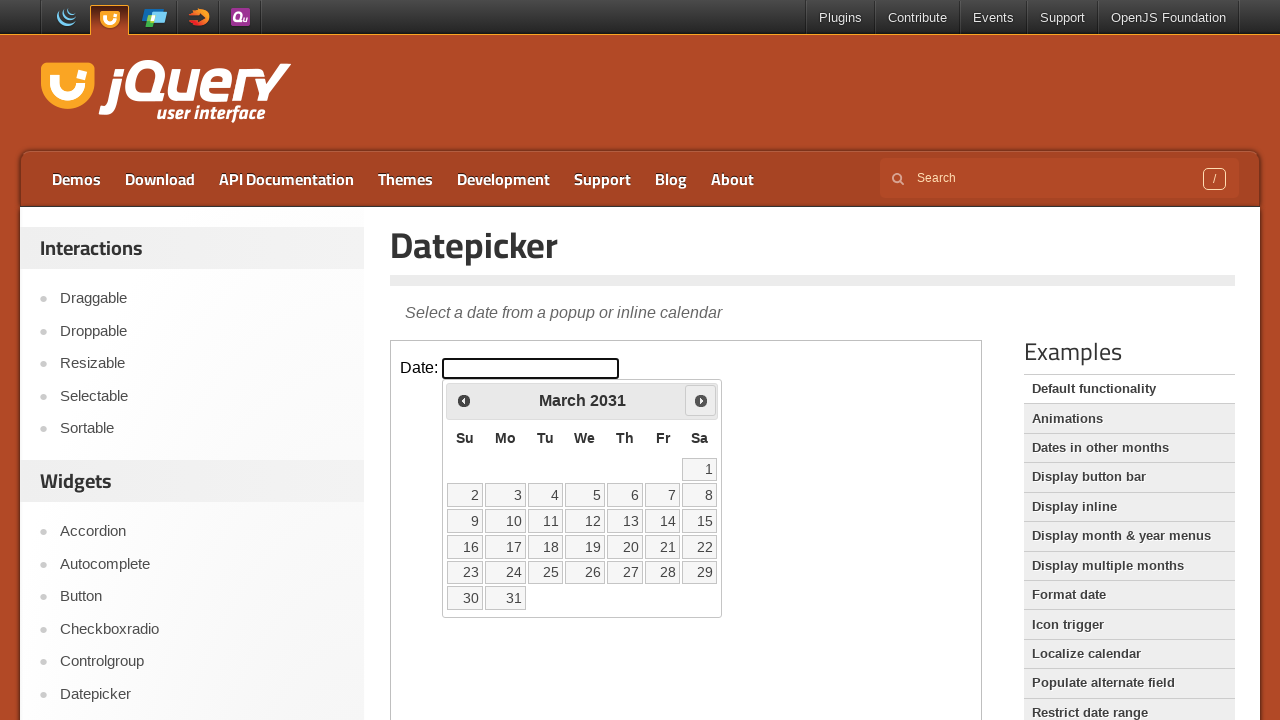

Checked current date: March 2031
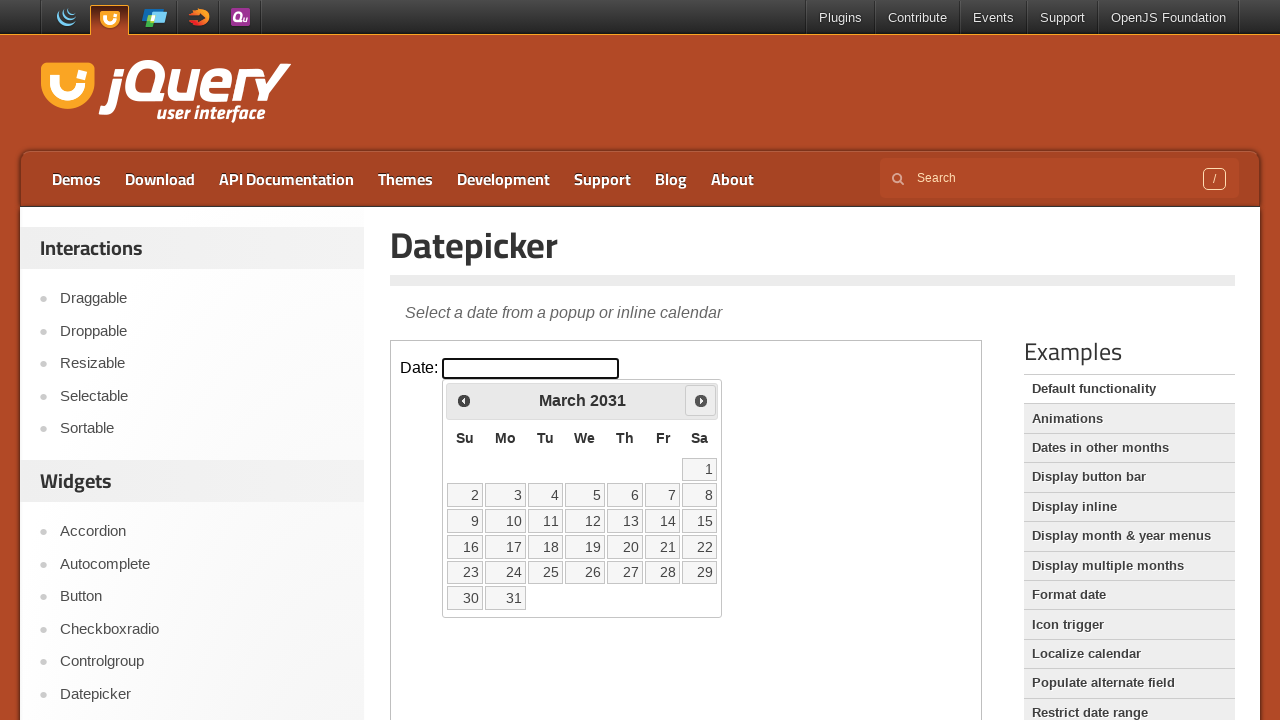

Clicked next month button to navigate forward at (701, 400) on iframe >> nth=0 >> internal:control=enter-frame >> xpath=//div[@id='ui-datepicke
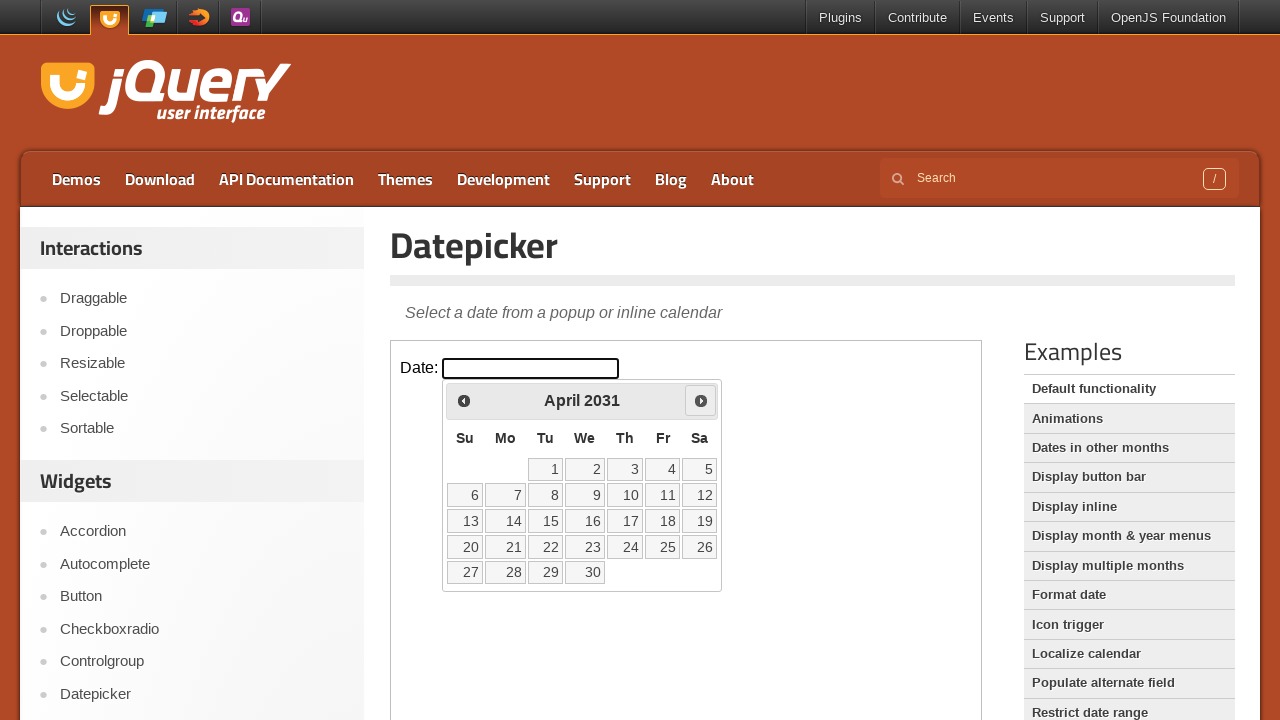

Checked current date: April 2031
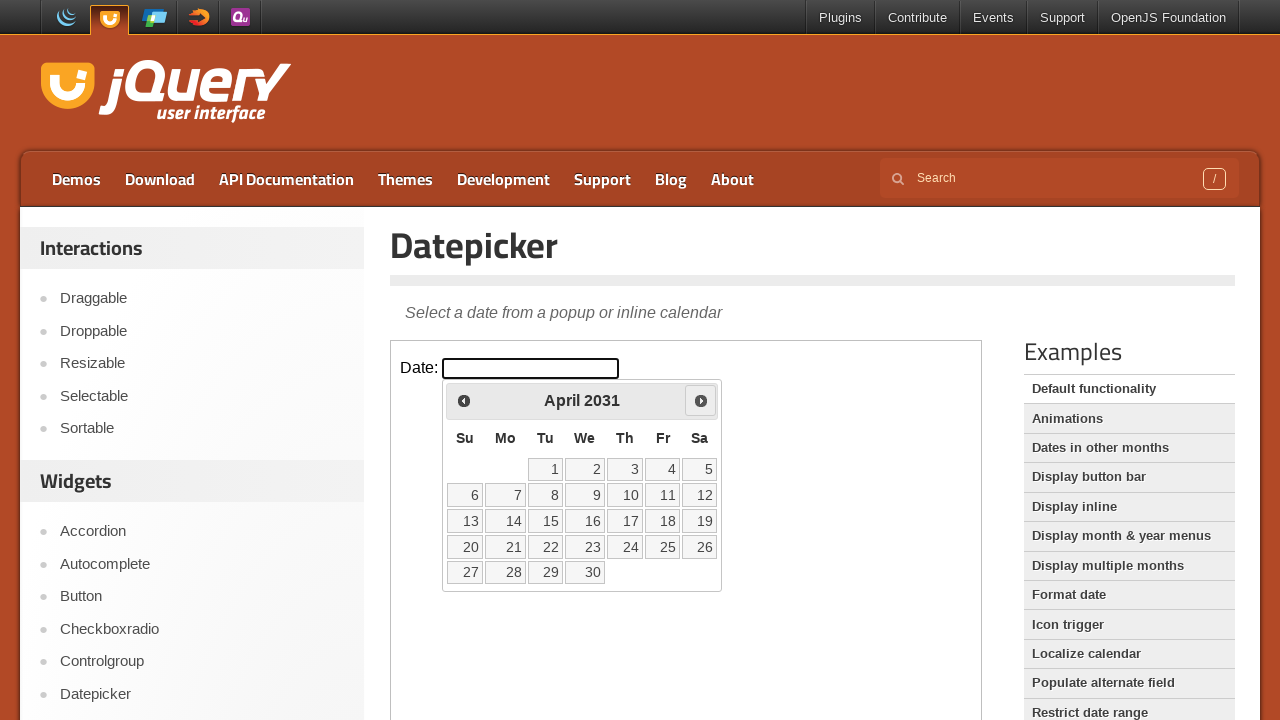

Clicked next month button to navigate forward at (701, 400) on iframe >> nth=0 >> internal:control=enter-frame >> xpath=//div[@id='ui-datepicke
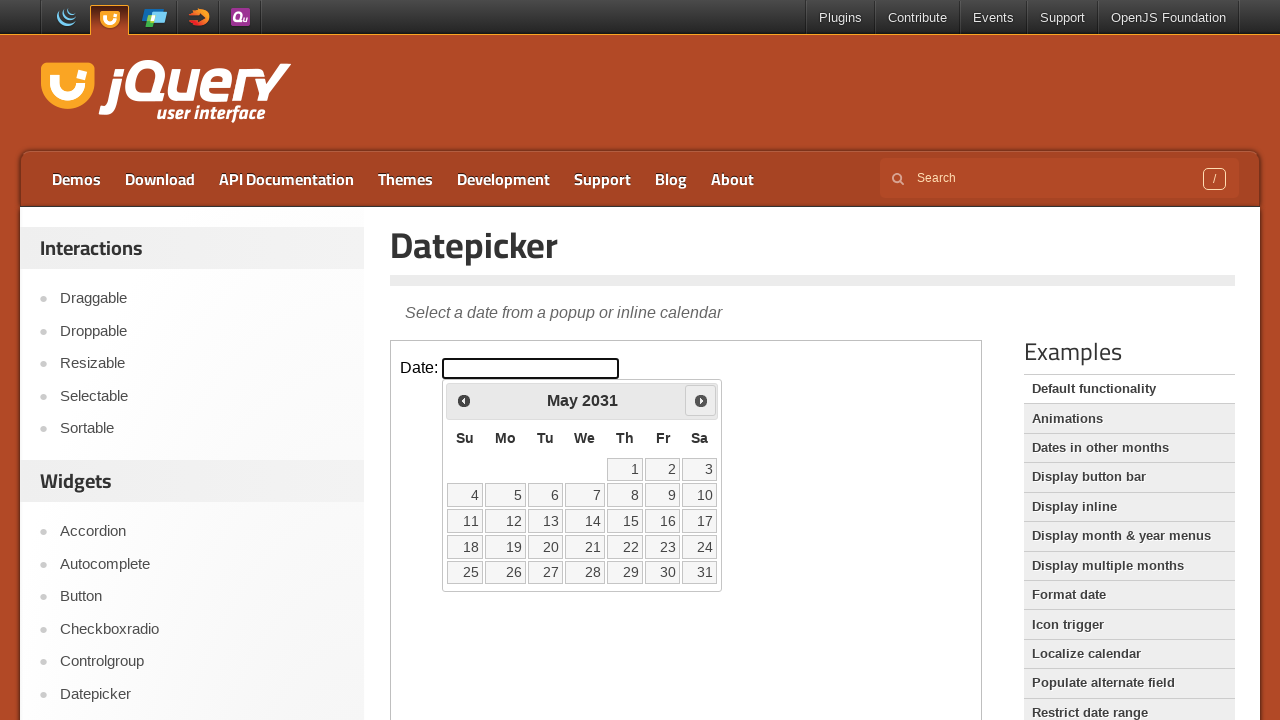

Checked current date: May 2031
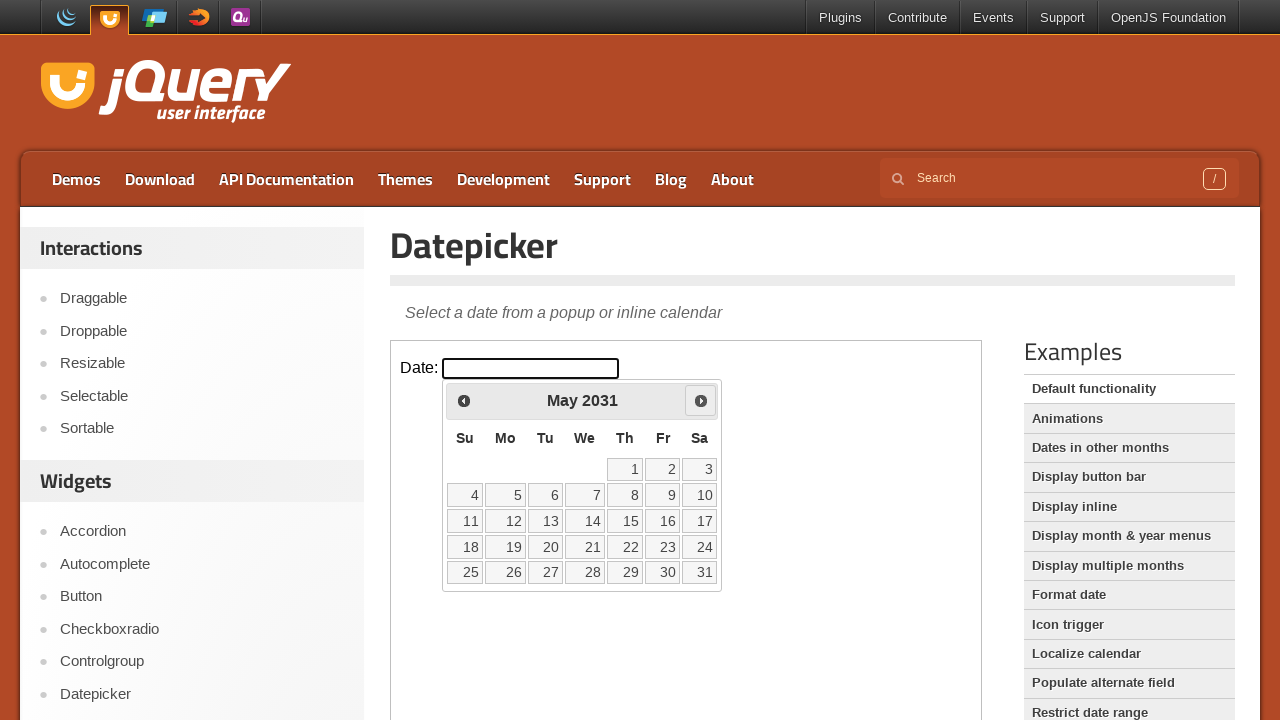

Clicked next month button to navigate forward at (701, 400) on iframe >> nth=0 >> internal:control=enter-frame >> xpath=//div[@id='ui-datepicke
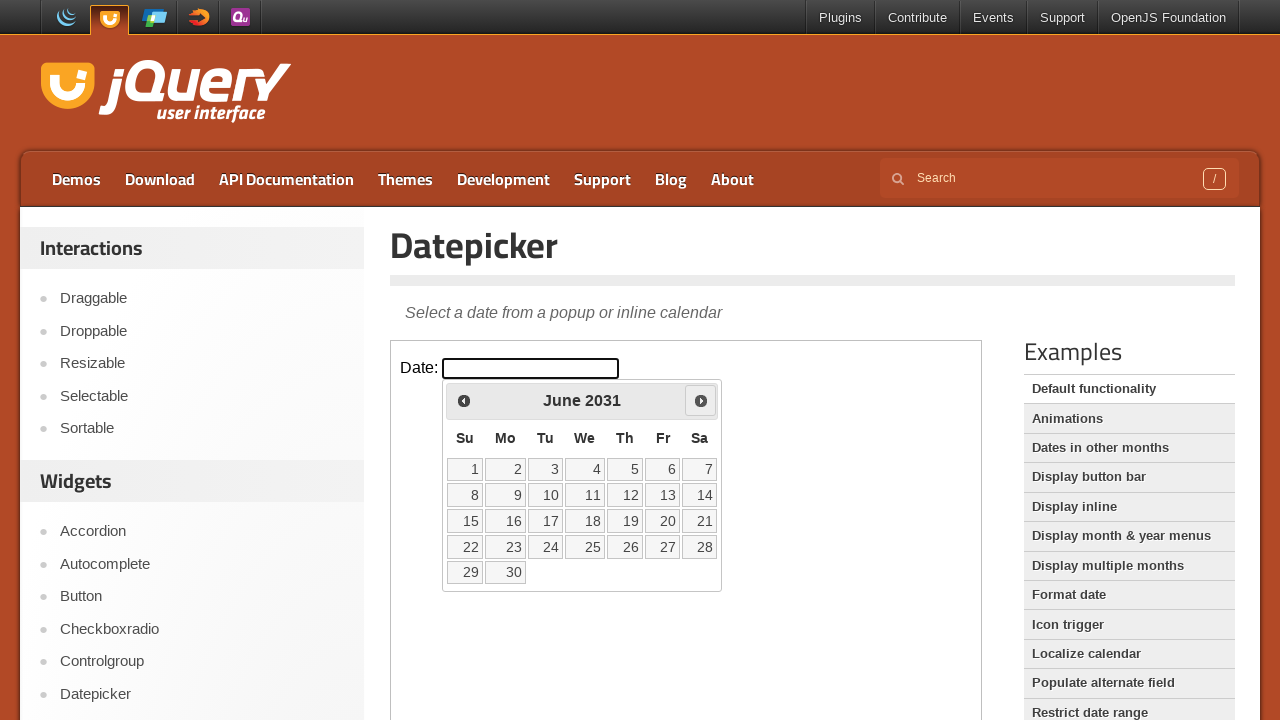

Checked current date: June 2031
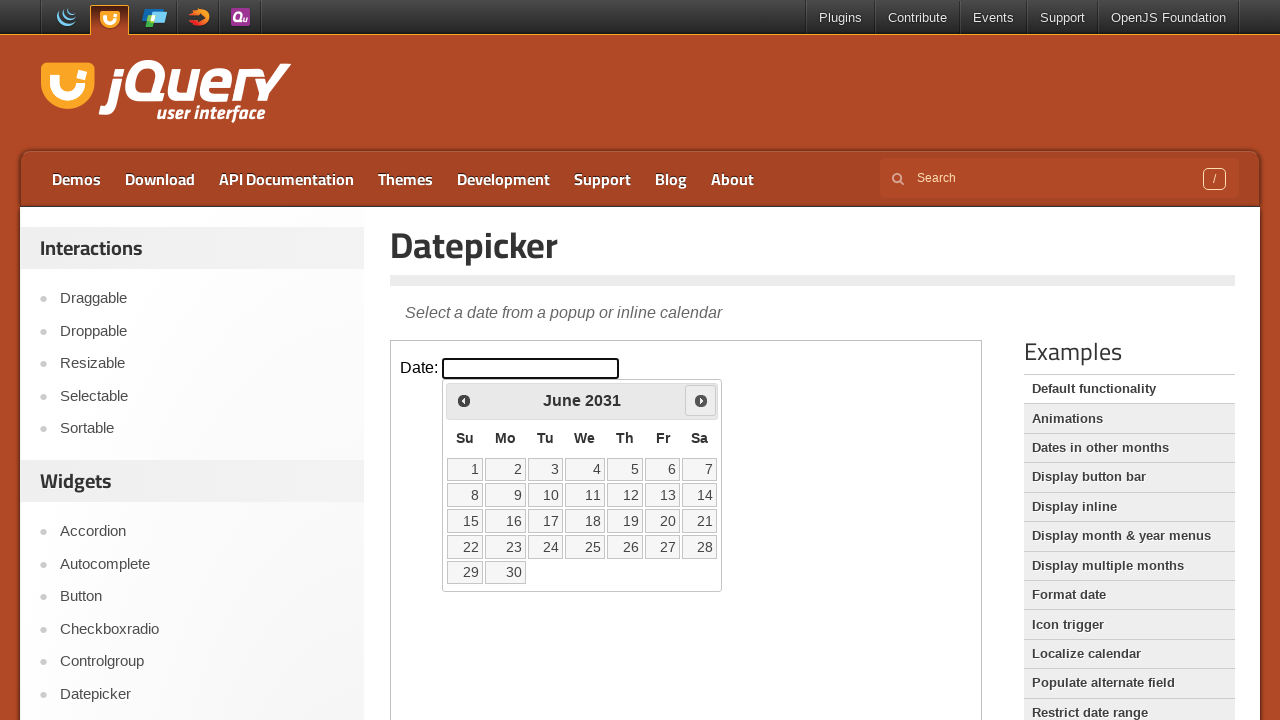

Clicked next month button to navigate forward at (701, 400) on iframe >> nth=0 >> internal:control=enter-frame >> xpath=//div[@id='ui-datepicke
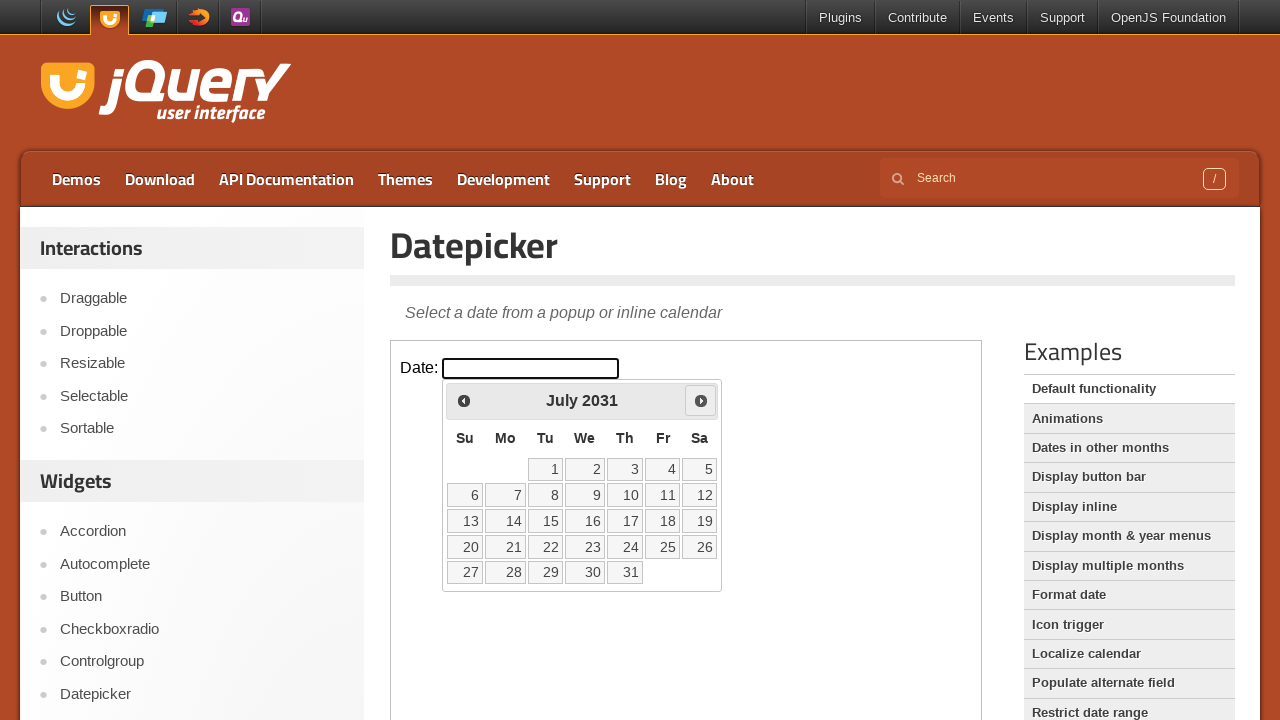

Checked current date: July 2031
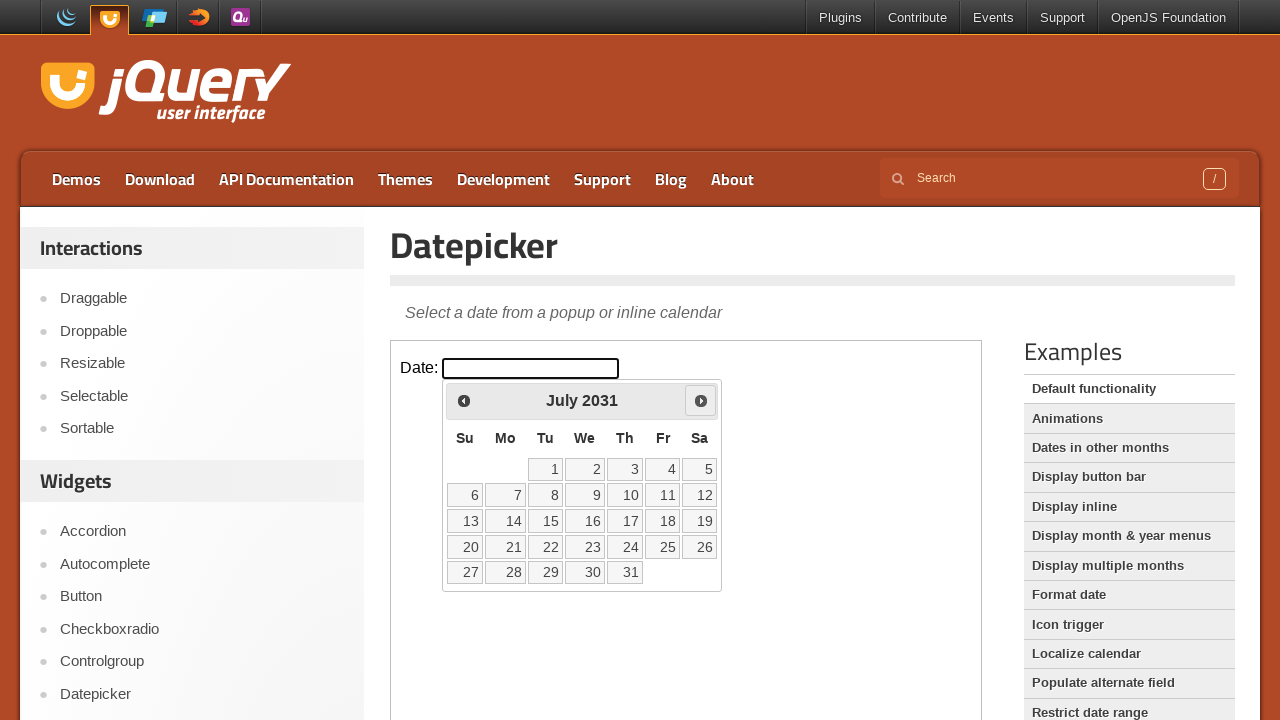

Clicked next month button to navigate forward at (701, 400) on iframe >> nth=0 >> internal:control=enter-frame >> xpath=//div[@id='ui-datepicke
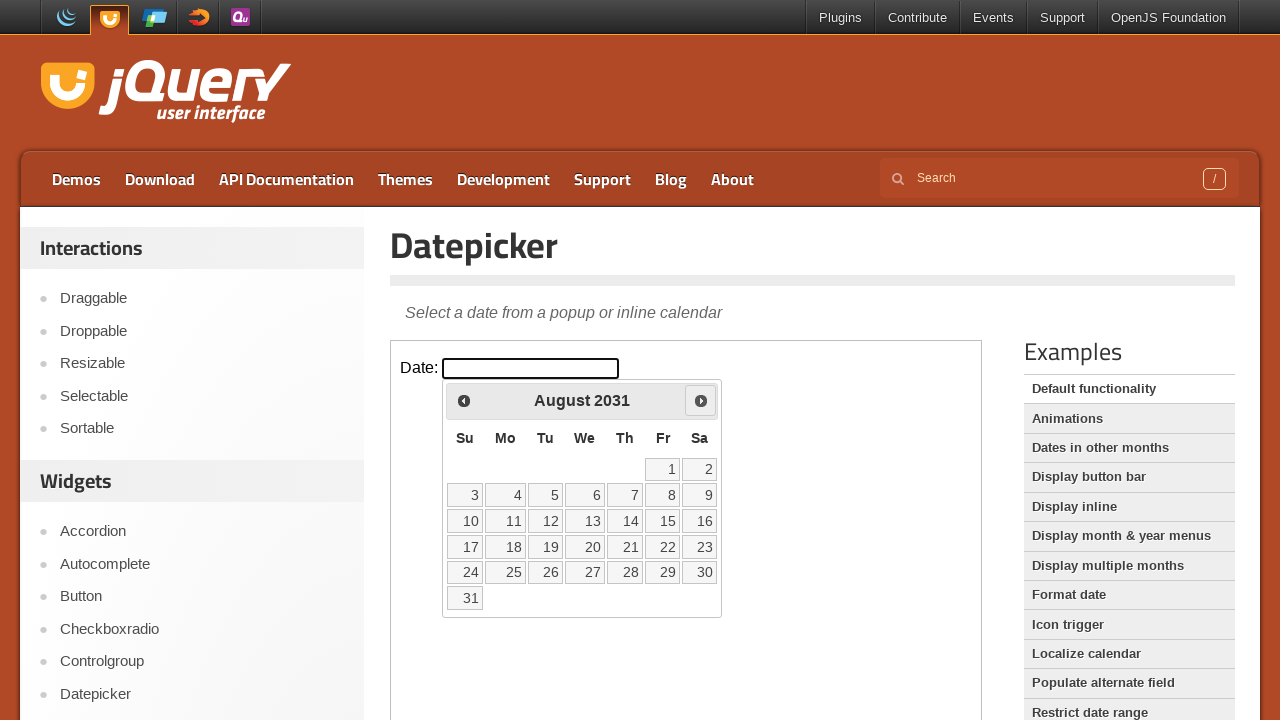

Checked current date: August 2031
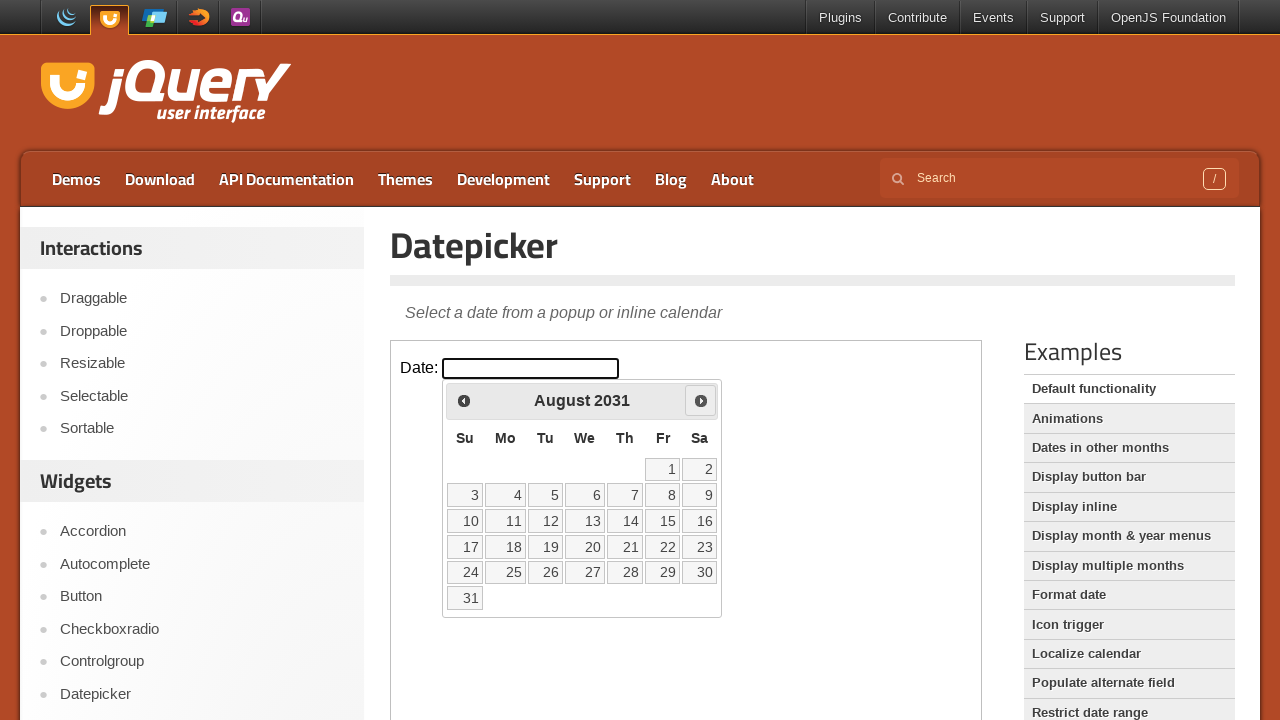

Clicked next month button to navigate forward at (701, 400) on iframe >> nth=0 >> internal:control=enter-frame >> xpath=//div[@id='ui-datepicke
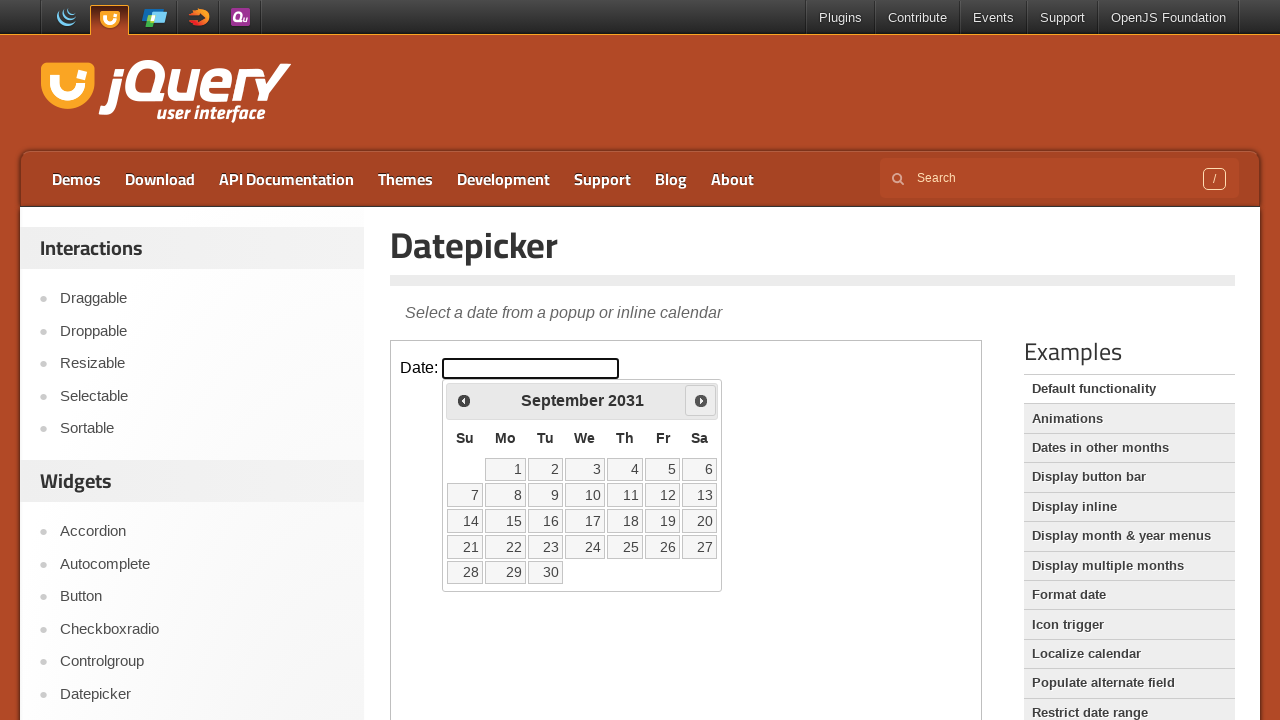

Checked current date: September 2031
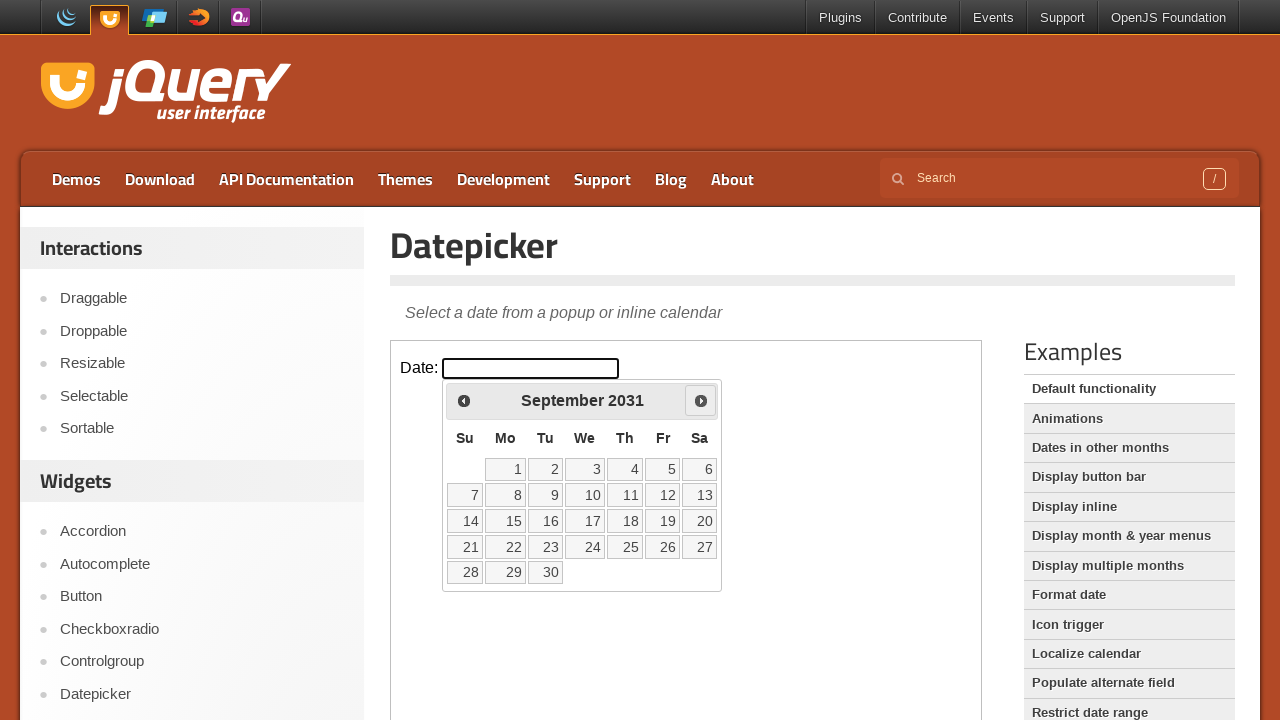

Clicked next month button to navigate forward at (701, 400) on iframe >> nth=0 >> internal:control=enter-frame >> xpath=//div[@id='ui-datepicke
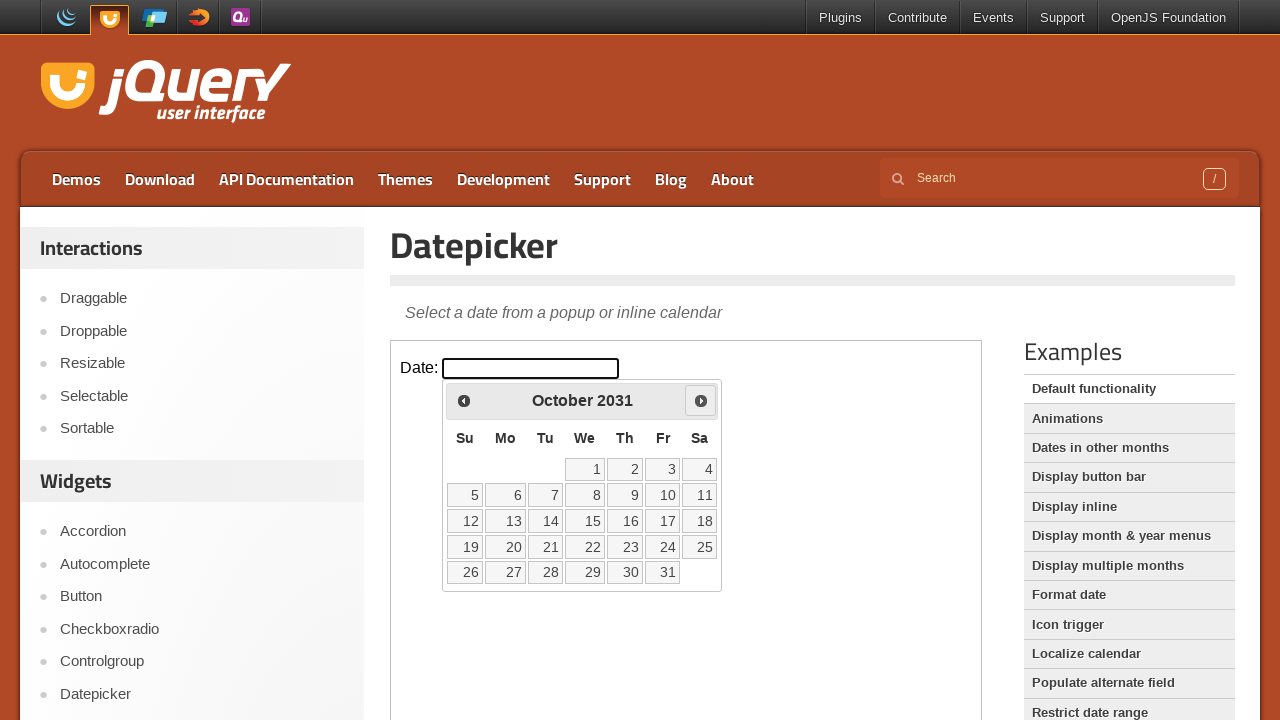

Checked current date: October 2031
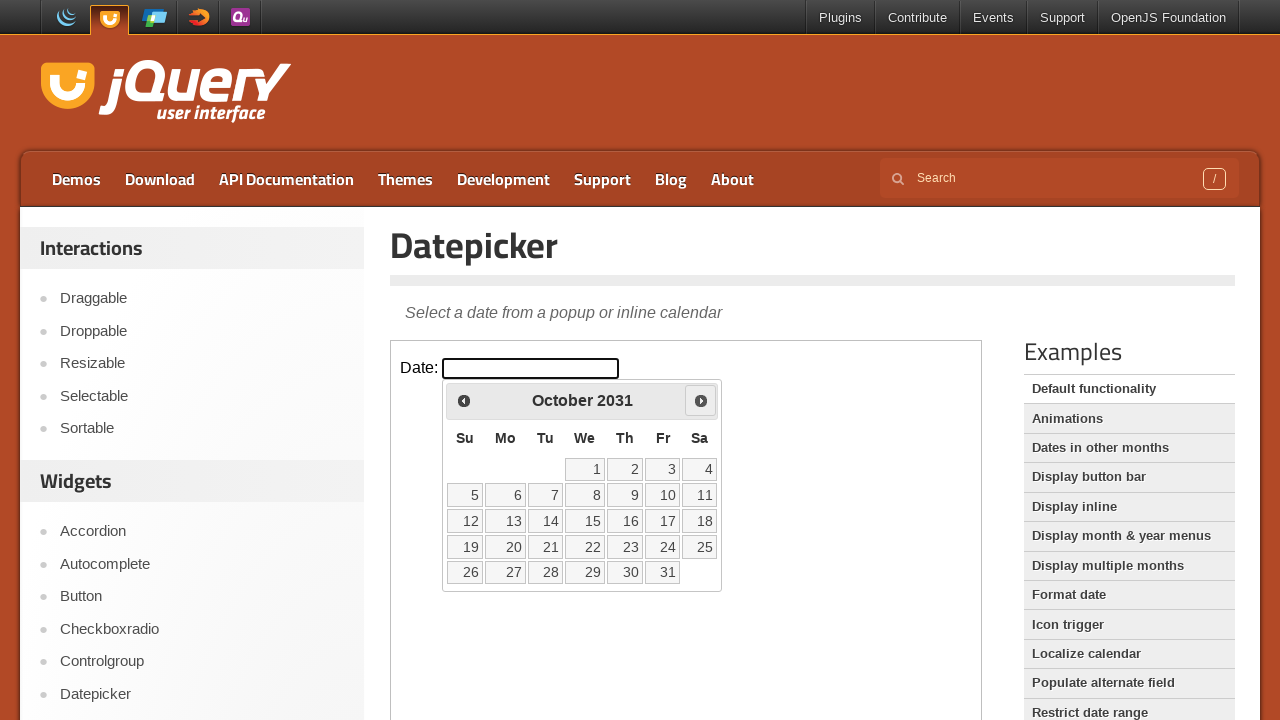

Clicked next month button to navigate forward at (701, 400) on iframe >> nth=0 >> internal:control=enter-frame >> xpath=//div[@id='ui-datepicke
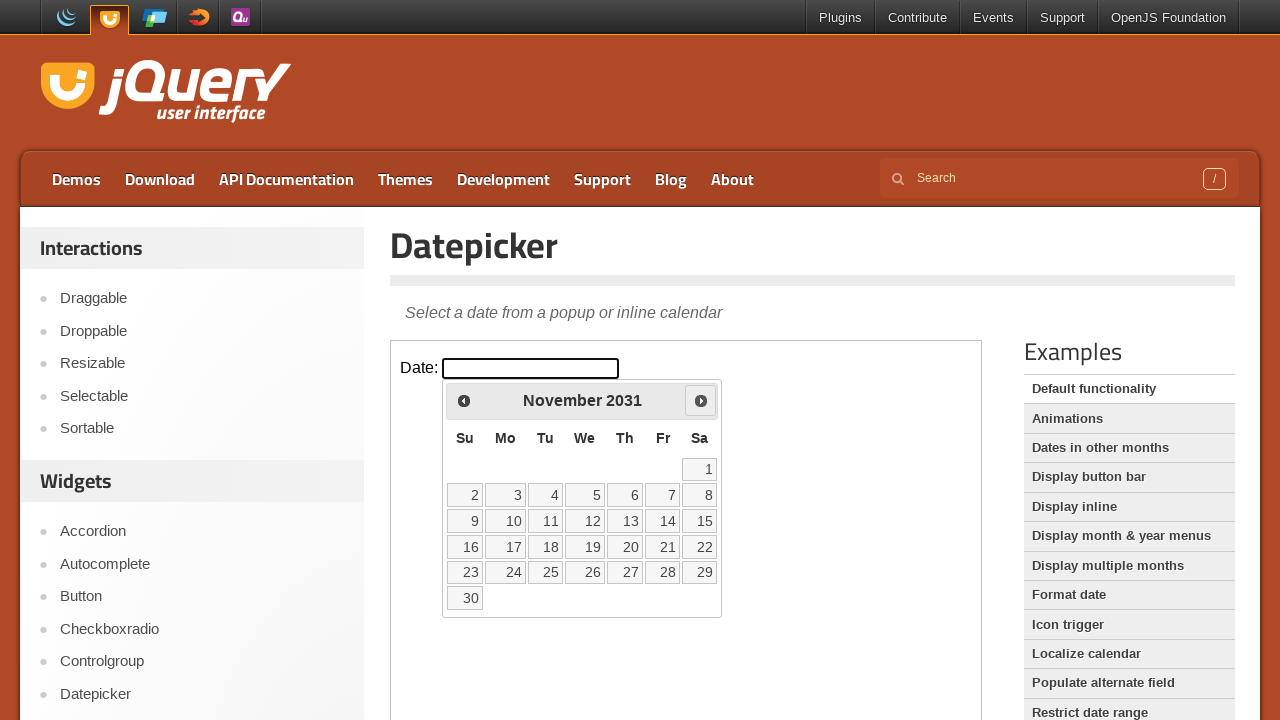

Checked current date: November 2031
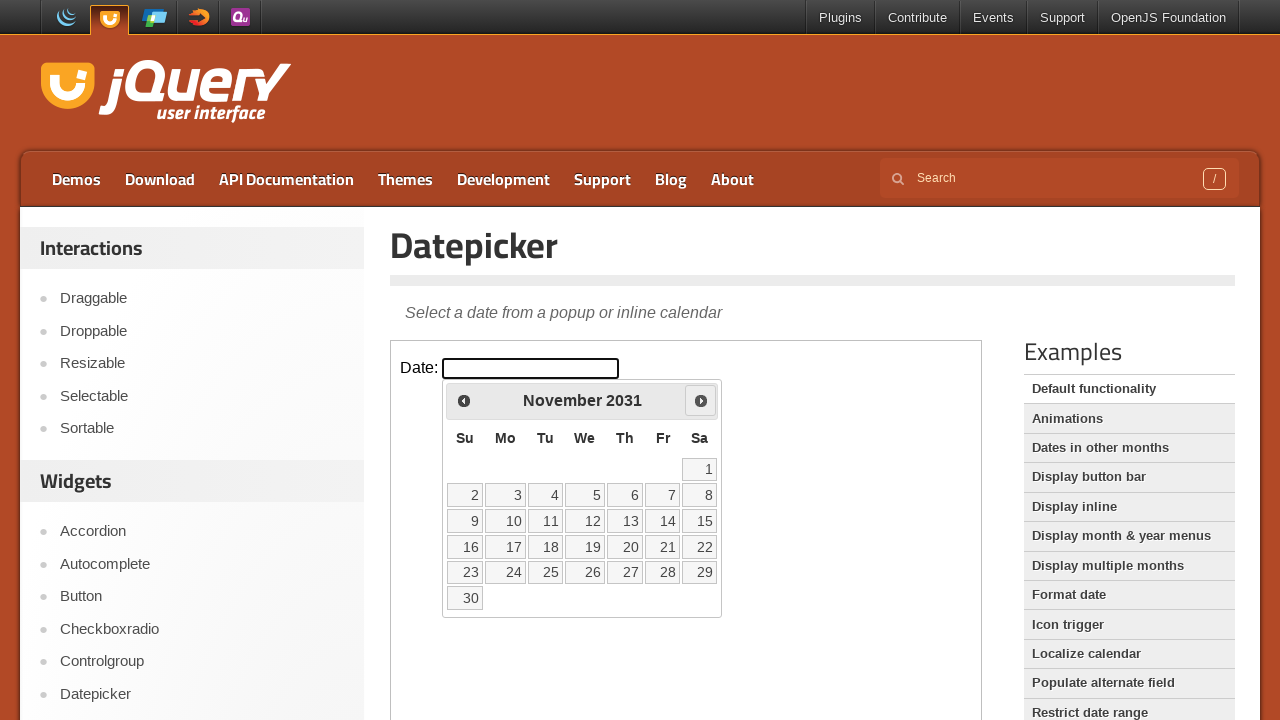

Clicked next month button to navigate forward at (701, 400) on iframe >> nth=0 >> internal:control=enter-frame >> xpath=//div[@id='ui-datepicke
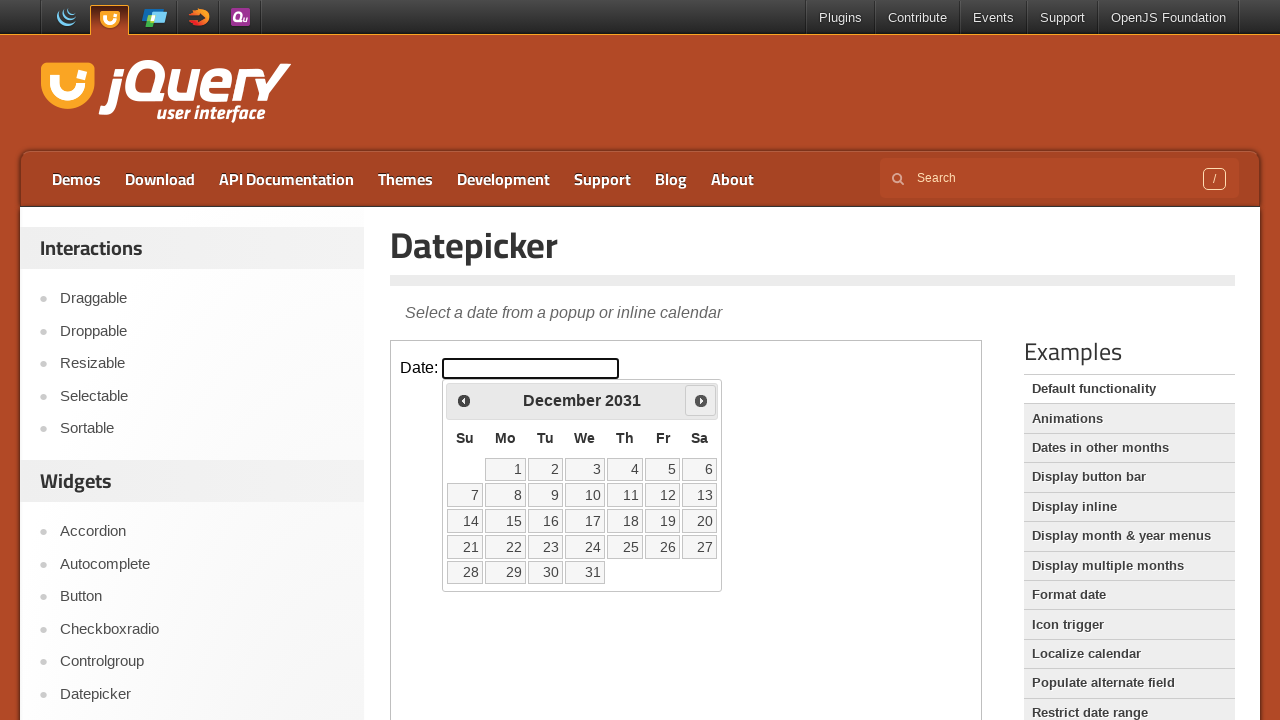

Checked current date: December 2031
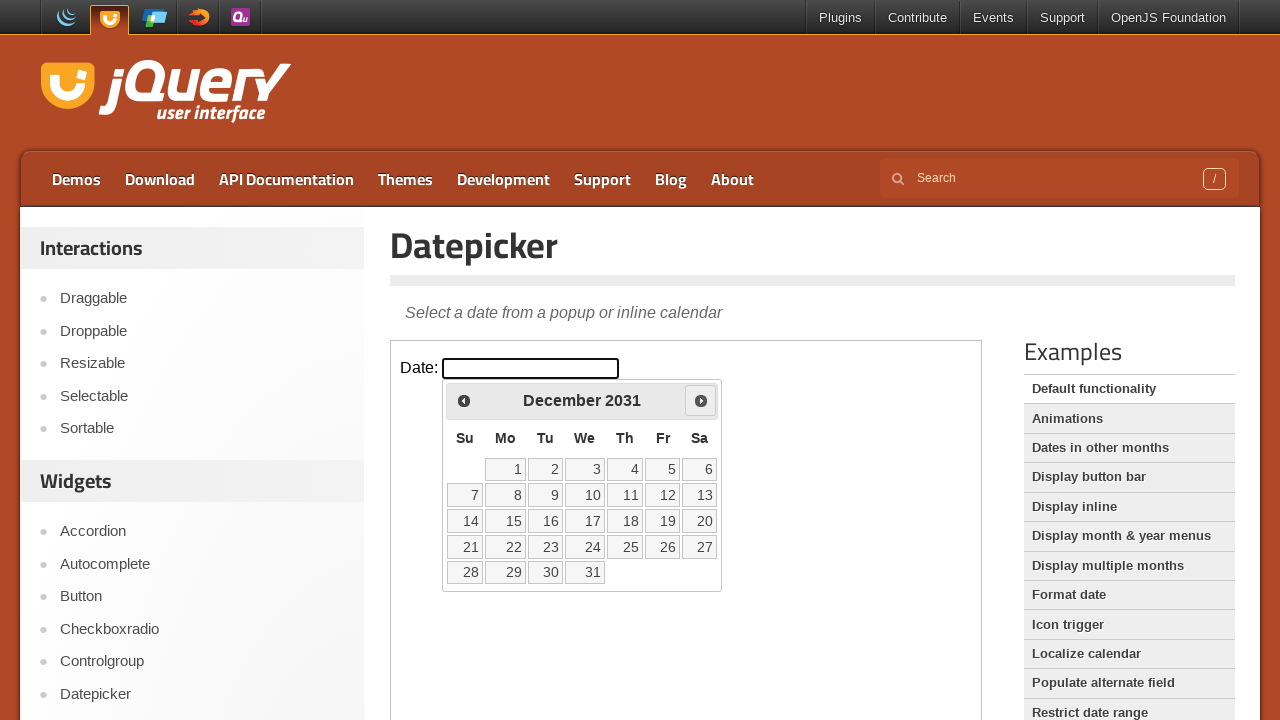

Clicked next month button to navigate forward at (701, 400) on iframe >> nth=0 >> internal:control=enter-frame >> xpath=//div[@id='ui-datepicke
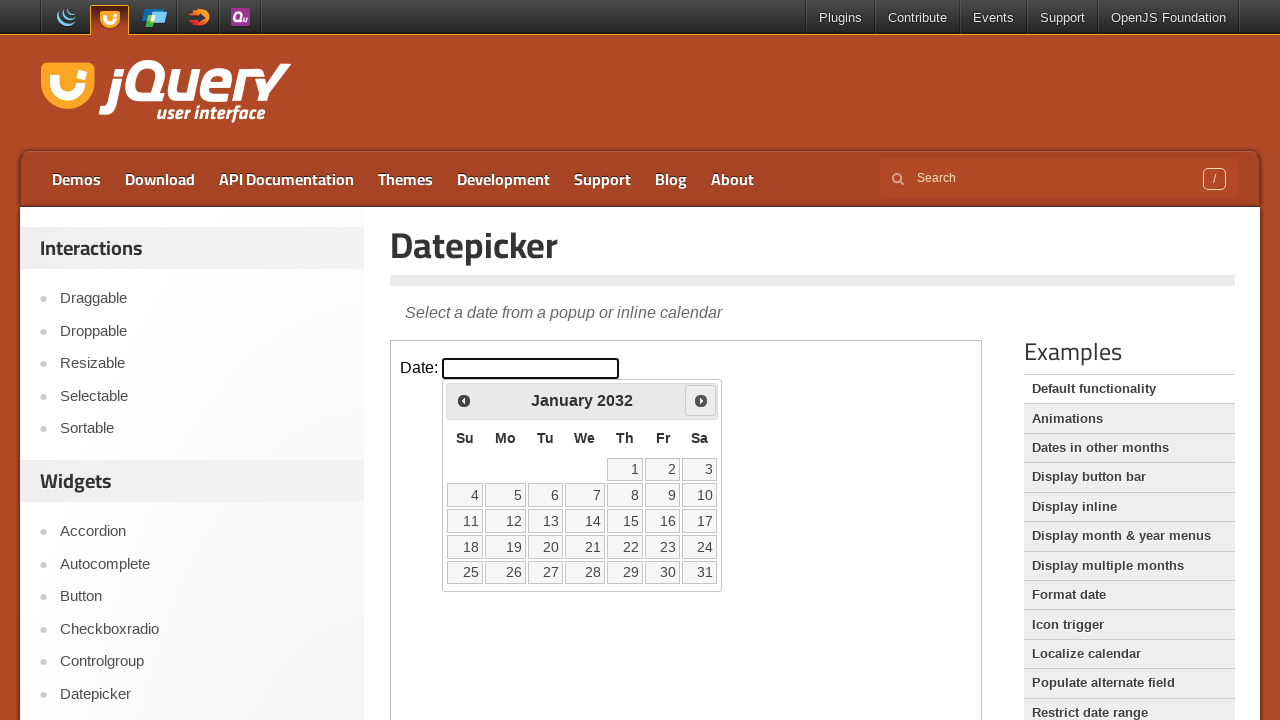

Checked current date: January 2032
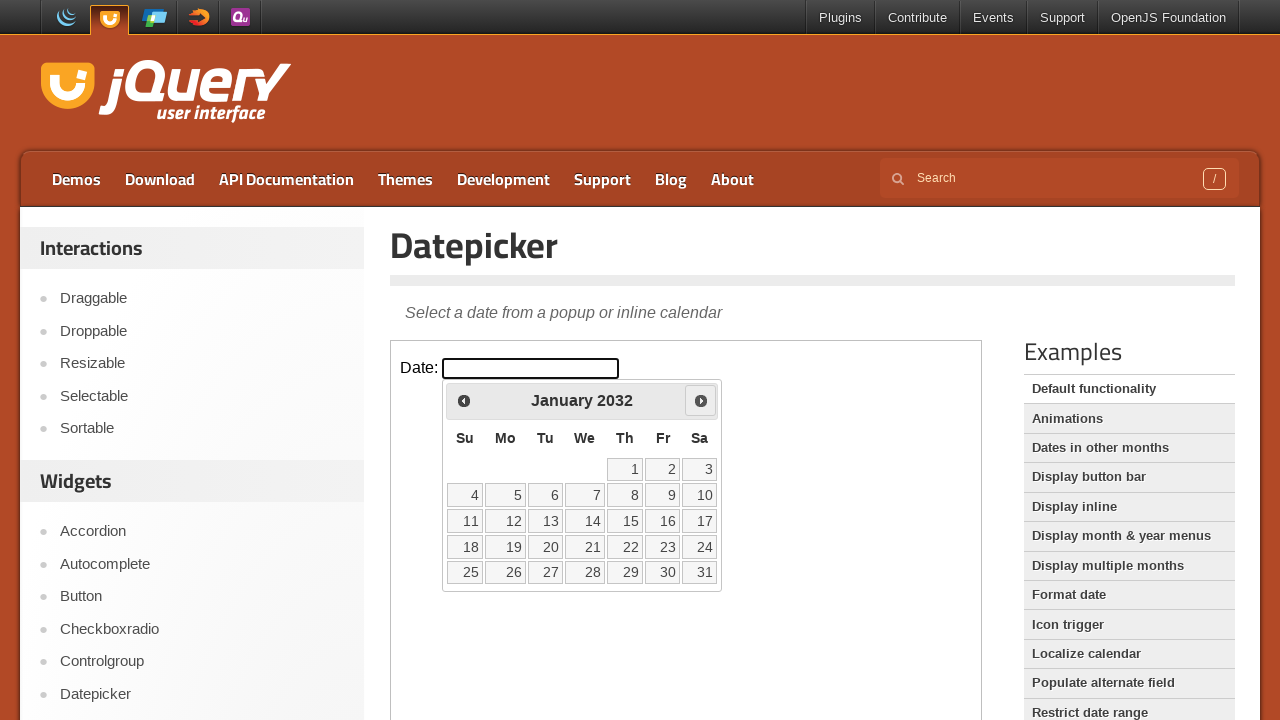

Clicked next month button to navigate forward at (701, 400) on iframe >> nth=0 >> internal:control=enter-frame >> xpath=//div[@id='ui-datepicke
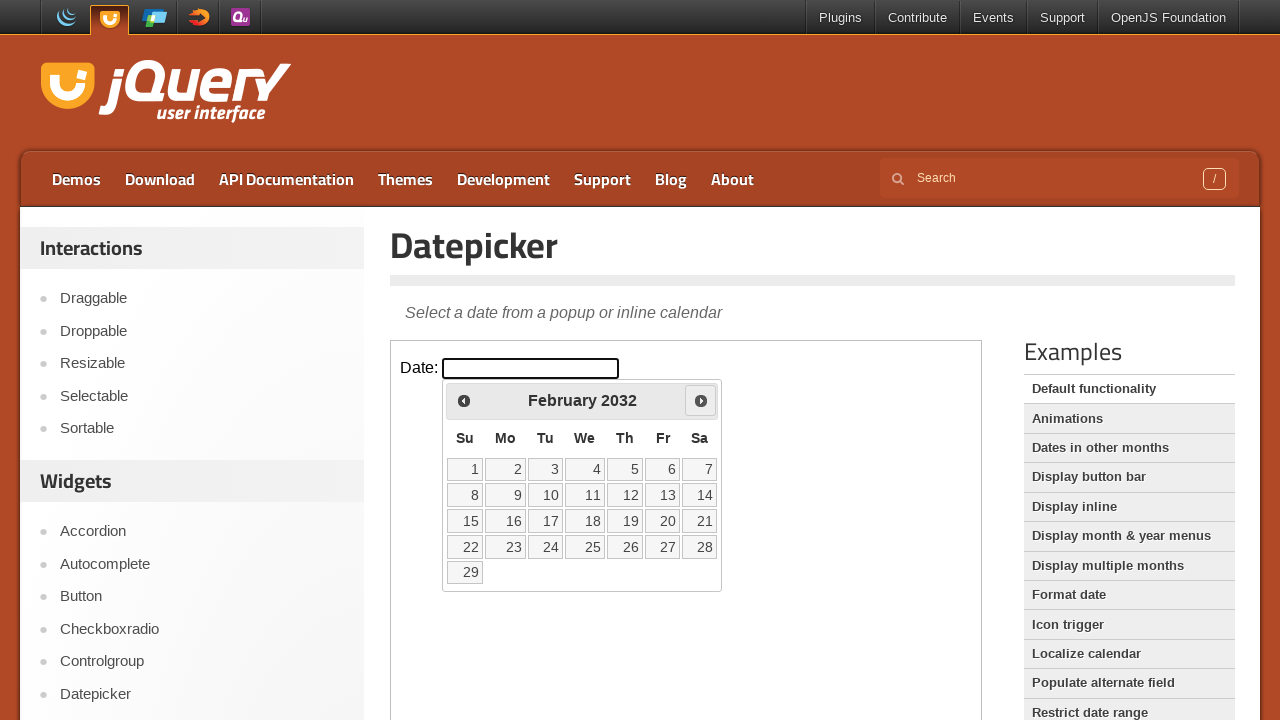

Checked current date: February 2032
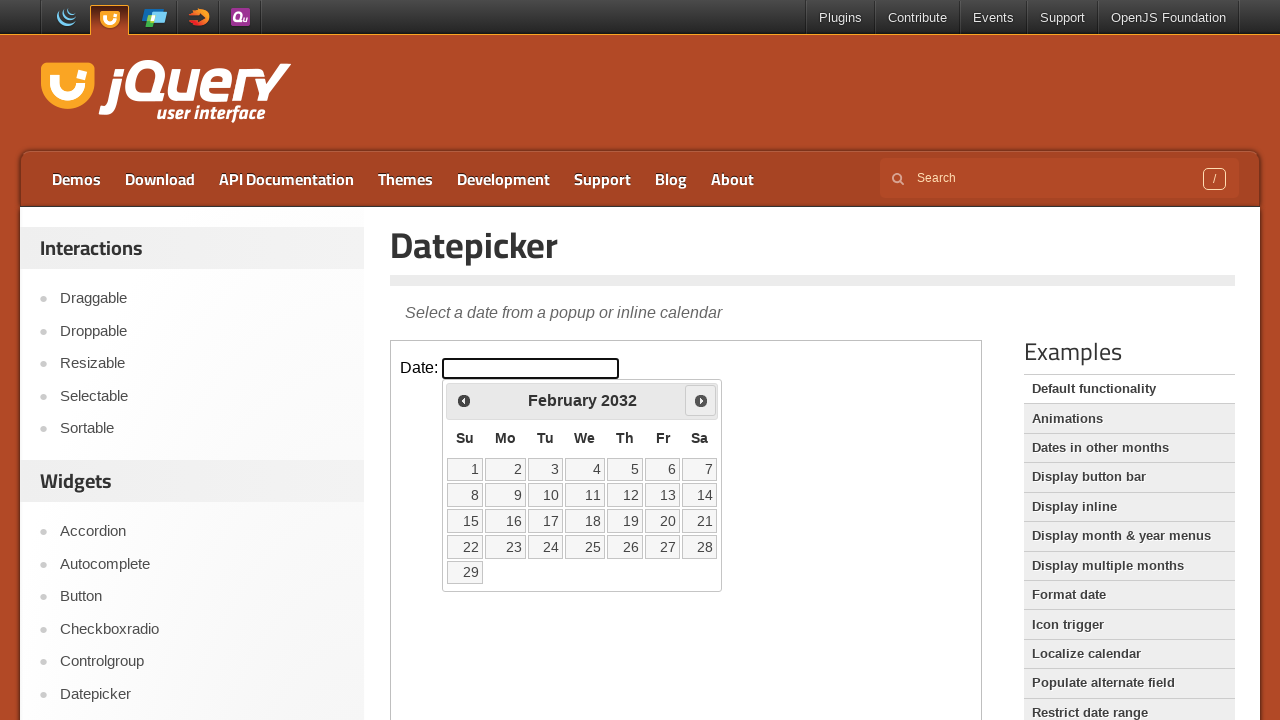

Clicked next month button to navigate forward at (701, 400) on iframe >> nth=0 >> internal:control=enter-frame >> xpath=//div[@id='ui-datepicke
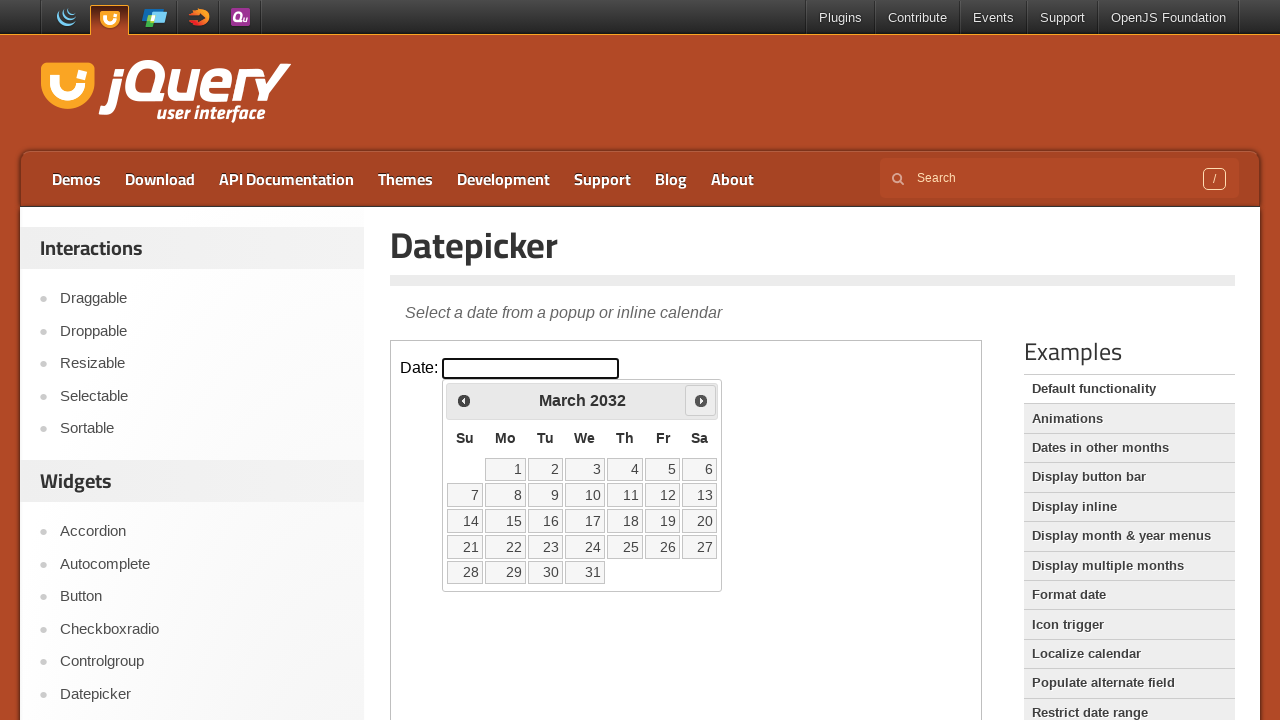

Checked current date: March 2032
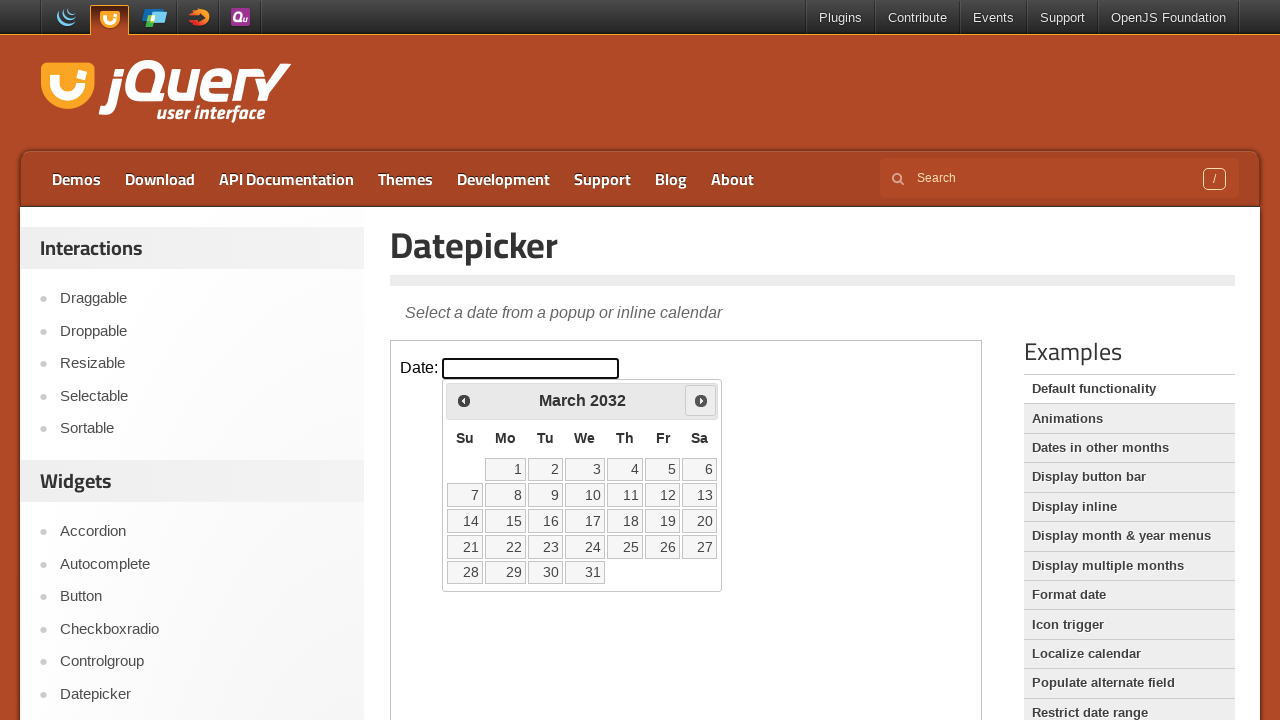

Clicked next month button to navigate forward at (701, 400) on iframe >> nth=0 >> internal:control=enter-frame >> xpath=//div[@id='ui-datepicke
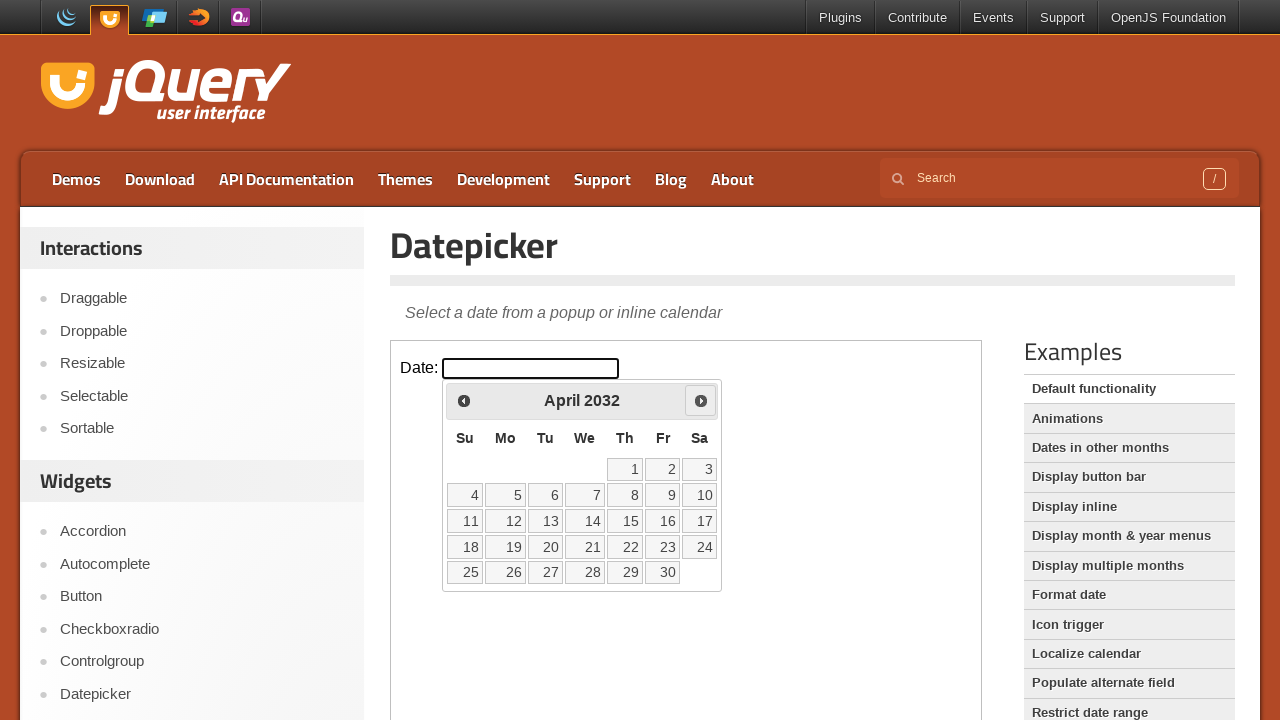

Checked current date: April 2032
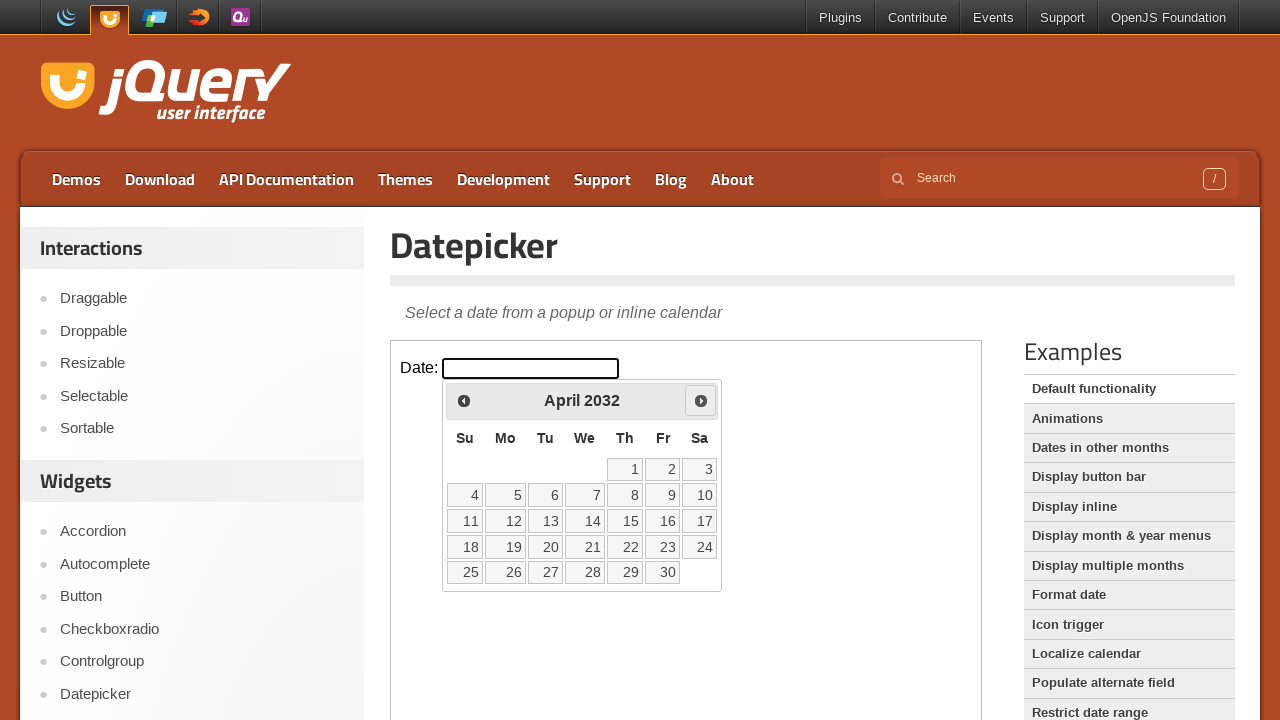

Clicked next month button to navigate forward at (701, 400) on iframe >> nth=0 >> internal:control=enter-frame >> xpath=//div[@id='ui-datepicke
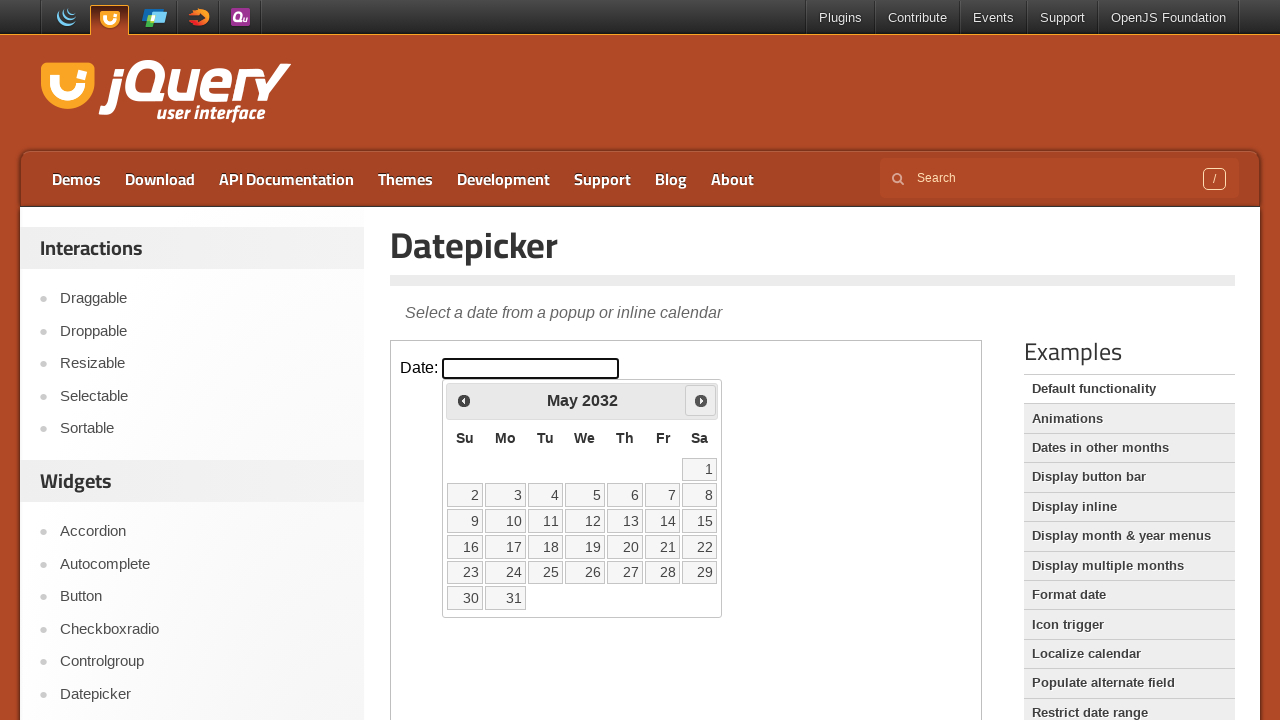

Checked current date: May 2032
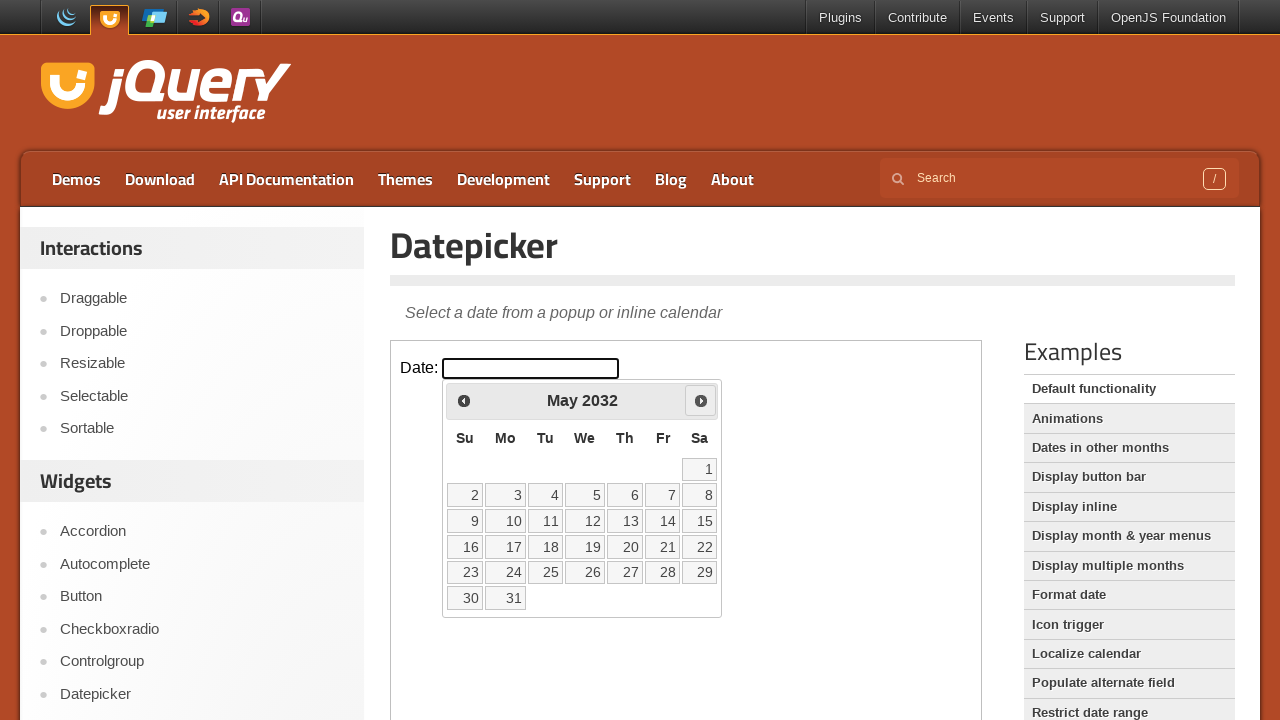

Clicked next month button to navigate forward at (701, 400) on iframe >> nth=0 >> internal:control=enter-frame >> xpath=//div[@id='ui-datepicke
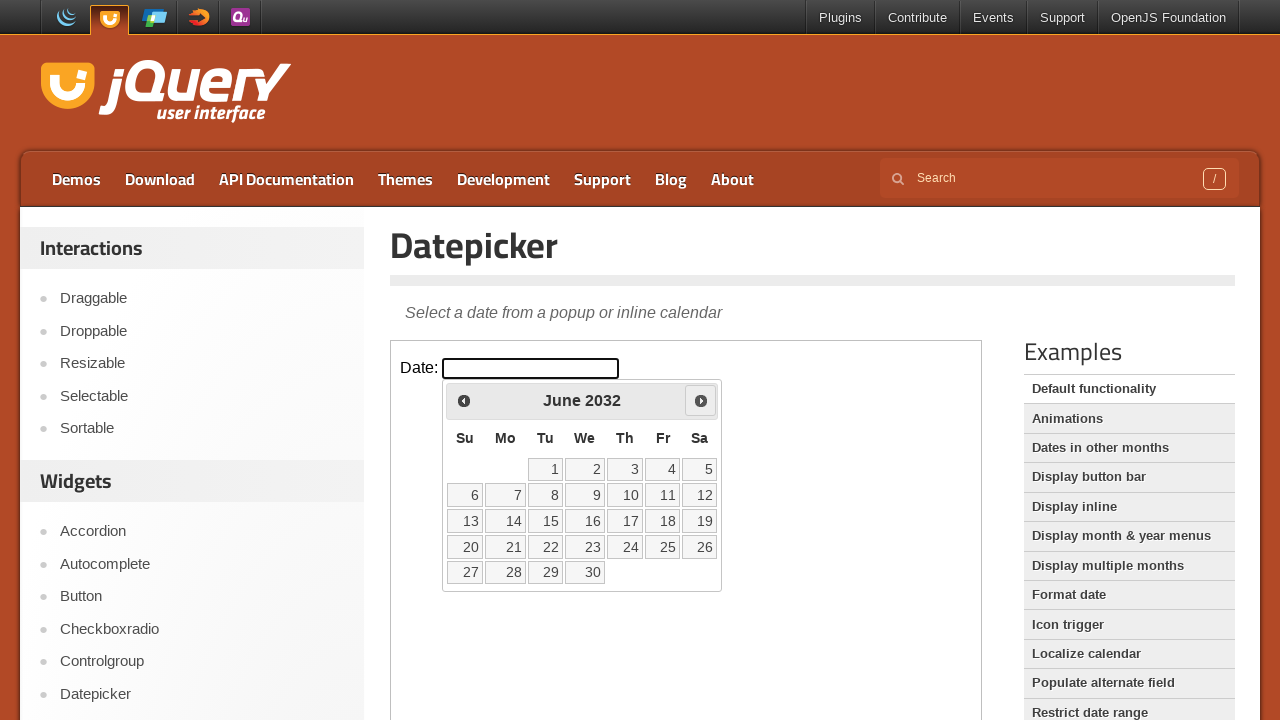

Checked current date: June 2032
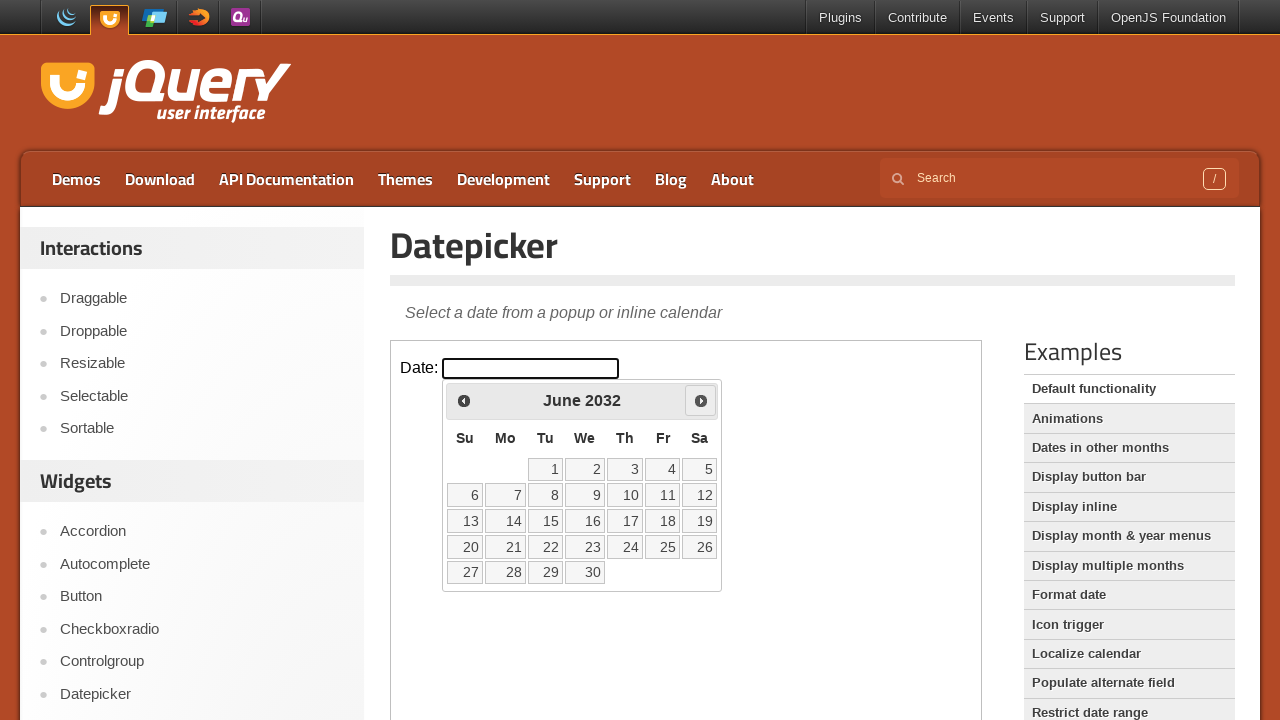

Clicked next month button to navigate forward at (701, 400) on iframe >> nth=0 >> internal:control=enter-frame >> xpath=//div[@id='ui-datepicke
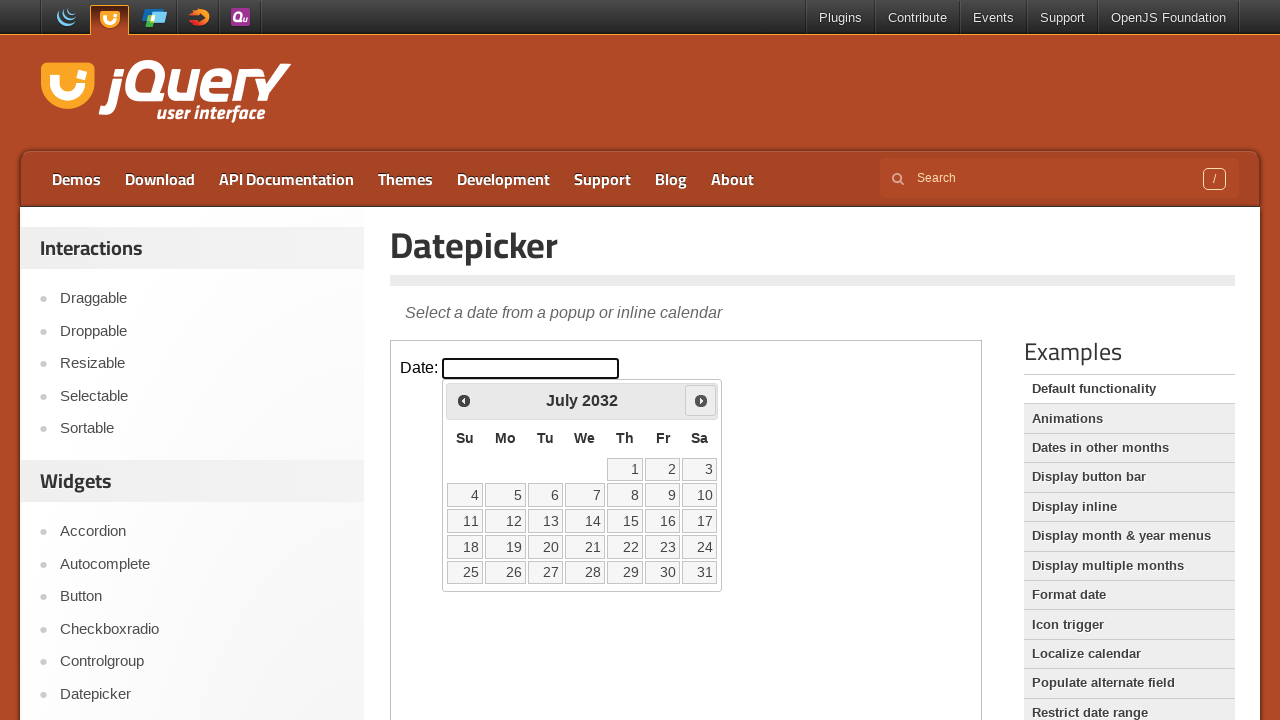

Checked current date: July 2032
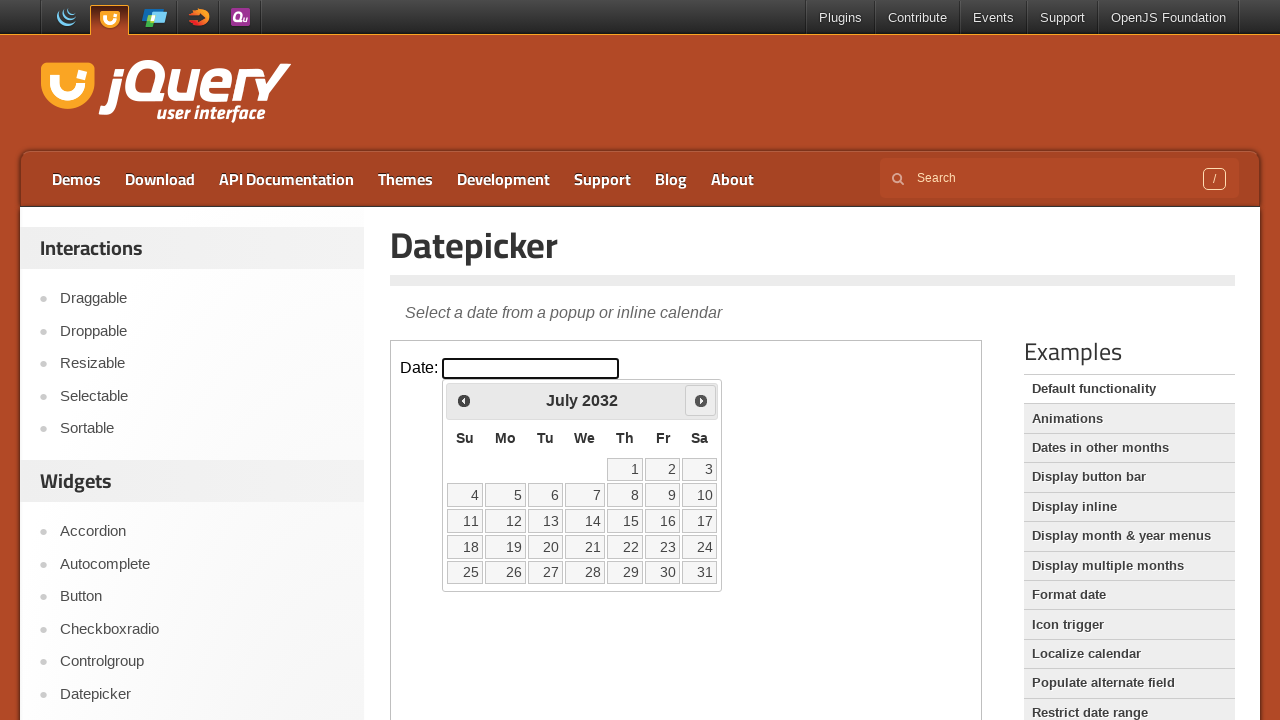

Clicked next month button to navigate forward at (701, 400) on iframe >> nth=0 >> internal:control=enter-frame >> xpath=//div[@id='ui-datepicke
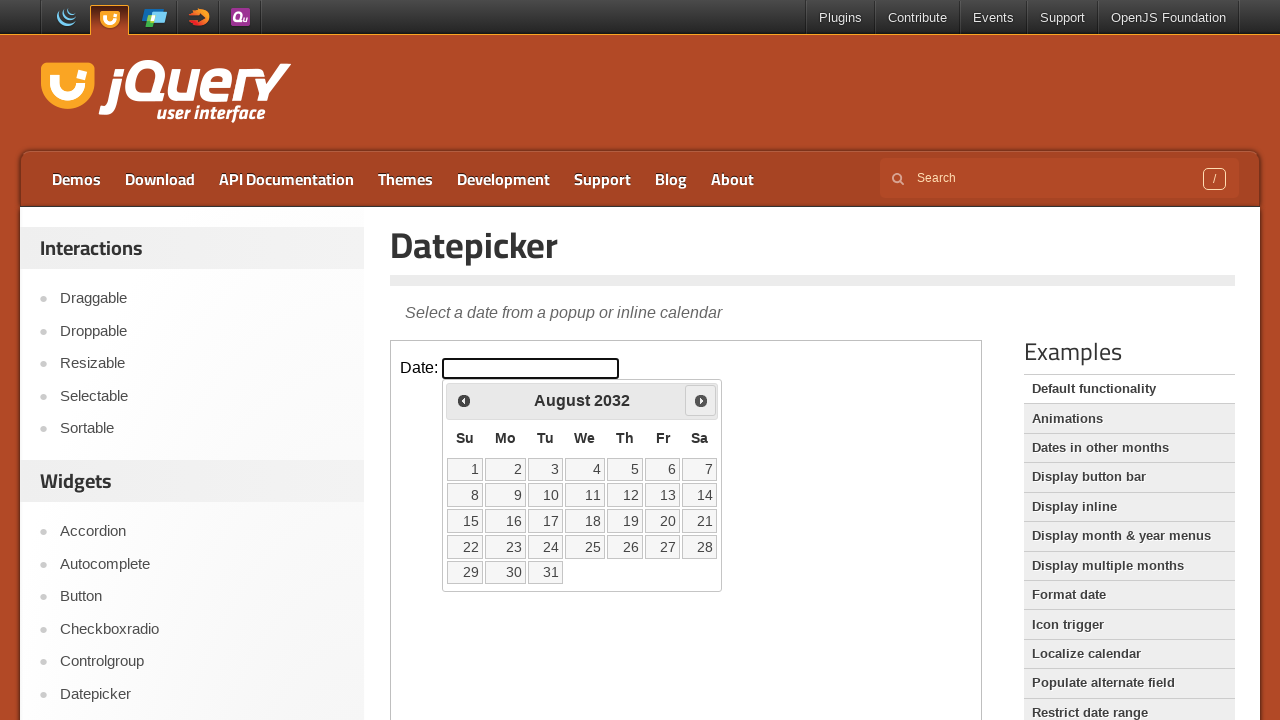

Checked current date: August 2032
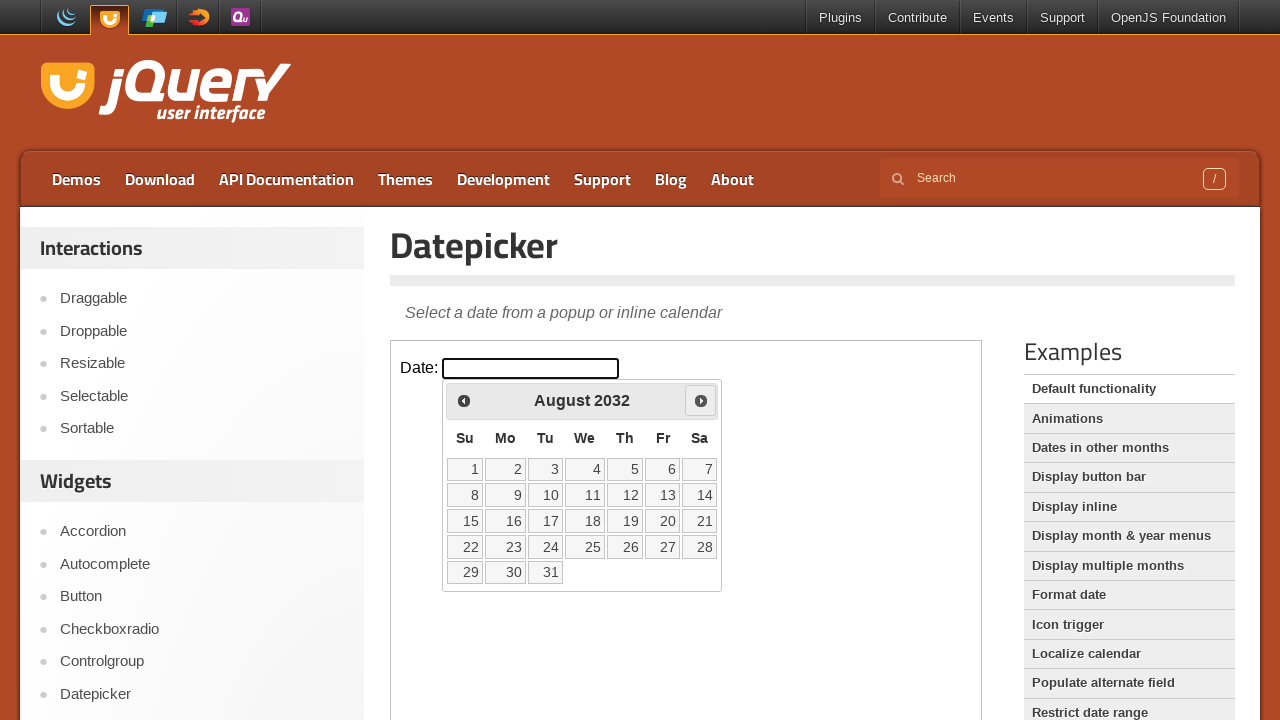

Clicked next month button to navigate forward at (701, 400) on iframe >> nth=0 >> internal:control=enter-frame >> xpath=//div[@id='ui-datepicke
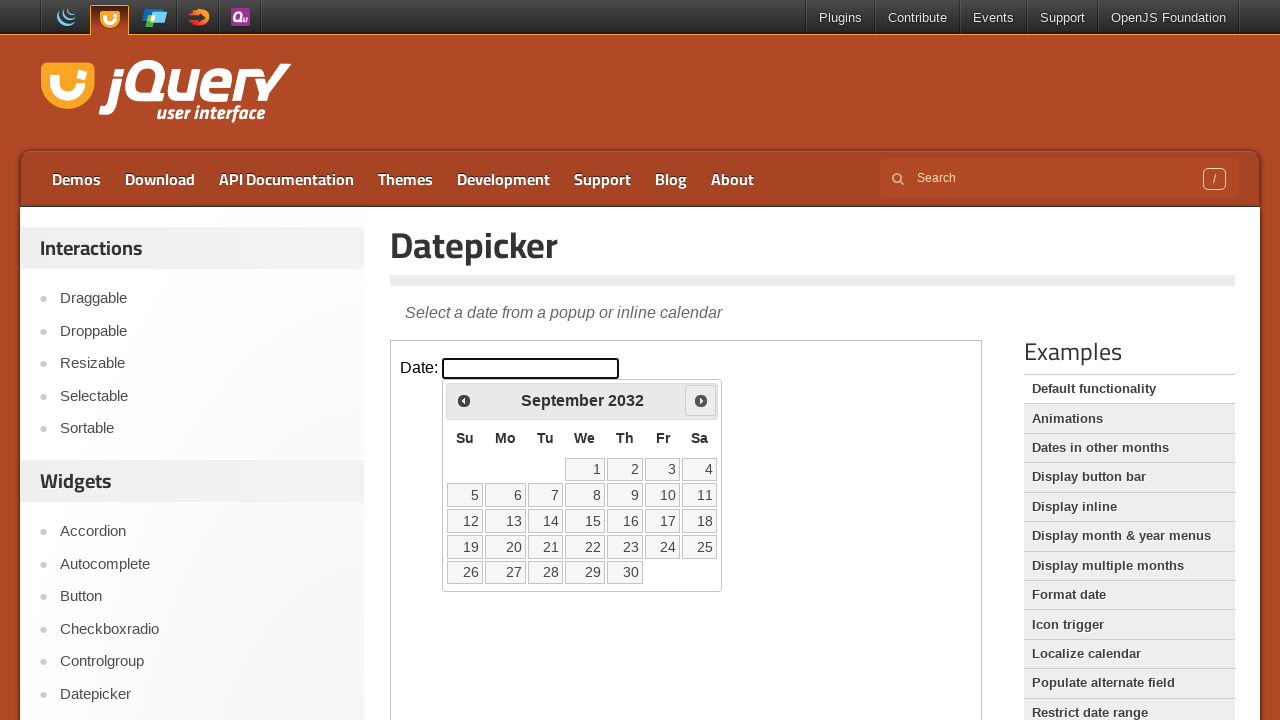

Checked current date: September 2032
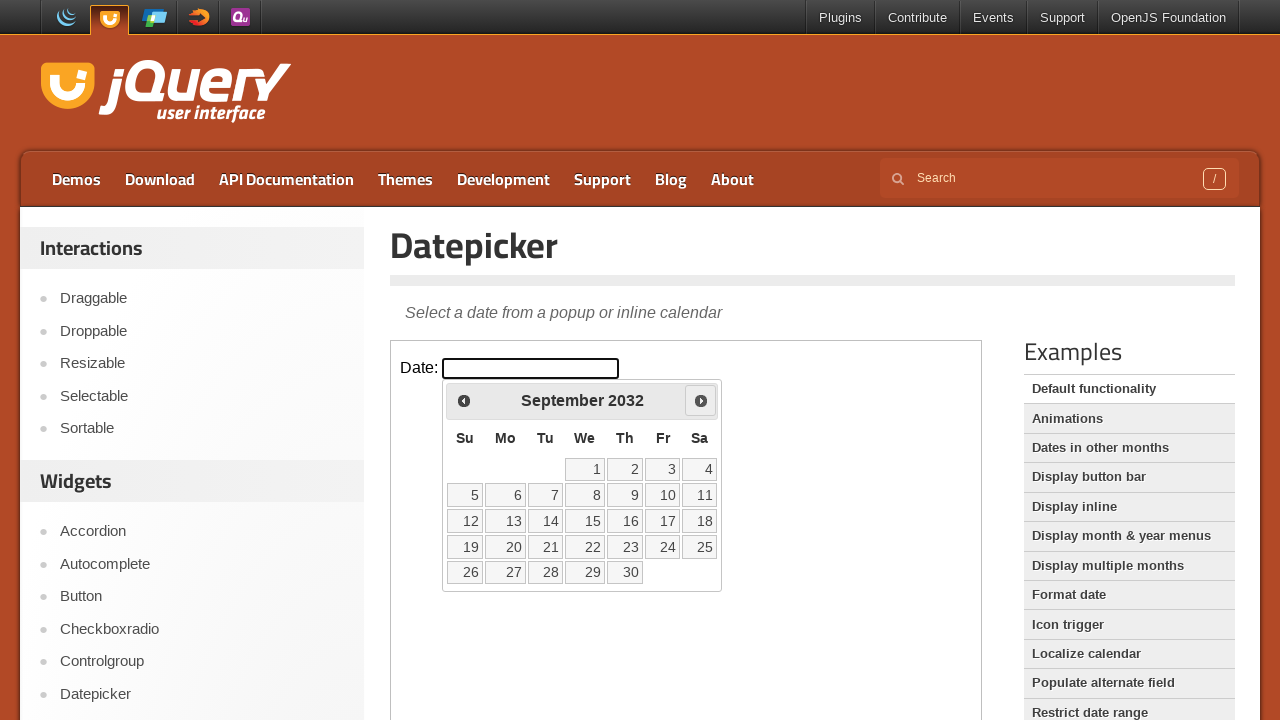

Clicked next month button to navigate forward at (701, 400) on iframe >> nth=0 >> internal:control=enter-frame >> xpath=//div[@id='ui-datepicke
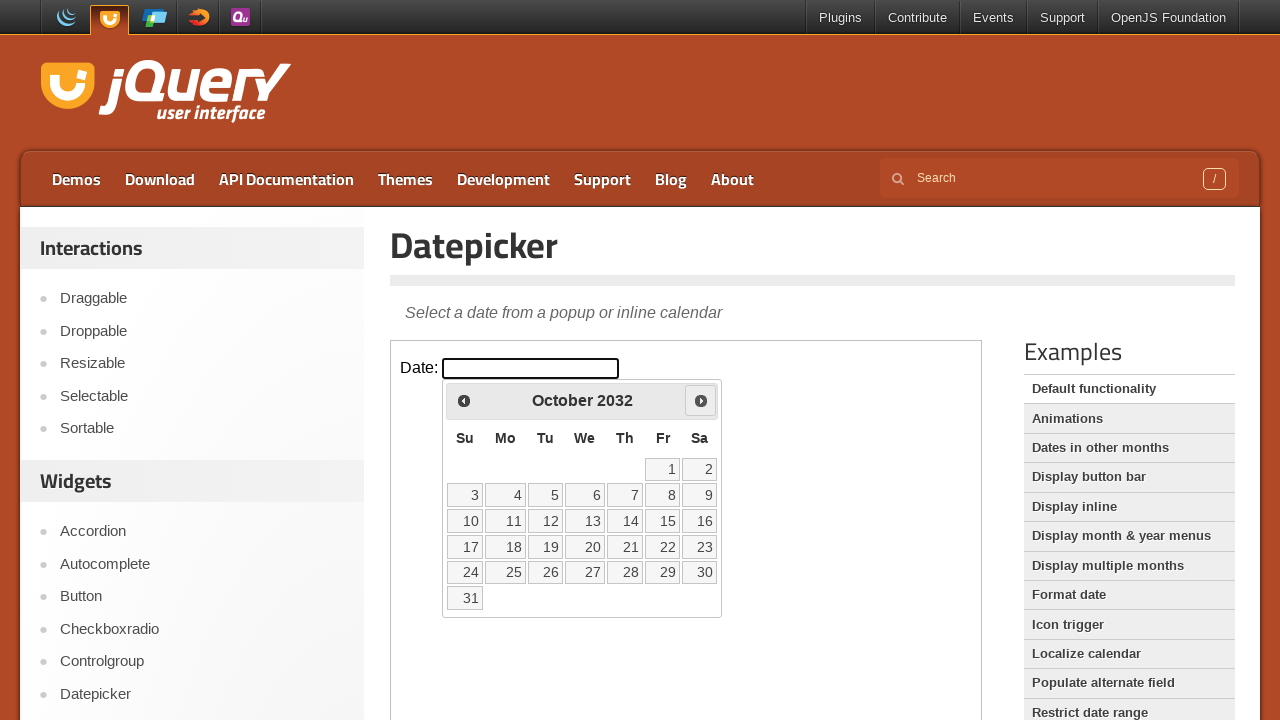

Checked current date: October 2032
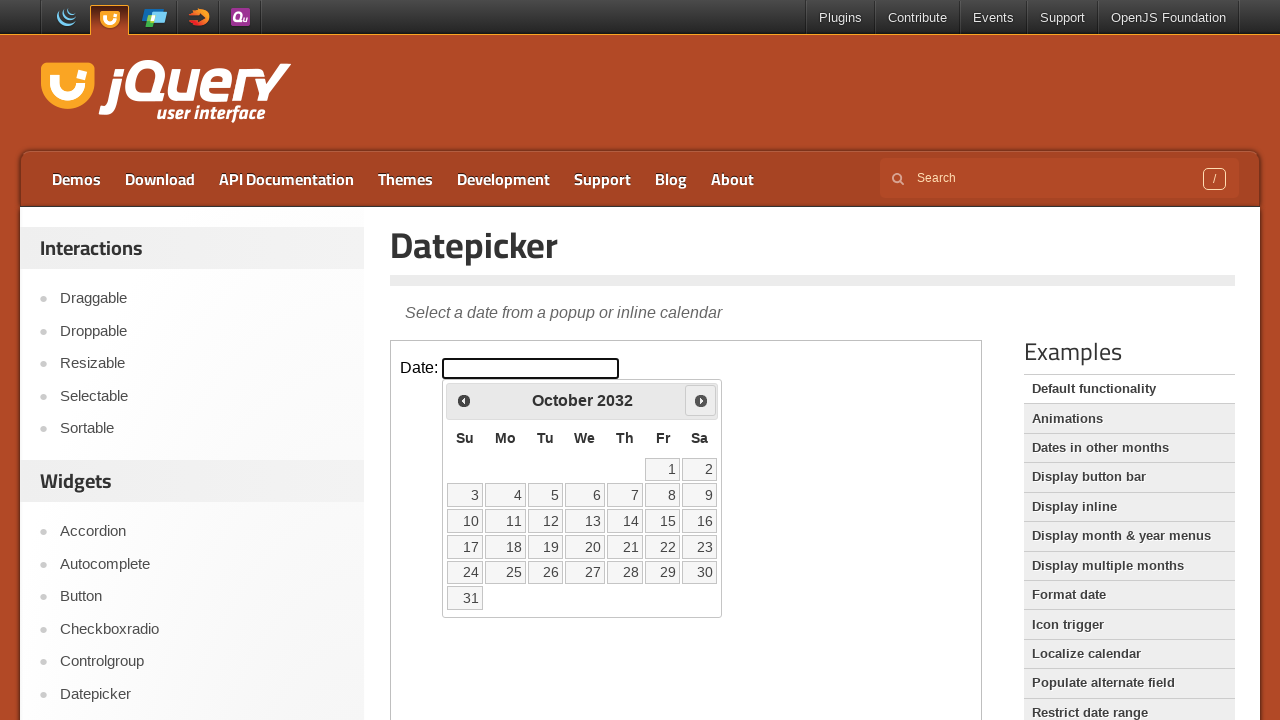

Clicked next month button to navigate forward at (701, 400) on iframe >> nth=0 >> internal:control=enter-frame >> xpath=//div[@id='ui-datepicke
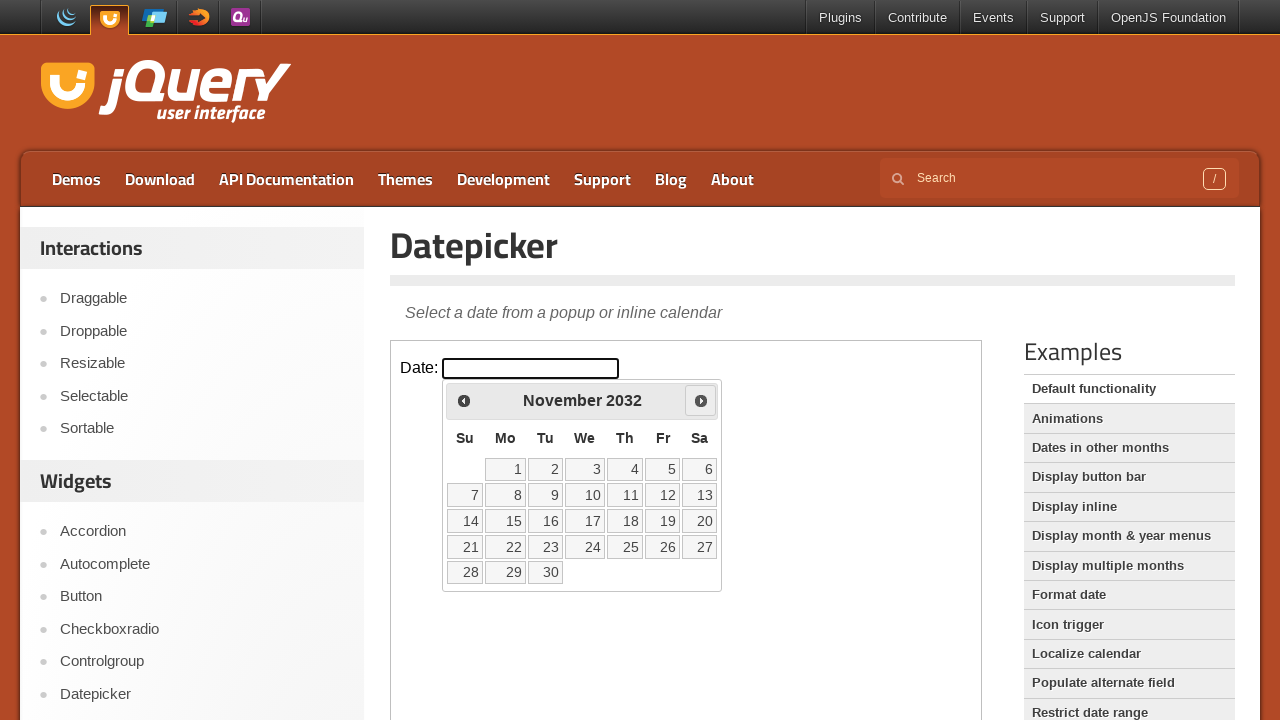

Checked current date: November 2032
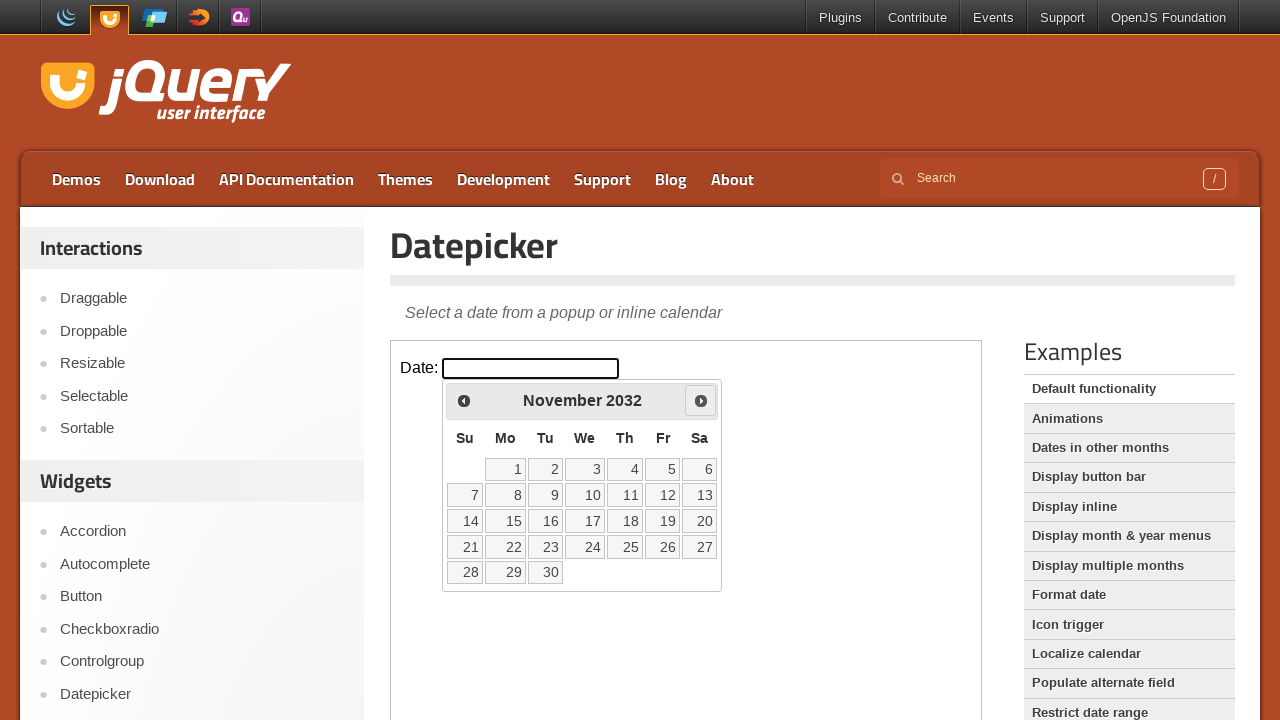

Clicked next month button to navigate forward at (701, 400) on iframe >> nth=0 >> internal:control=enter-frame >> xpath=//div[@id='ui-datepicke
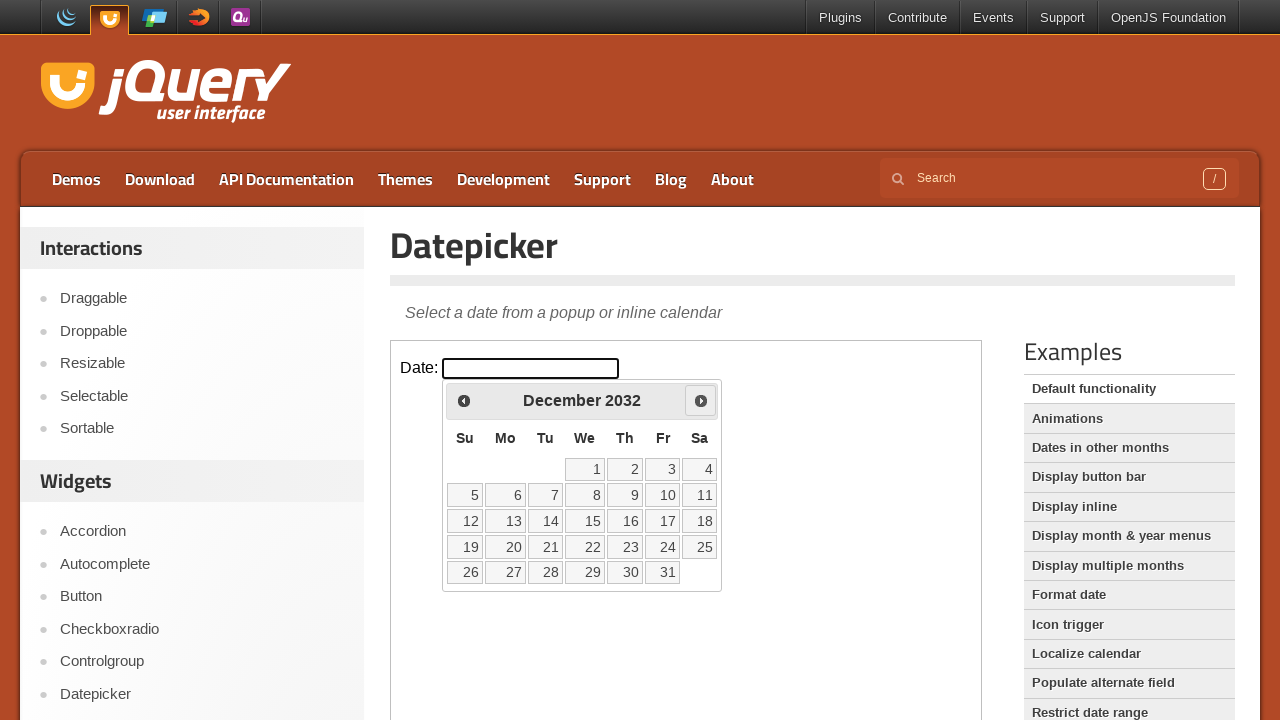

Checked current date: December 2032
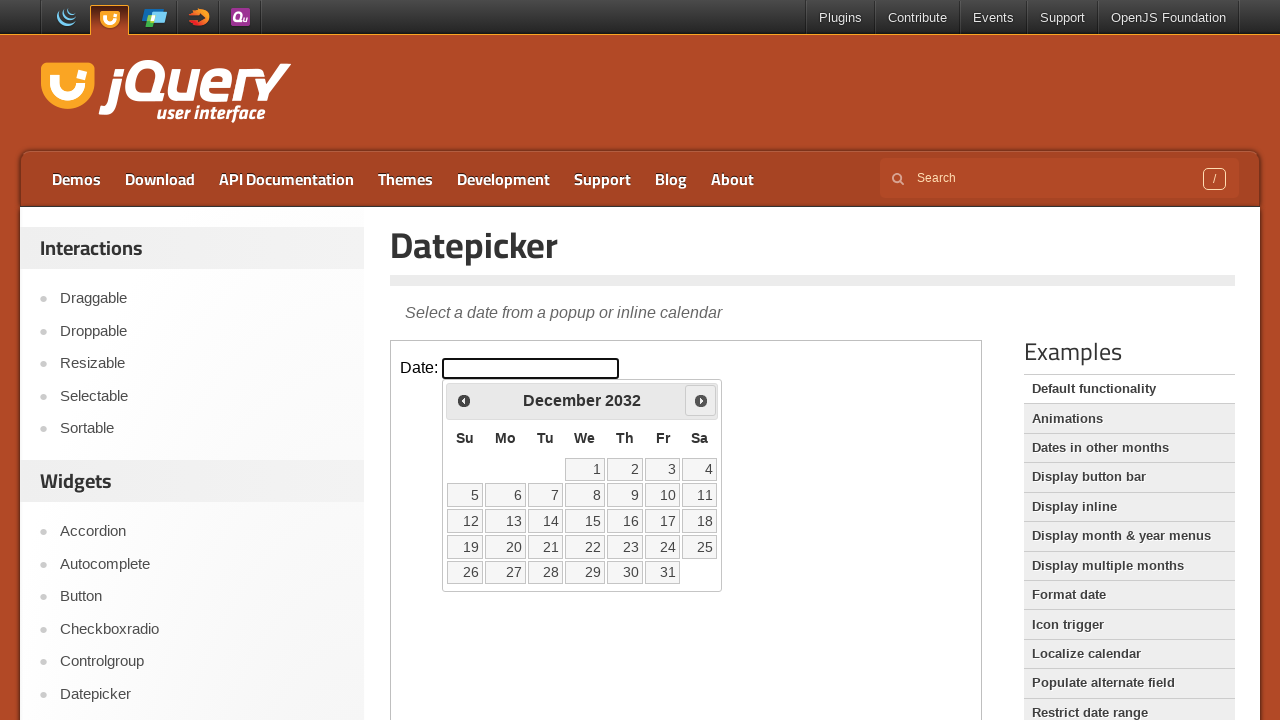

Clicked next month button to navigate forward at (701, 400) on iframe >> nth=0 >> internal:control=enter-frame >> xpath=//div[@id='ui-datepicke
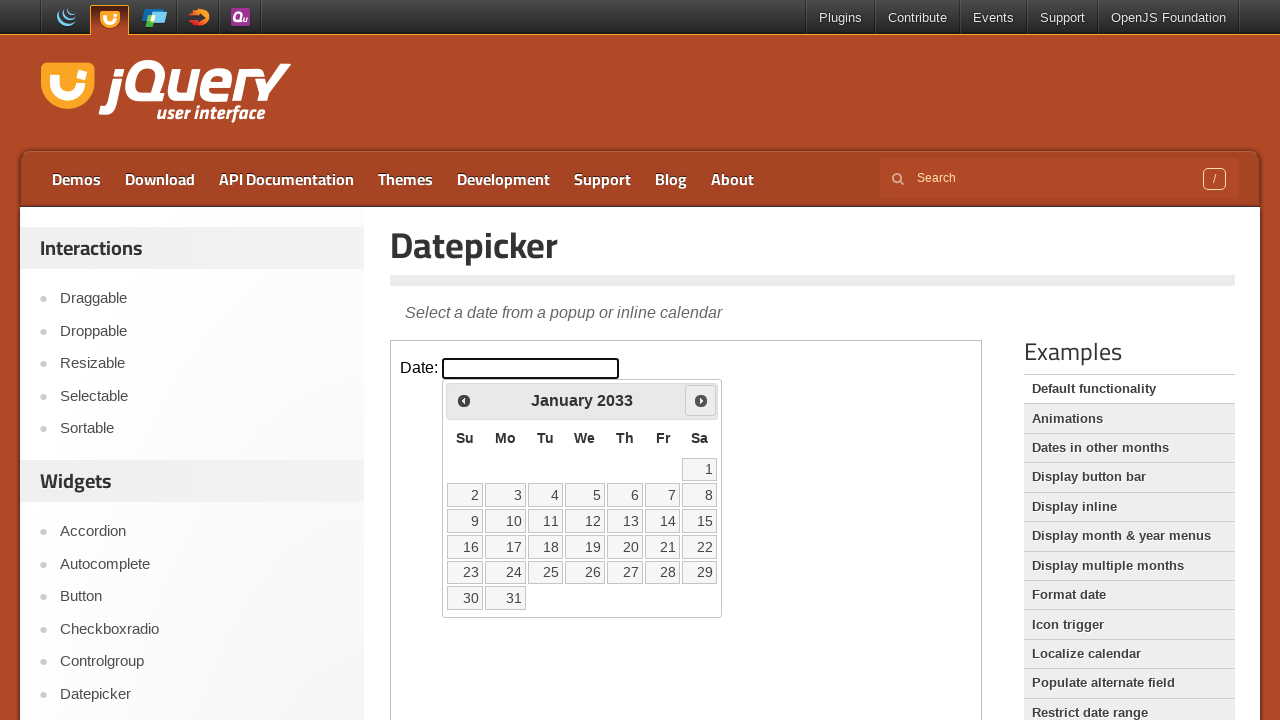

Checked current date: January 2033
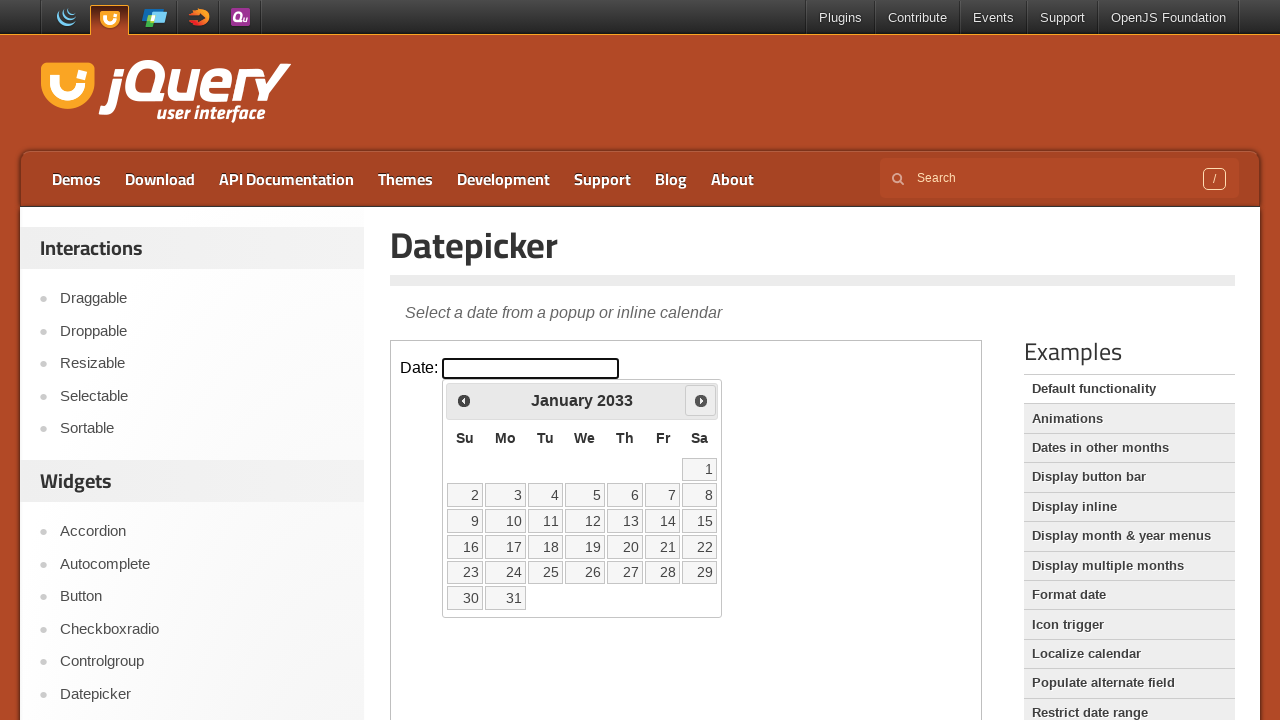

Clicked next month button to navigate forward at (701, 400) on iframe >> nth=0 >> internal:control=enter-frame >> xpath=//div[@id='ui-datepicke
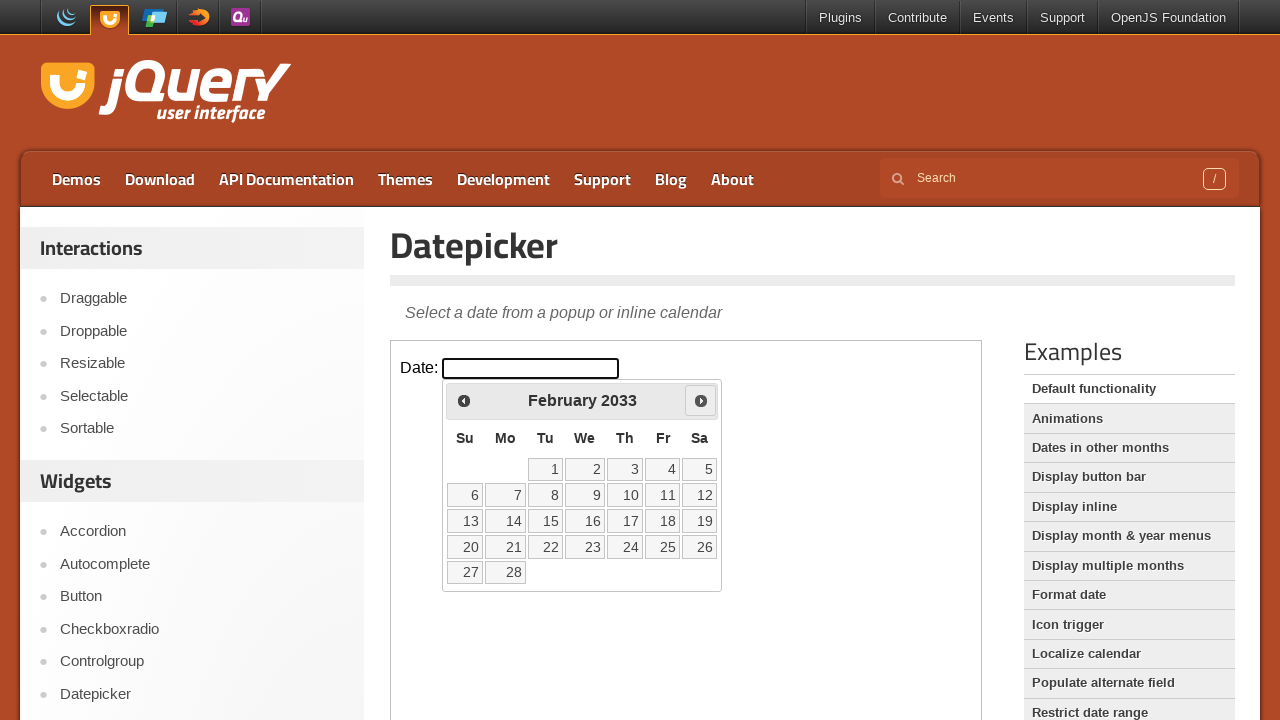

Checked current date: February 2033
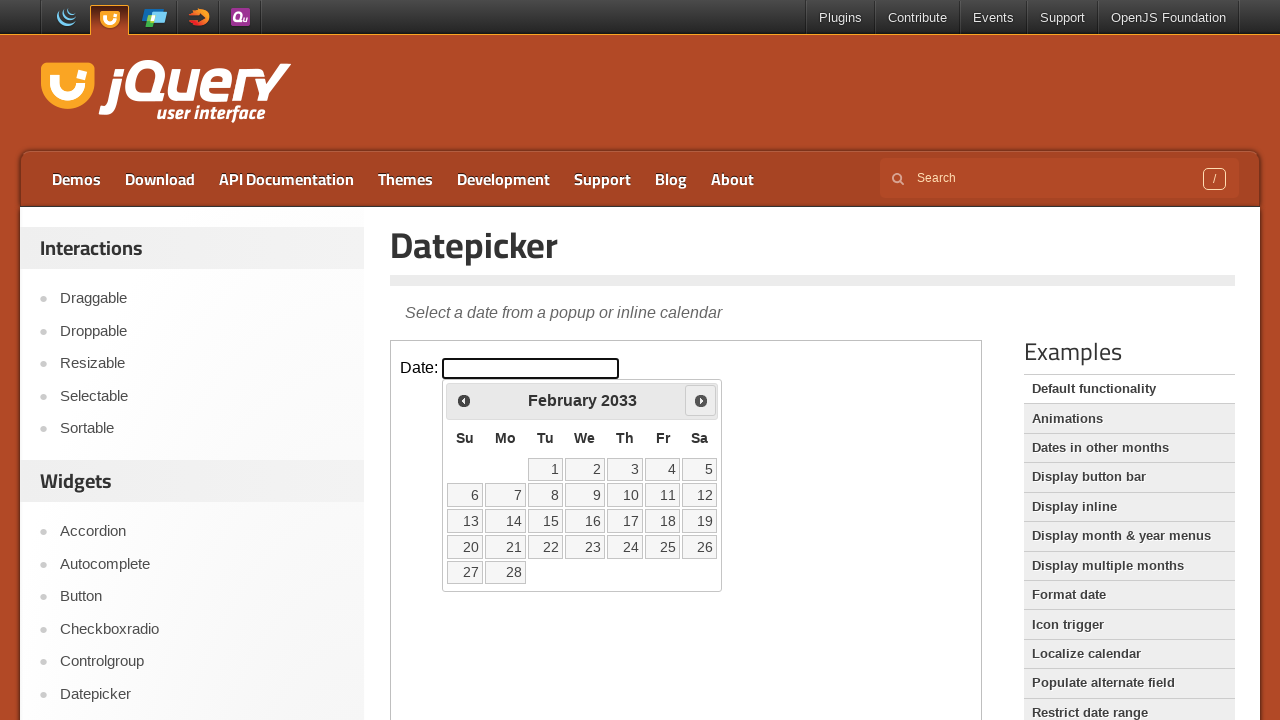

Clicked next month button to navigate forward at (701, 400) on iframe >> nth=0 >> internal:control=enter-frame >> xpath=//div[@id='ui-datepicke
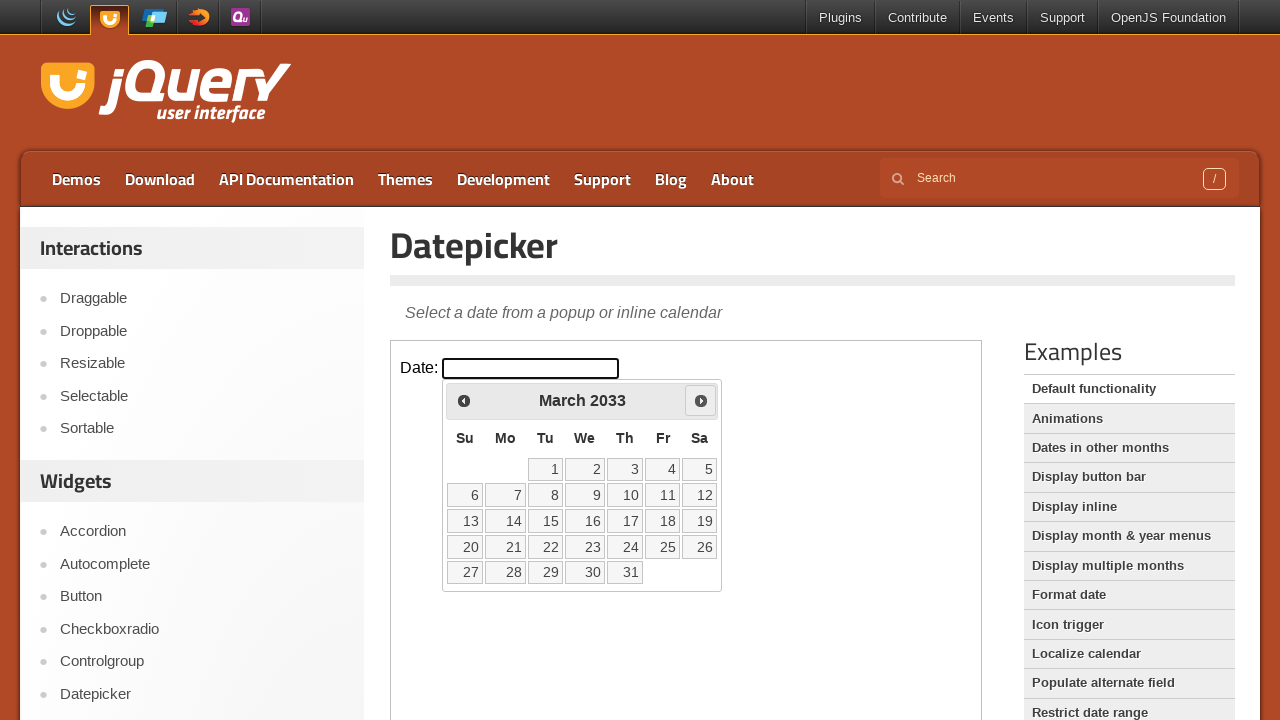

Checked current date: March 2033
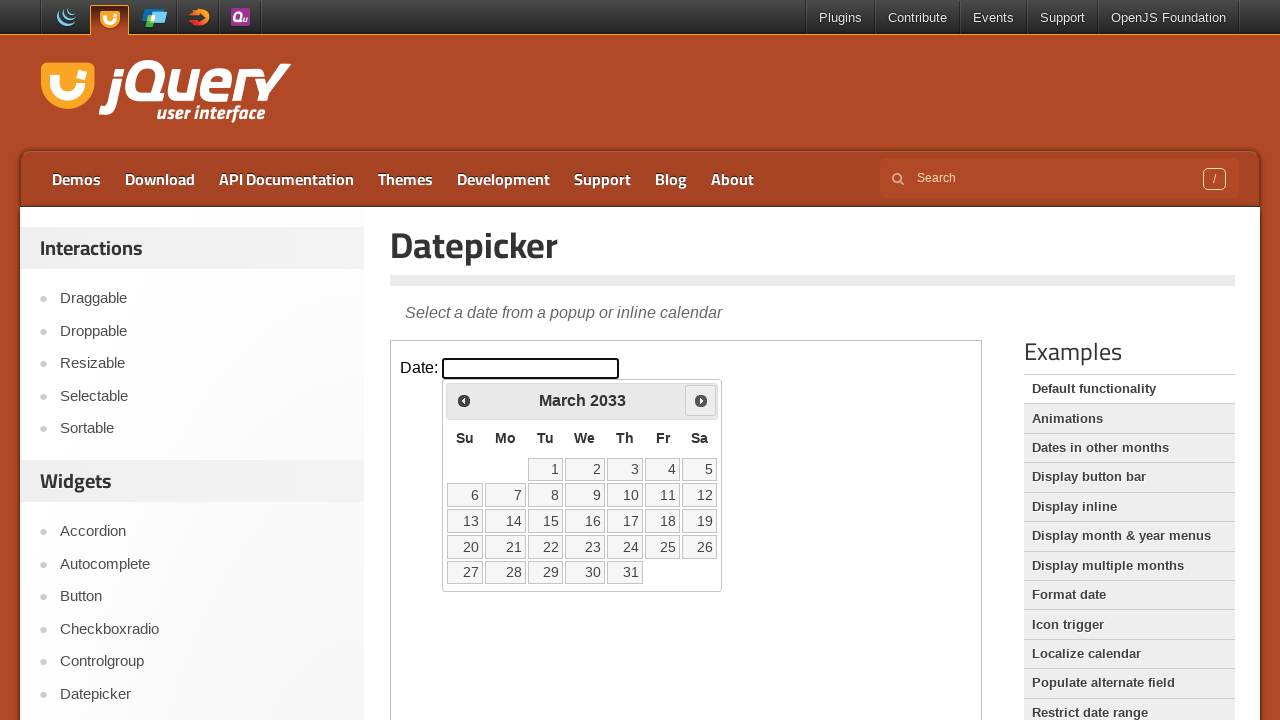

Clicked next month button to navigate forward at (701, 400) on iframe >> nth=0 >> internal:control=enter-frame >> xpath=//div[@id='ui-datepicke
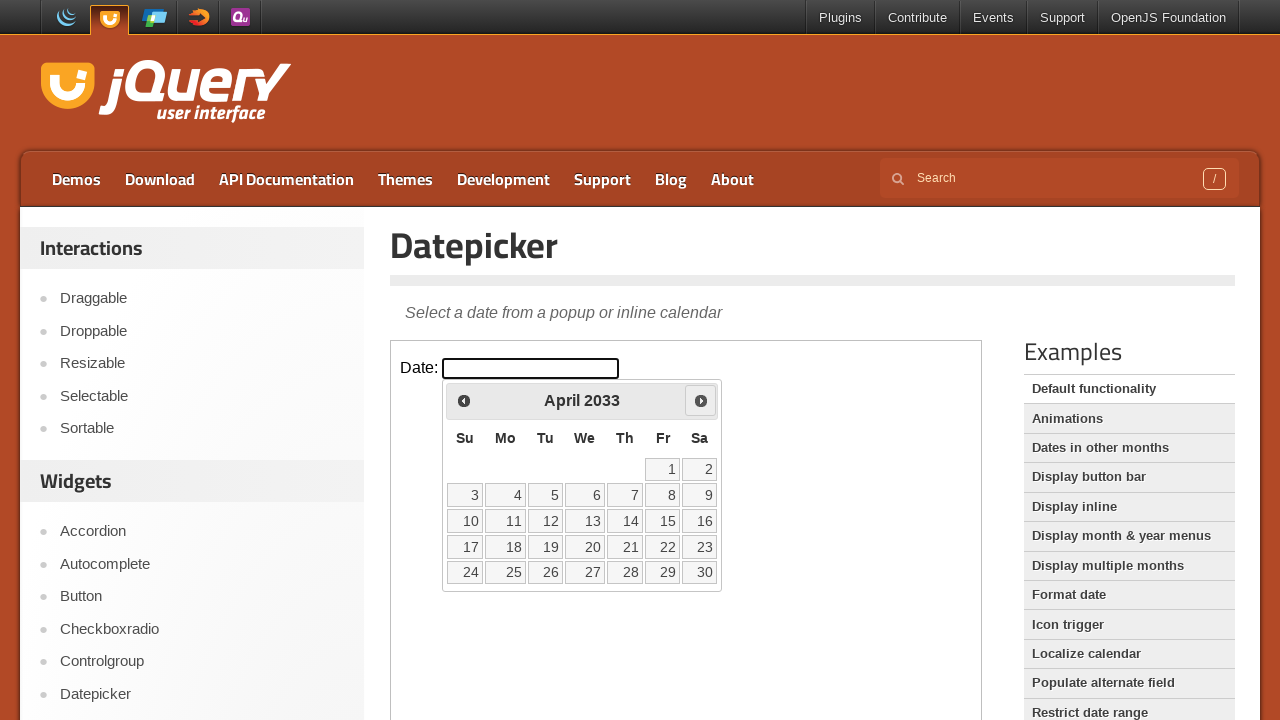

Checked current date: April 2033
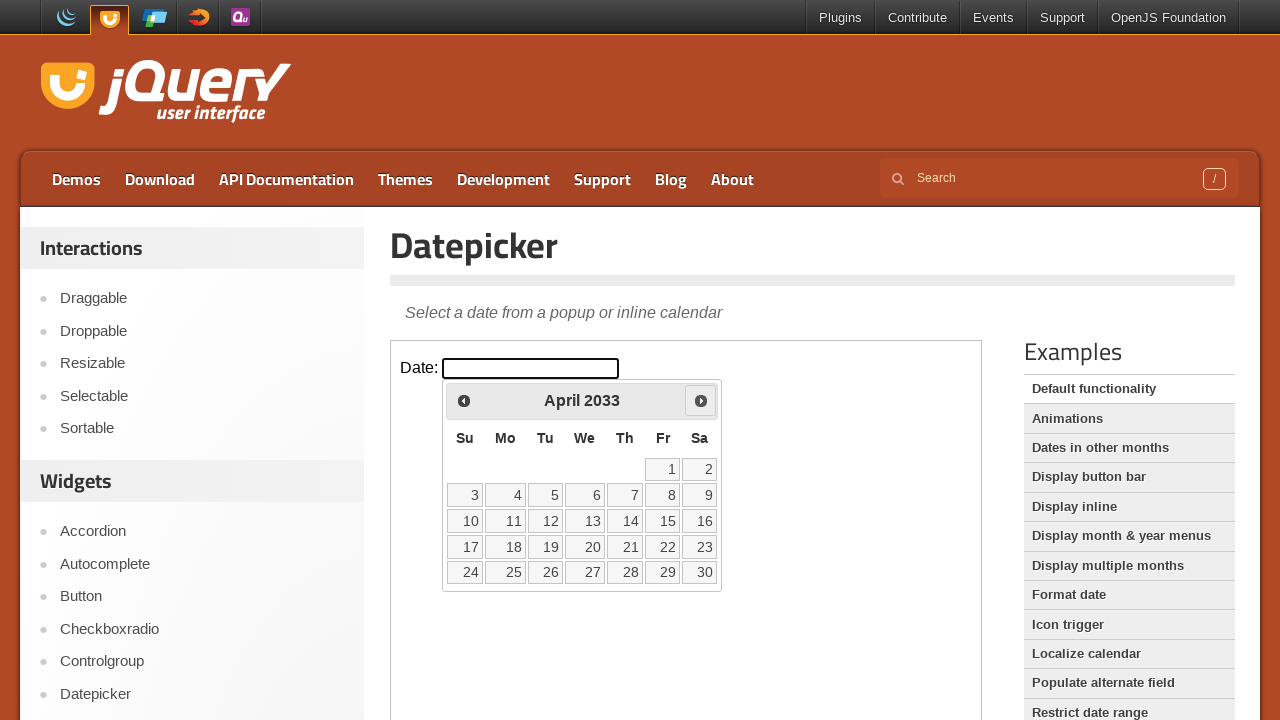

Clicked next month button to navigate forward at (701, 400) on iframe >> nth=0 >> internal:control=enter-frame >> xpath=//div[@id='ui-datepicke
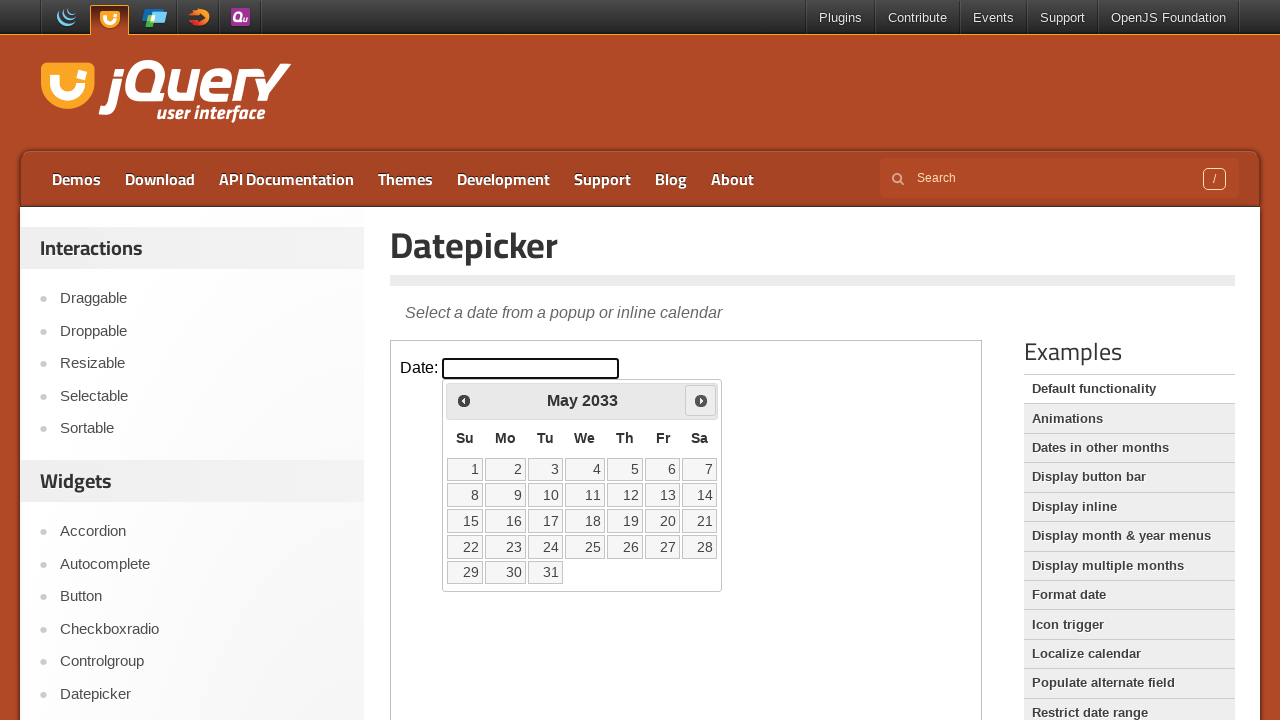

Checked current date: May 2033
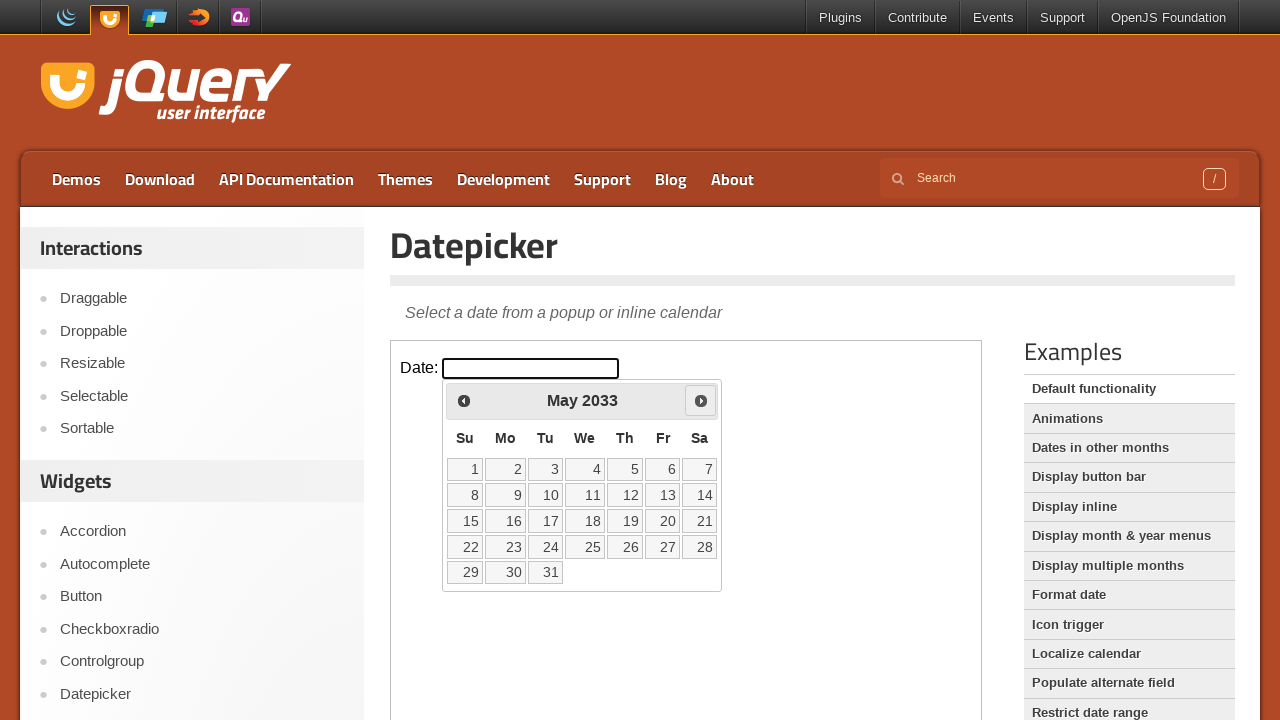

Clicked next month button to navigate forward at (701, 400) on iframe >> nth=0 >> internal:control=enter-frame >> xpath=//div[@id='ui-datepicke
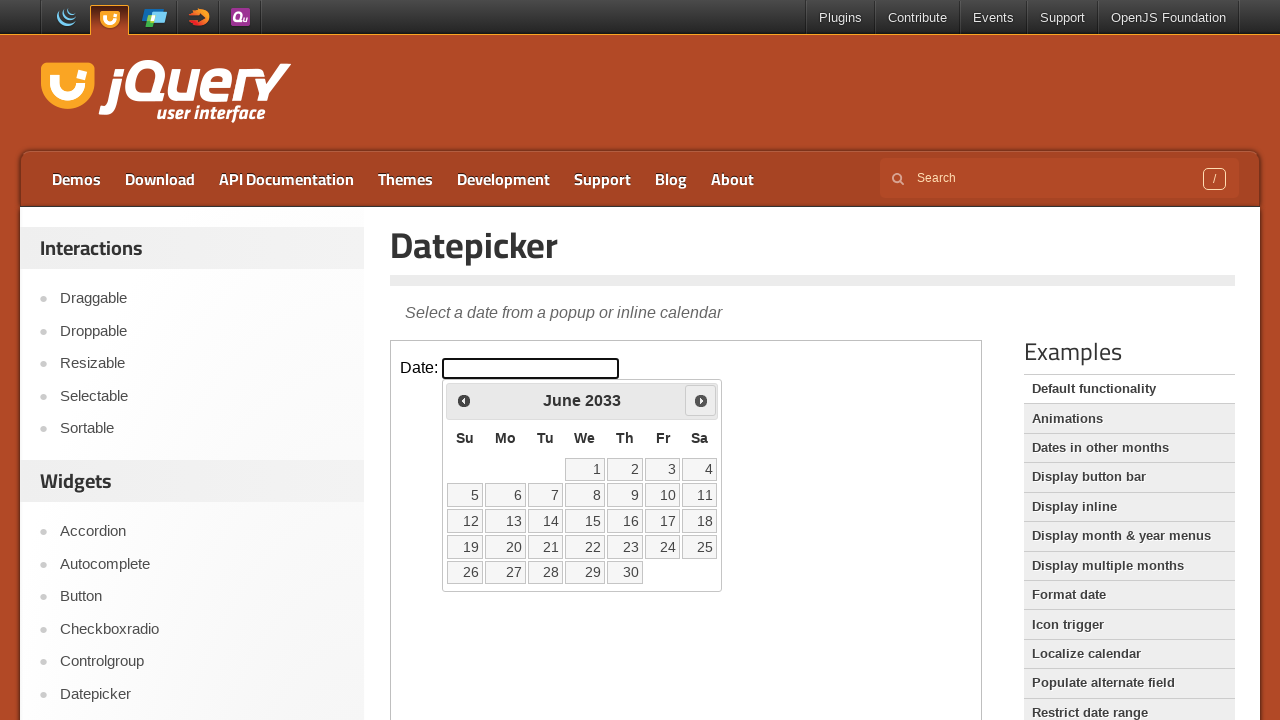

Checked current date: June 2033
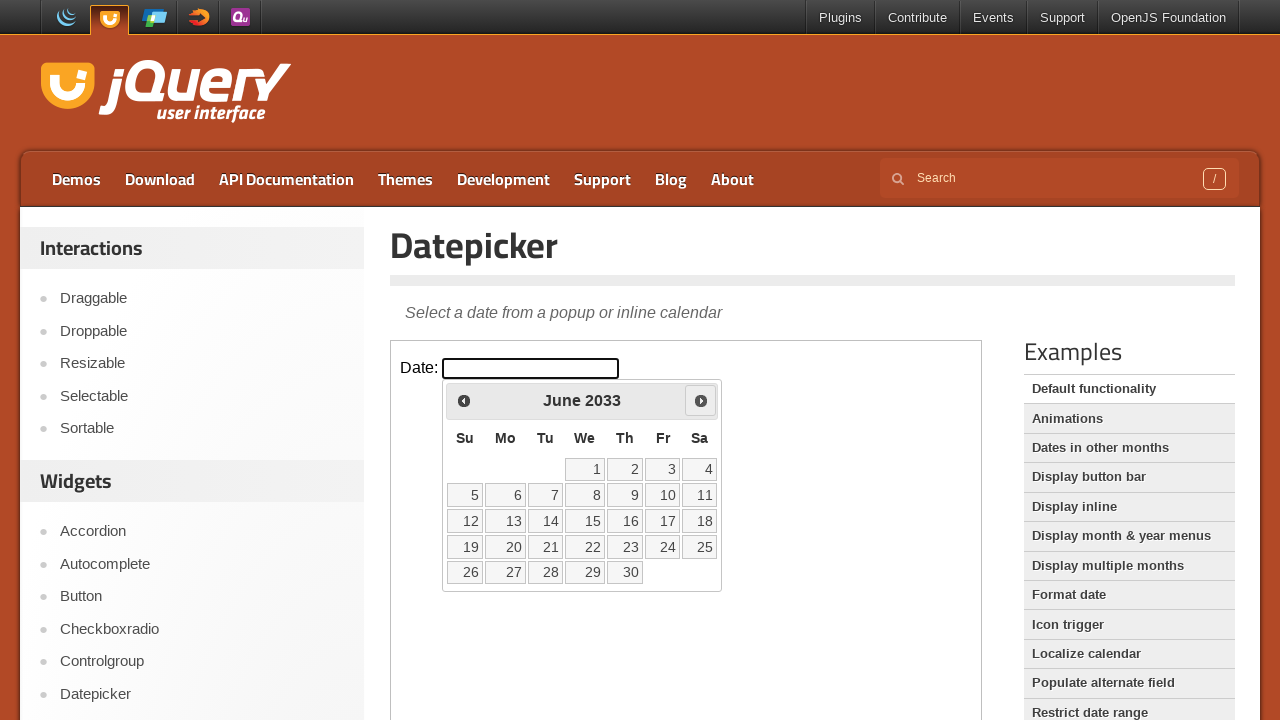

Clicked next month button to navigate forward at (701, 400) on iframe >> nth=0 >> internal:control=enter-frame >> xpath=//div[@id='ui-datepicke
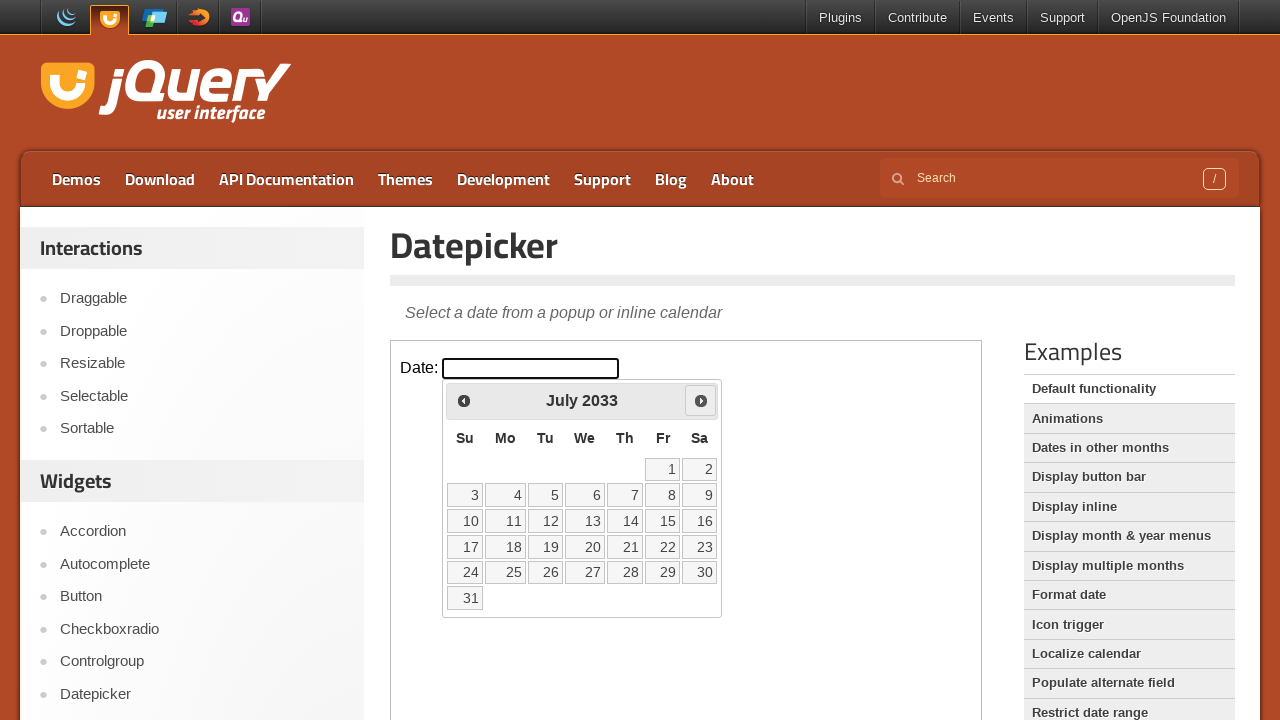

Checked current date: July 2033
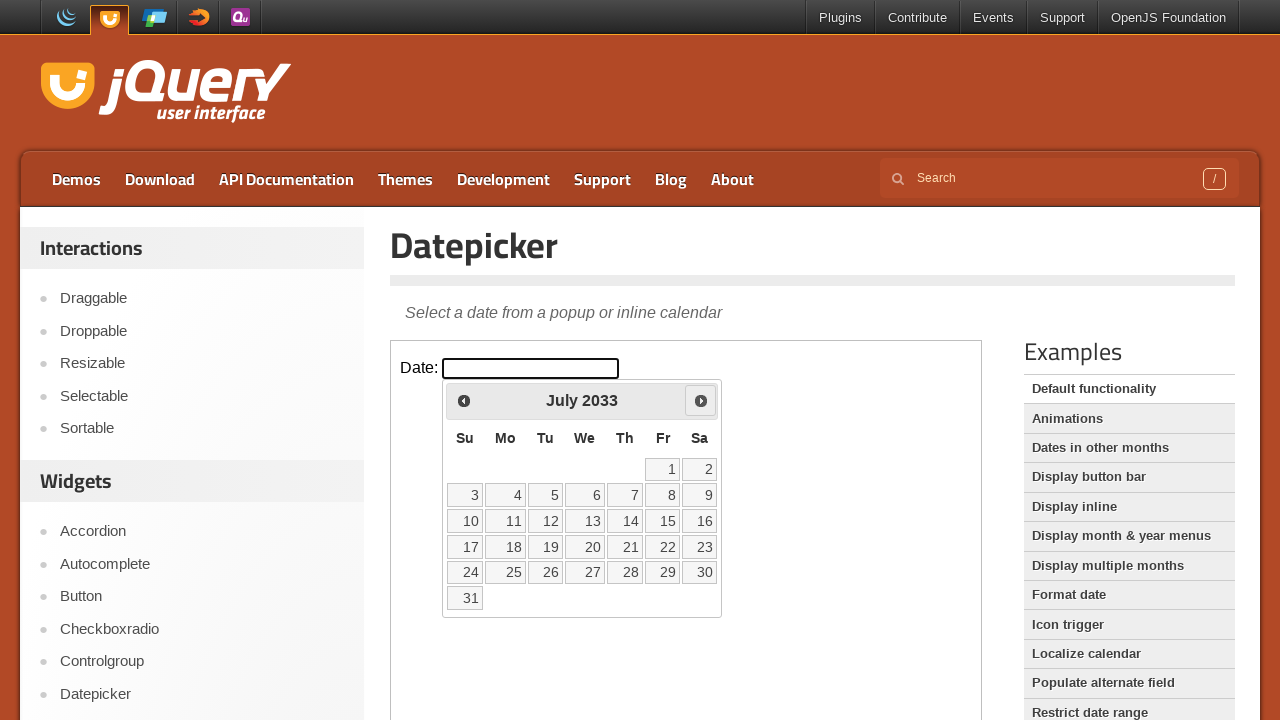

Clicked next month button to navigate forward at (701, 400) on iframe >> nth=0 >> internal:control=enter-frame >> xpath=//div[@id='ui-datepicke
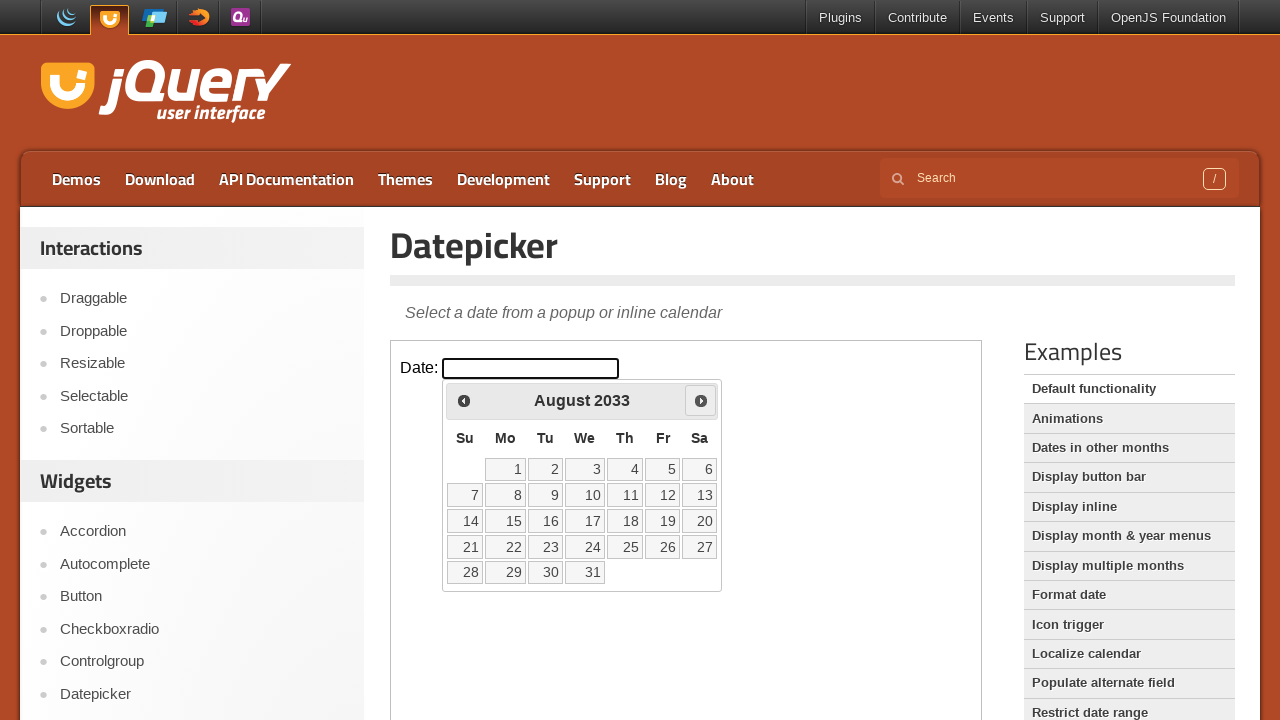

Checked current date: August 2033
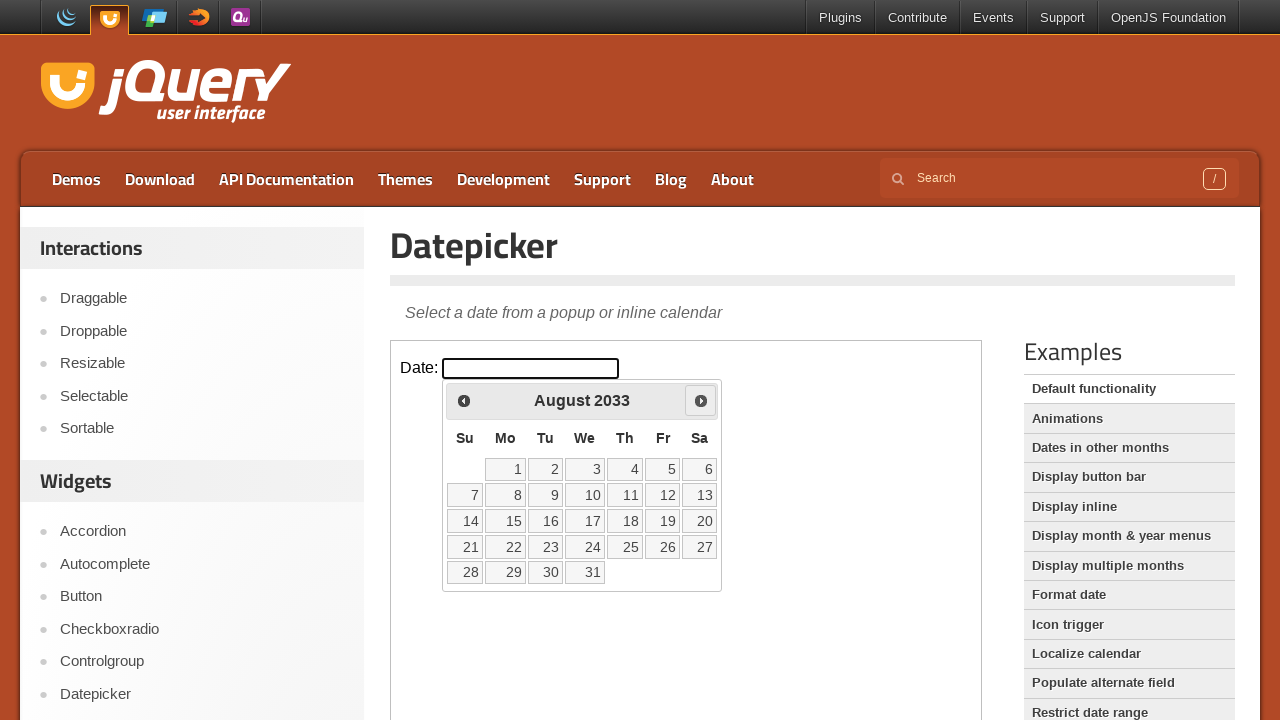

Clicked next month button to navigate forward at (701, 400) on iframe >> nth=0 >> internal:control=enter-frame >> xpath=//div[@id='ui-datepicke
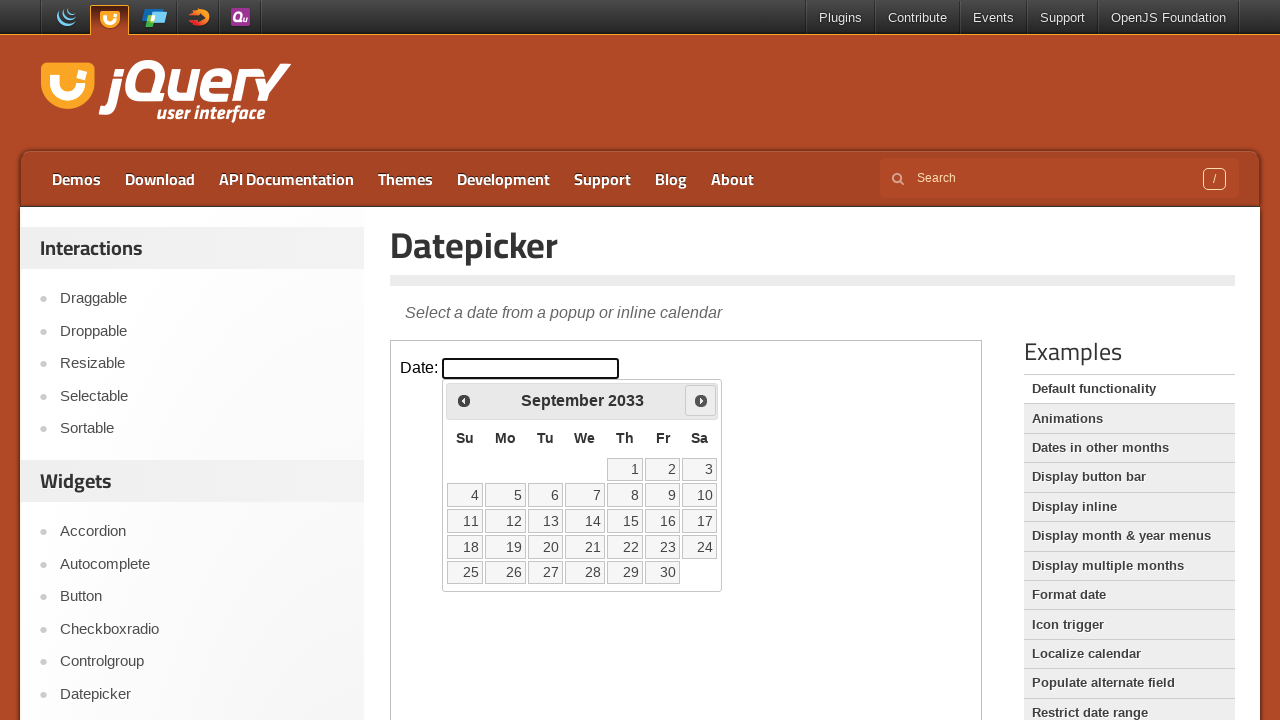

Checked current date: September 2033
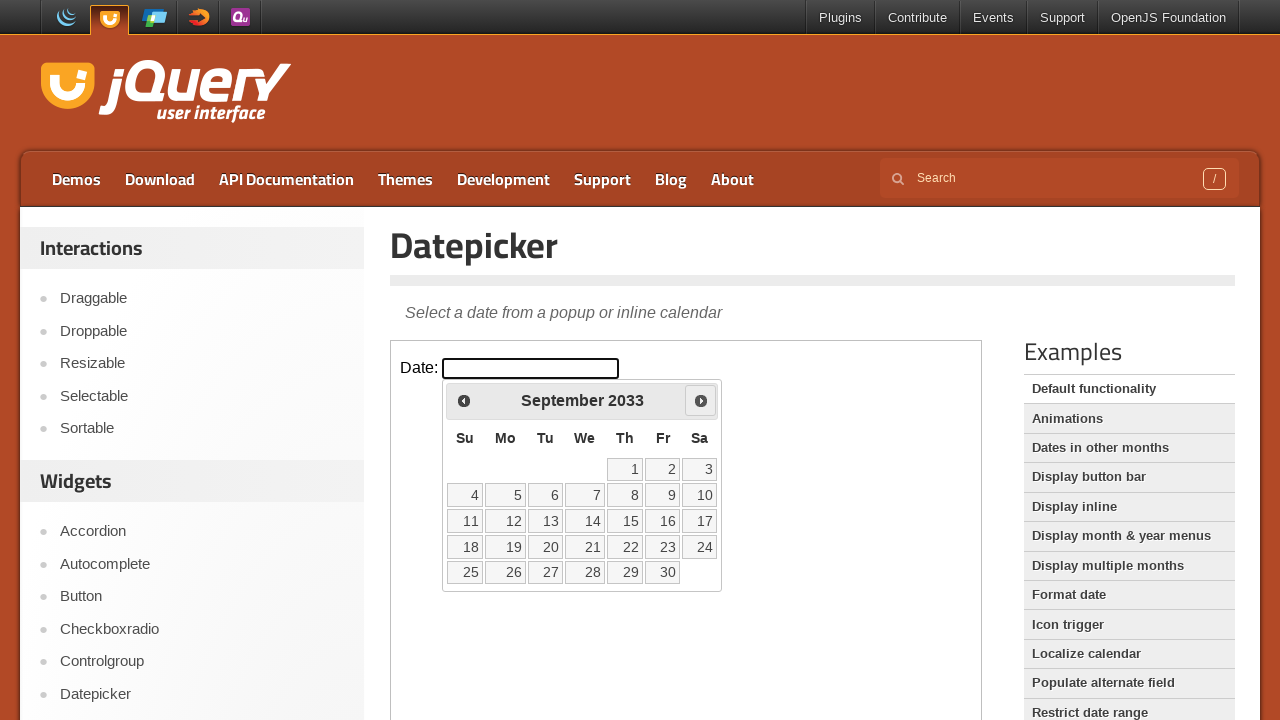

Clicked next month button to navigate forward at (701, 400) on iframe >> nth=0 >> internal:control=enter-frame >> xpath=//div[@id='ui-datepicke
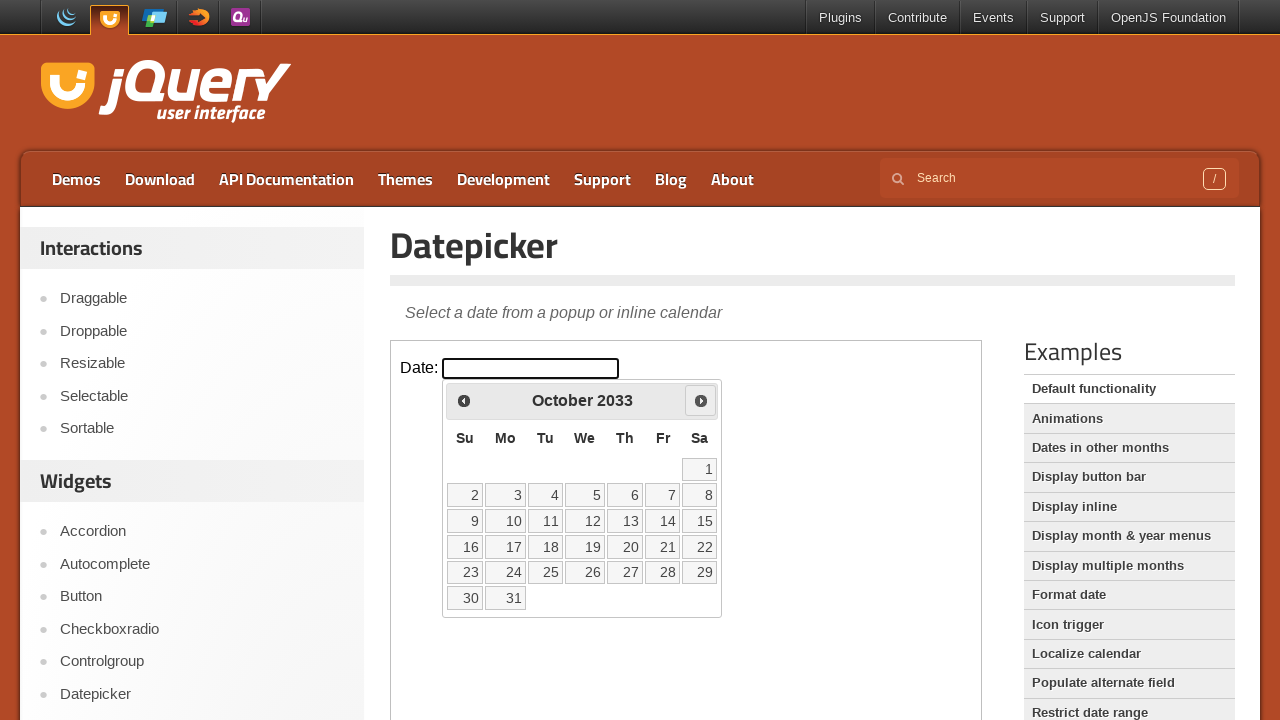

Checked current date: October 2033
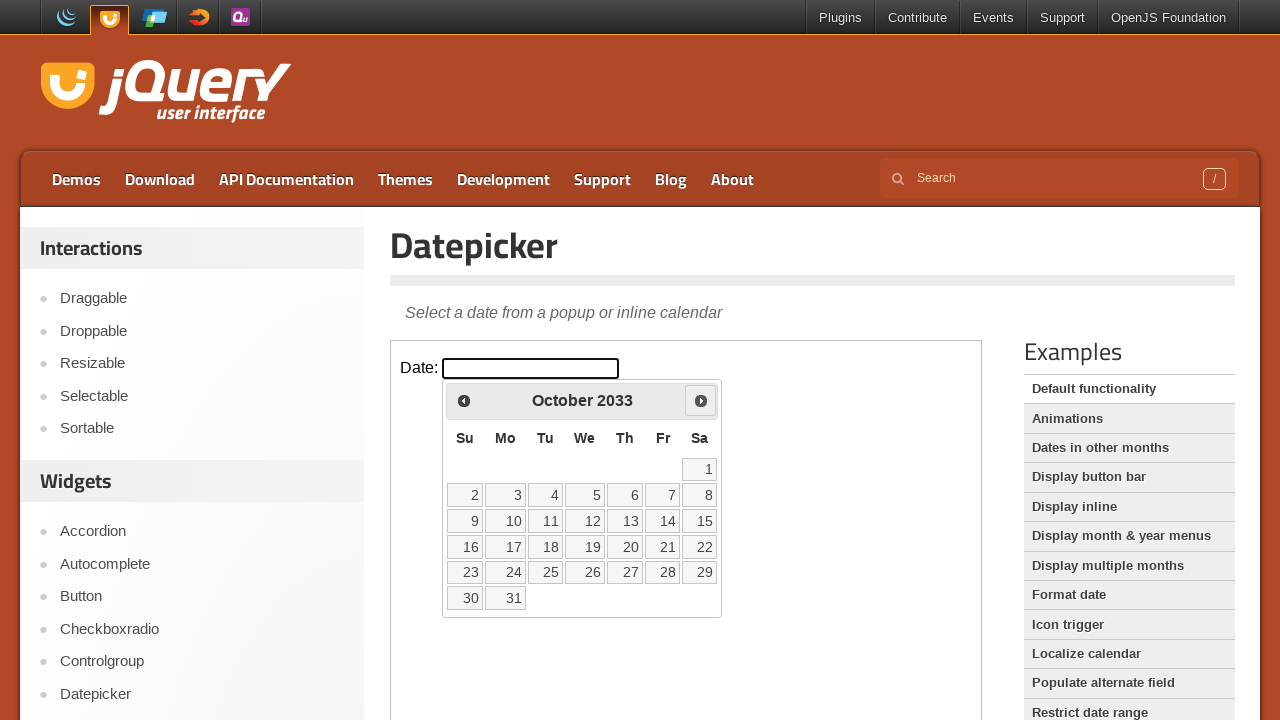

Clicked next month button to navigate forward at (701, 400) on iframe >> nth=0 >> internal:control=enter-frame >> xpath=//div[@id='ui-datepicke
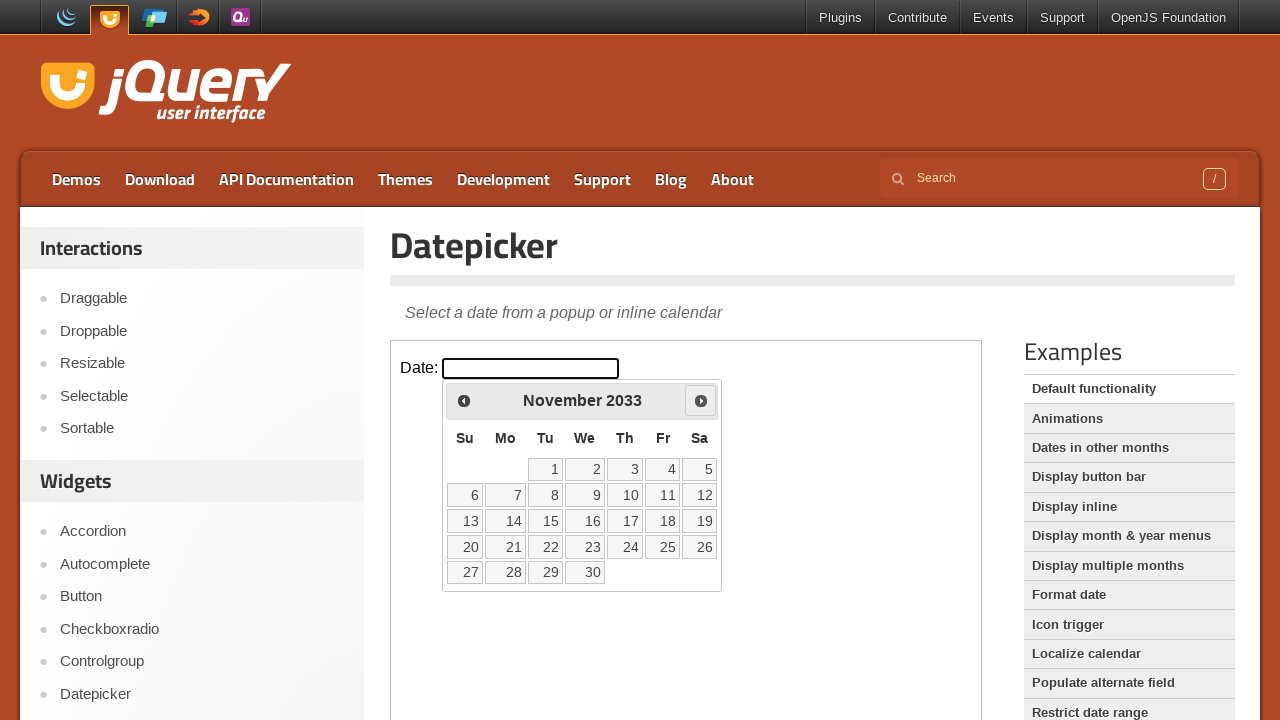

Checked current date: November 2033
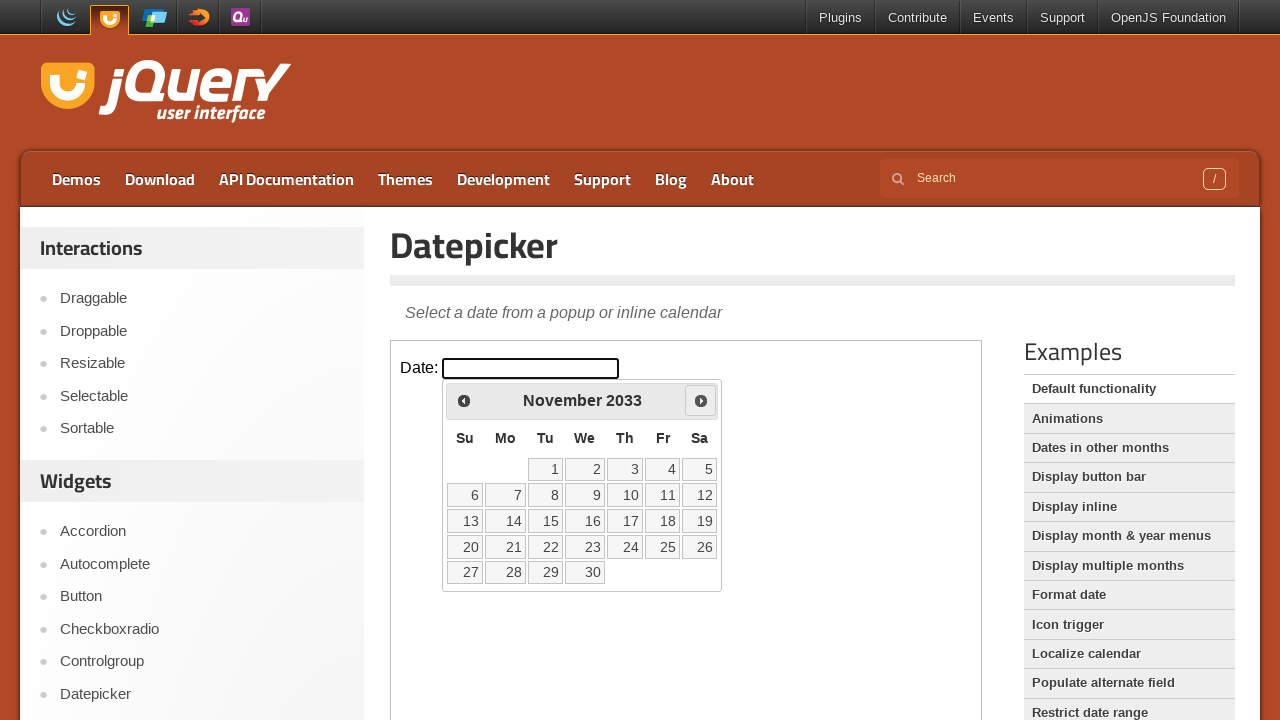

Clicked next month button to navigate forward at (701, 400) on iframe >> nth=0 >> internal:control=enter-frame >> xpath=//div[@id='ui-datepicke
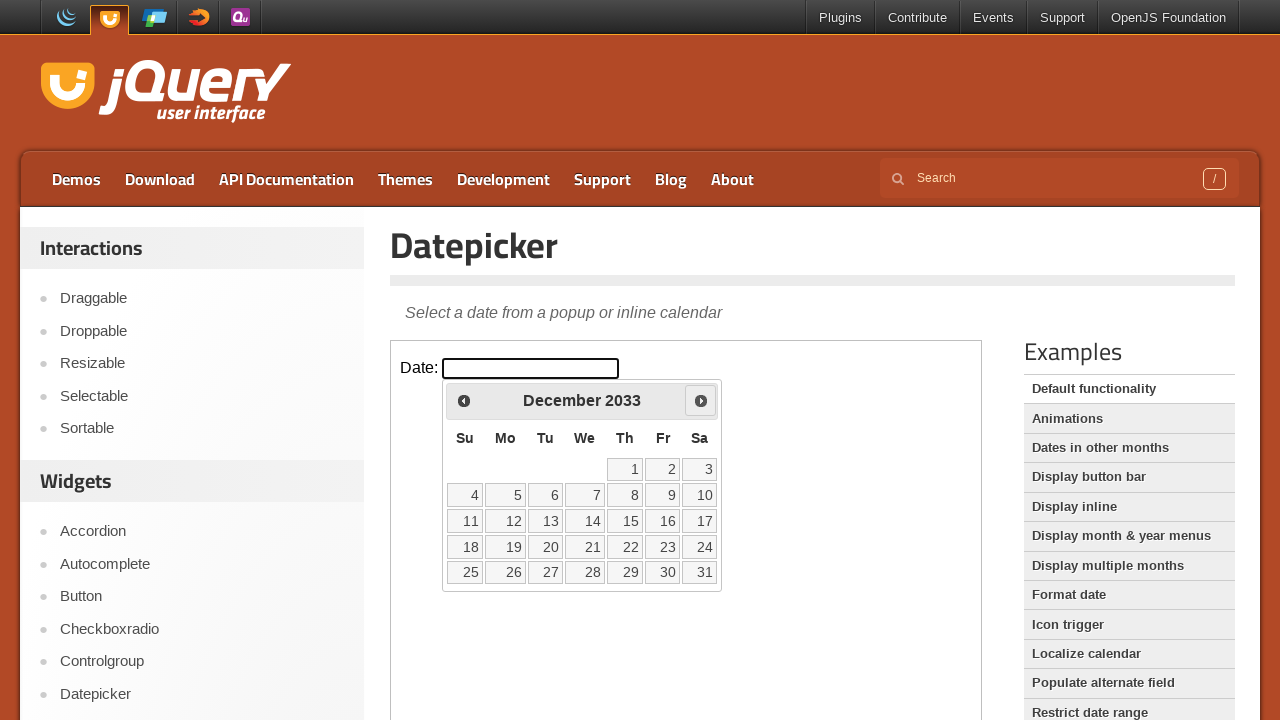

Checked current date: December 2033
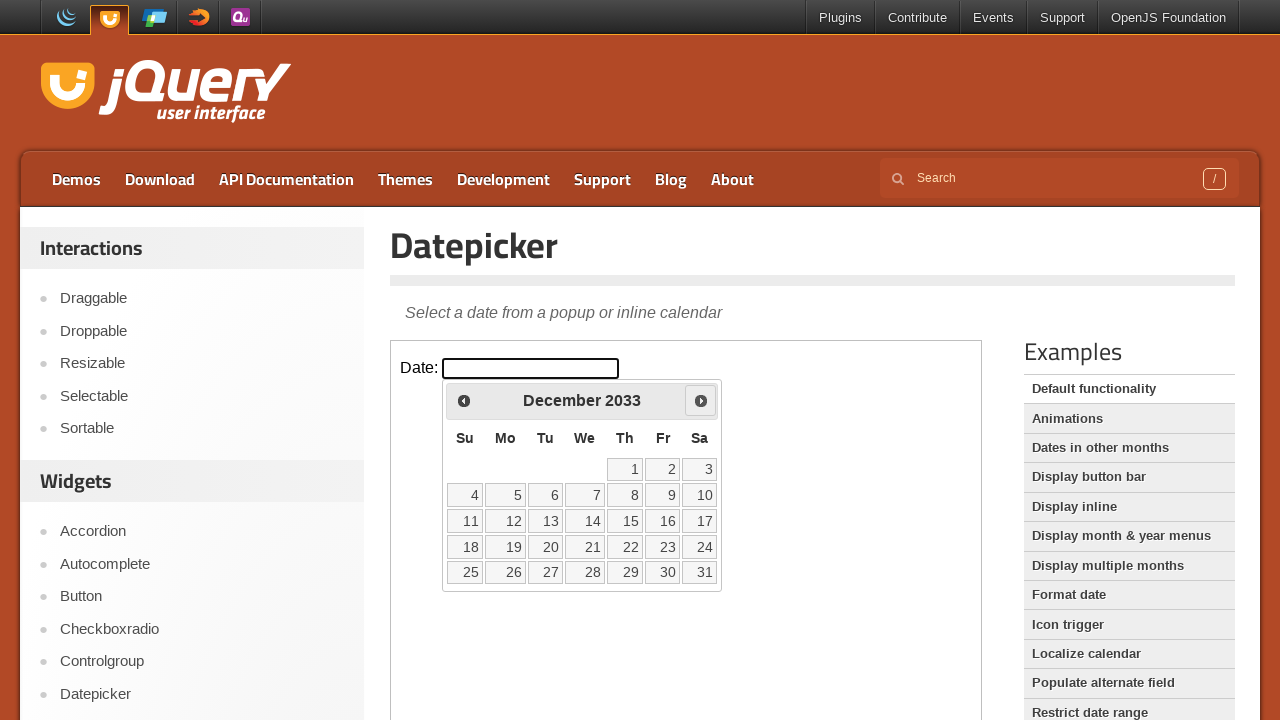

Clicked next month button to navigate forward at (701, 400) on iframe >> nth=0 >> internal:control=enter-frame >> xpath=//div[@id='ui-datepicke
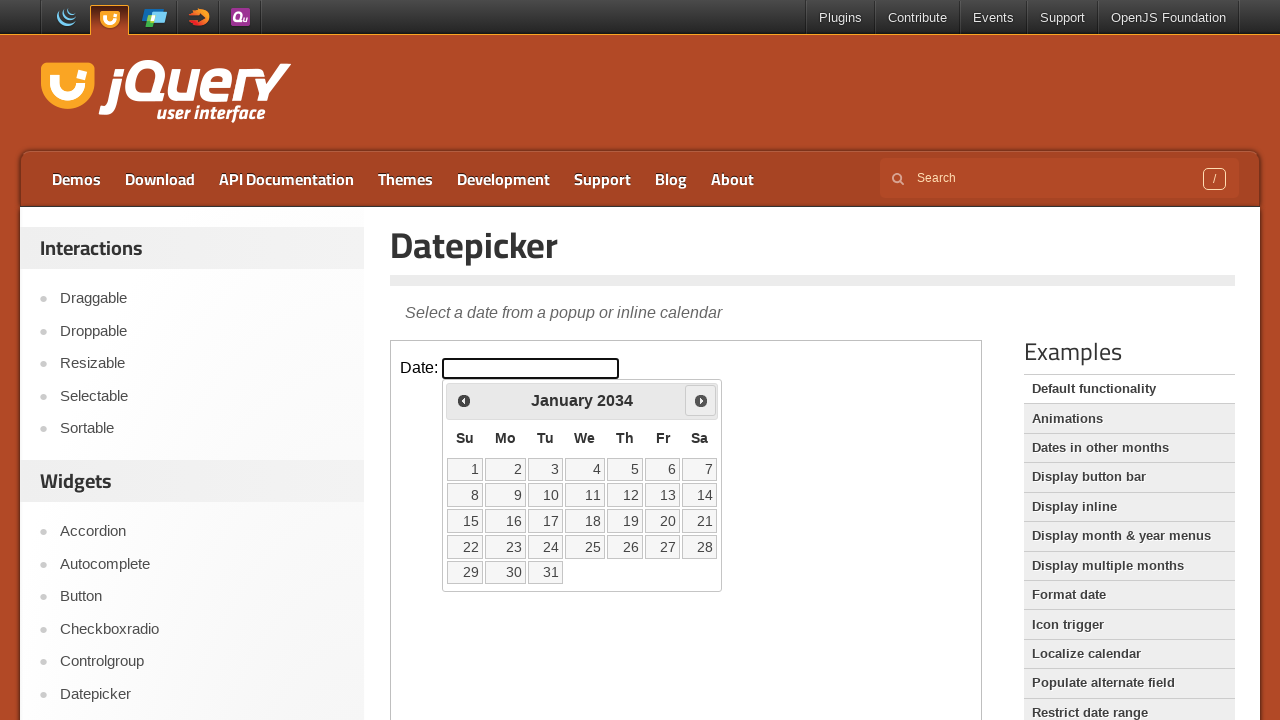

Checked current date: January 2034
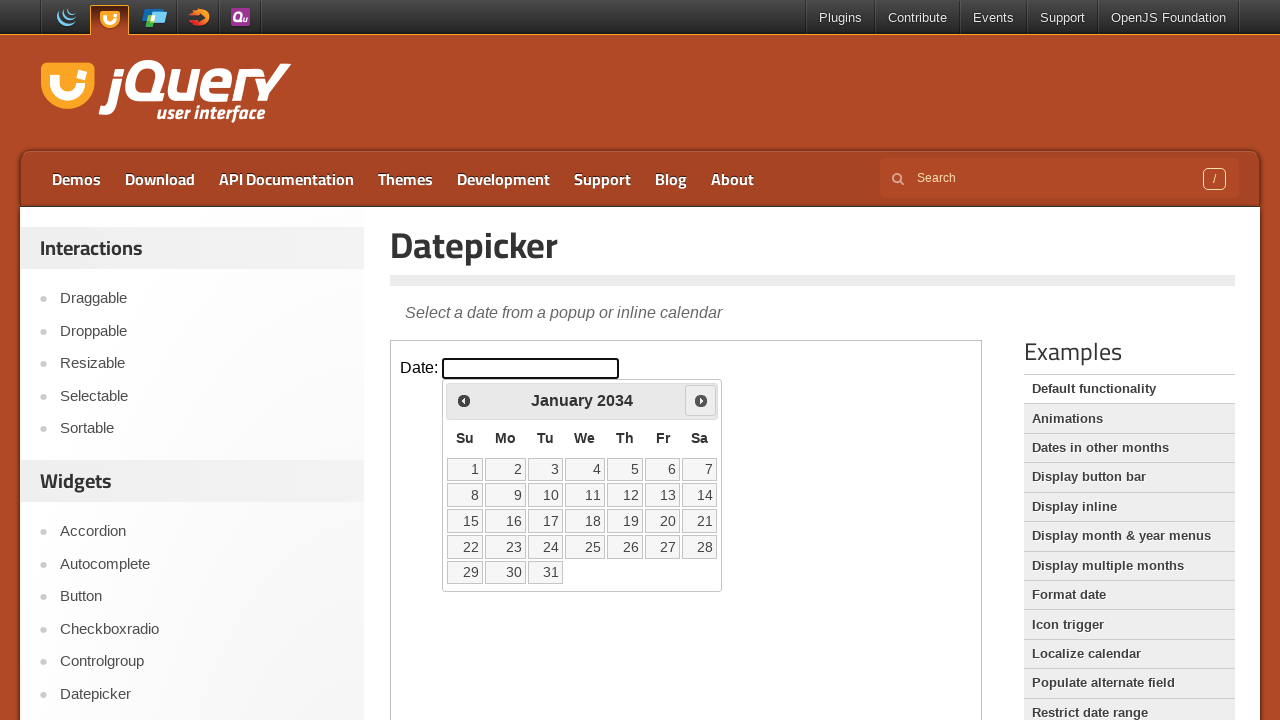

Clicked next month button to navigate forward at (701, 400) on iframe >> nth=0 >> internal:control=enter-frame >> xpath=//div[@id='ui-datepicke
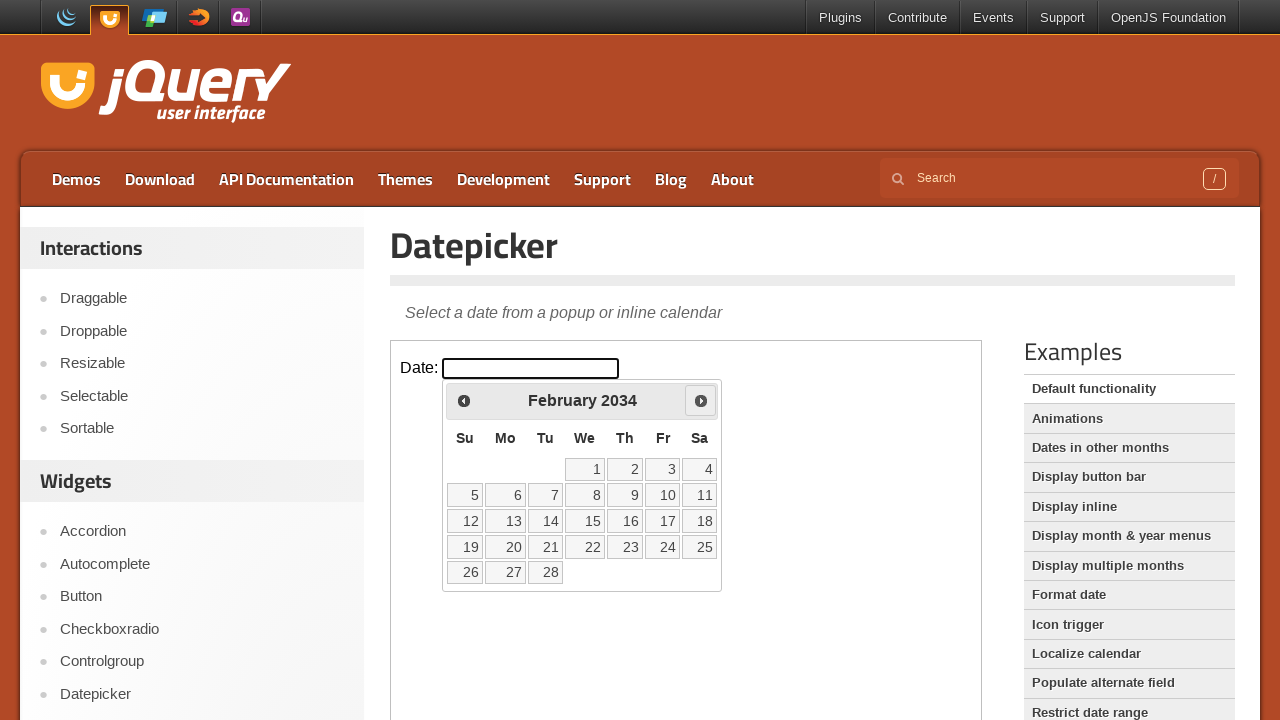

Checked current date: February 2034
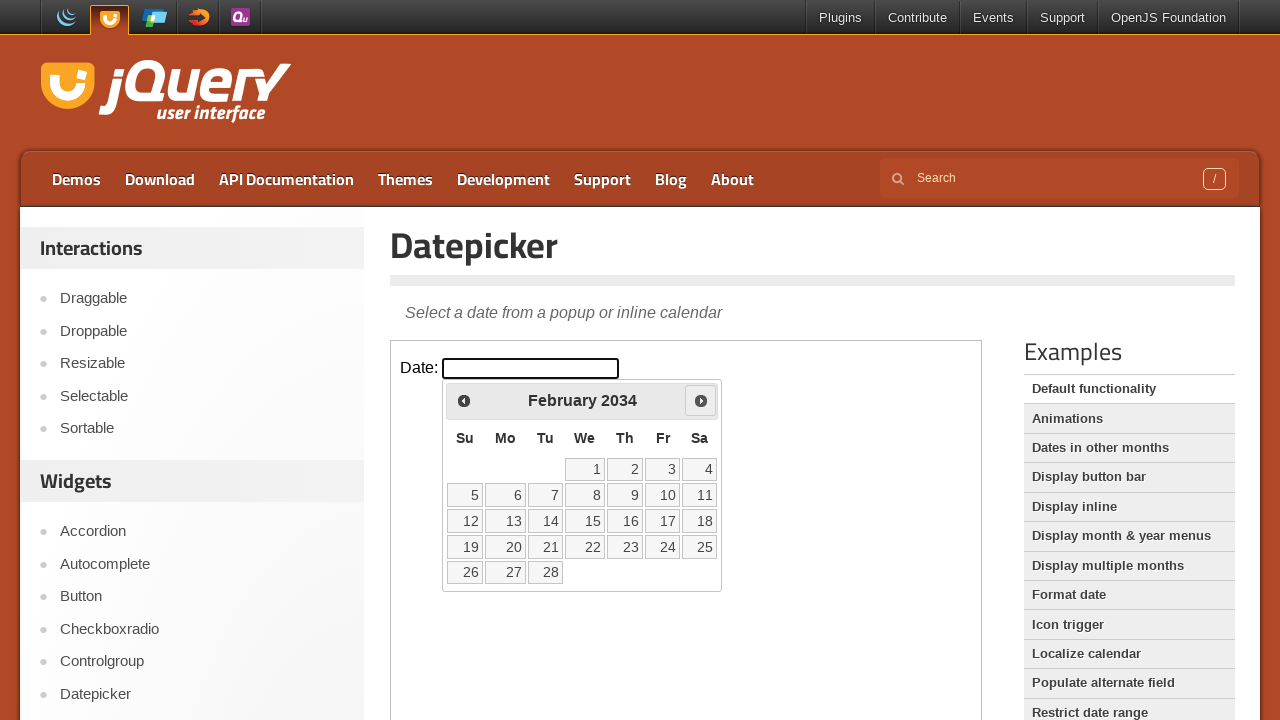

Clicked next month button to navigate forward at (701, 400) on iframe >> nth=0 >> internal:control=enter-frame >> xpath=//div[@id='ui-datepicke
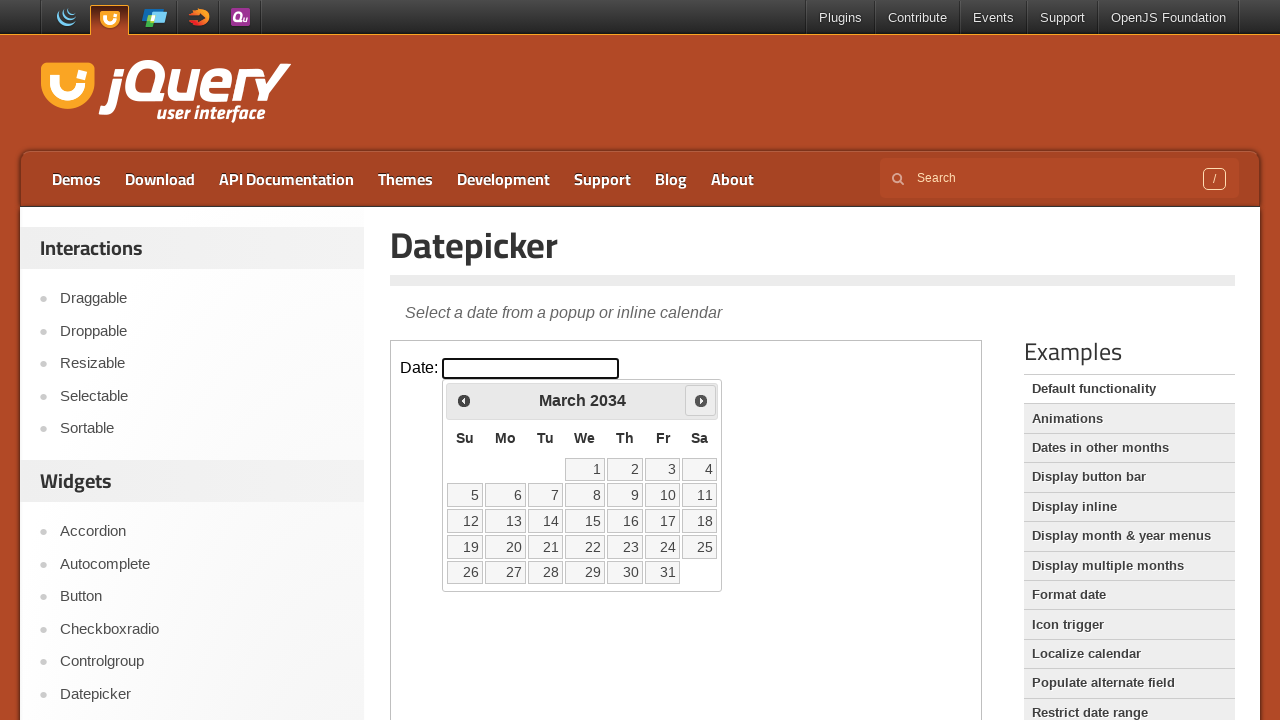

Checked current date: March 2034
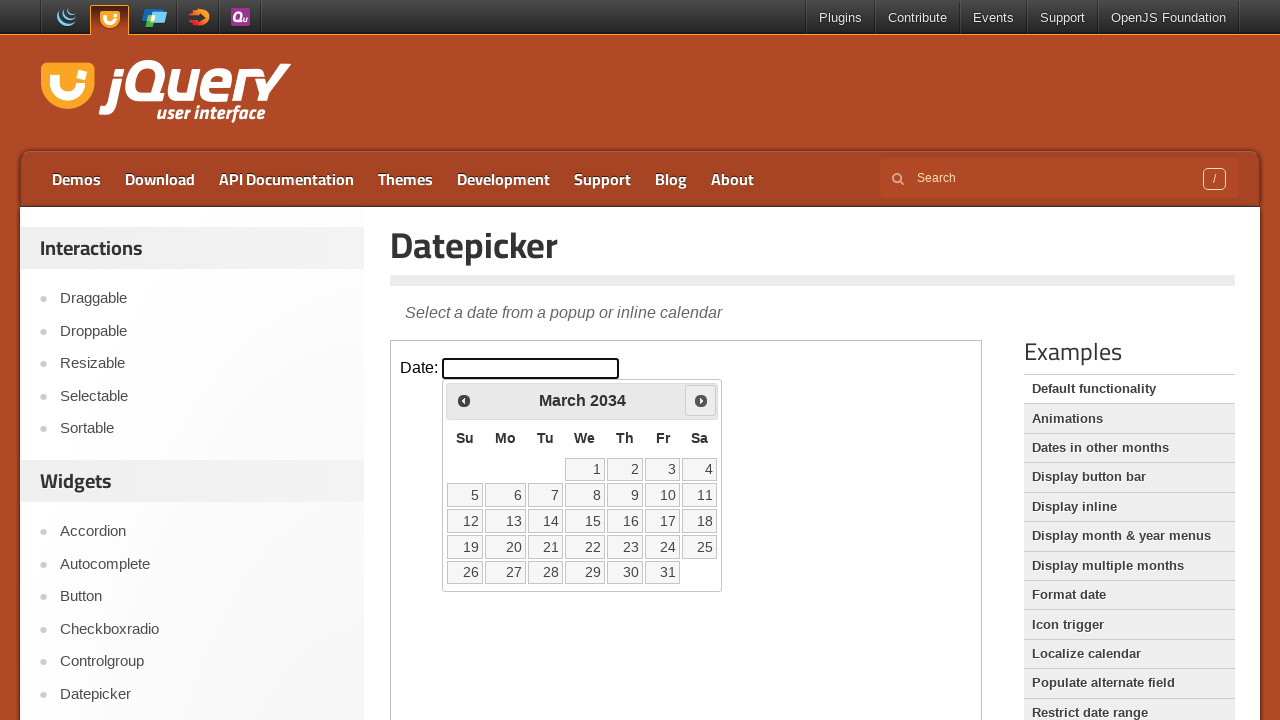

Clicked next month button to navigate forward at (701, 400) on iframe >> nth=0 >> internal:control=enter-frame >> xpath=//div[@id='ui-datepicke
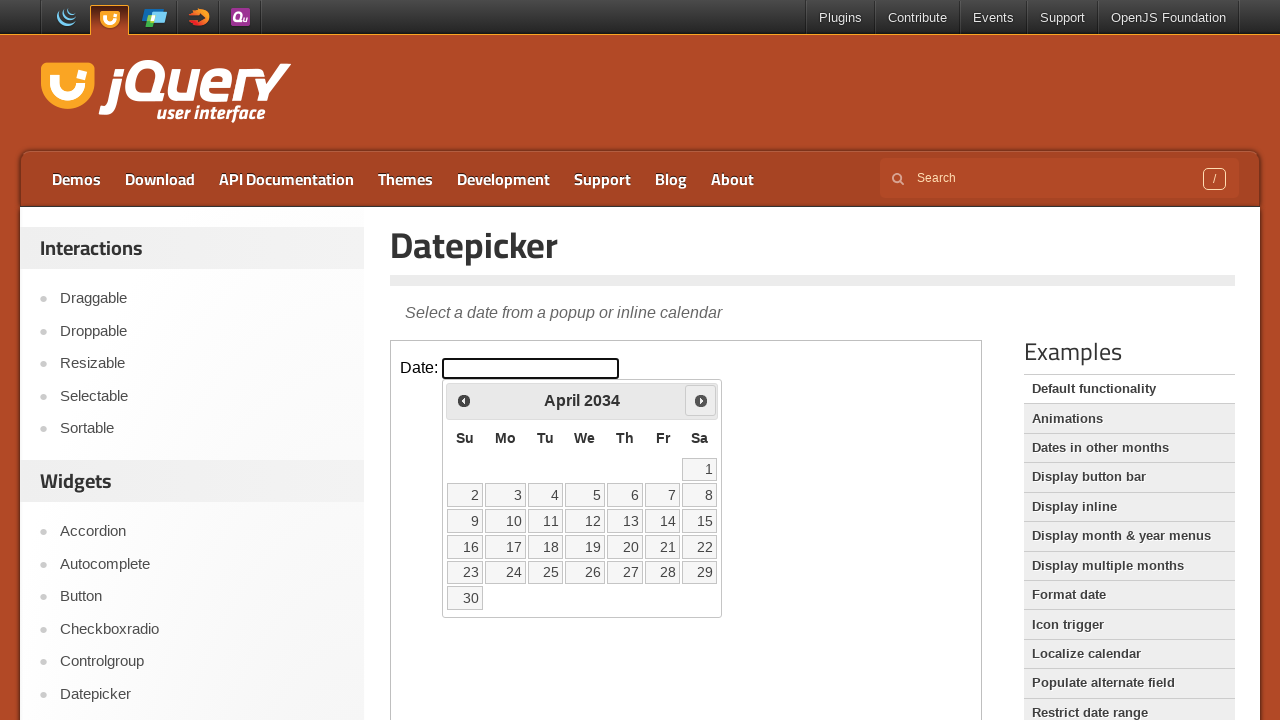

Checked current date: April 2034
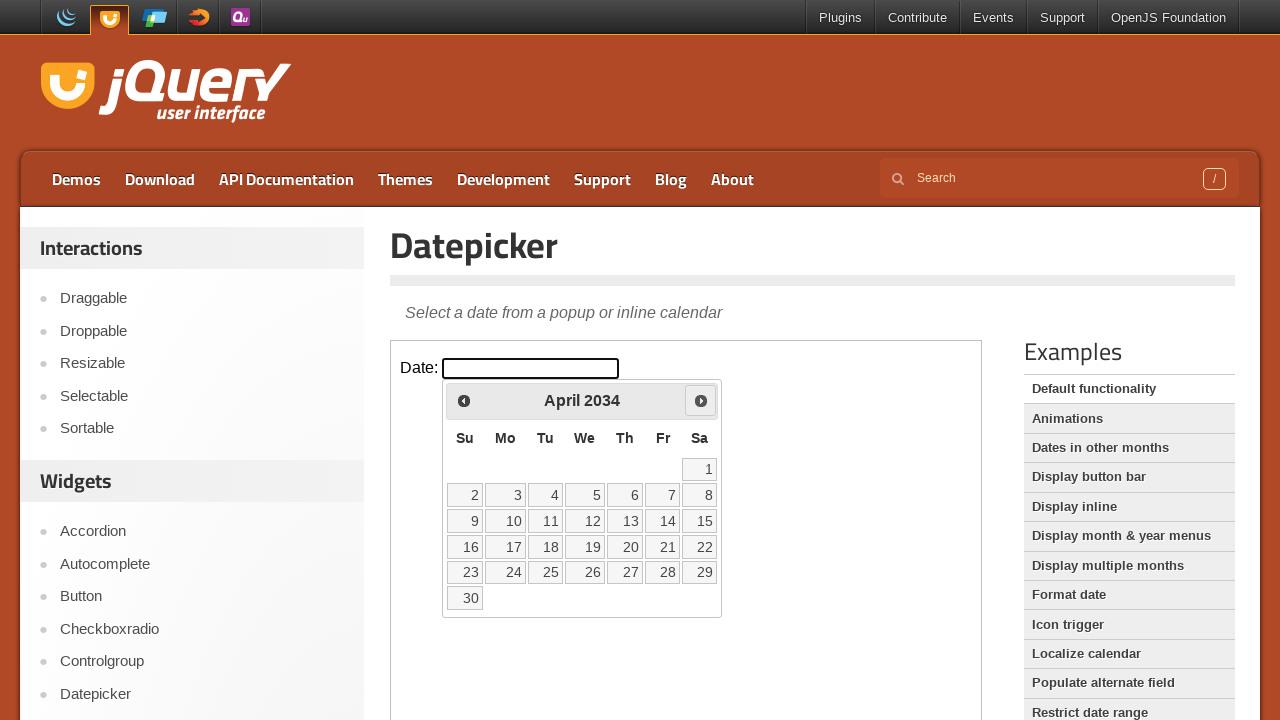

Clicked next month button to navigate forward at (701, 400) on iframe >> nth=0 >> internal:control=enter-frame >> xpath=//div[@id='ui-datepicke
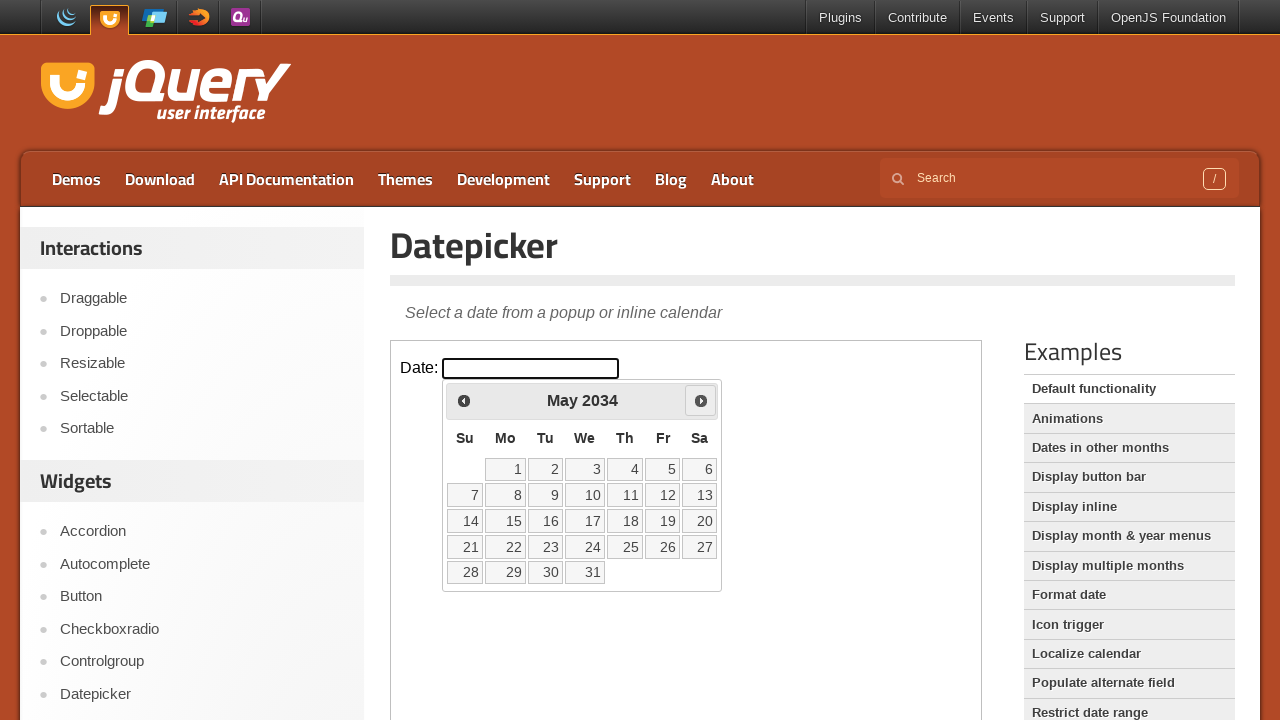

Checked current date: May 2034
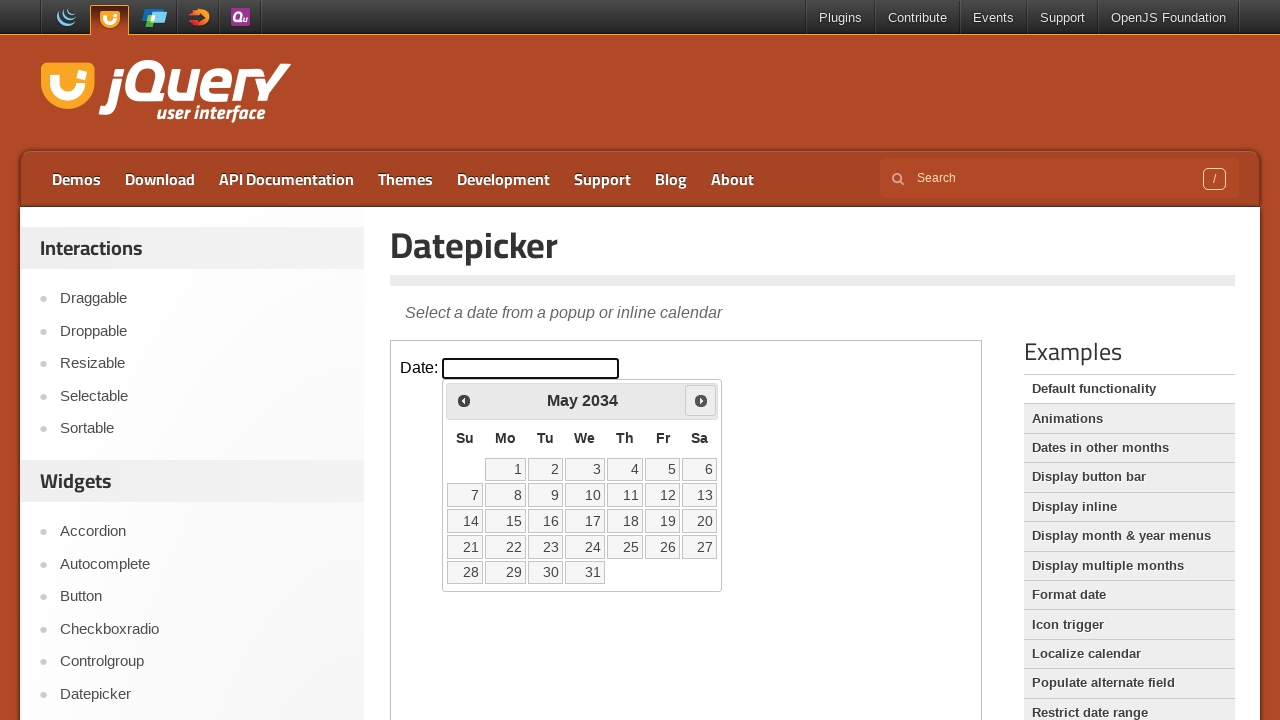

Clicked next month button to navigate forward at (701, 400) on iframe >> nth=0 >> internal:control=enter-frame >> xpath=//div[@id='ui-datepicke
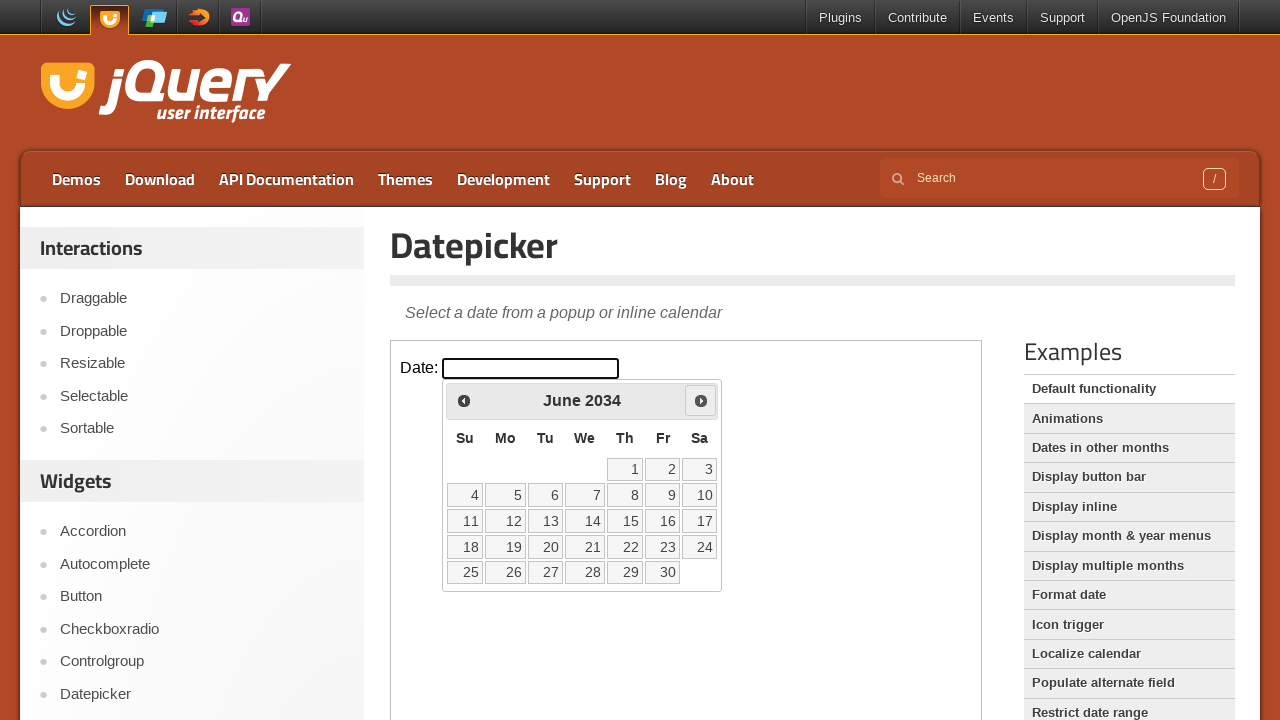

Checked current date: June 2034
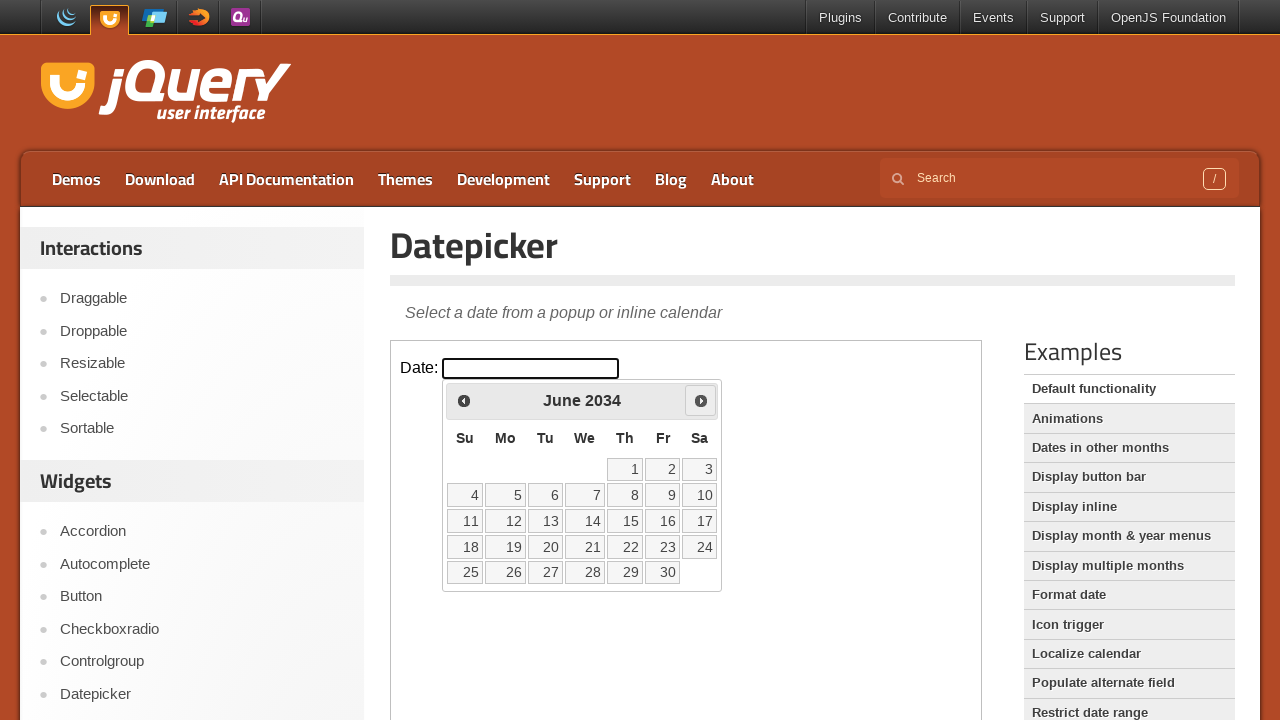

Clicked next month button to navigate forward at (701, 400) on iframe >> nth=0 >> internal:control=enter-frame >> xpath=//div[@id='ui-datepicke
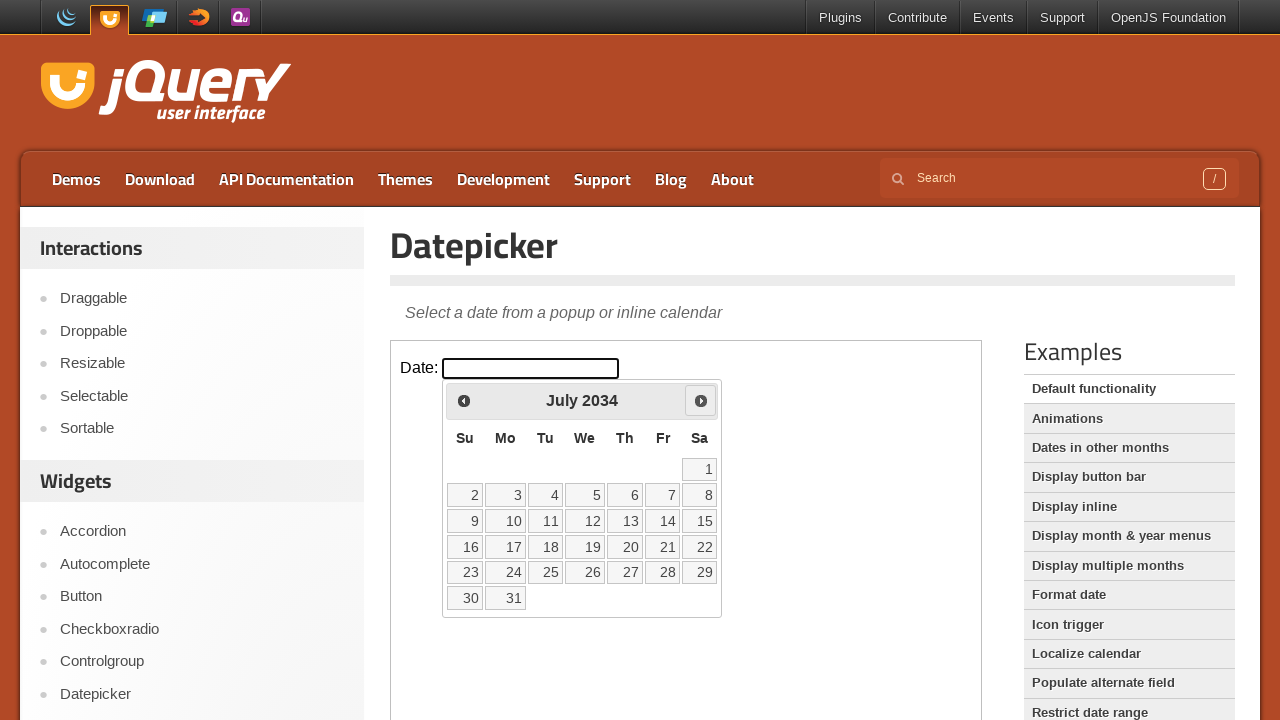

Checked current date: July 2034
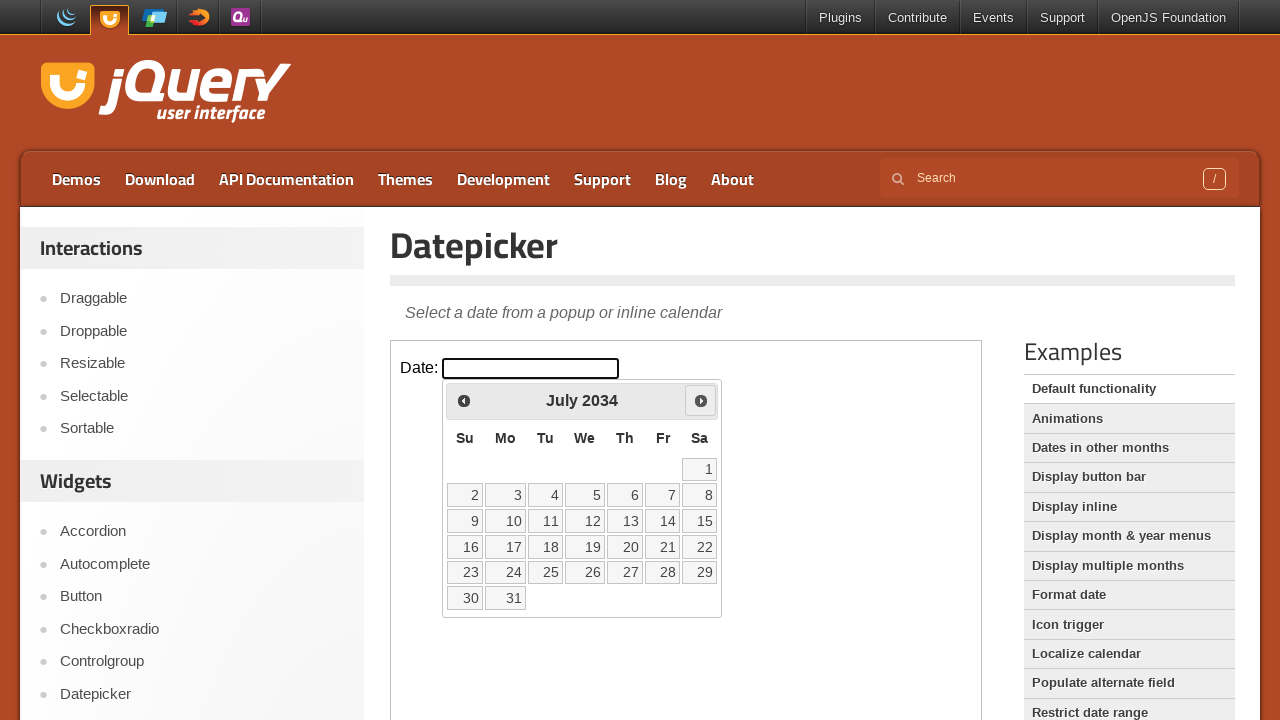

Clicked next month button to navigate forward at (701, 400) on iframe >> nth=0 >> internal:control=enter-frame >> xpath=//div[@id='ui-datepicke
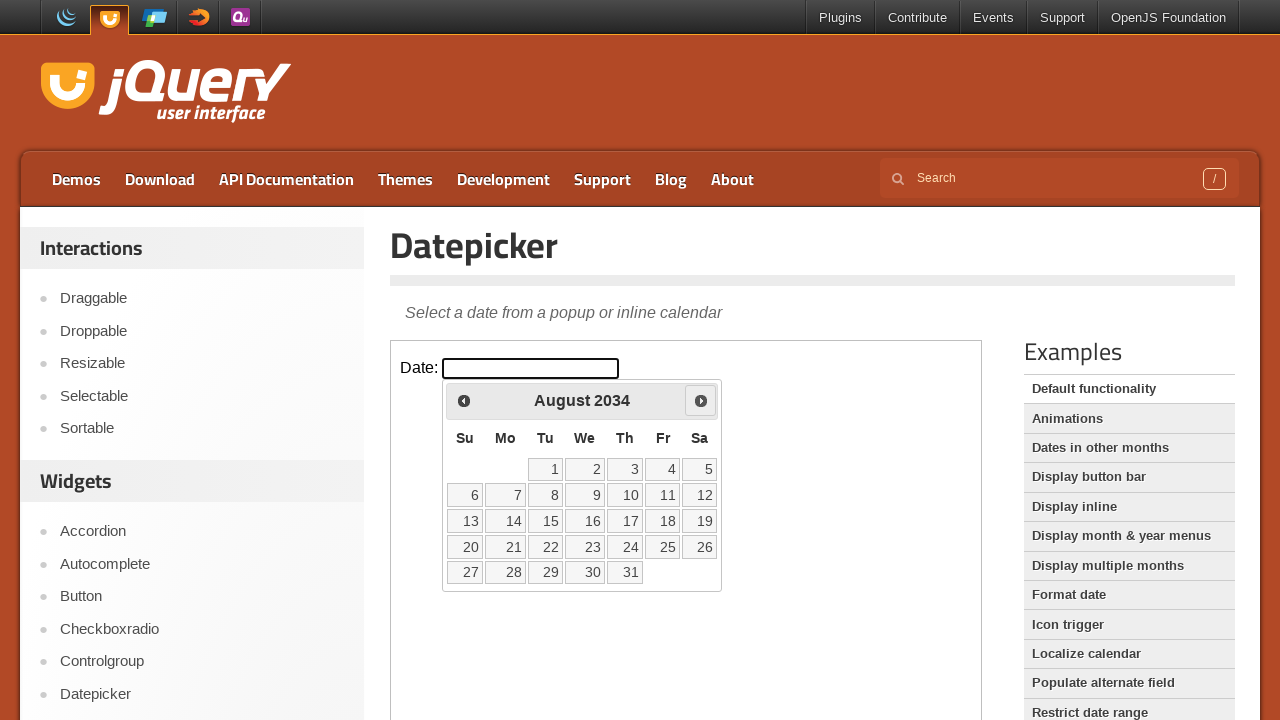

Checked current date: August 2034
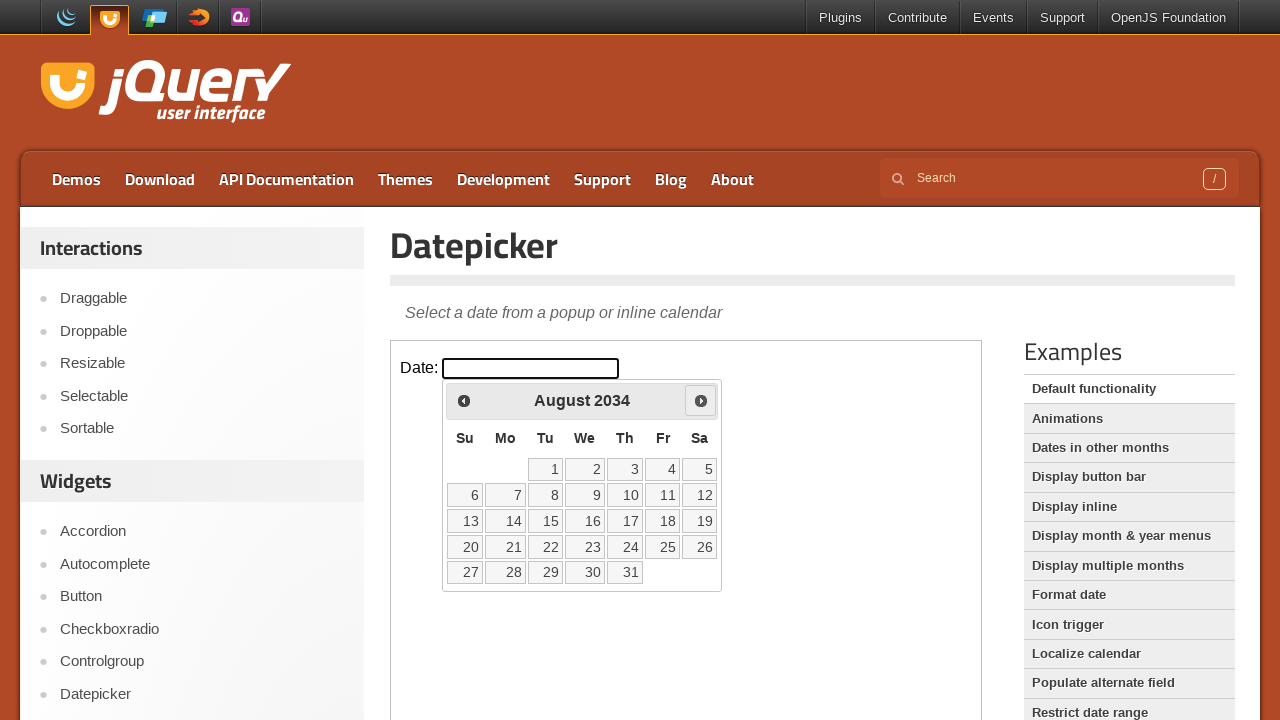

Clicked next month button to navigate forward at (701, 400) on iframe >> nth=0 >> internal:control=enter-frame >> xpath=//div[@id='ui-datepicke
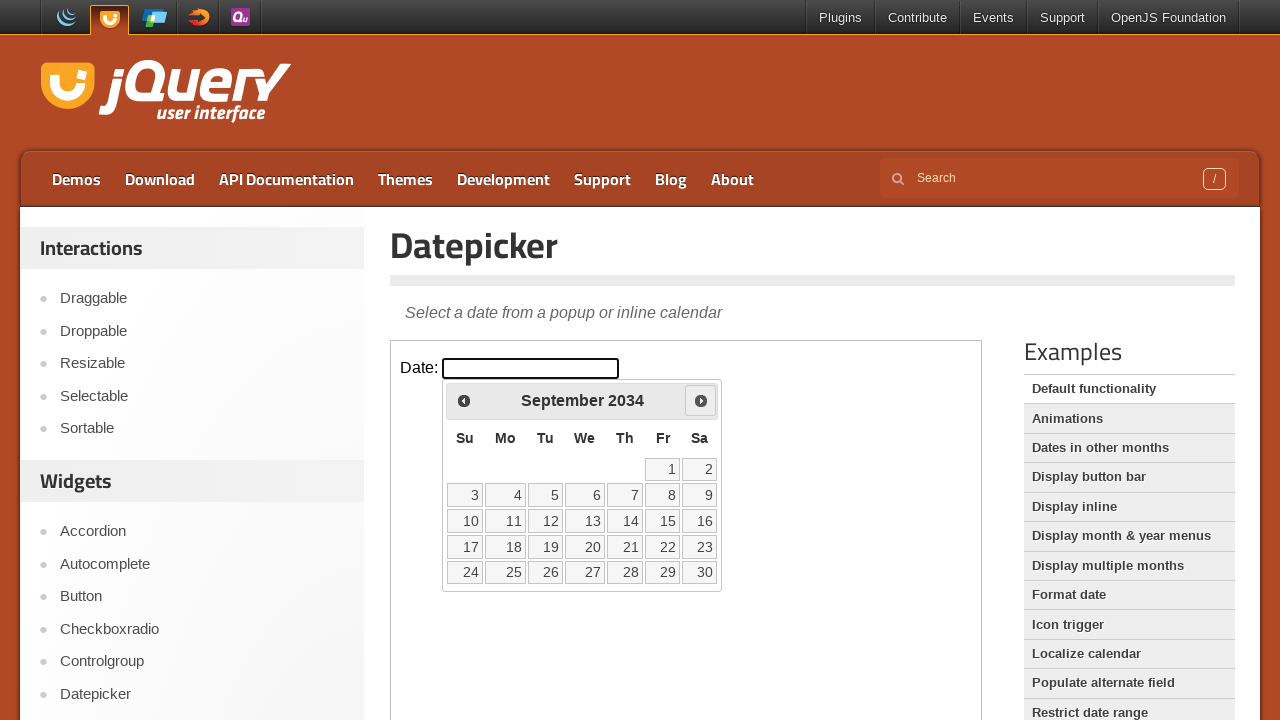

Checked current date: September 2034
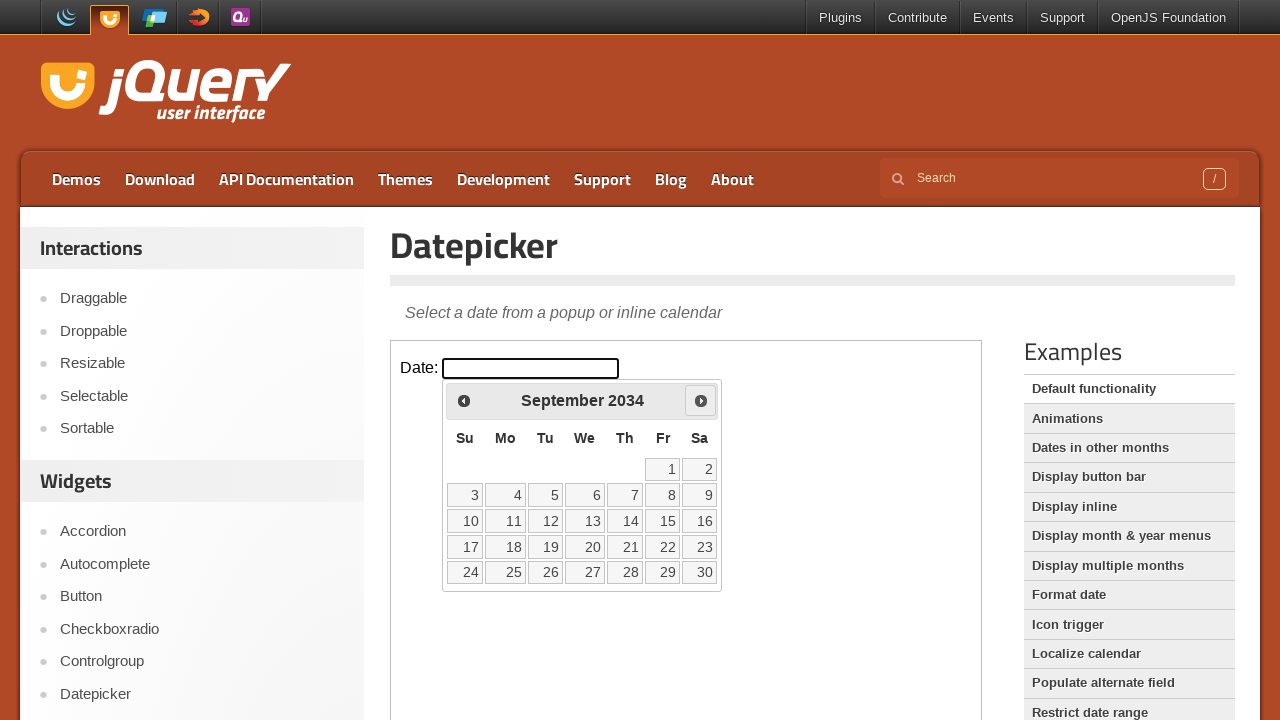

Clicked next month button to navigate forward at (701, 400) on iframe >> nth=0 >> internal:control=enter-frame >> xpath=//div[@id='ui-datepicke
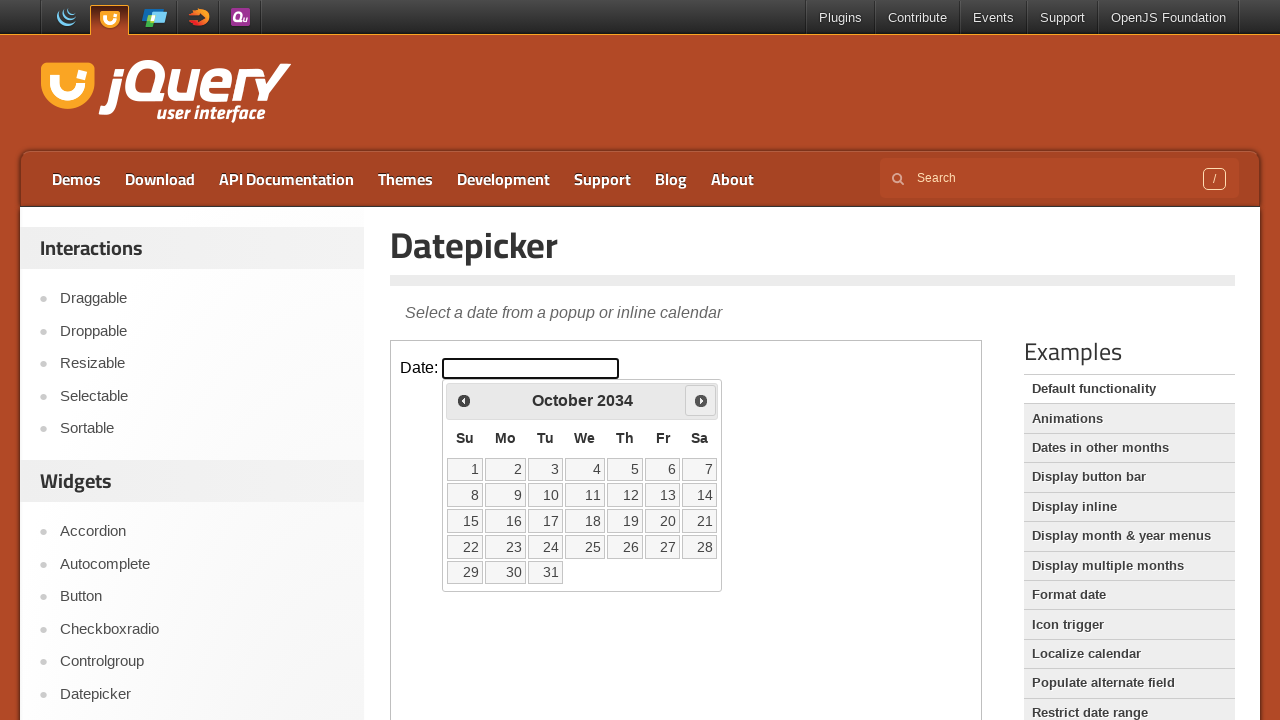

Checked current date: October 2034
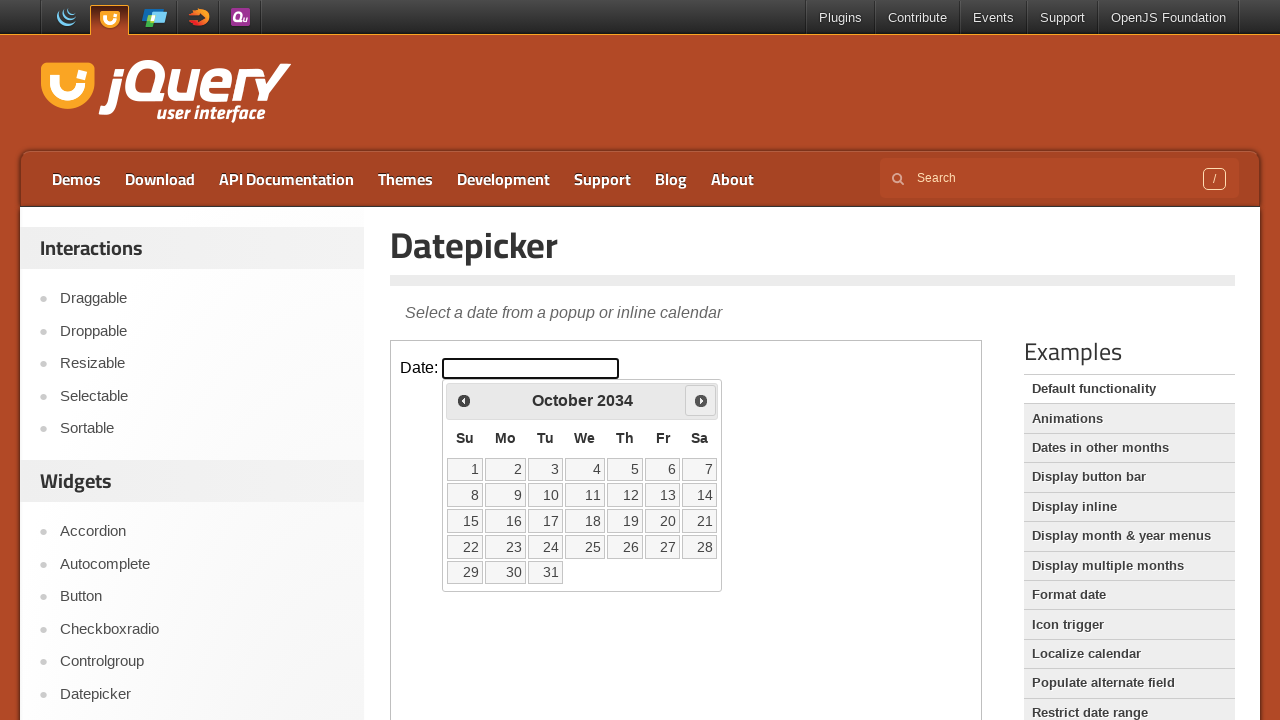

Clicked next month button to navigate forward at (701, 400) on iframe >> nth=0 >> internal:control=enter-frame >> xpath=//div[@id='ui-datepicke
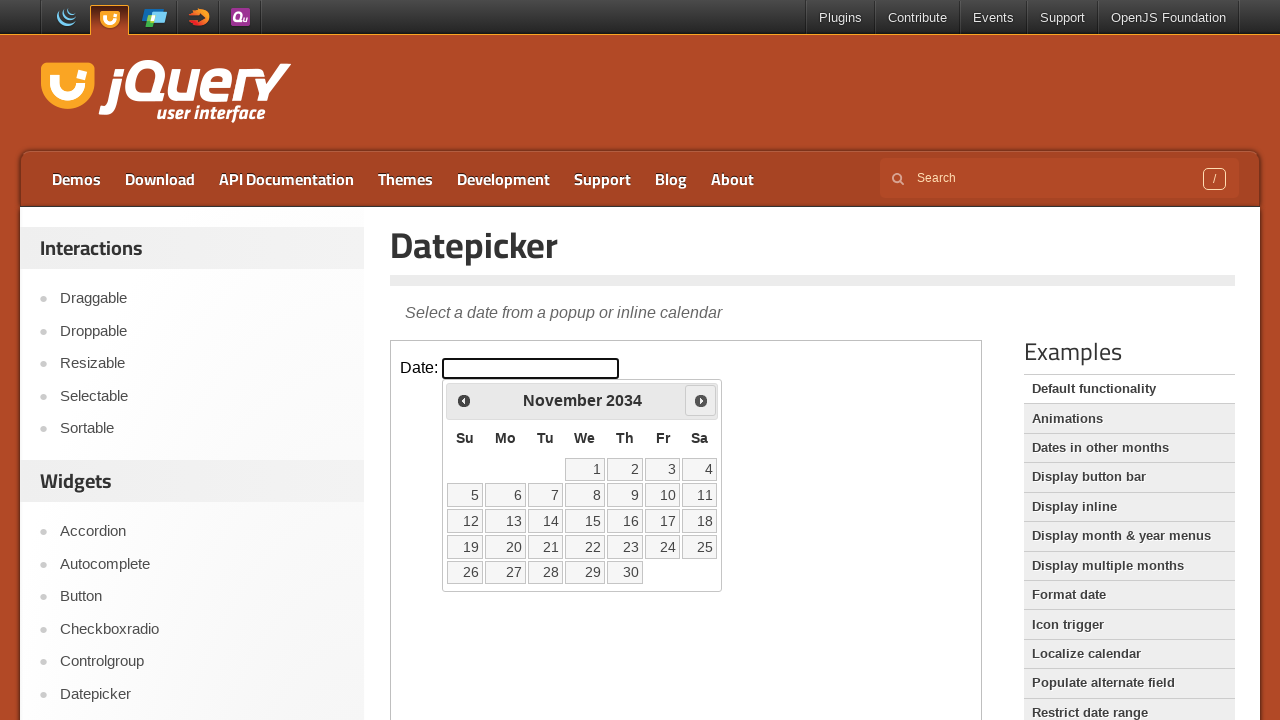

Checked current date: November 2034
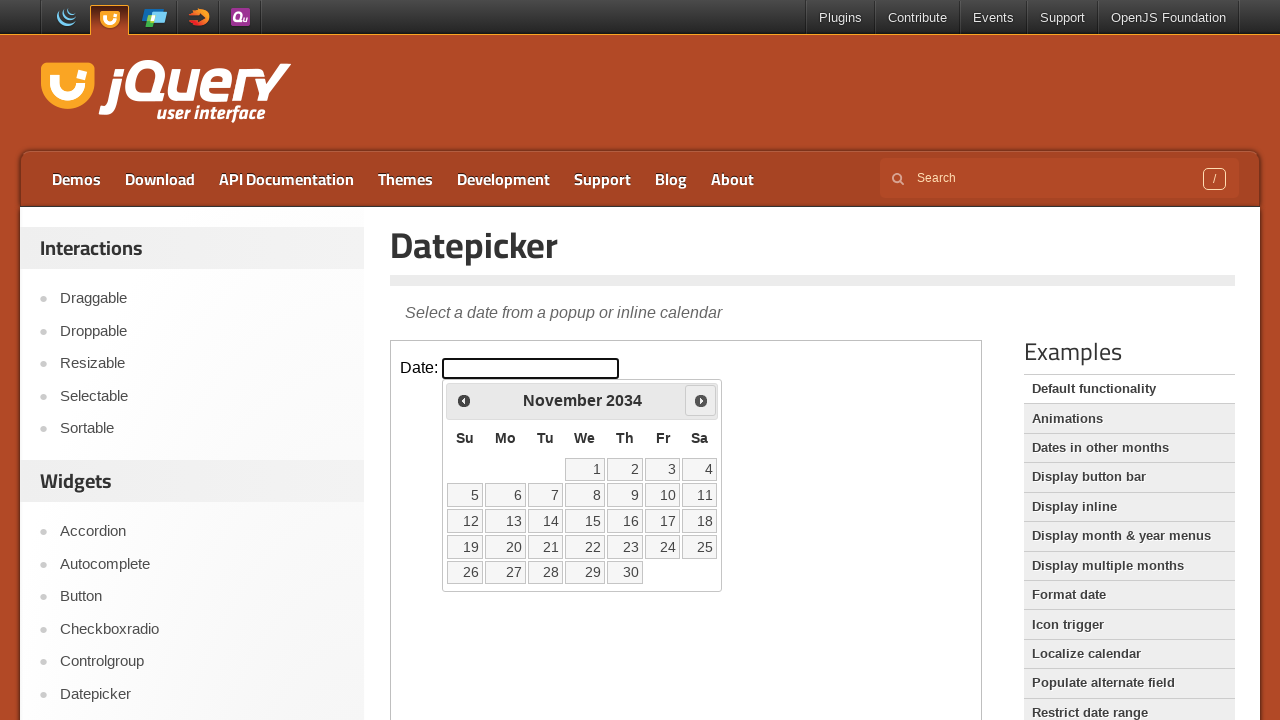

Clicked next month button to navigate forward at (701, 400) on iframe >> nth=0 >> internal:control=enter-frame >> xpath=//div[@id='ui-datepicke
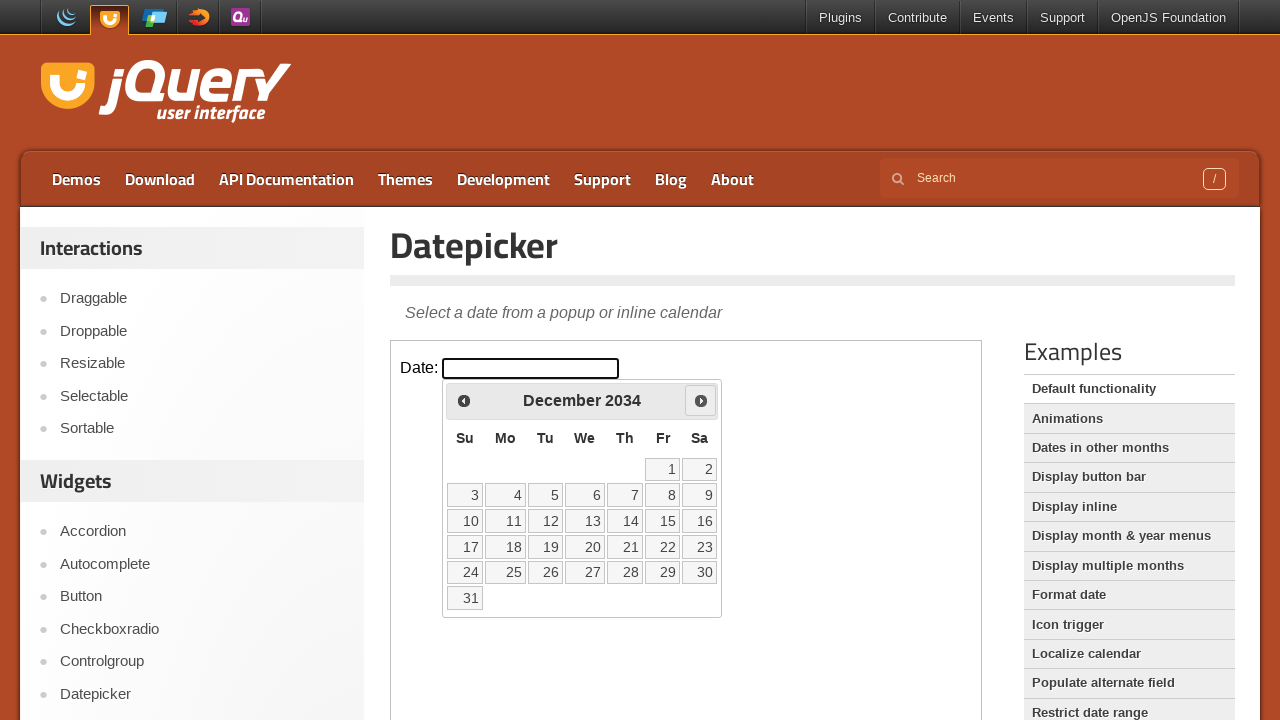

Checked current date: December 2034
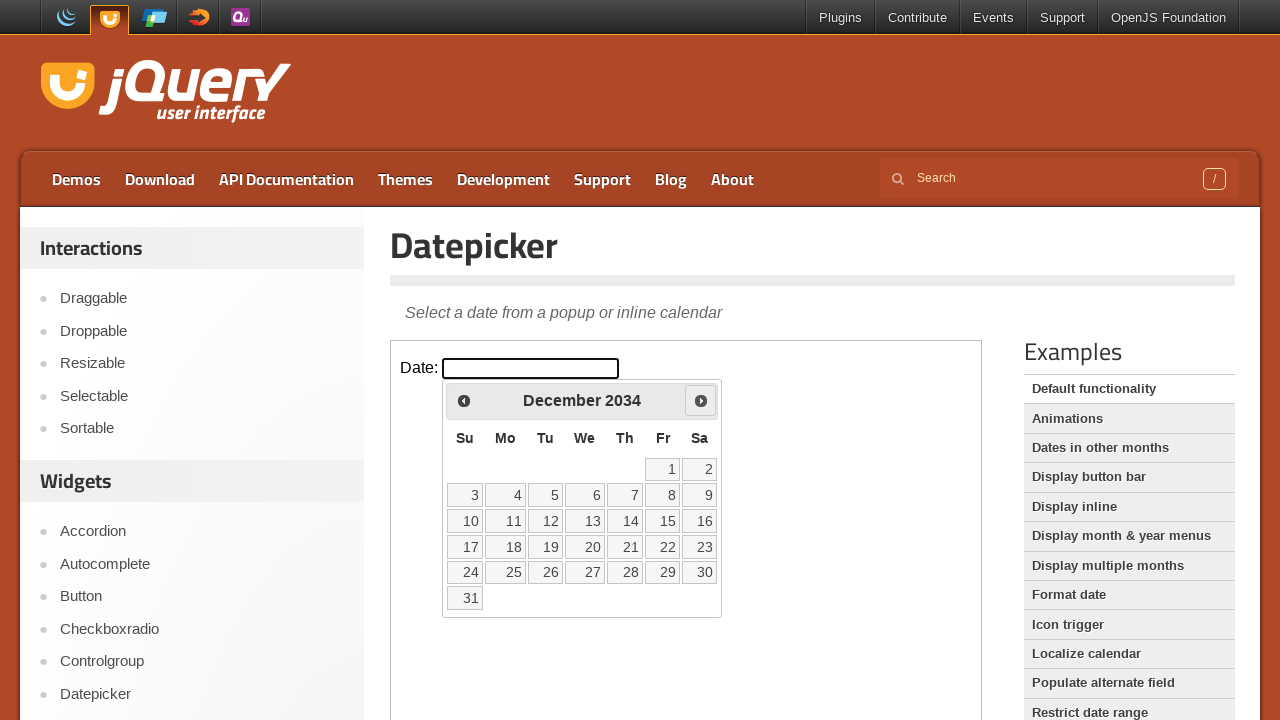

Clicked next month button to navigate forward at (701, 400) on iframe >> nth=0 >> internal:control=enter-frame >> xpath=//div[@id='ui-datepicke
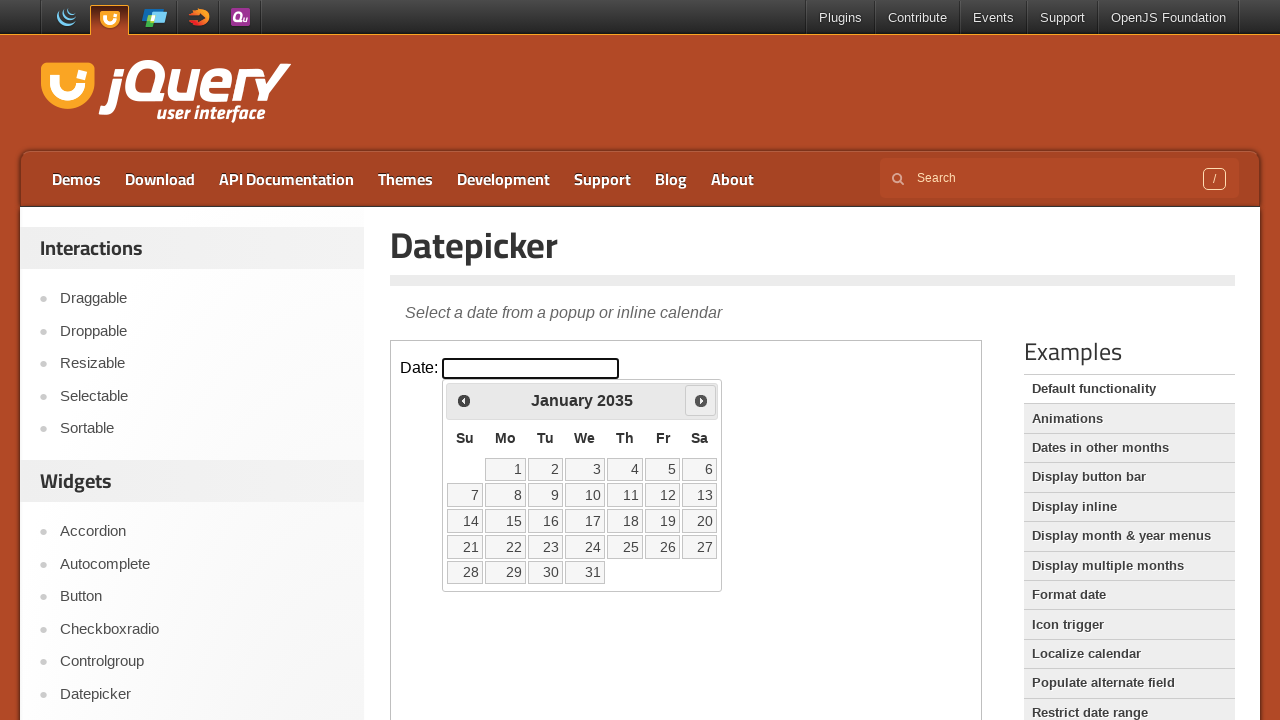

Checked current date: January 2035
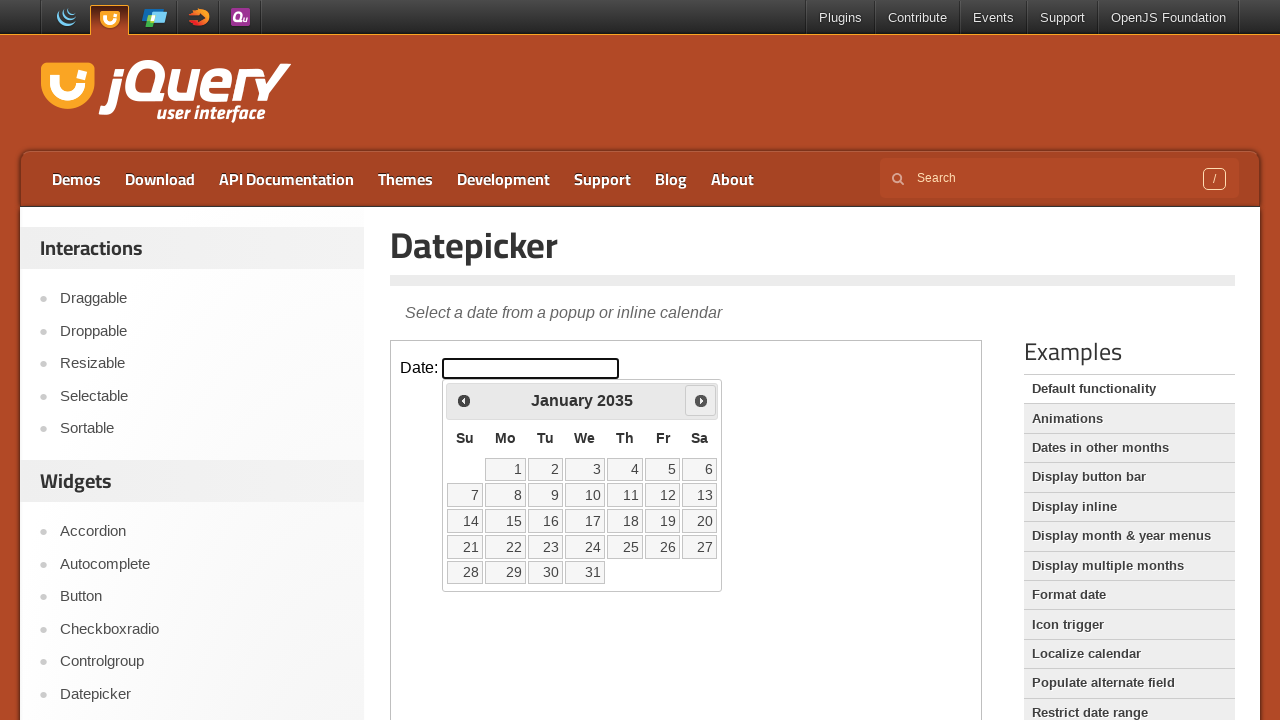

Reached target month and year: January 2035
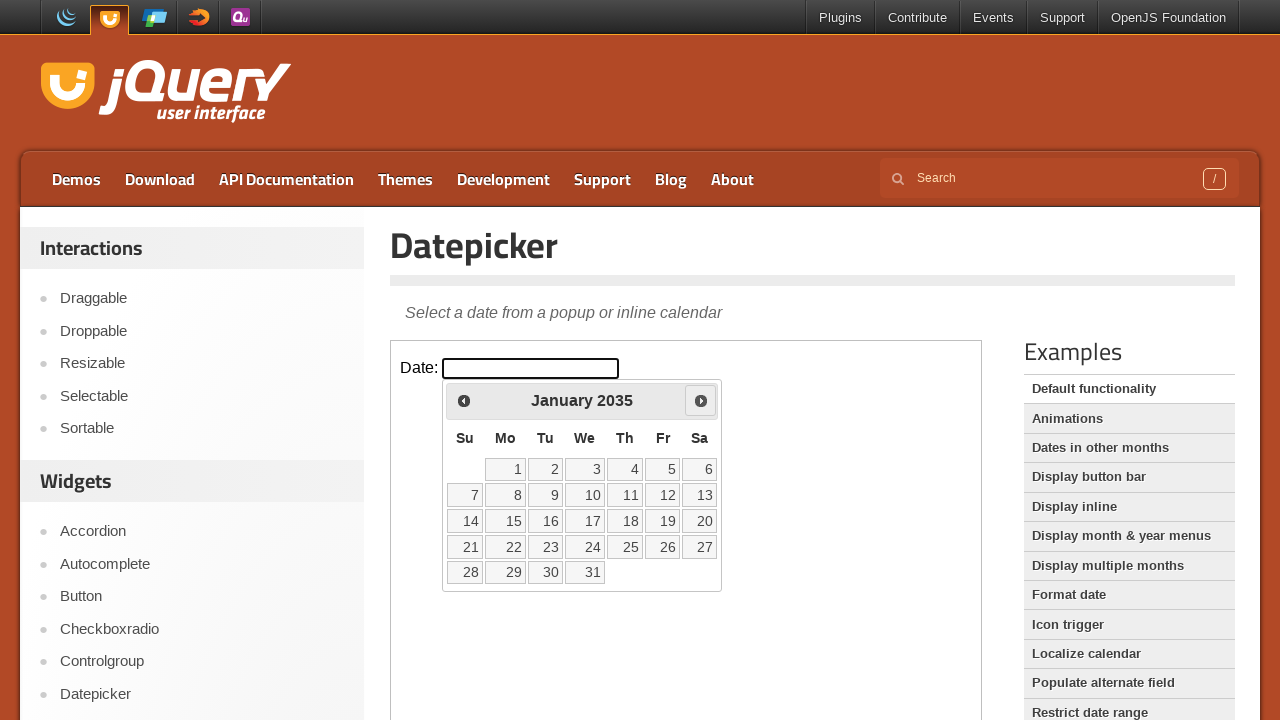

Clicked on day 21 to select the target date (January 21, 2035) at (465, 547) on iframe >> nth=0 >> internal:control=enter-frame >> //a[@class='ui-state-default'
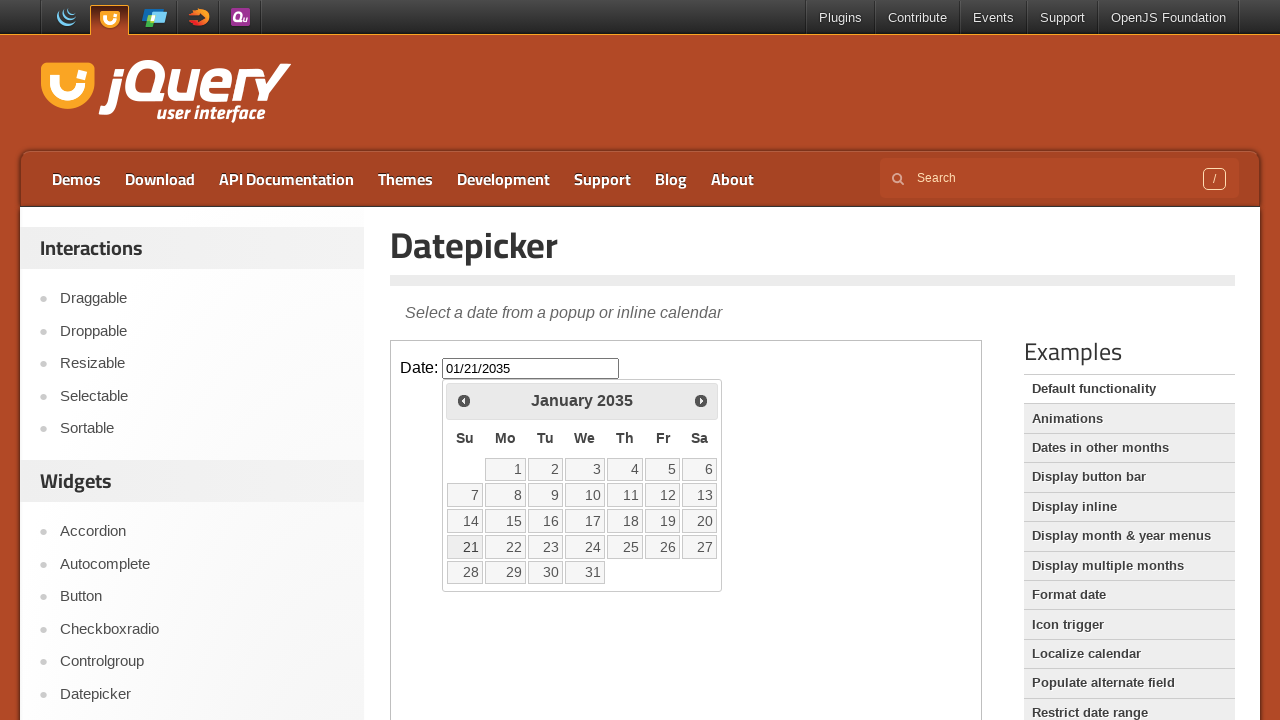

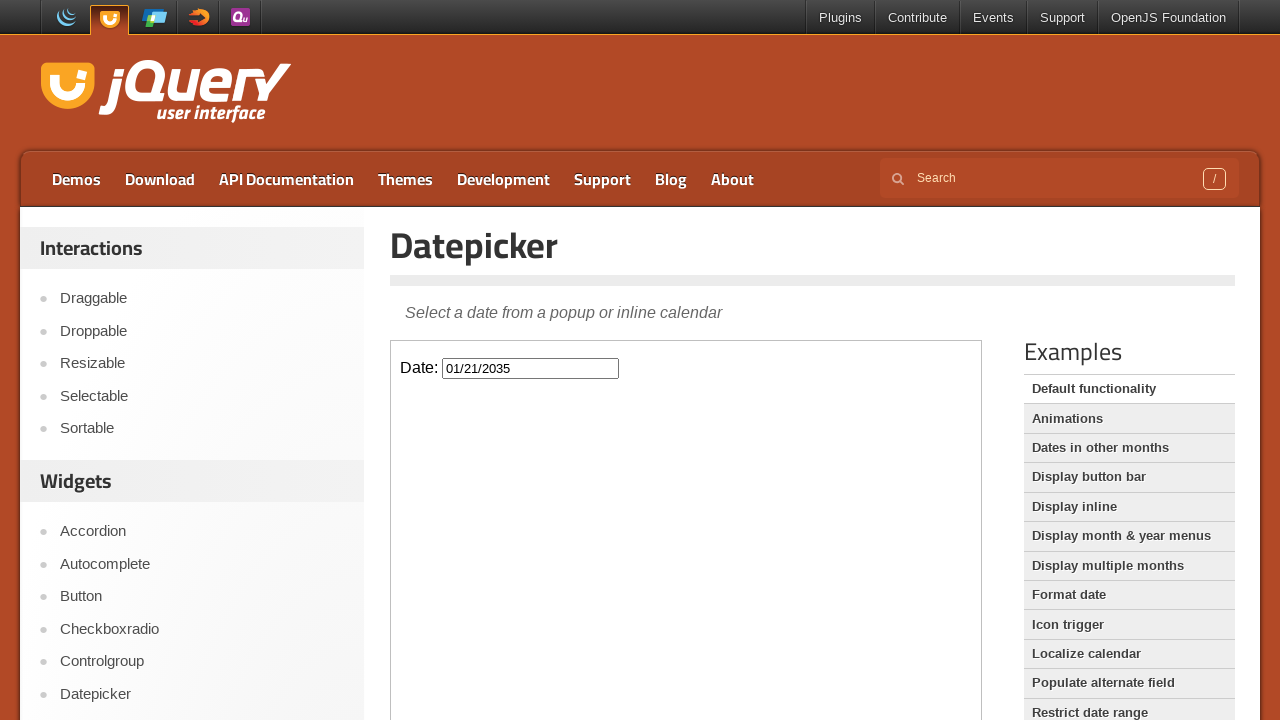